Tests navigation by clicking each link in the content section of the page and then navigating back, verifying that all links are functional and navigation works correctly.

Starting URL: https://the-internet.herokuapp.com/

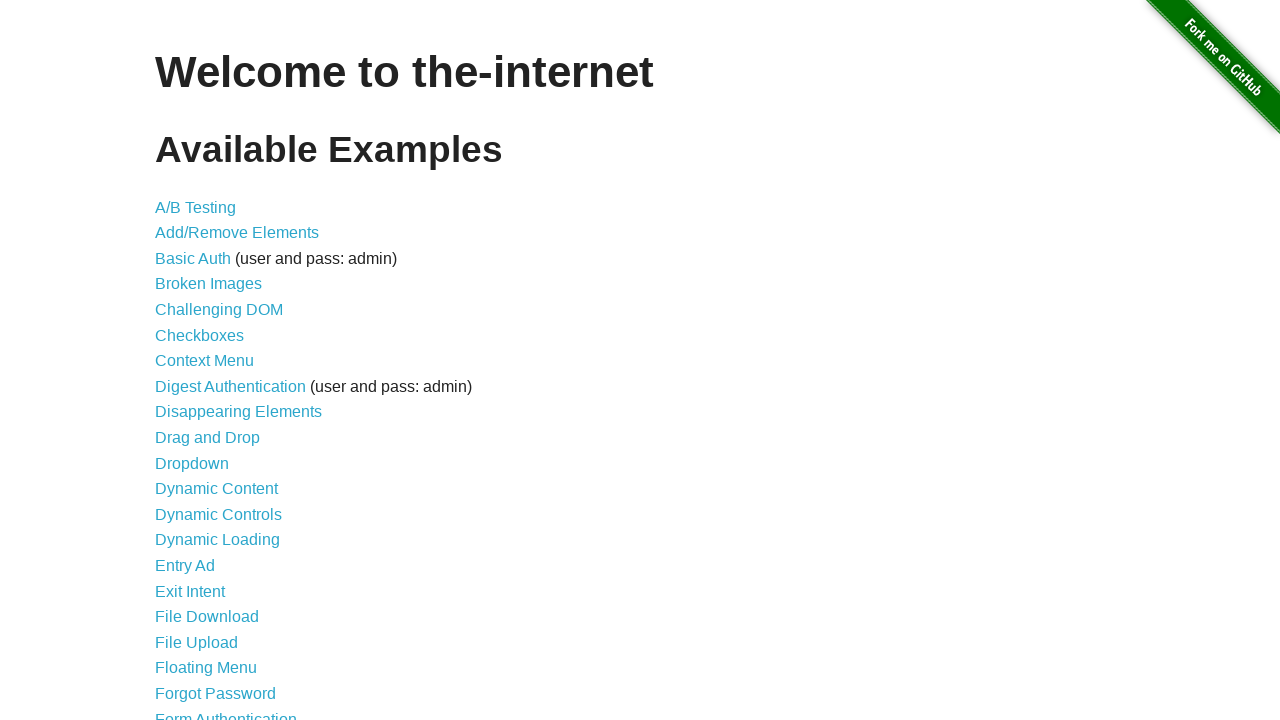

Waited for content section to load
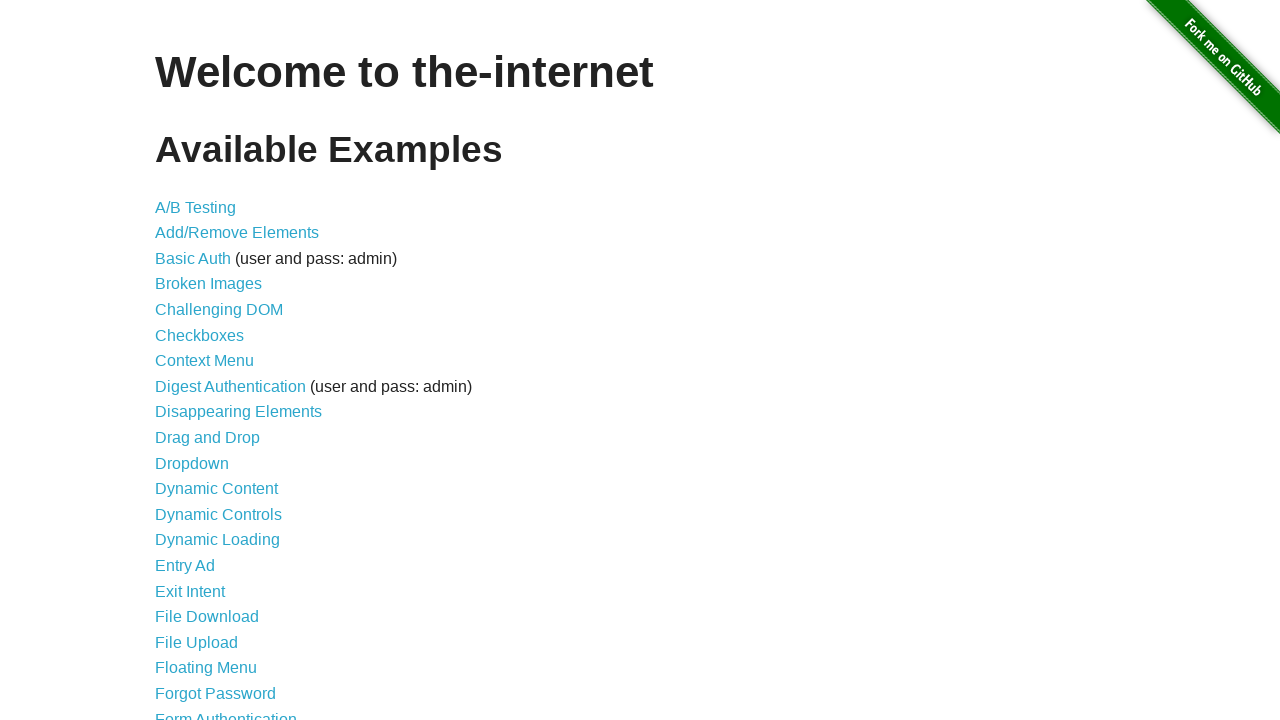

Found 44 links in content section
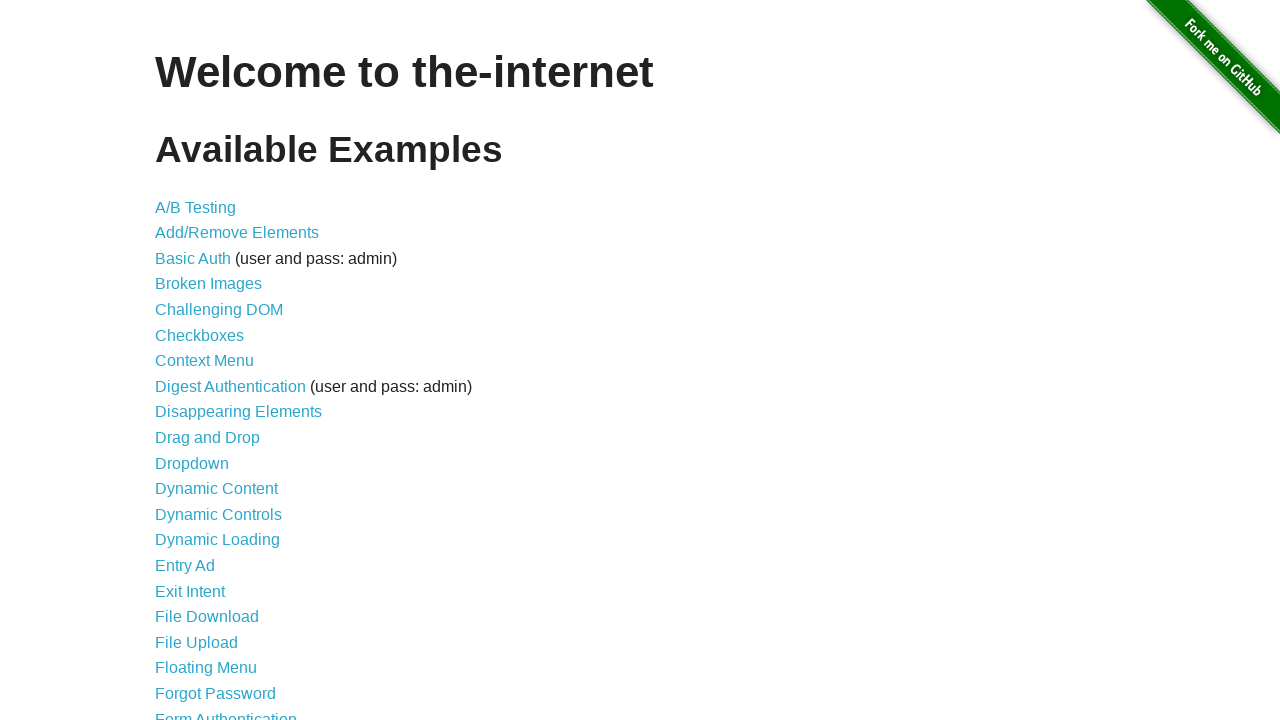

Clicked link 1 of 44 at (196, 207) on xpath=//div[@id='content']//a >> nth=0
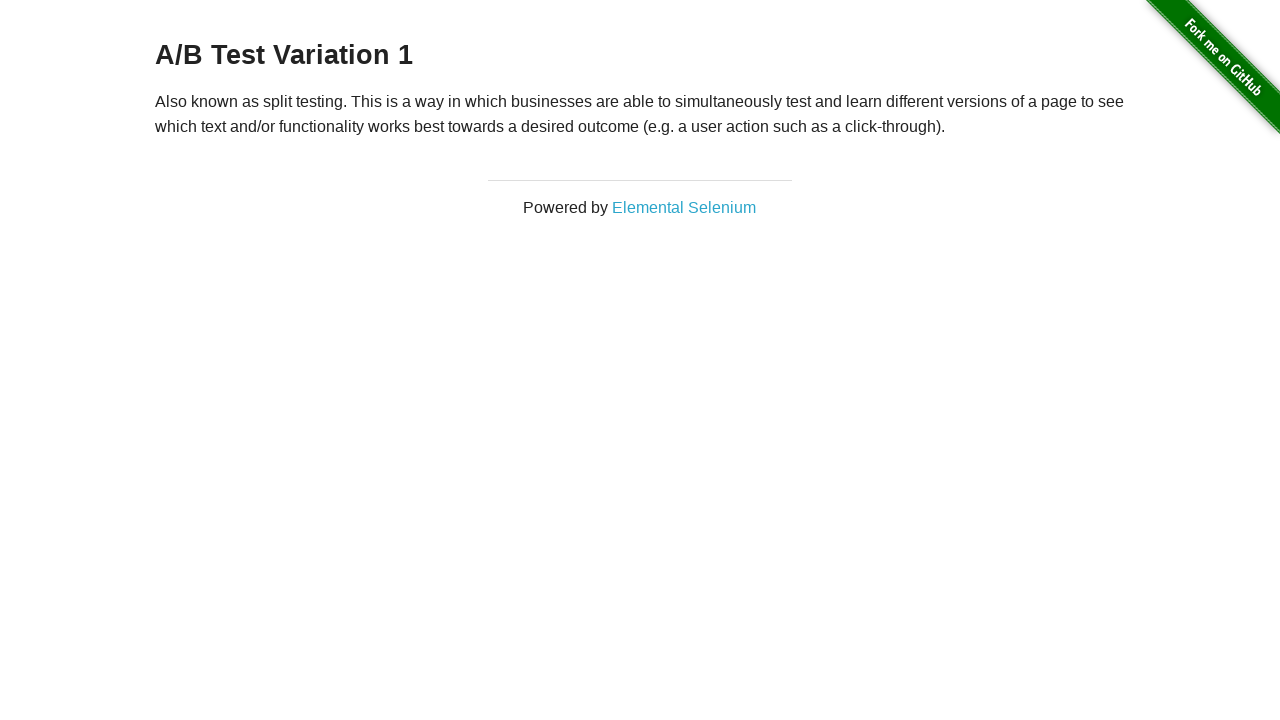

Waited for page to load after clicking link
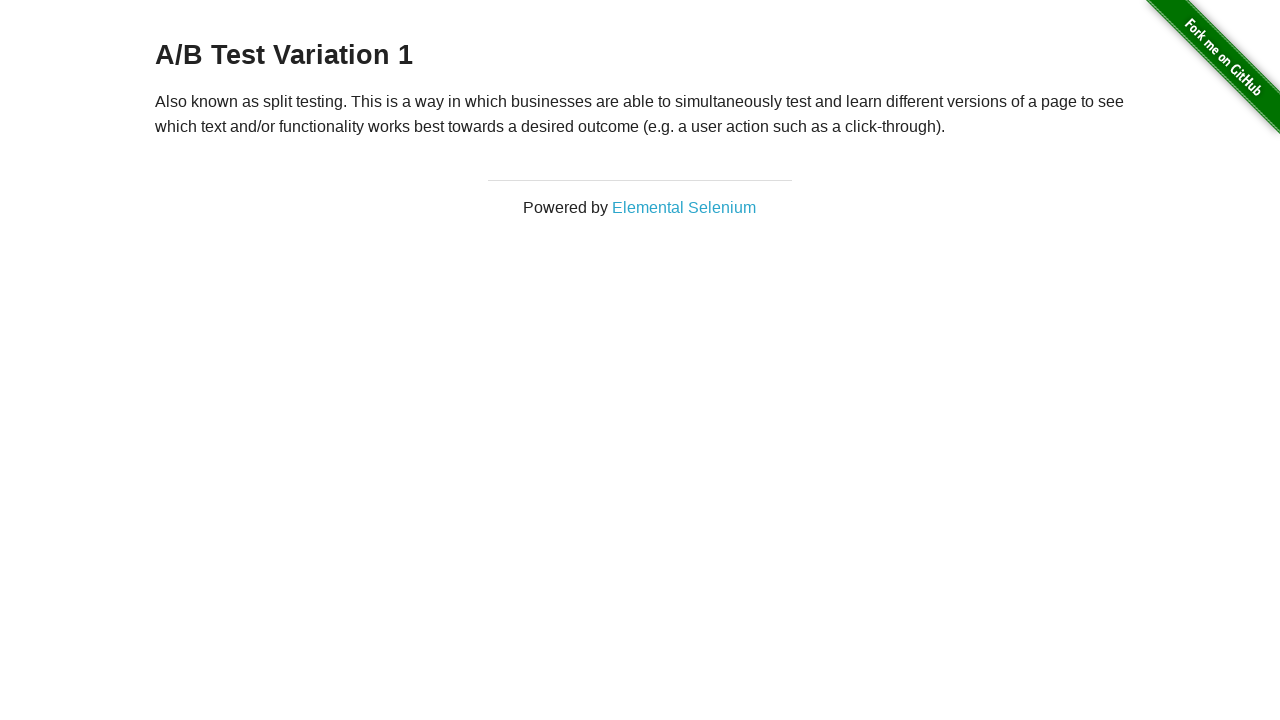

Navigated back to main page
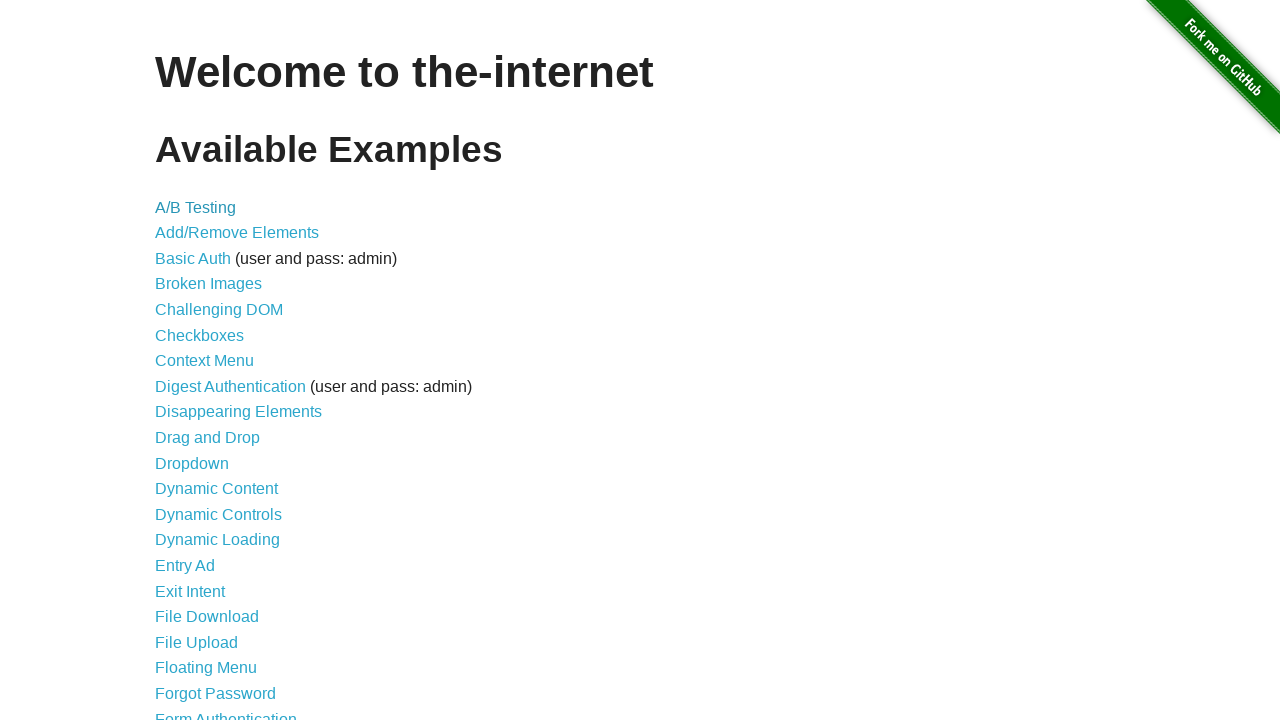

Waited for content section to reload
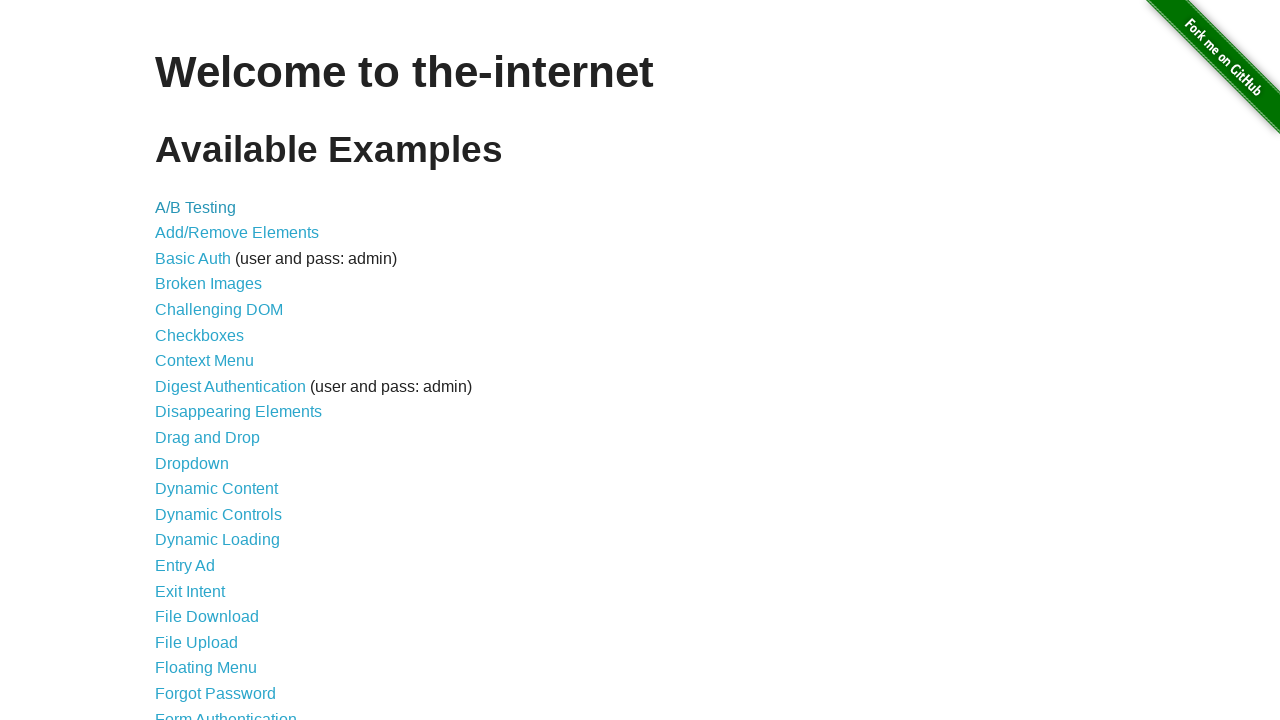

Clicked link 2 of 44 at (237, 233) on xpath=//div[@id='content']//a >> nth=1
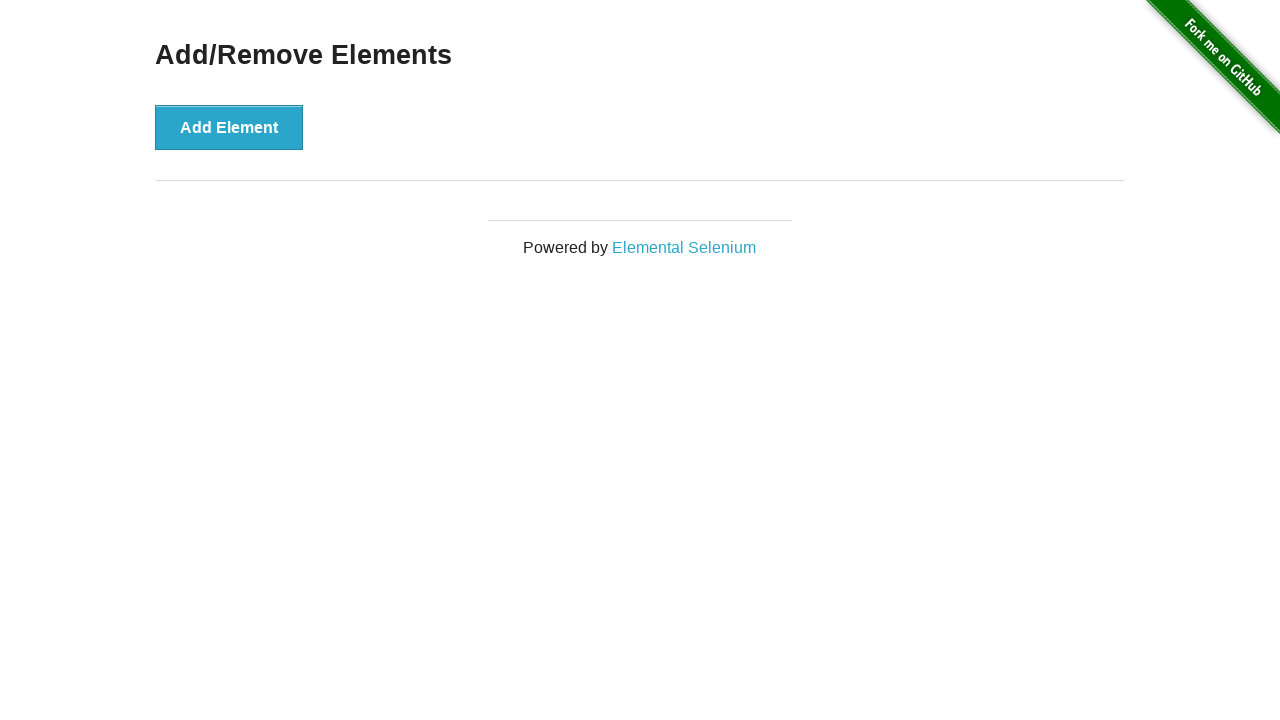

Waited for page to load after clicking link
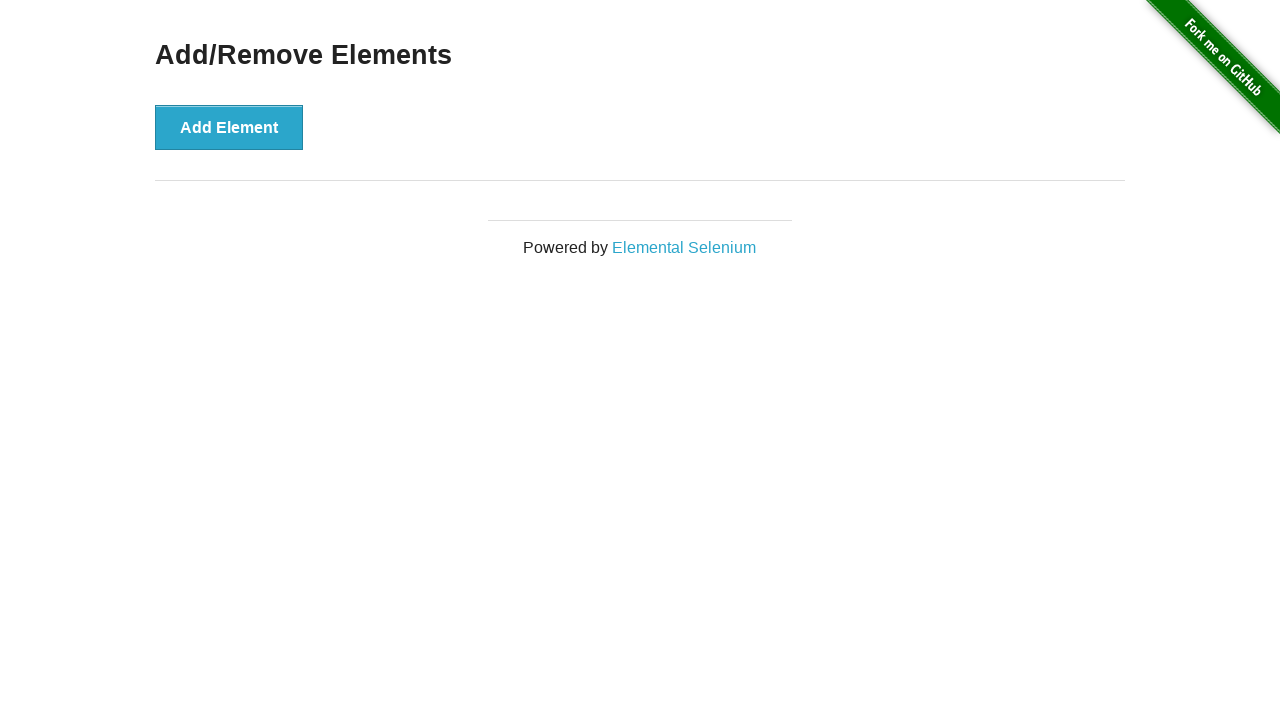

Navigated back to main page
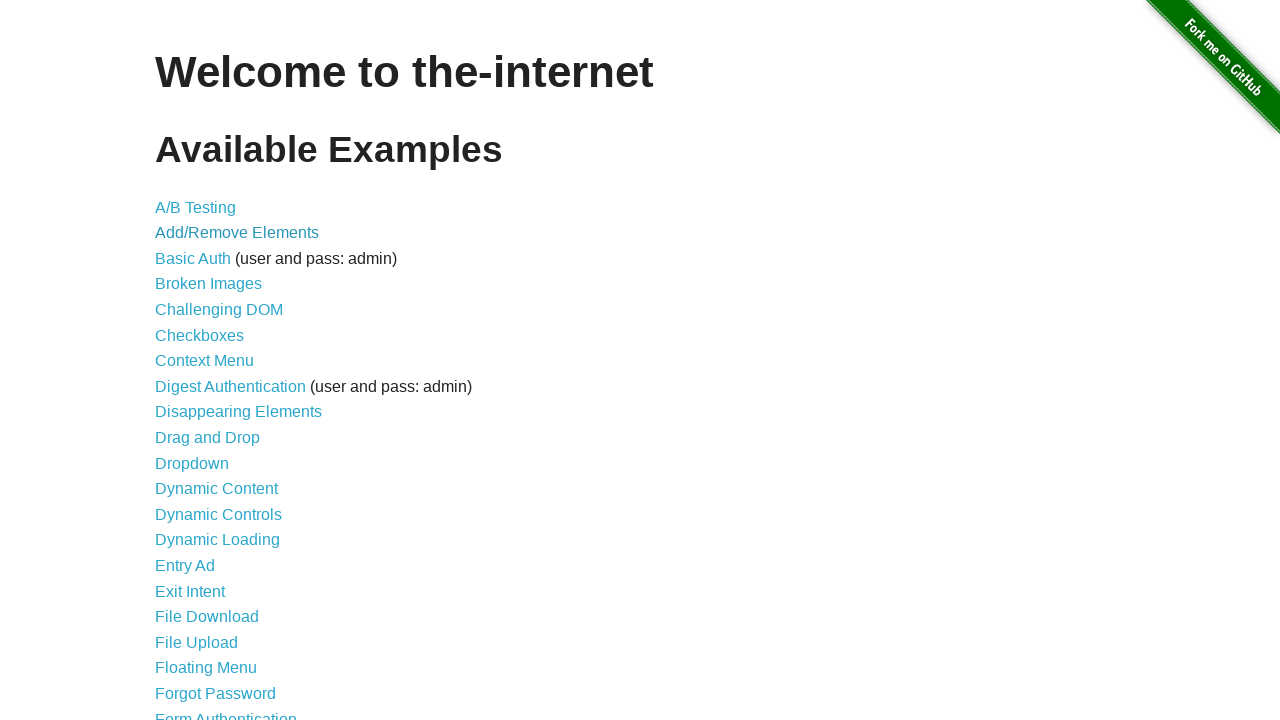

Waited for content section to reload
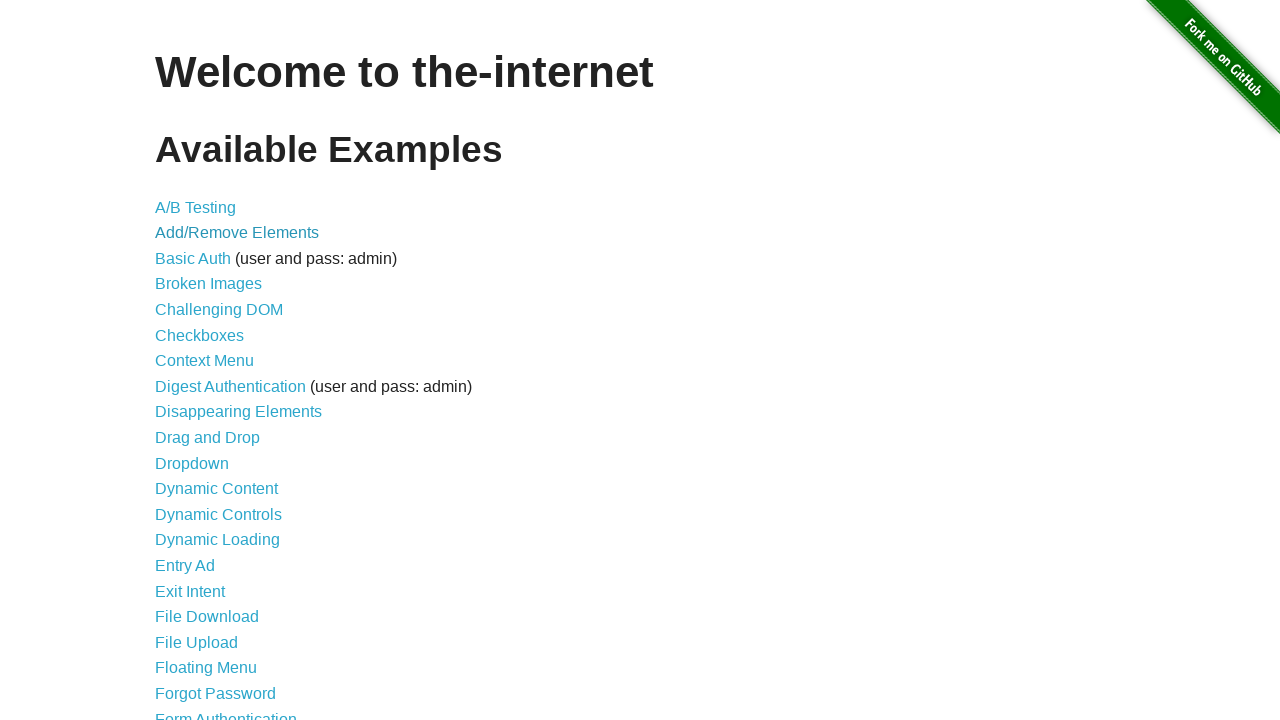

Clicked link 3 of 44 at (193, 258) on xpath=//div[@id='content']//a >> nth=2
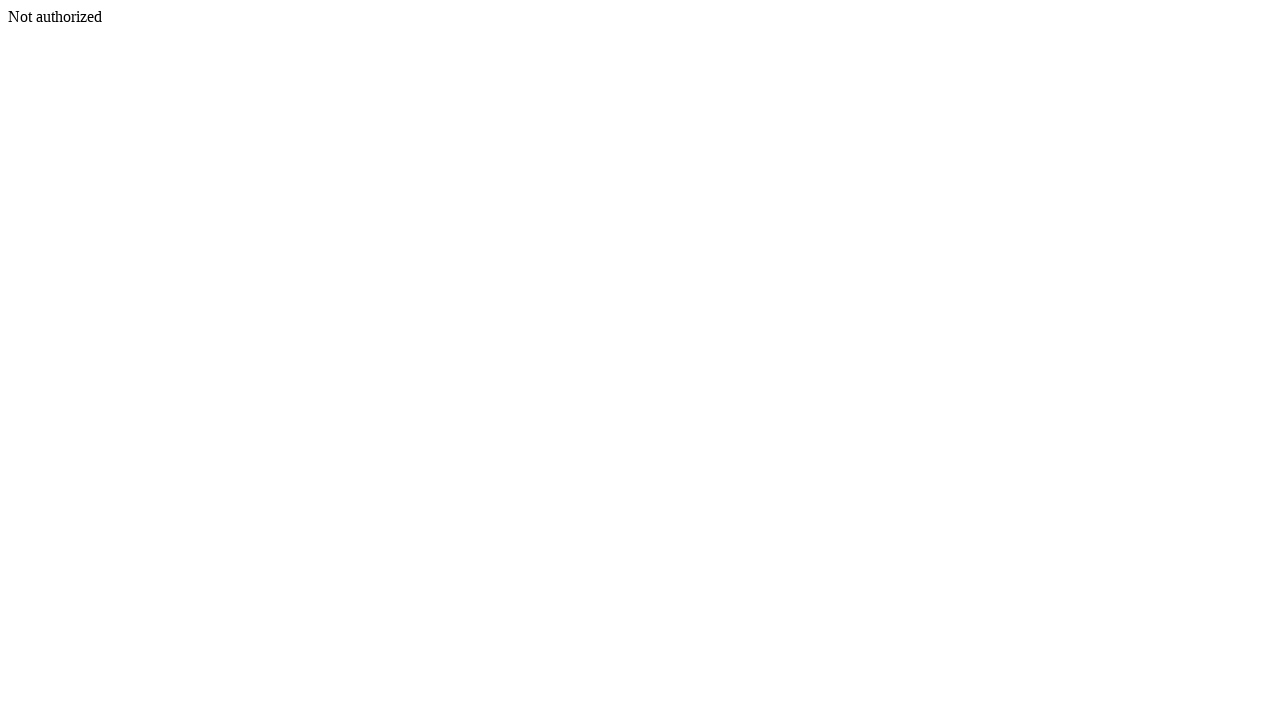

Waited for page to load after clicking link
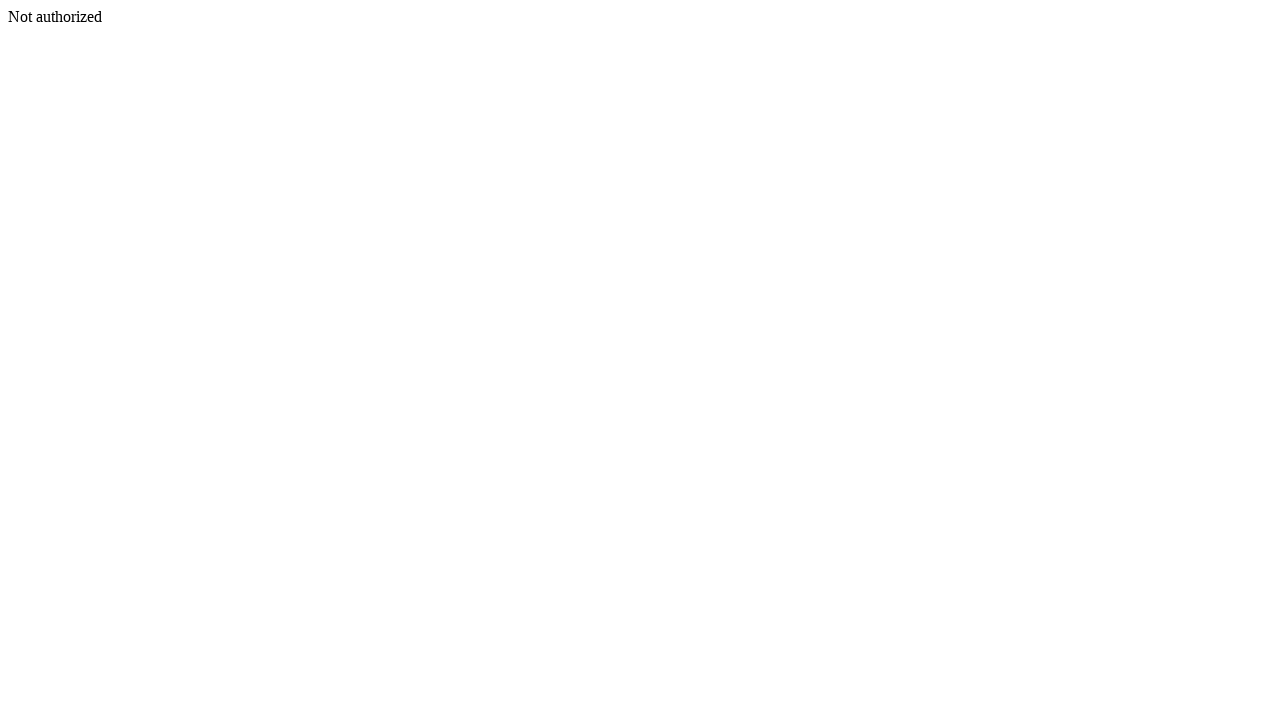

Navigated back to main page
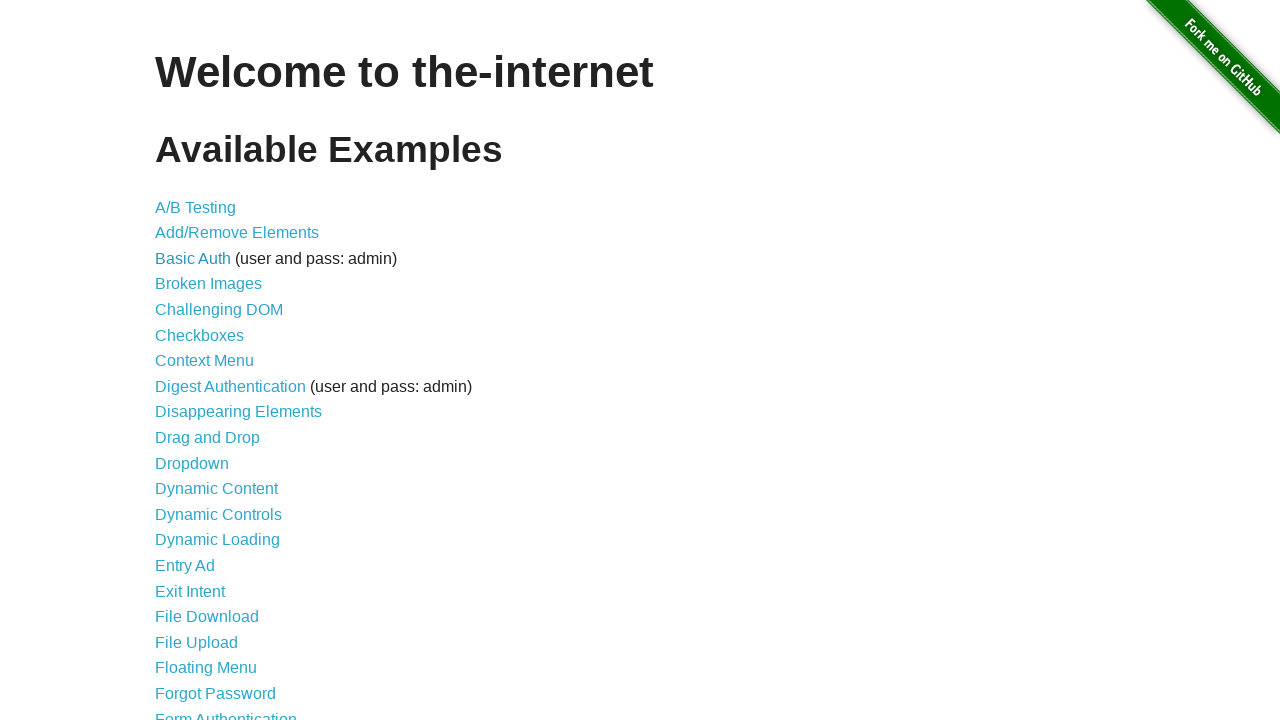

Waited for content section to reload
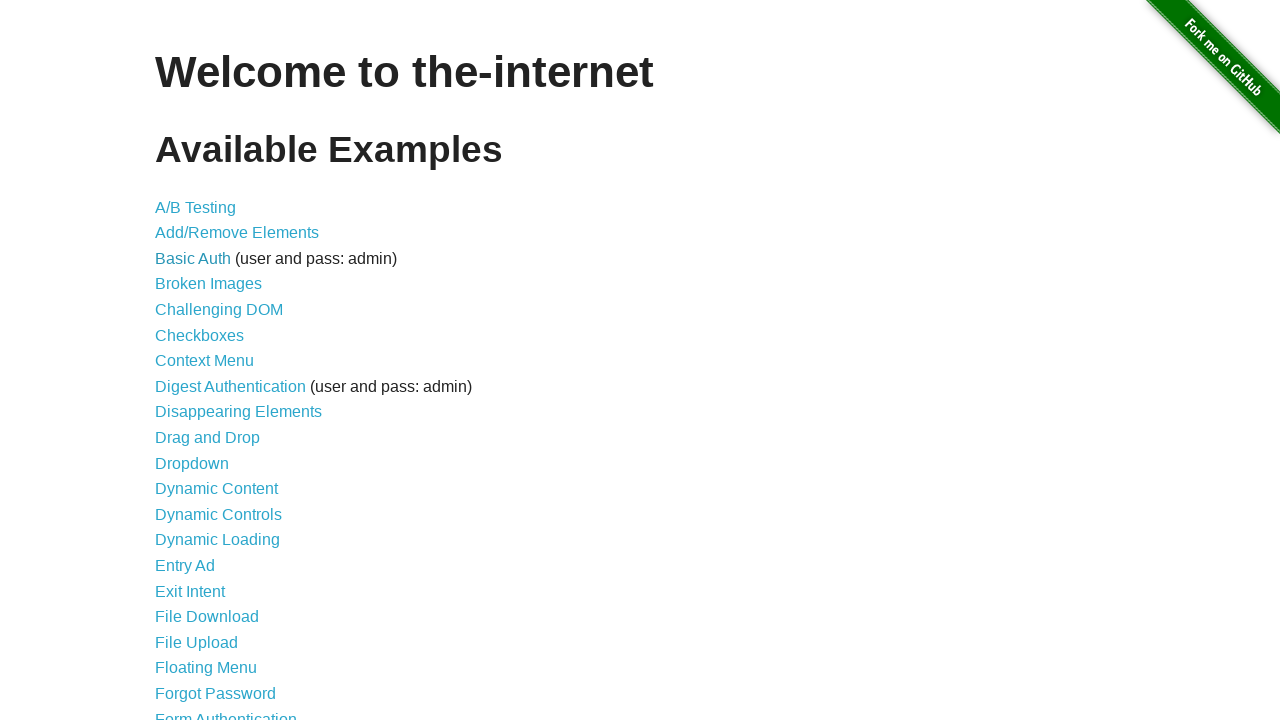

Clicked link 4 of 44 at (208, 284) on xpath=//div[@id='content']//a >> nth=3
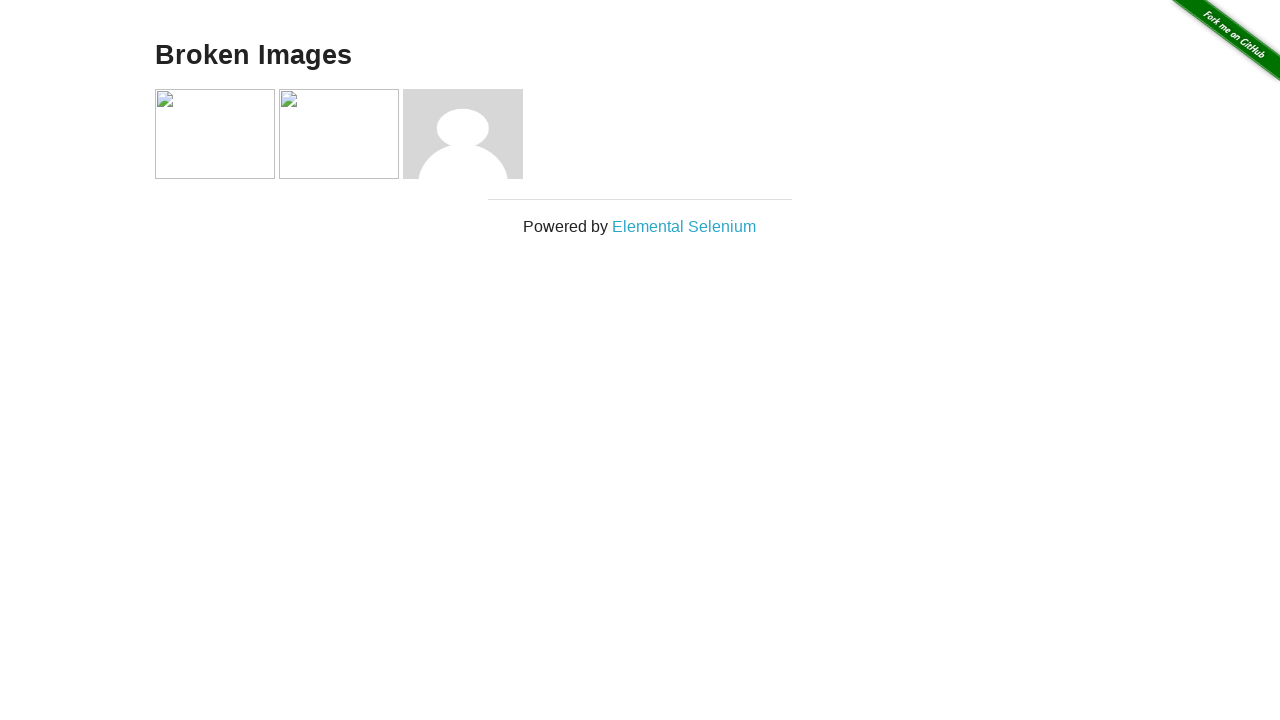

Waited for page to load after clicking link
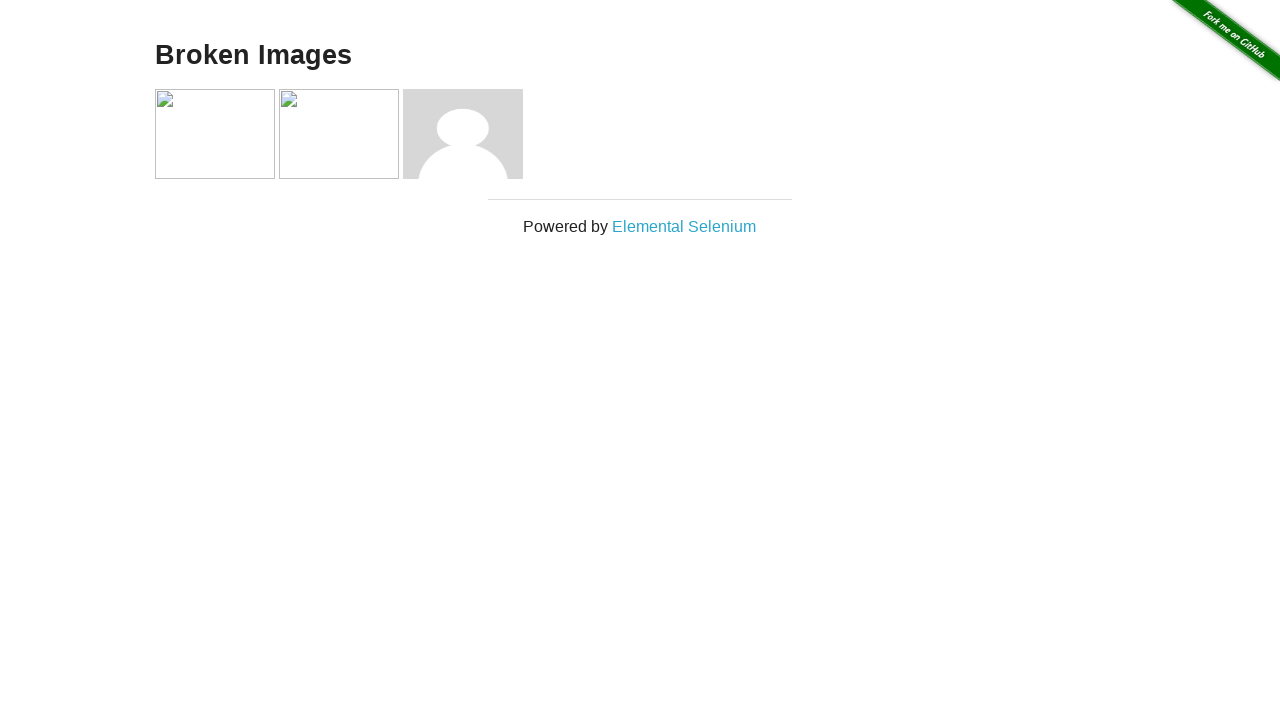

Navigated back to main page
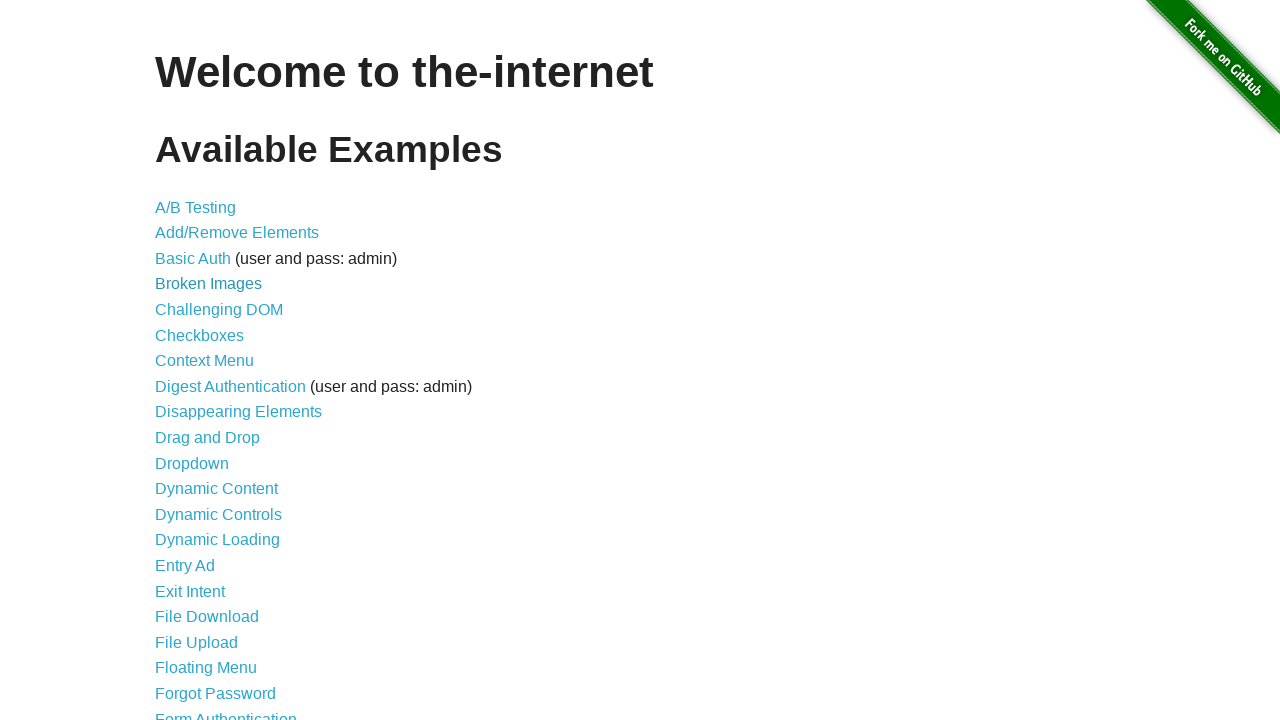

Waited for content section to reload
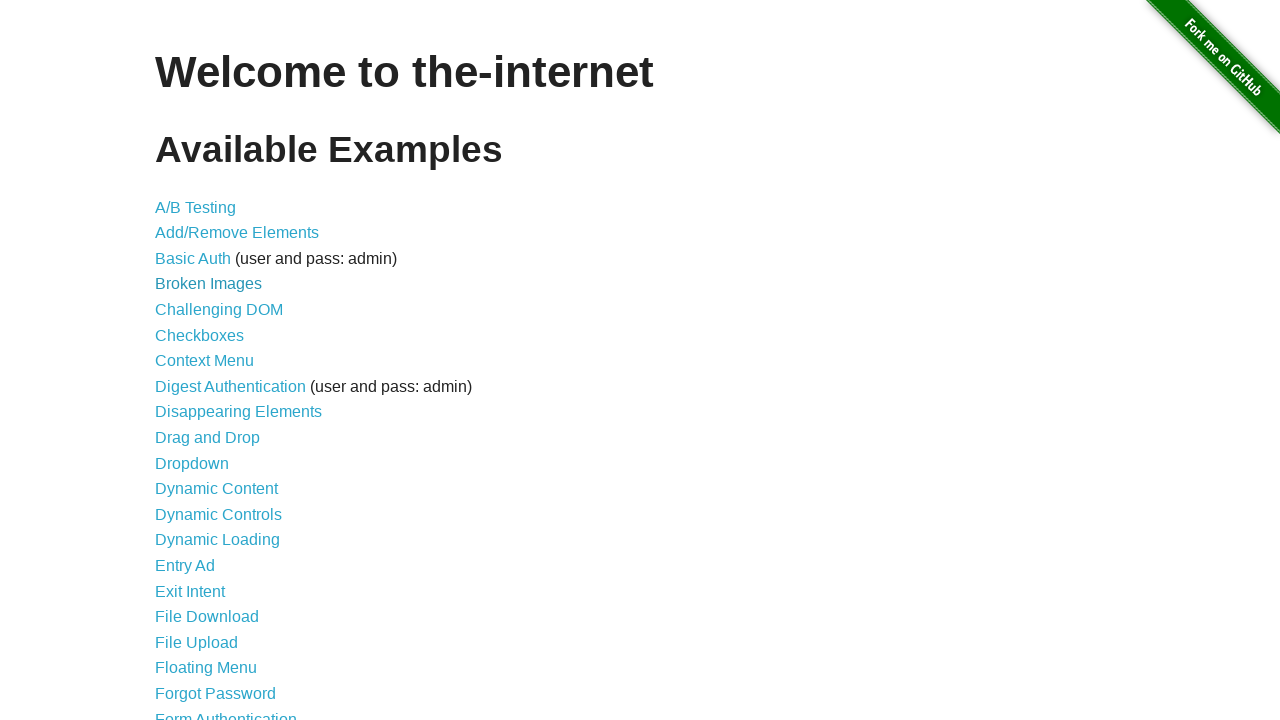

Clicked link 5 of 44 at (219, 310) on xpath=//div[@id='content']//a >> nth=4
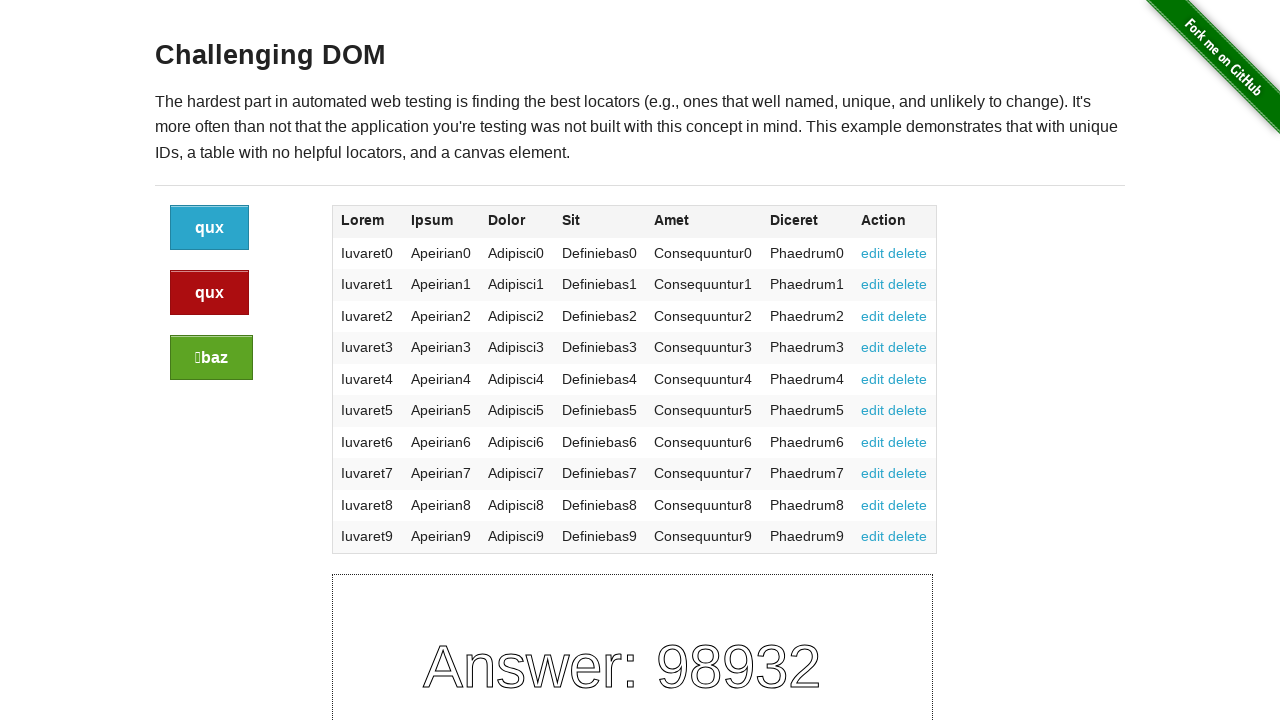

Waited for page to load after clicking link
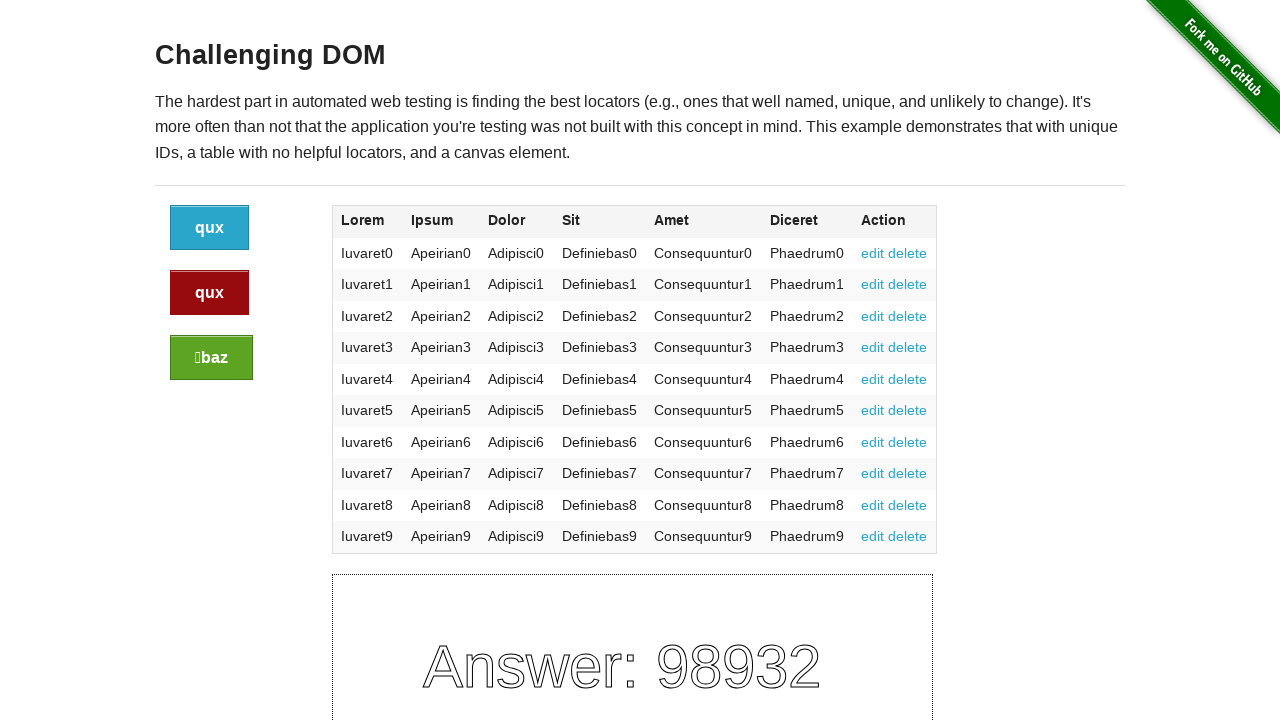

Navigated back to main page
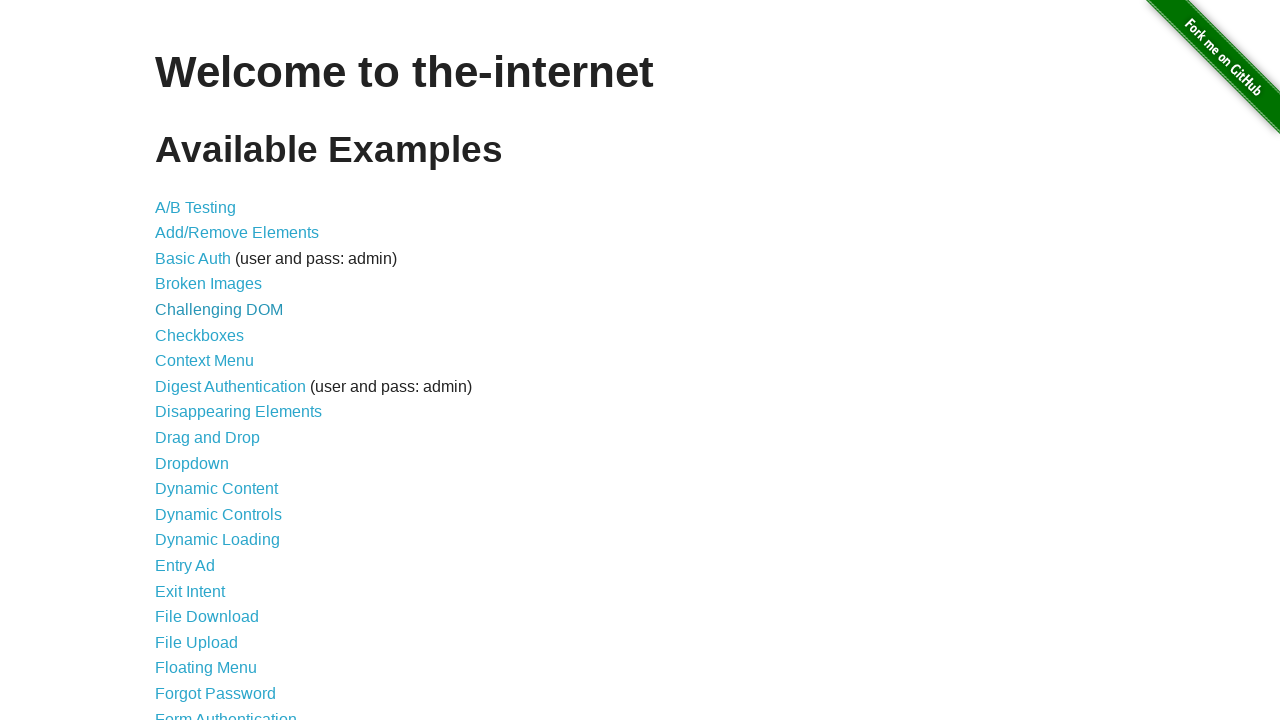

Waited for content section to reload
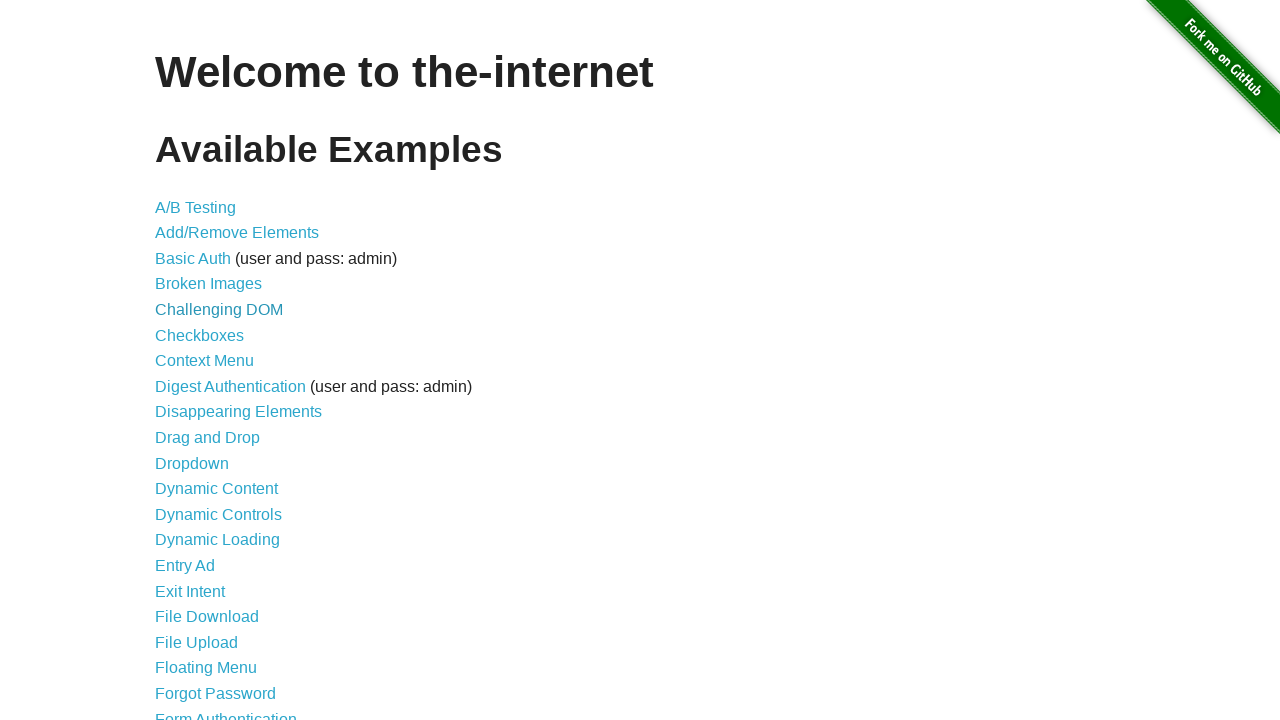

Clicked link 6 of 44 at (200, 335) on xpath=//div[@id='content']//a >> nth=5
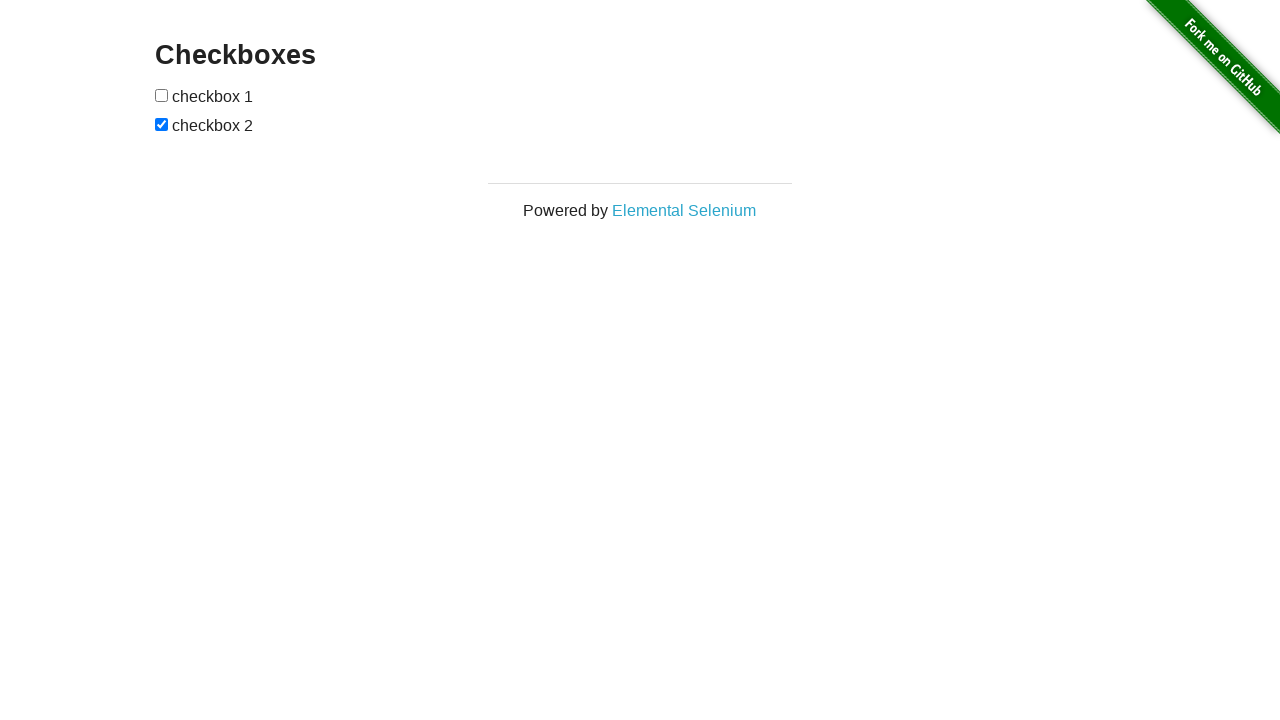

Waited for page to load after clicking link
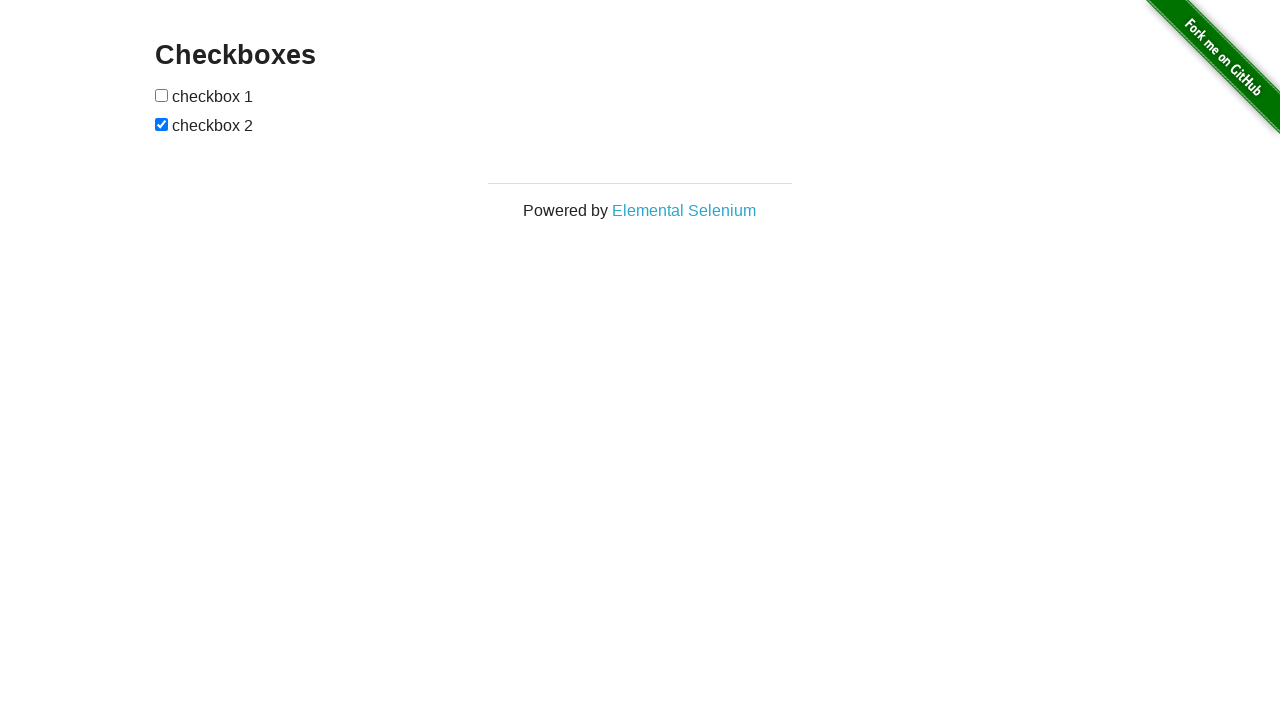

Navigated back to main page
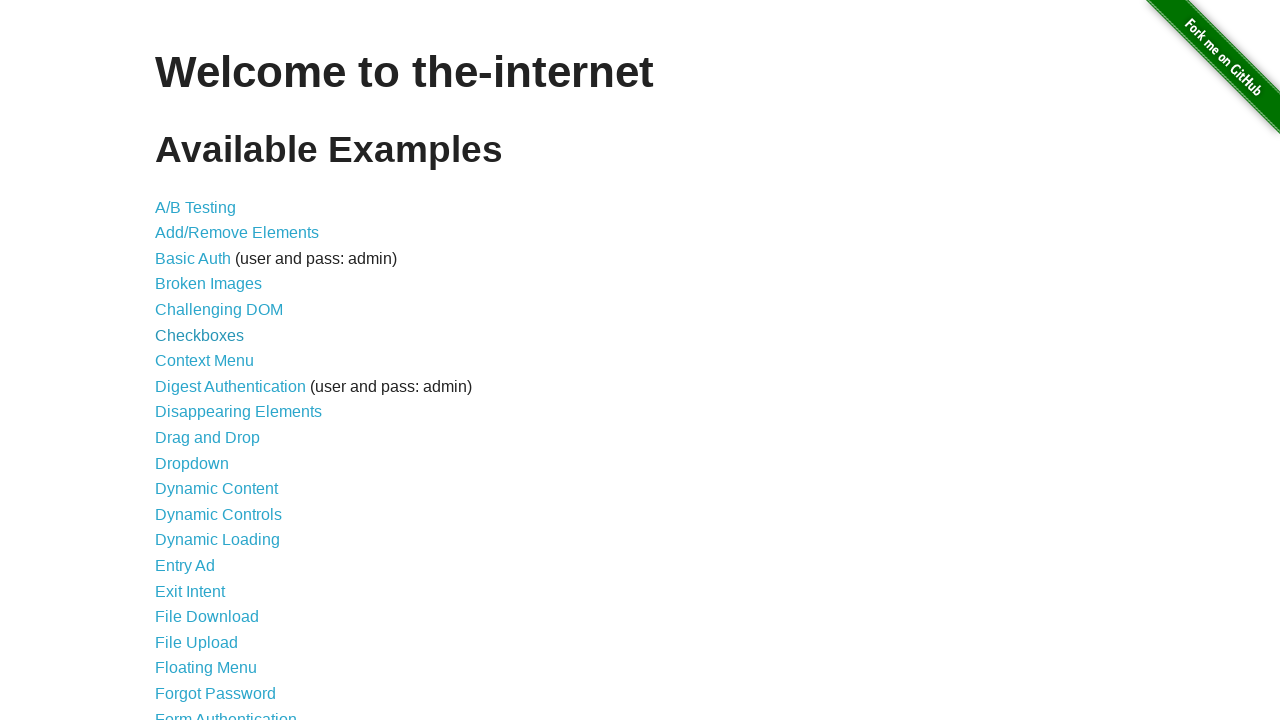

Waited for content section to reload
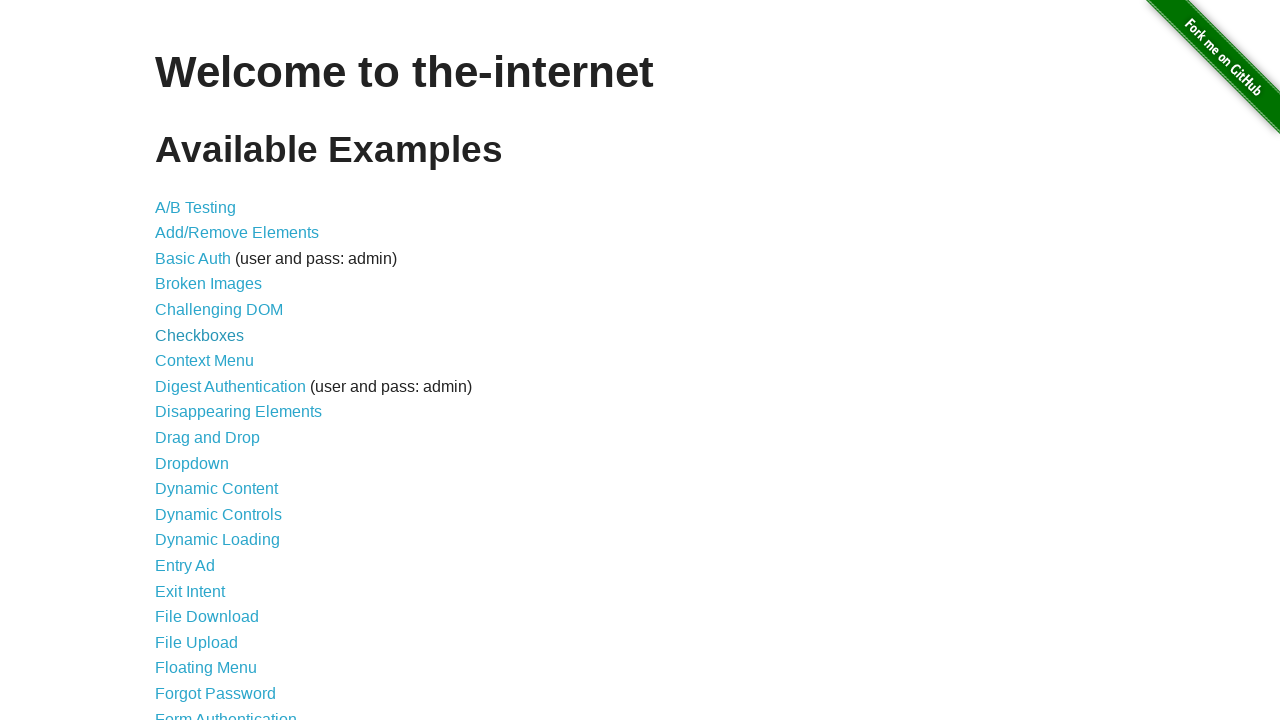

Clicked link 7 of 44 at (204, 361) on xpath=//div[@id='content']//a >> nth=6
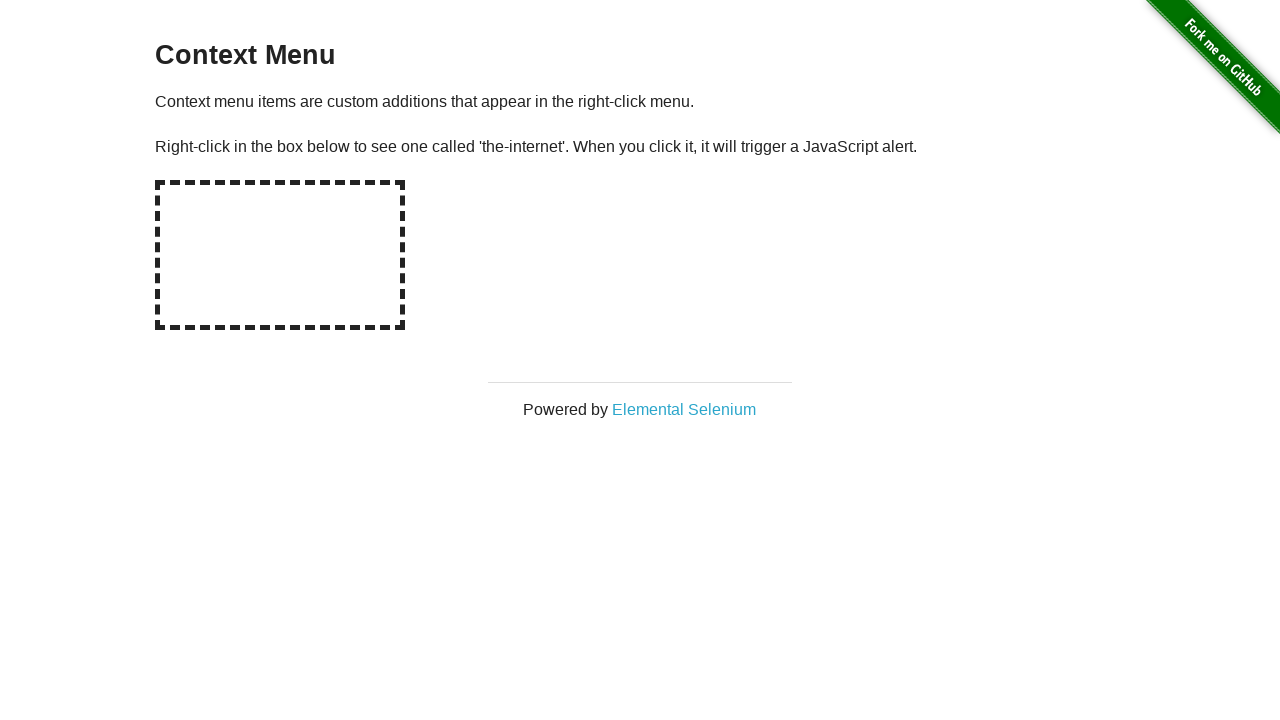

Waited for page to load after clicking link
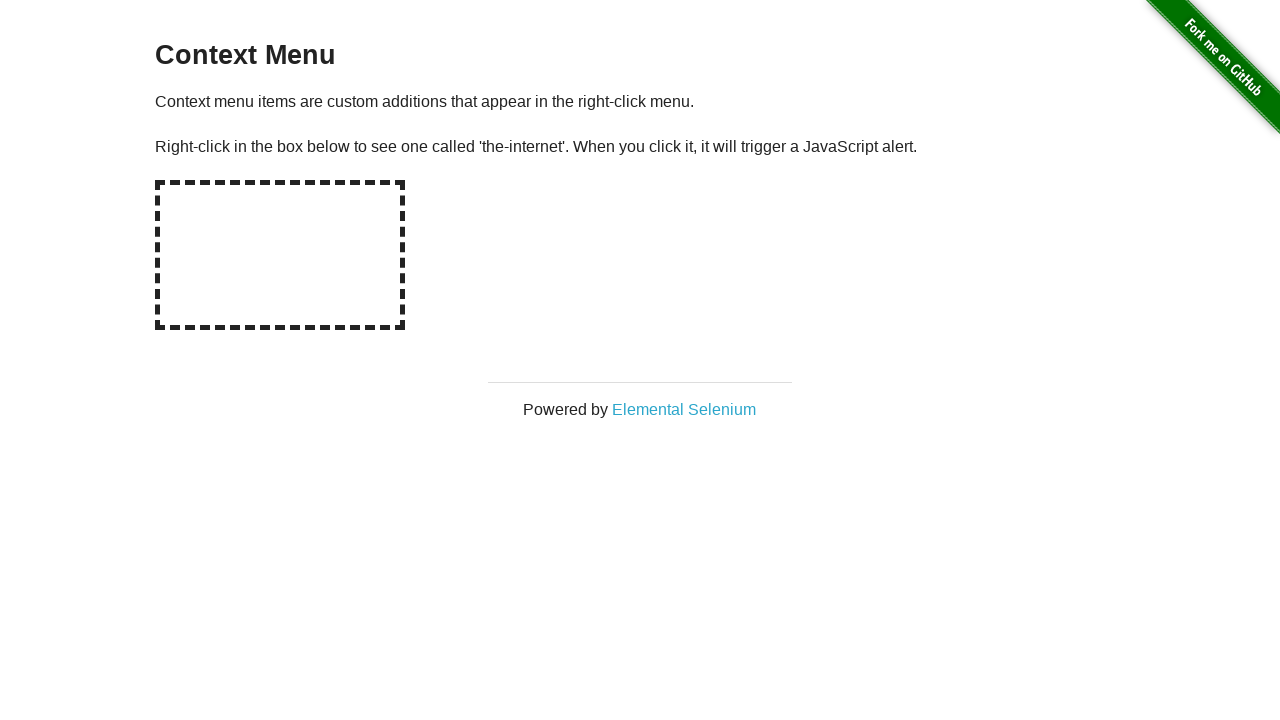

Navigated back to main page
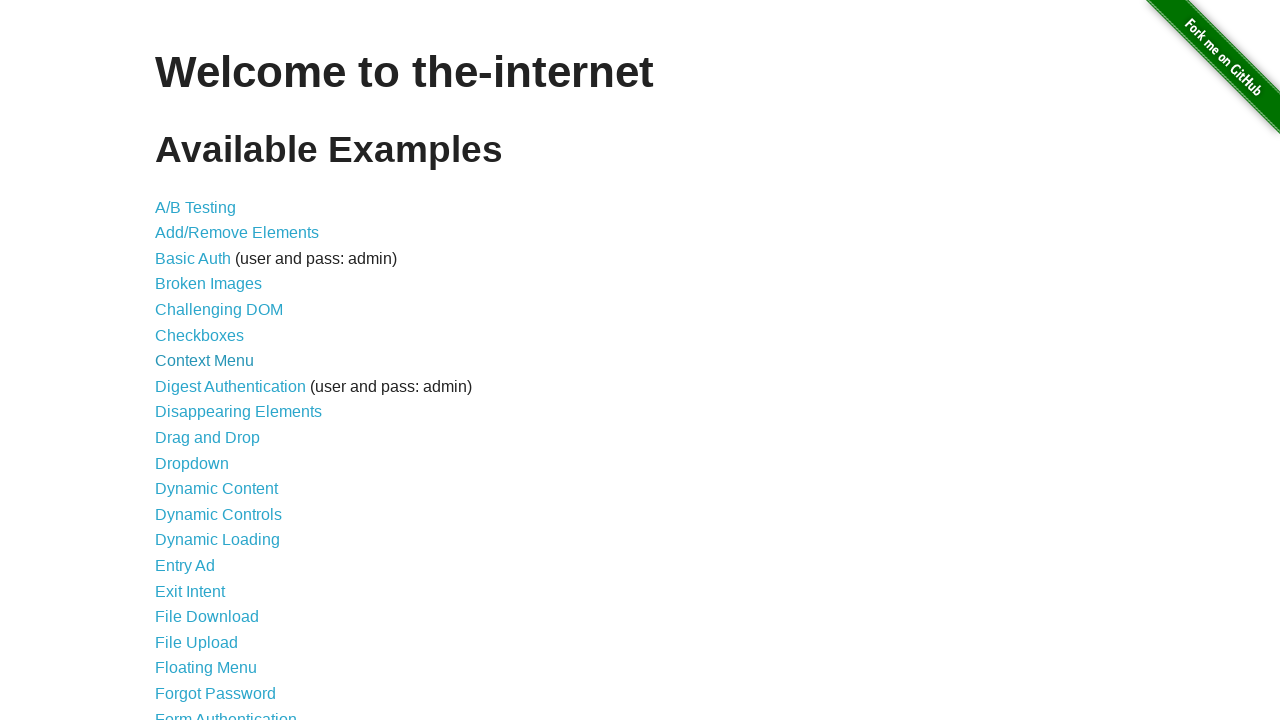

Waited for content section to reload
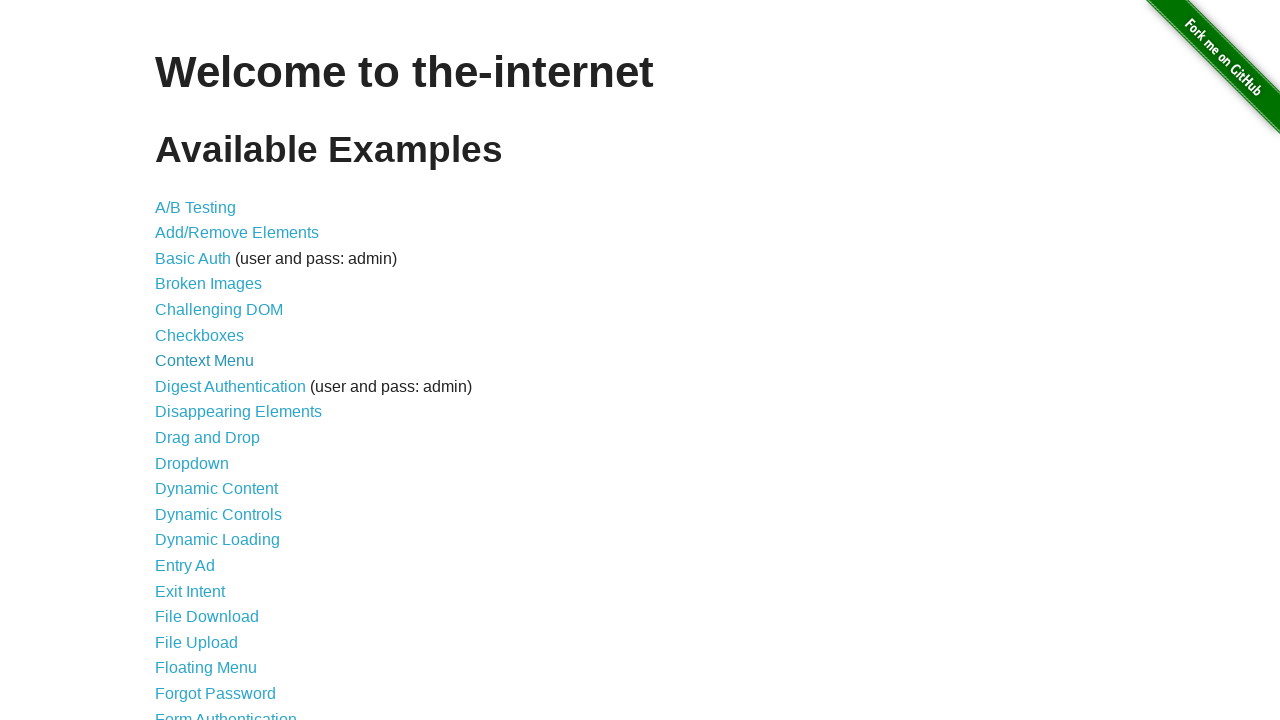

Clicked link 8 of 44 at (230, 386) on xpath=//div[@id='content']//a >> nth=7
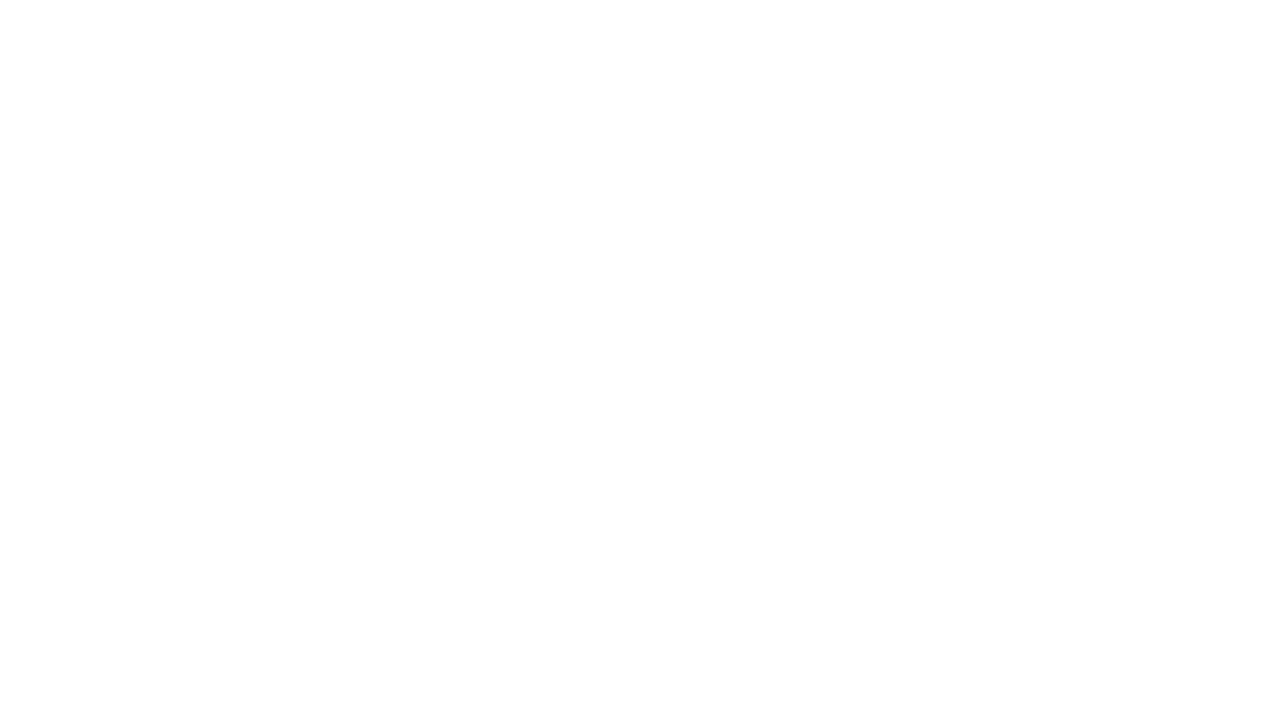

Waited for page to load after clicking link
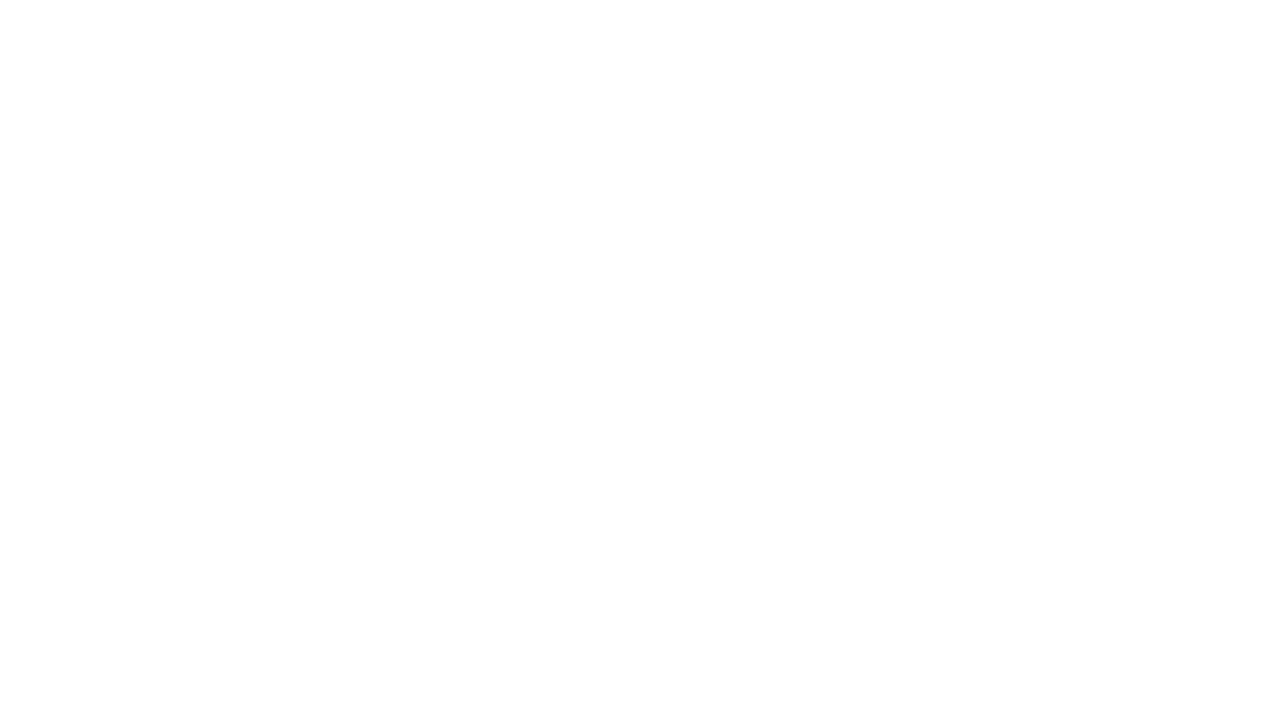

Navigated back to main page
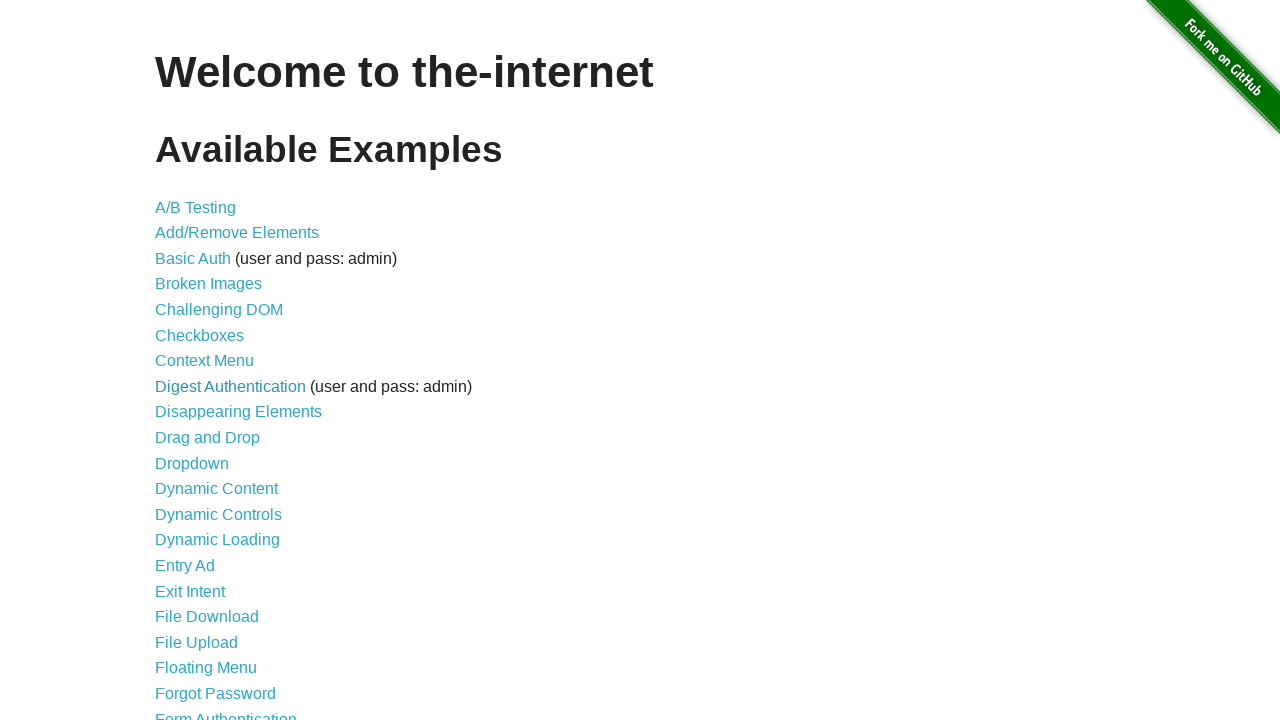

Waited for content section to reload
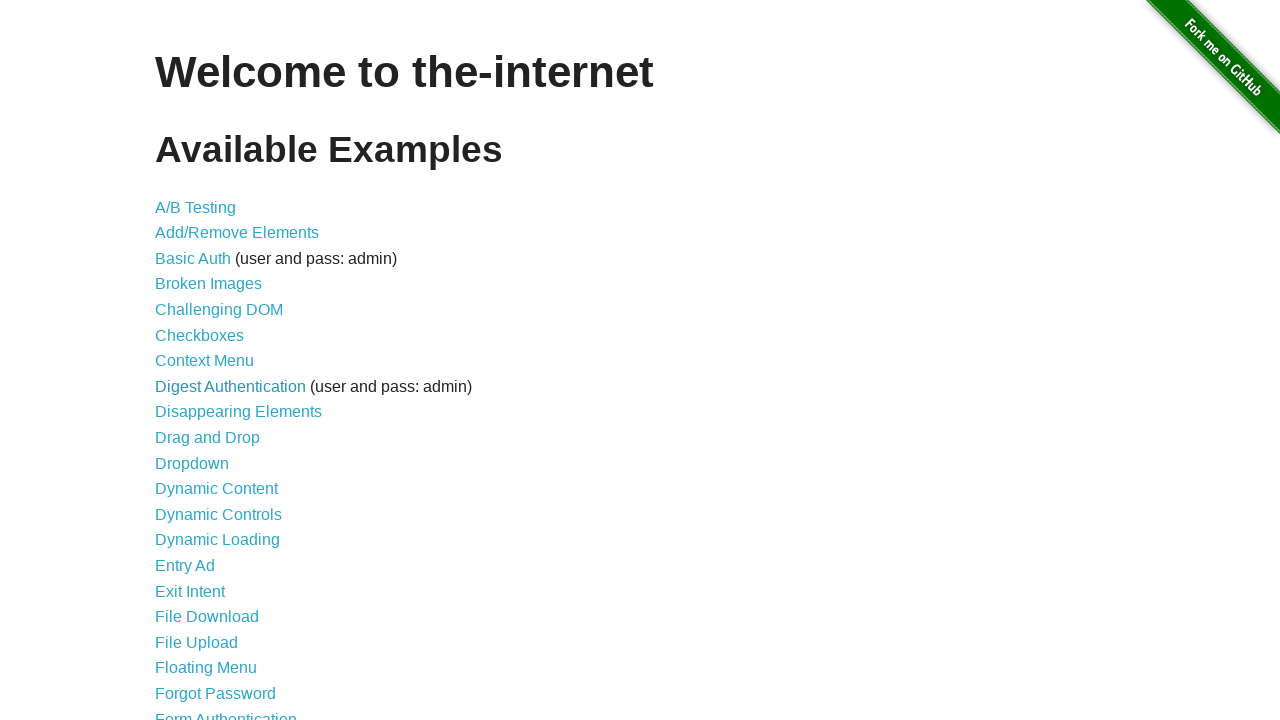

Clicked link 9 of 44 at (238, 412) on xpath=//div[@id='content']//a >> nth=8
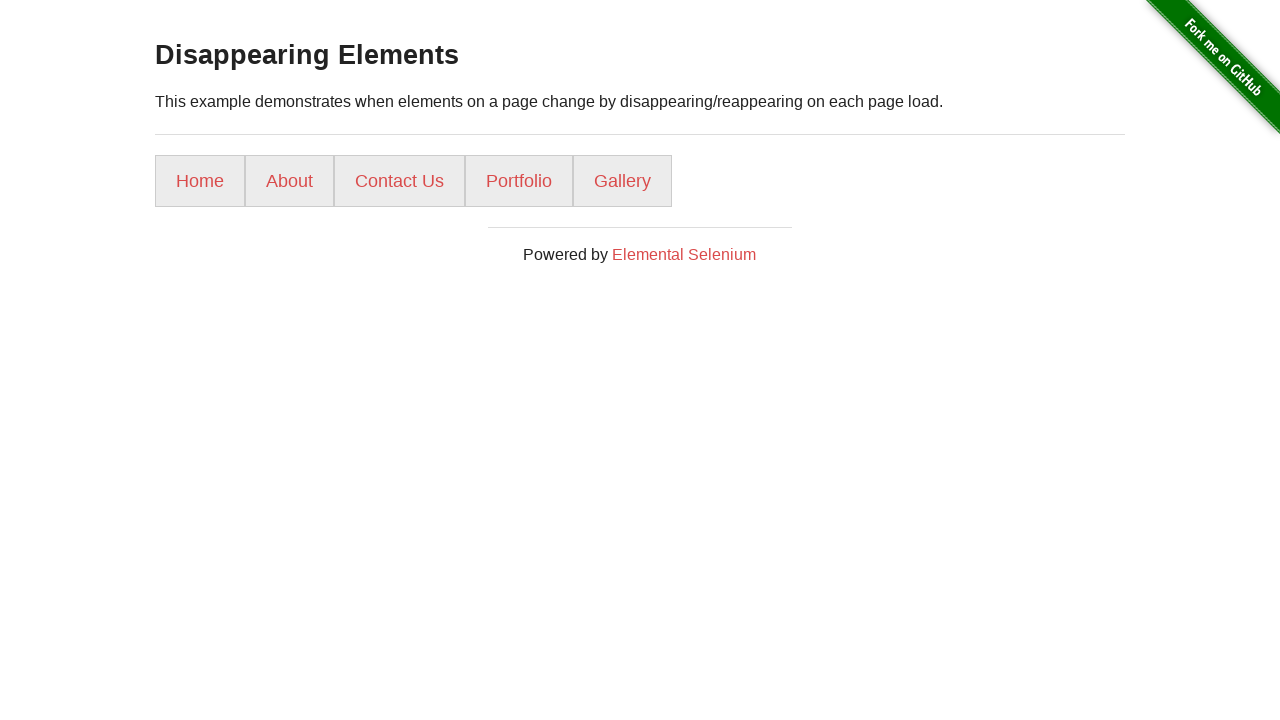

Waited for page to load after clicking link
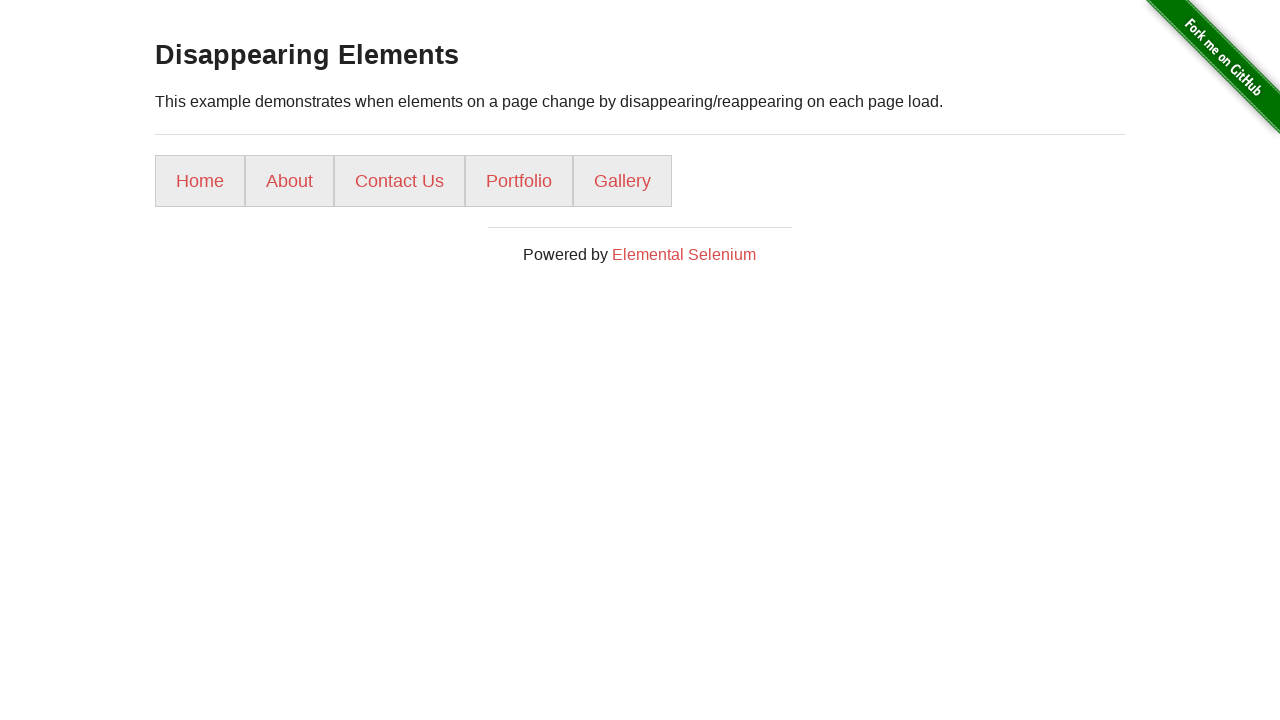

Navigated back to main page
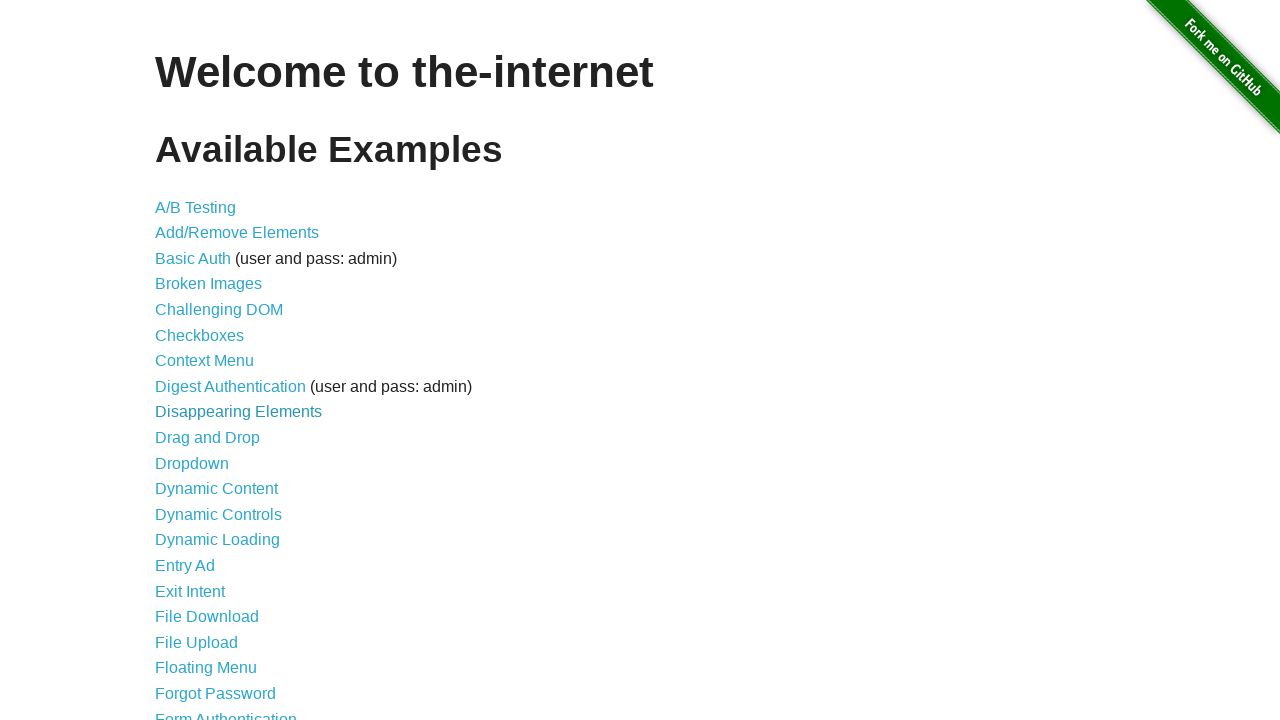

Waited for content section to reload
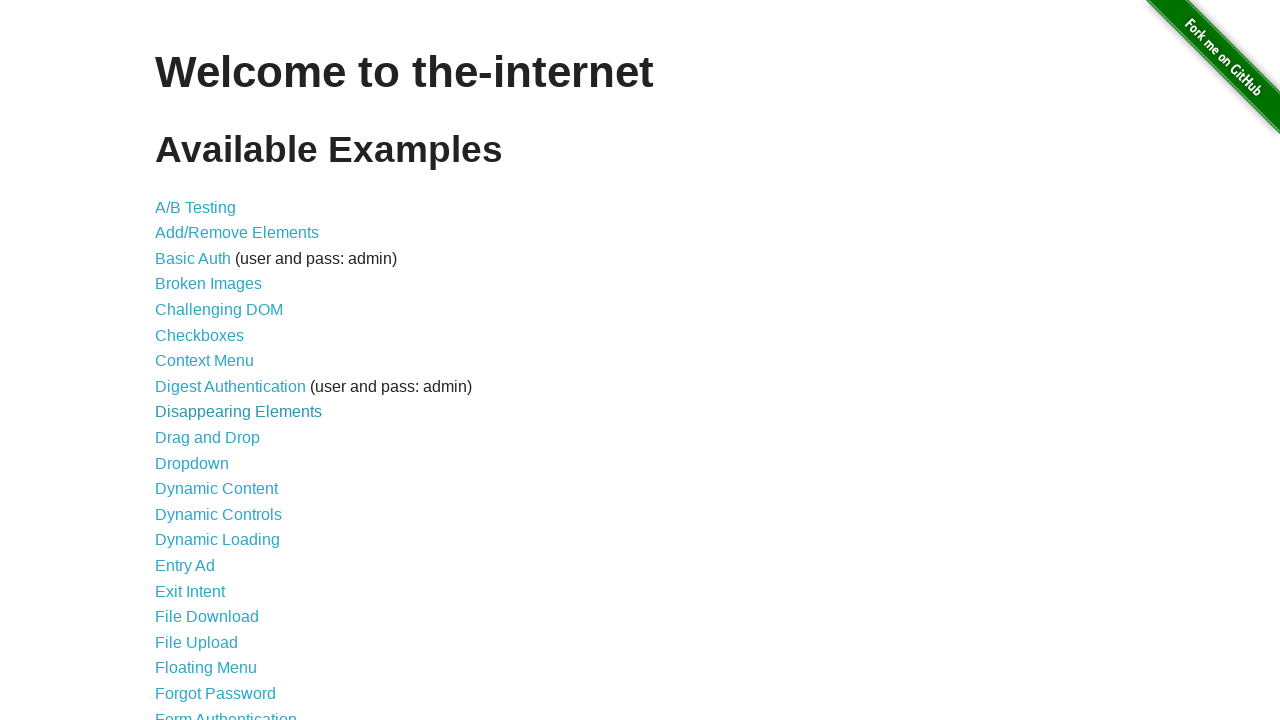

Clicked link 10 of 44 at (208, 438) on xpath=//div[@id='content']//a >> nth=9
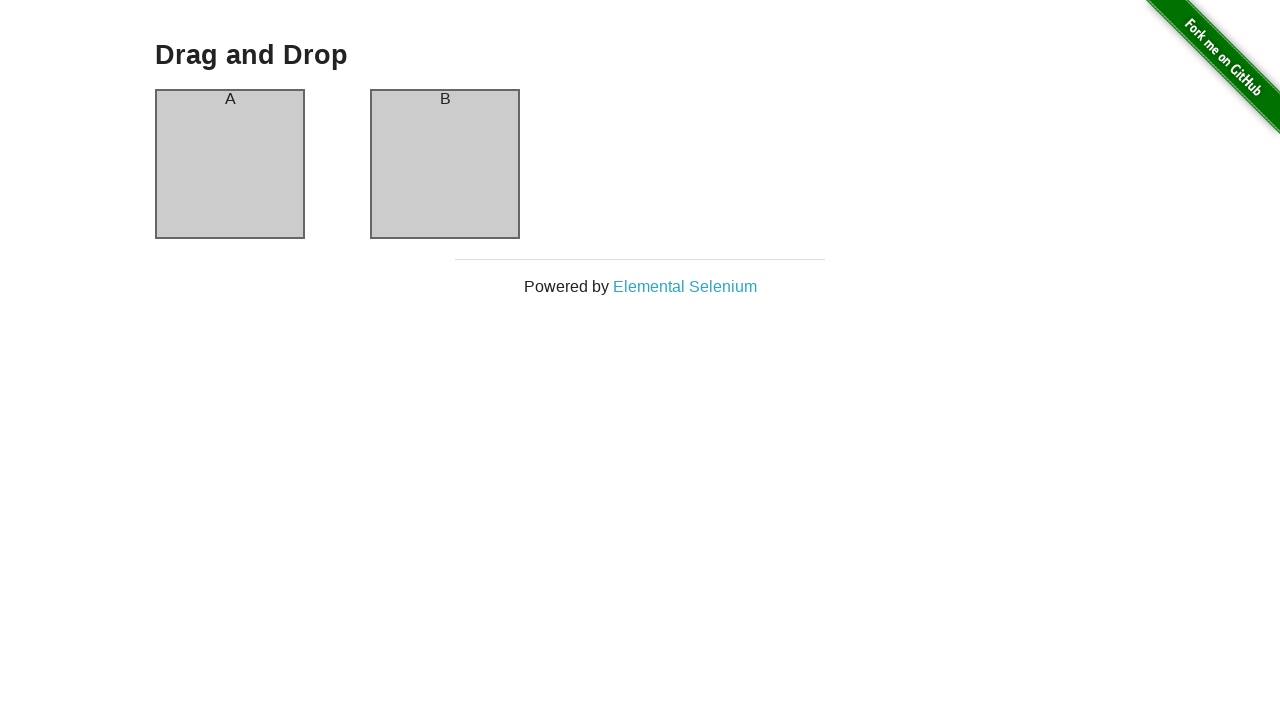

Waited for page to load after clicking link
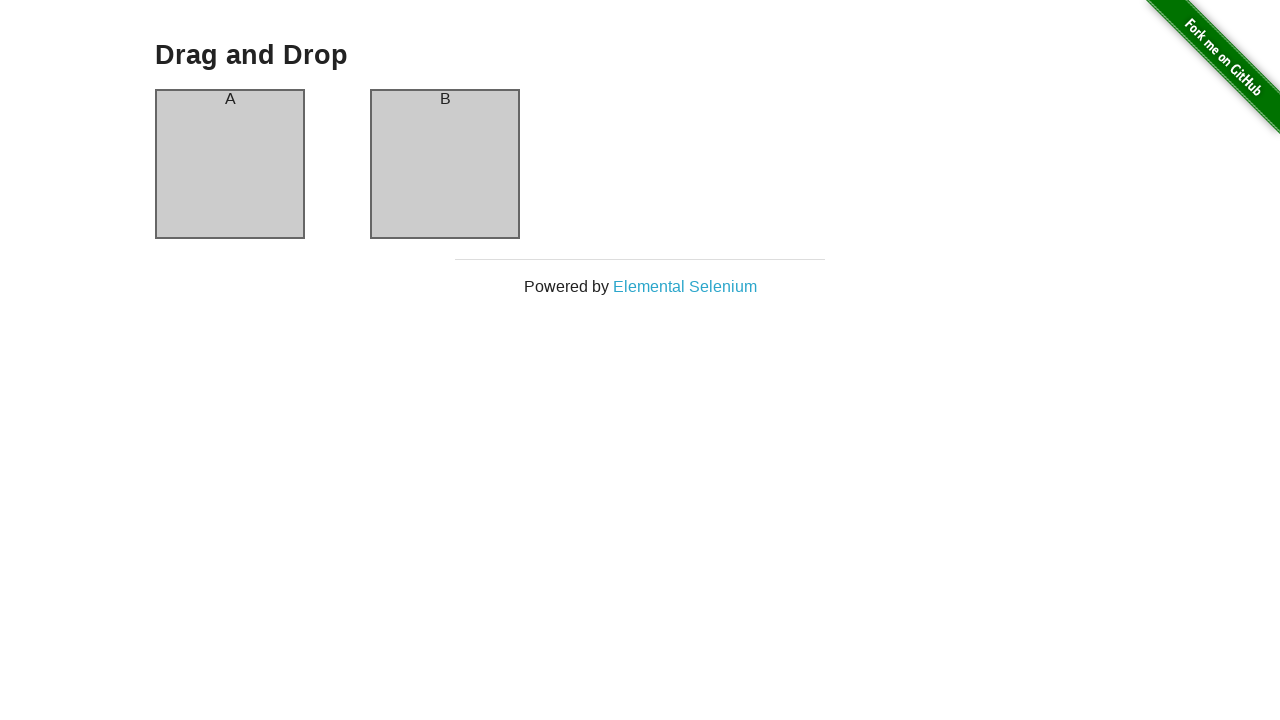

Navigated back to main page
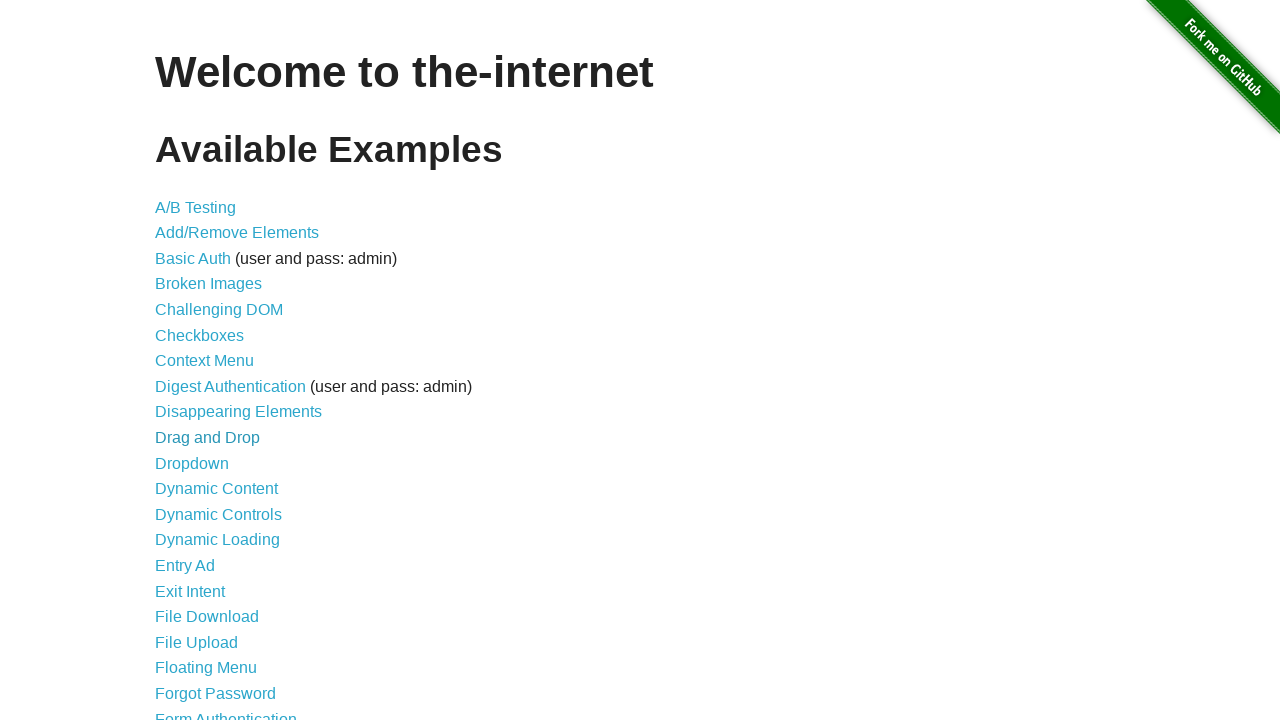

Waited for content section to reload
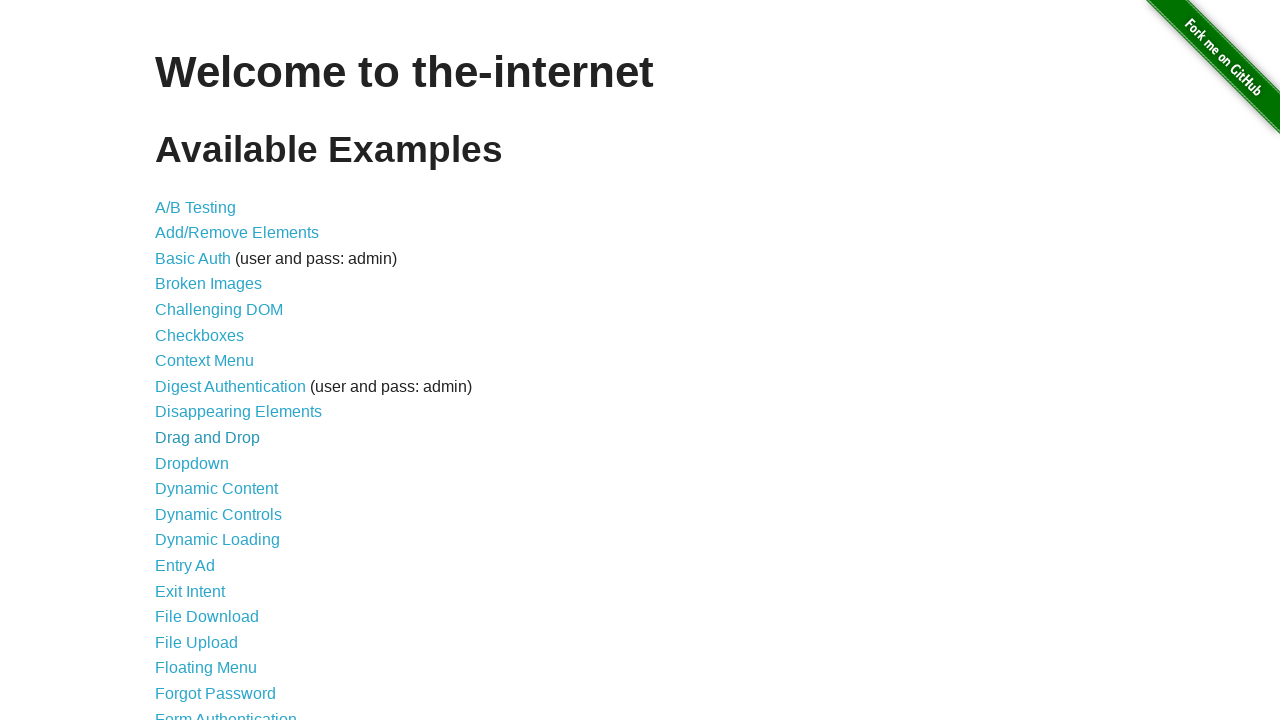

Clicked link 11 of 44 at (192, 463) on xpath=//div[@id='content']//a >> nth=10
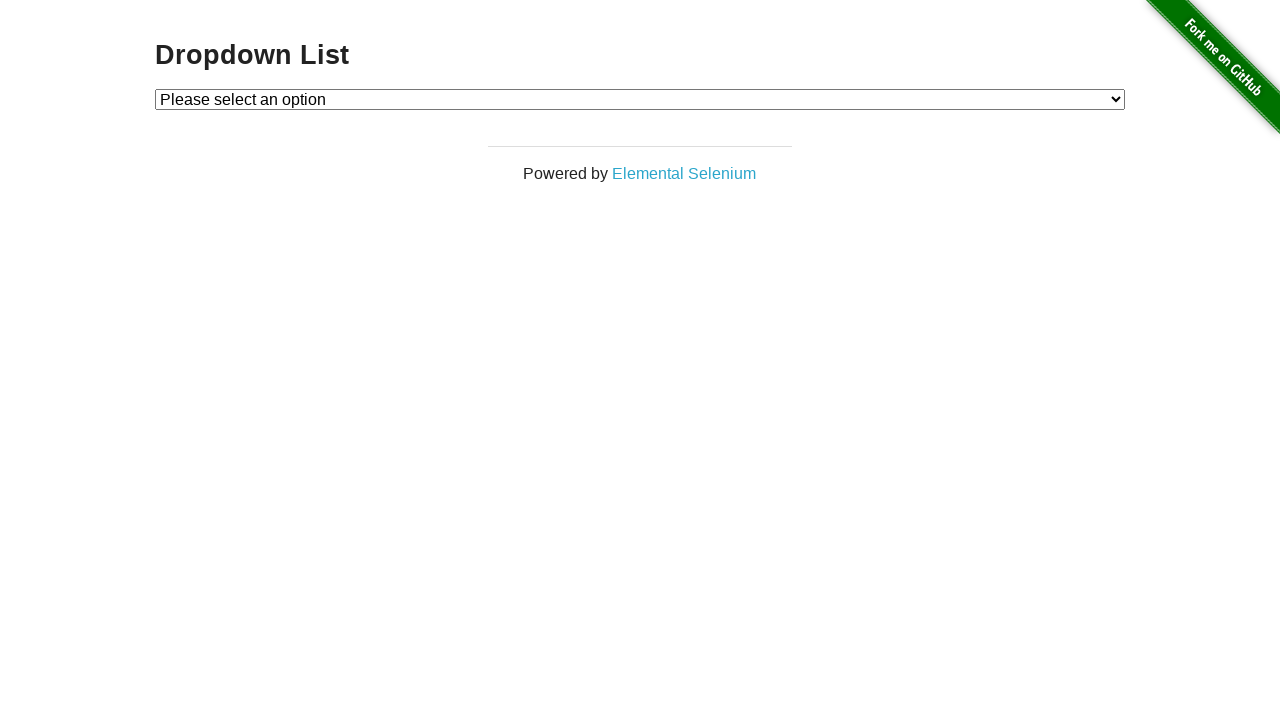

Waited for page to load after clicking link
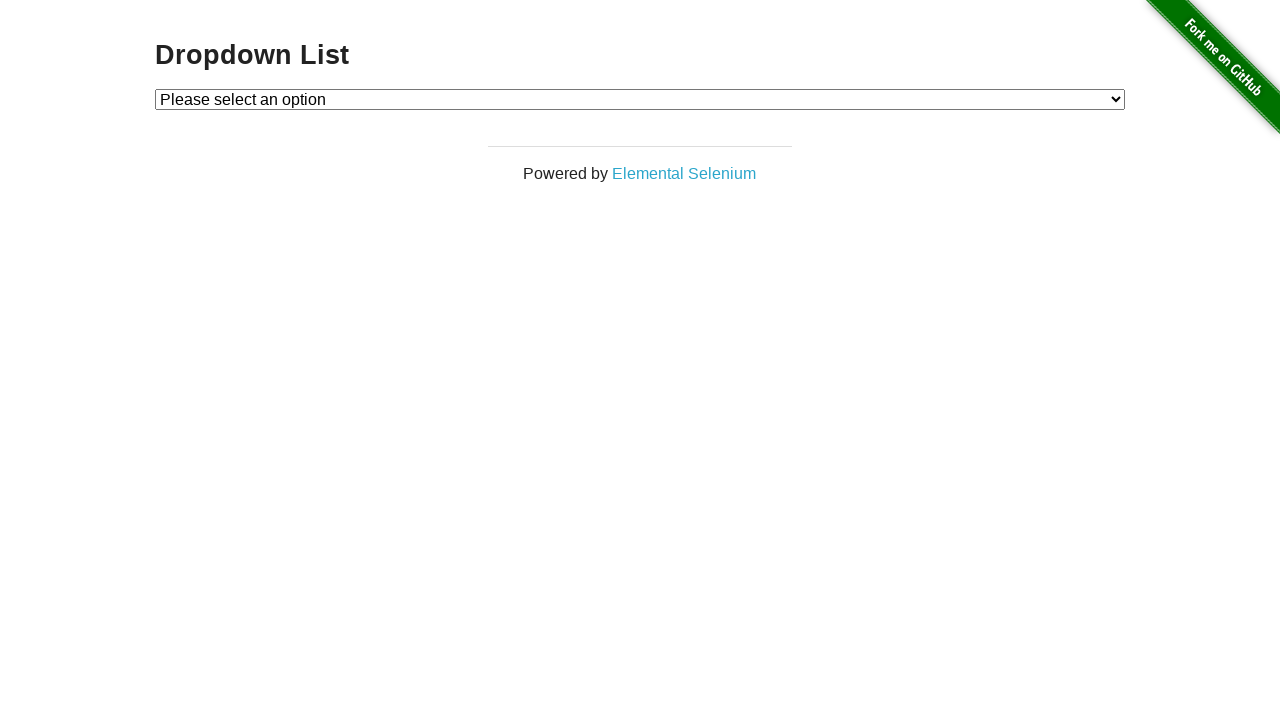

Navigated back to main page
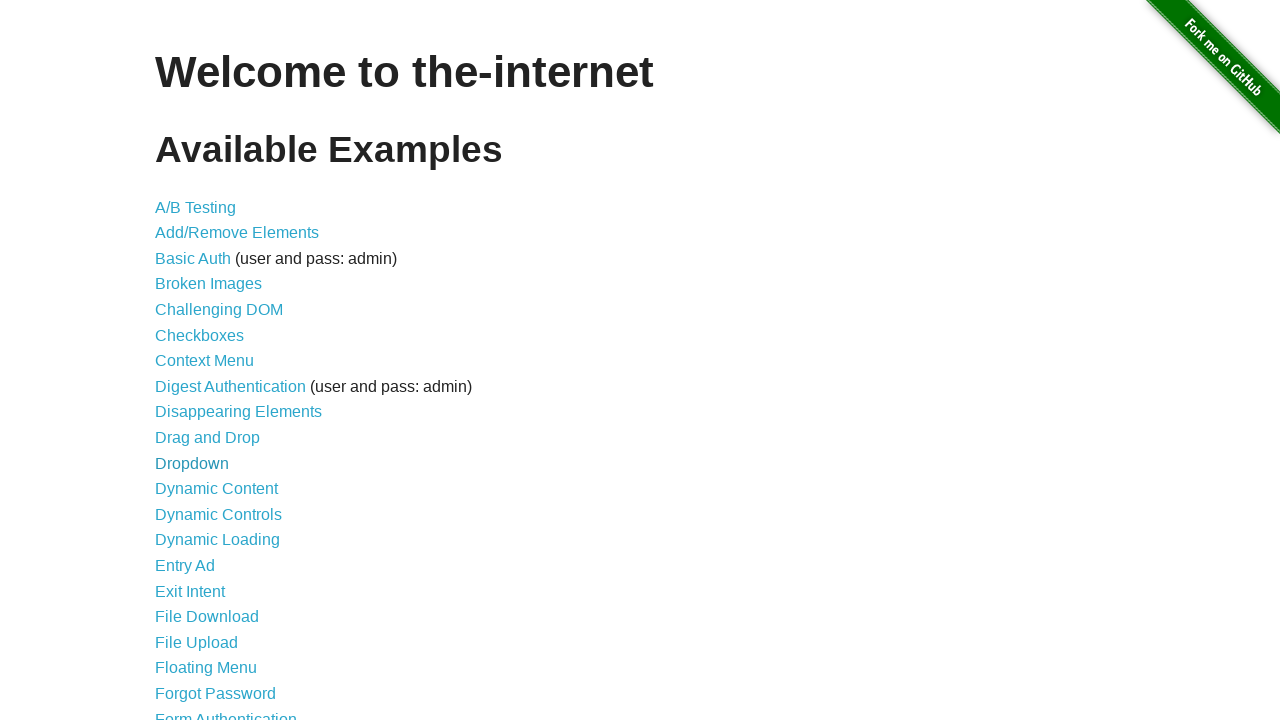

Waited for content section to reload
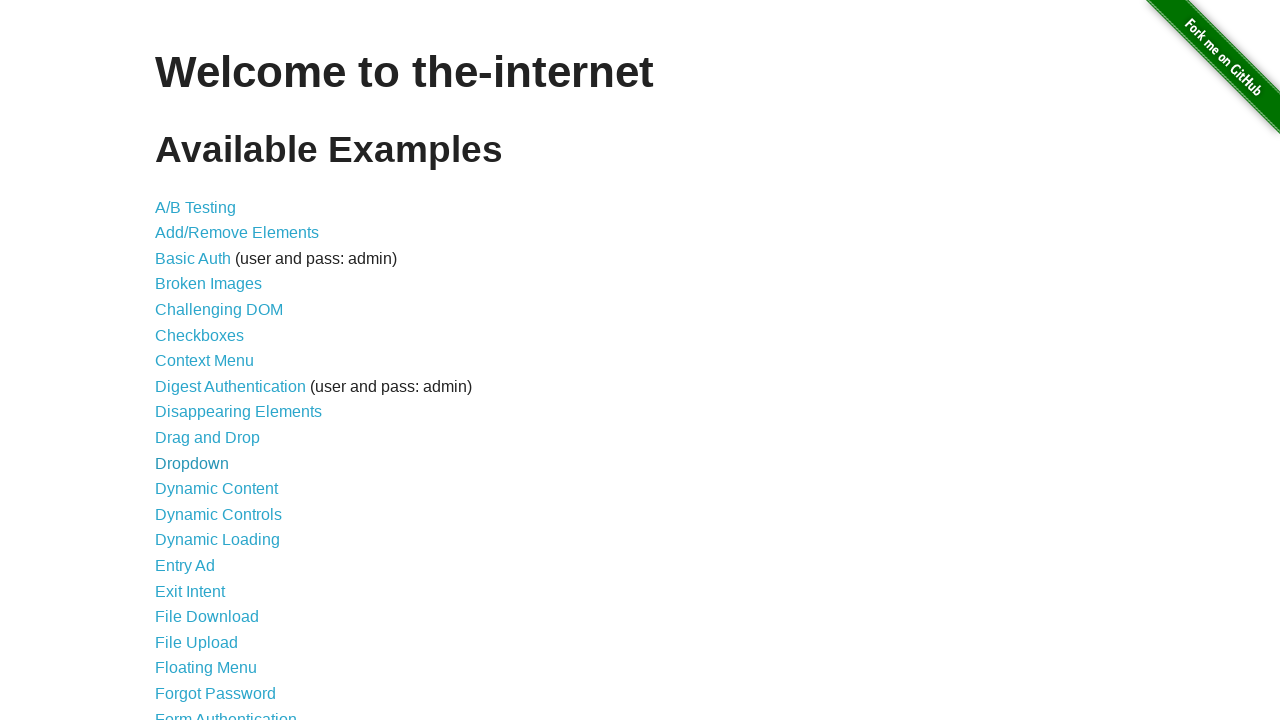

Clicked link 12 of 44 at (216, 489) on xpath=//div[@id='content']//a >> nth=11
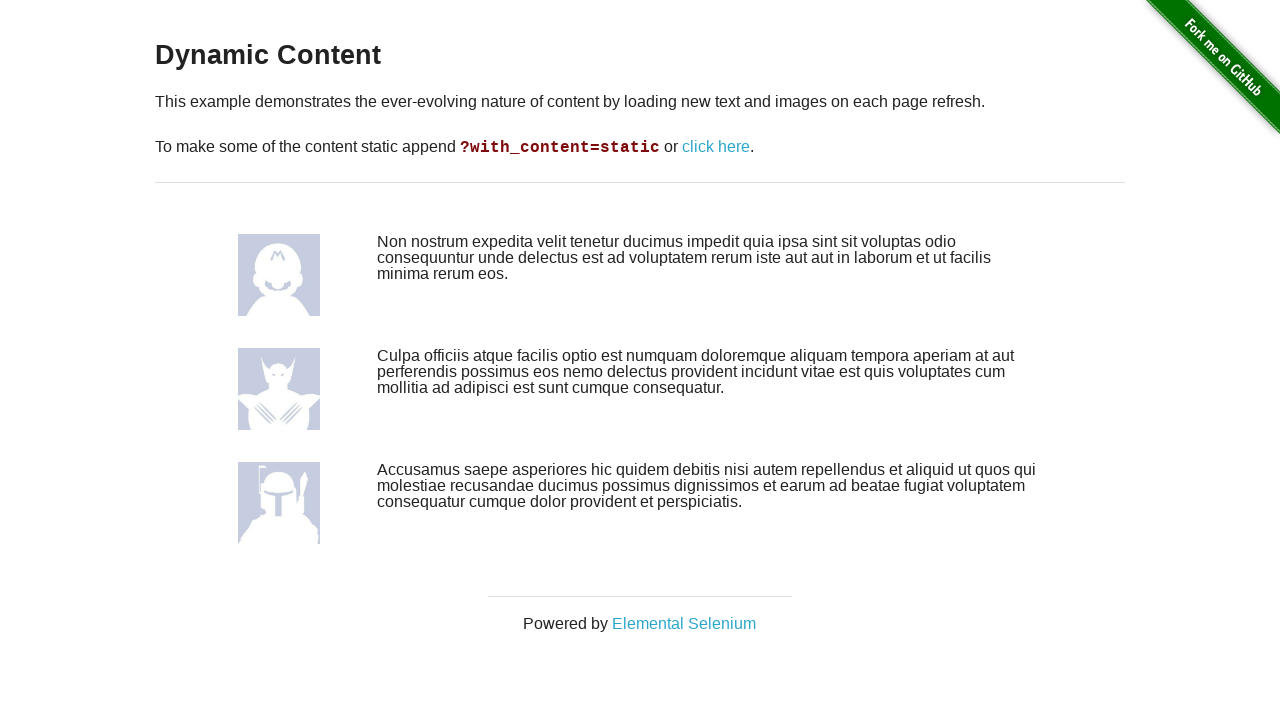

Waited for page to load after clicking link
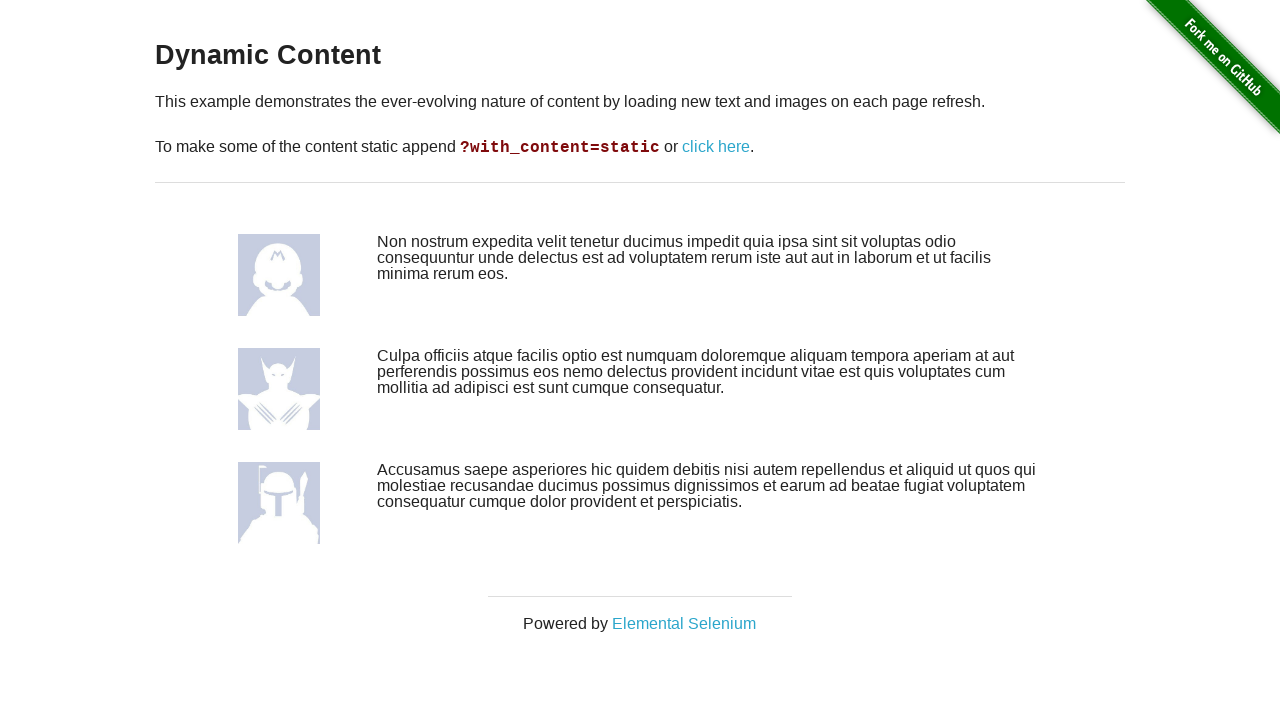

Navigated back to main page
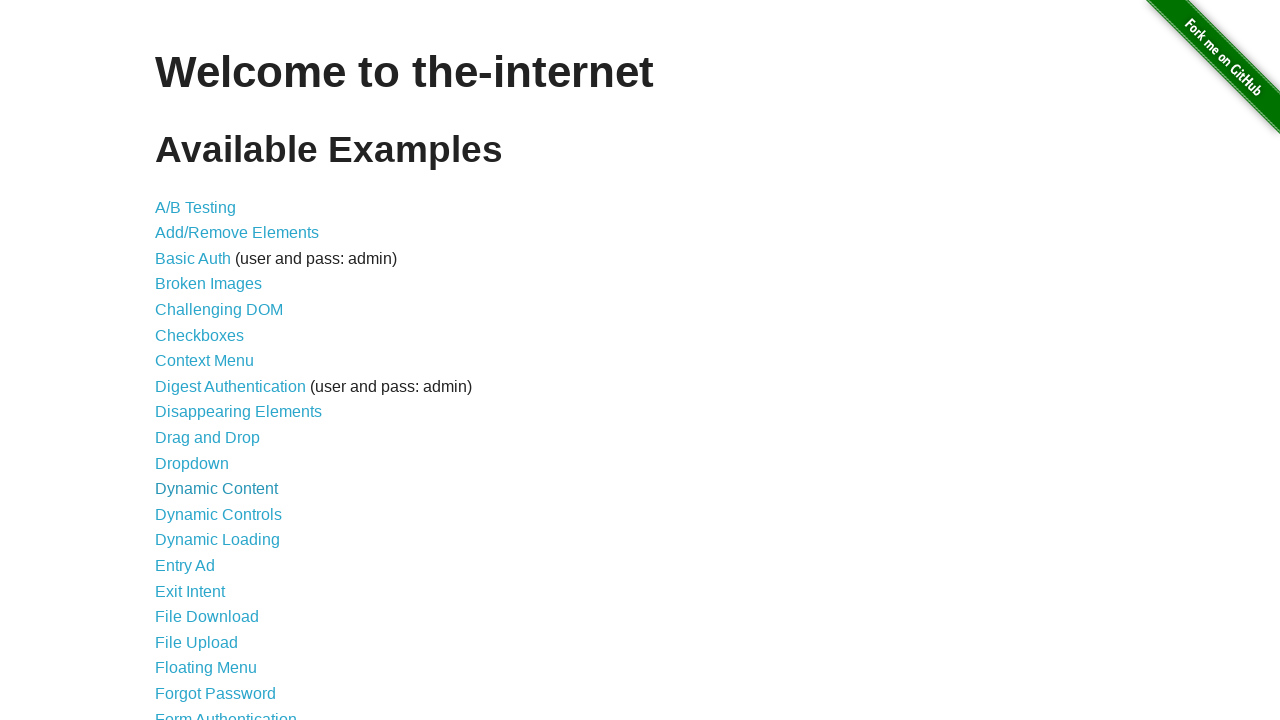

Waited for content section to reload
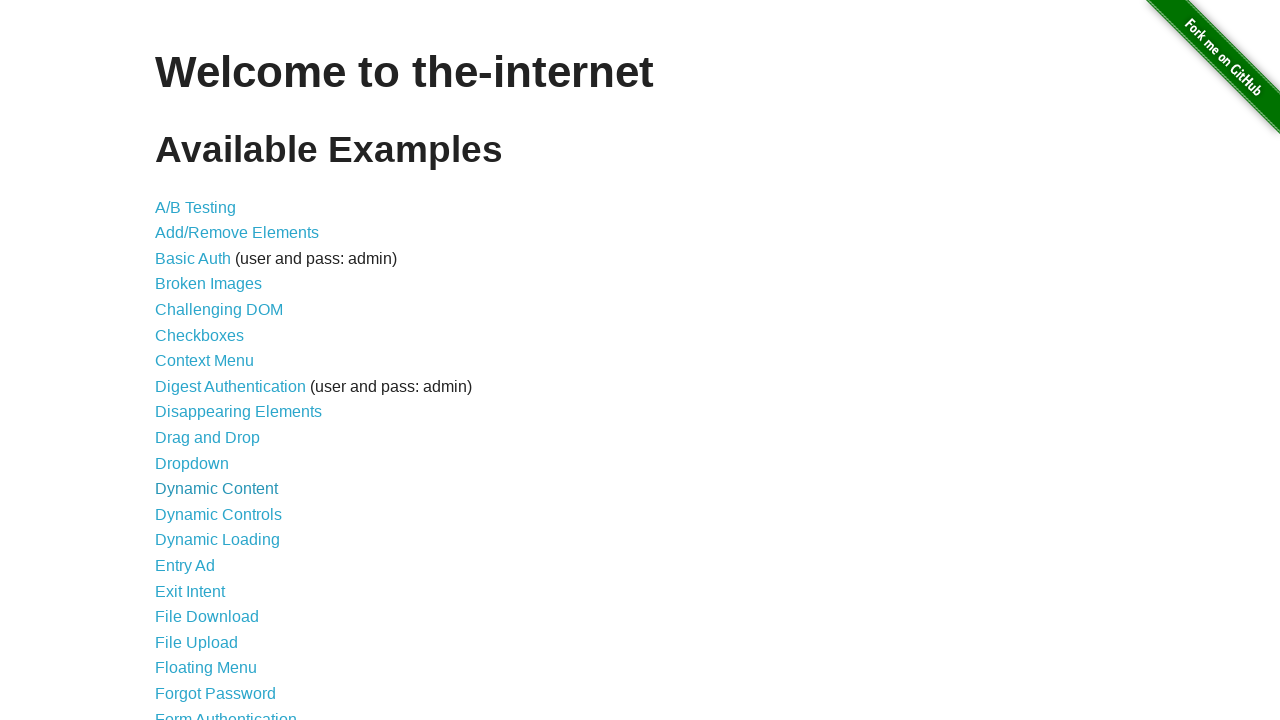

Clicked link 13 of 44 at (218, 514) on xpath=//div[@id='content']//a >> nth=12
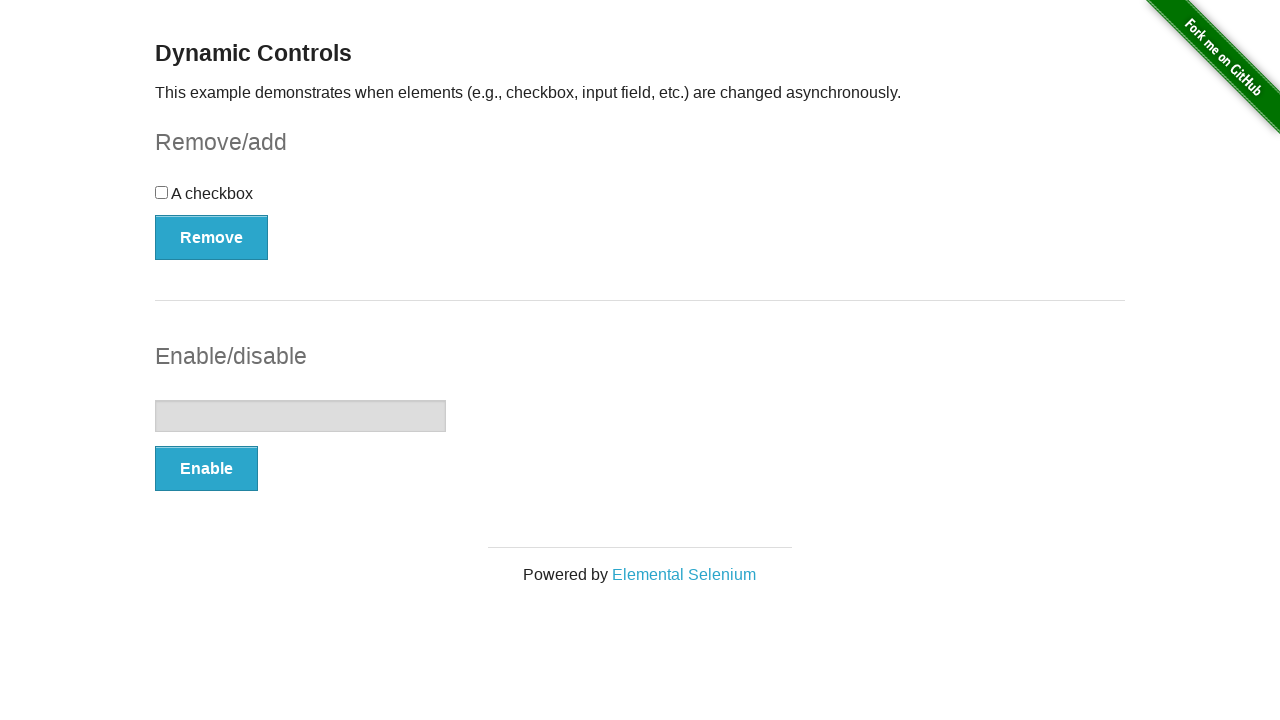

Waited for page to load after clicking link
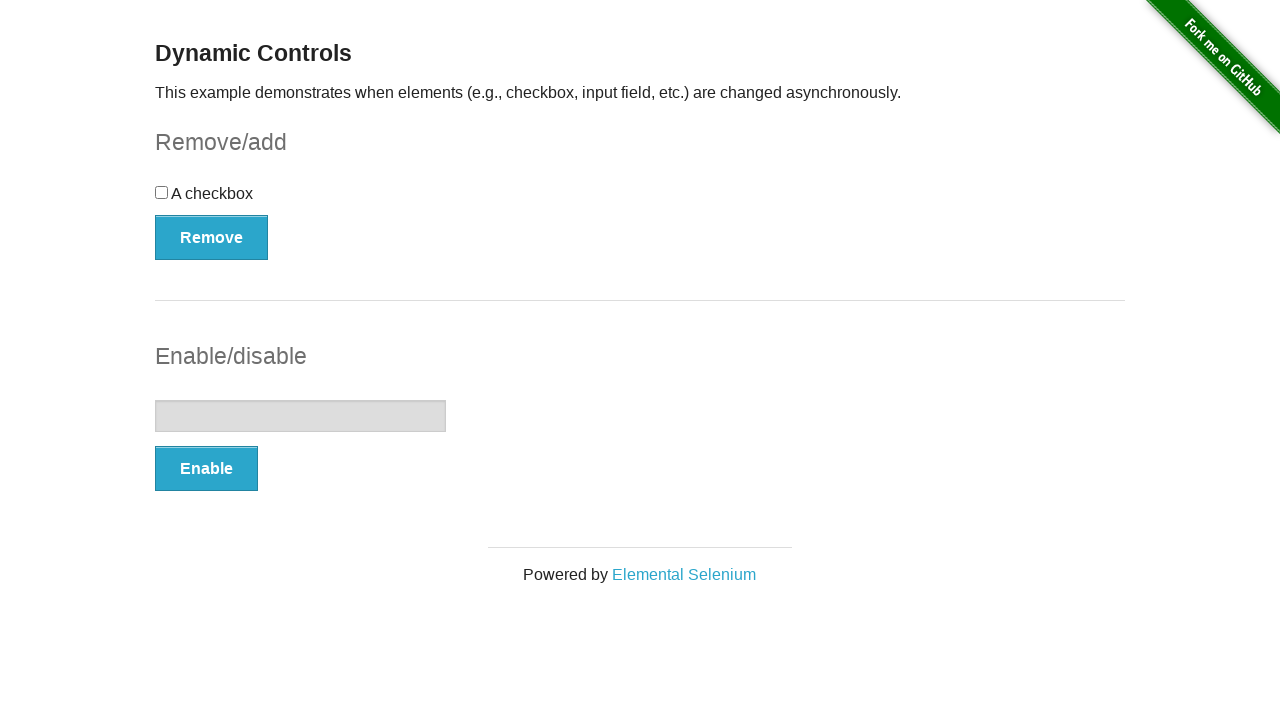

Navigated back to main page
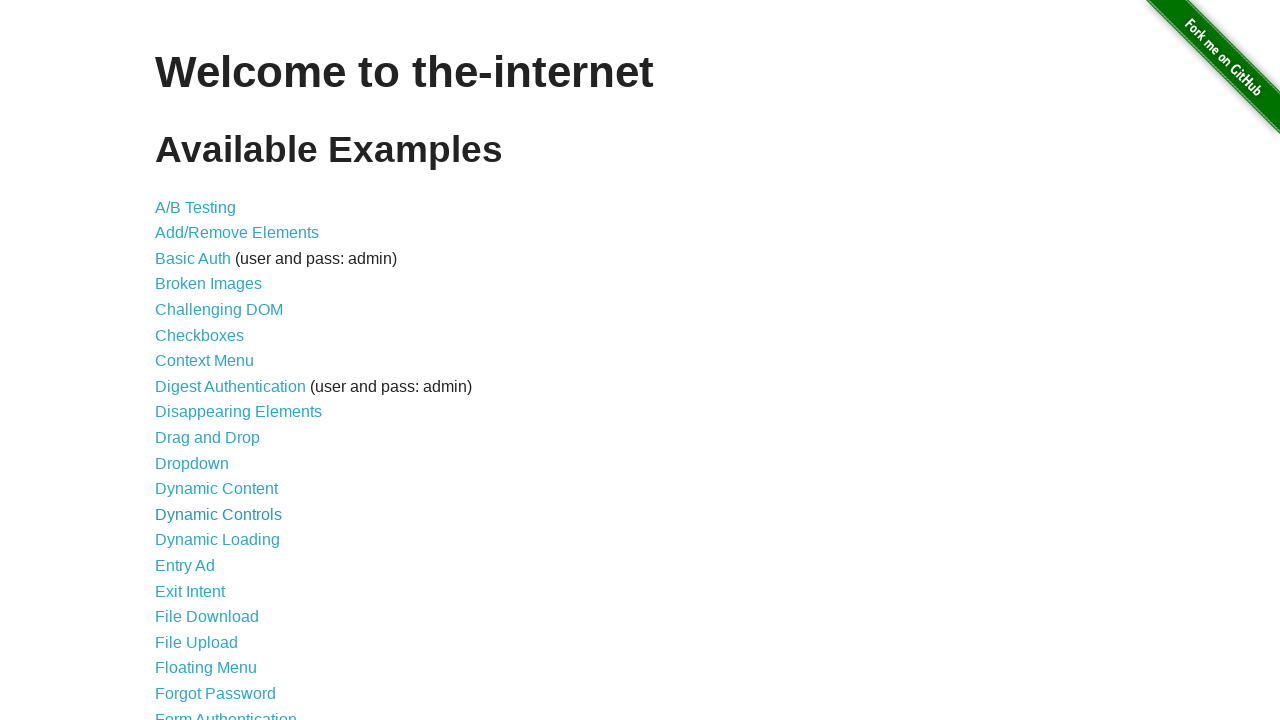

Waited for content section to reload
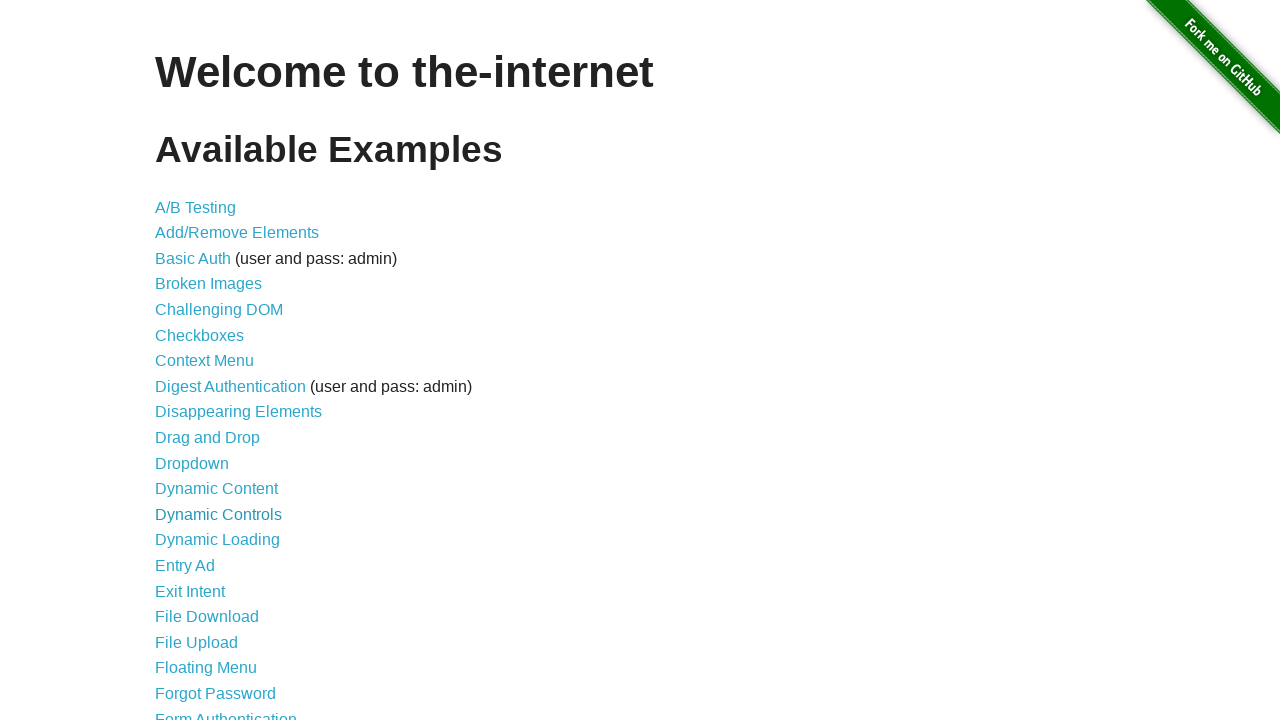

Clicked link 14 of 44 at (218, 540) on xpath=//div[@id='content']//a >> nth=13
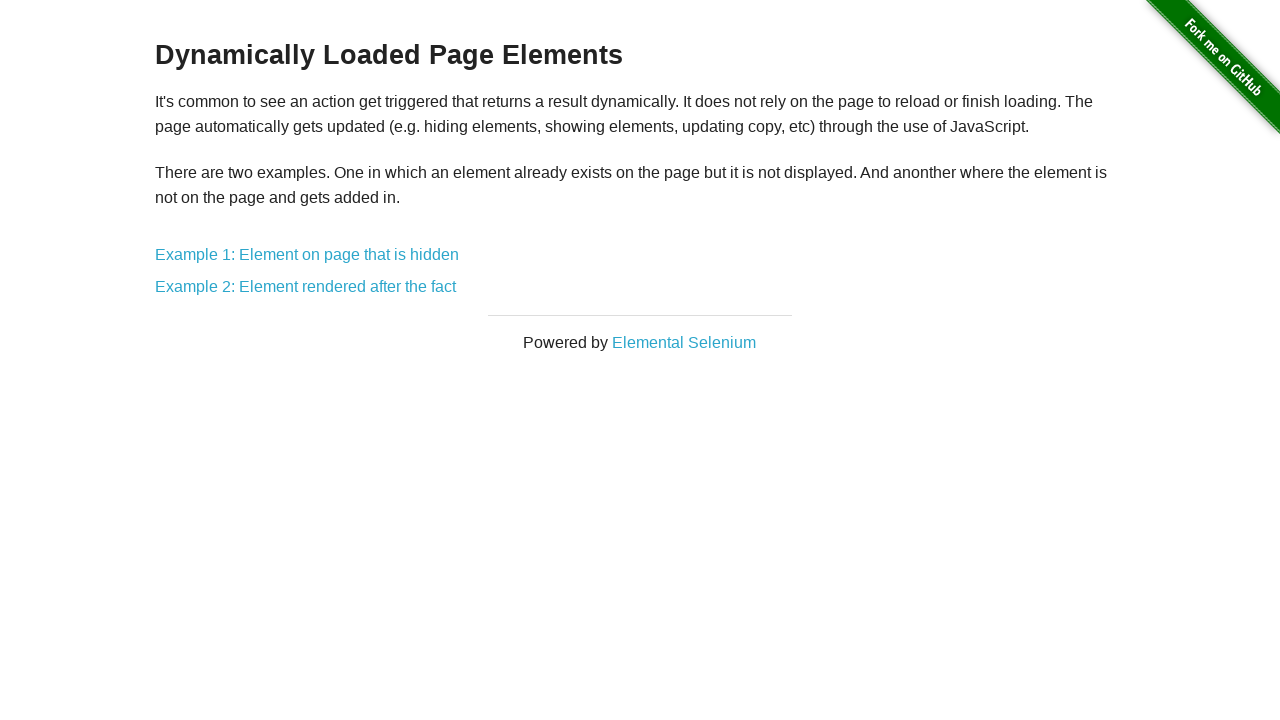

Waited for page to load after clicking link
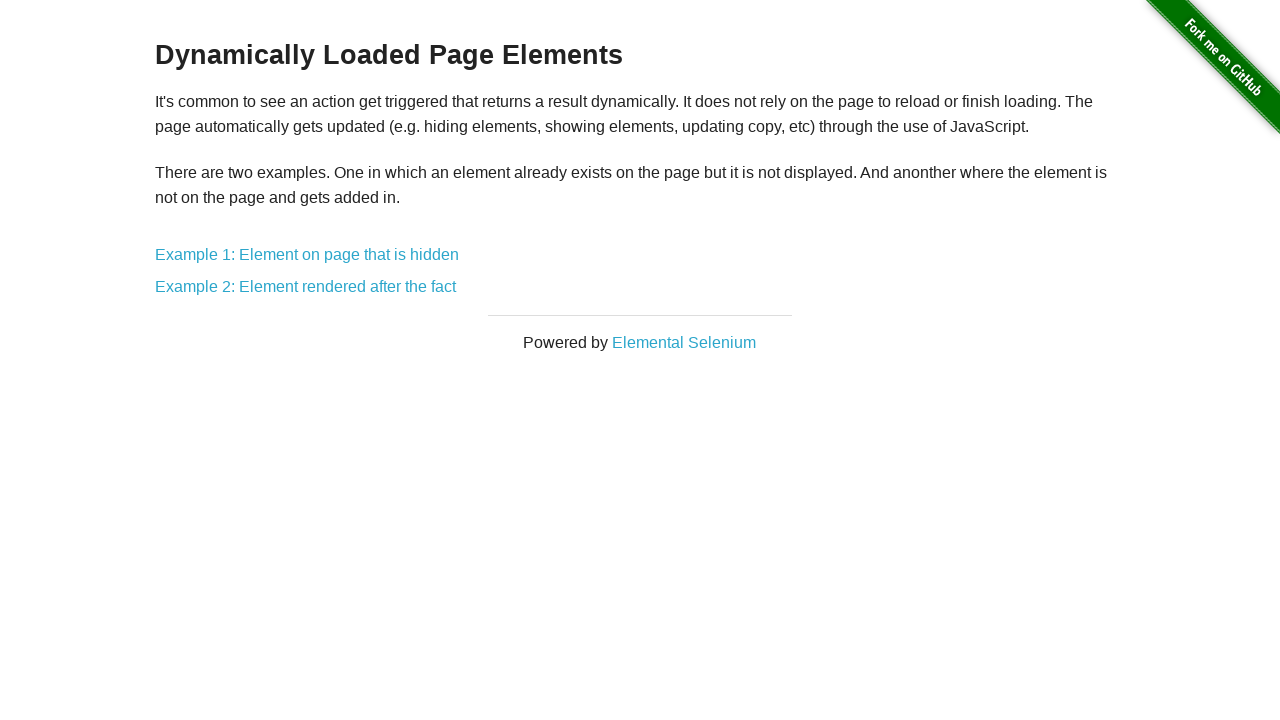

Navigated back to main page
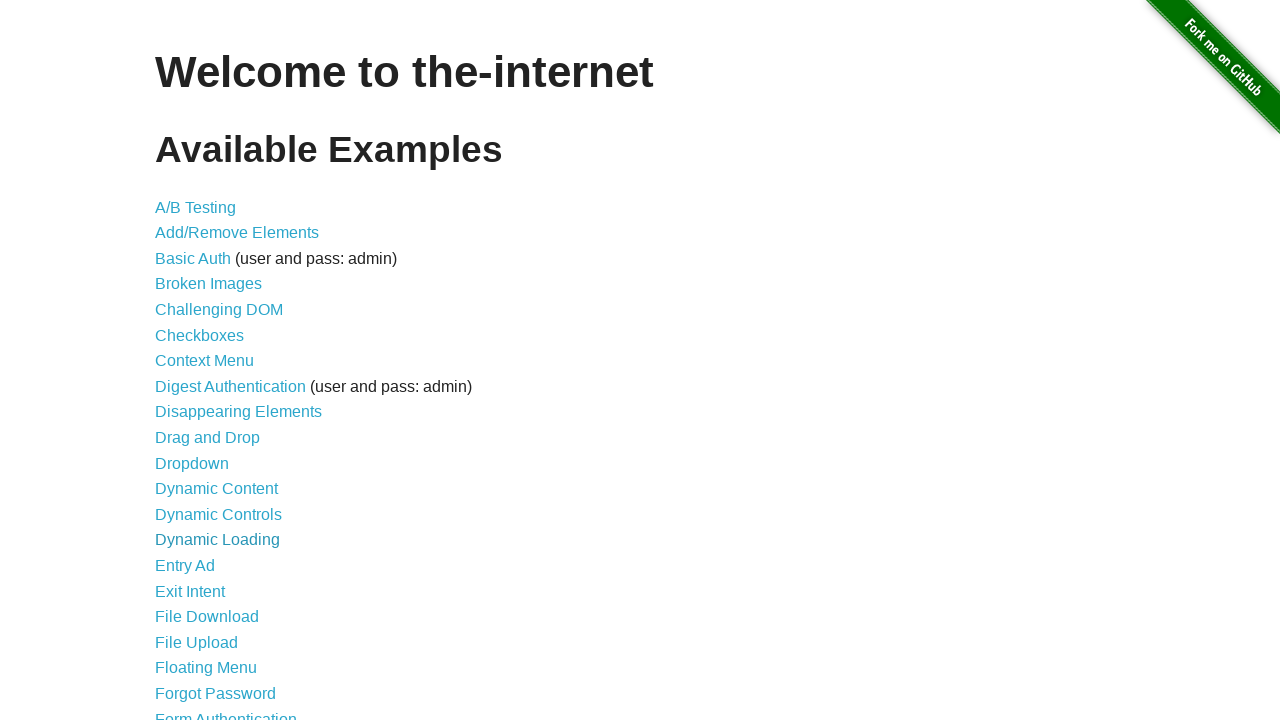

Waited for content section to reload
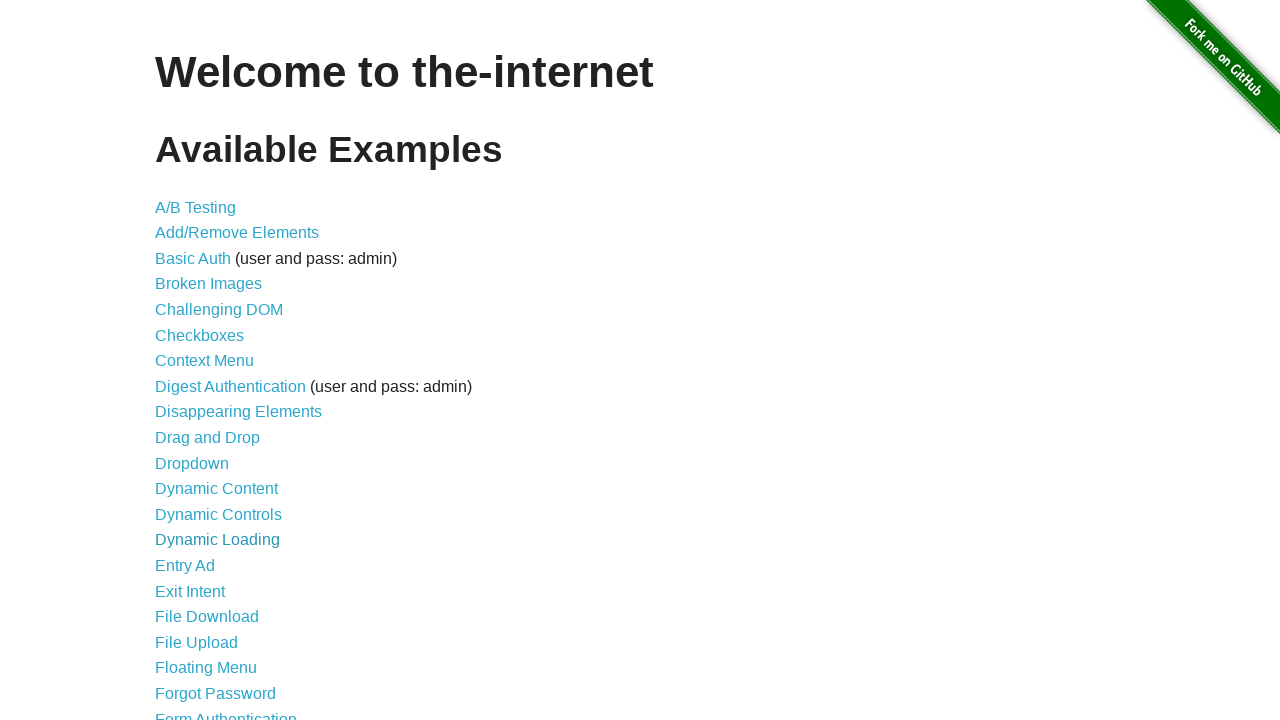

Clicked link 15 of 44 at (185, 566) on xpath=//div[@id='content']//a >> nth=14
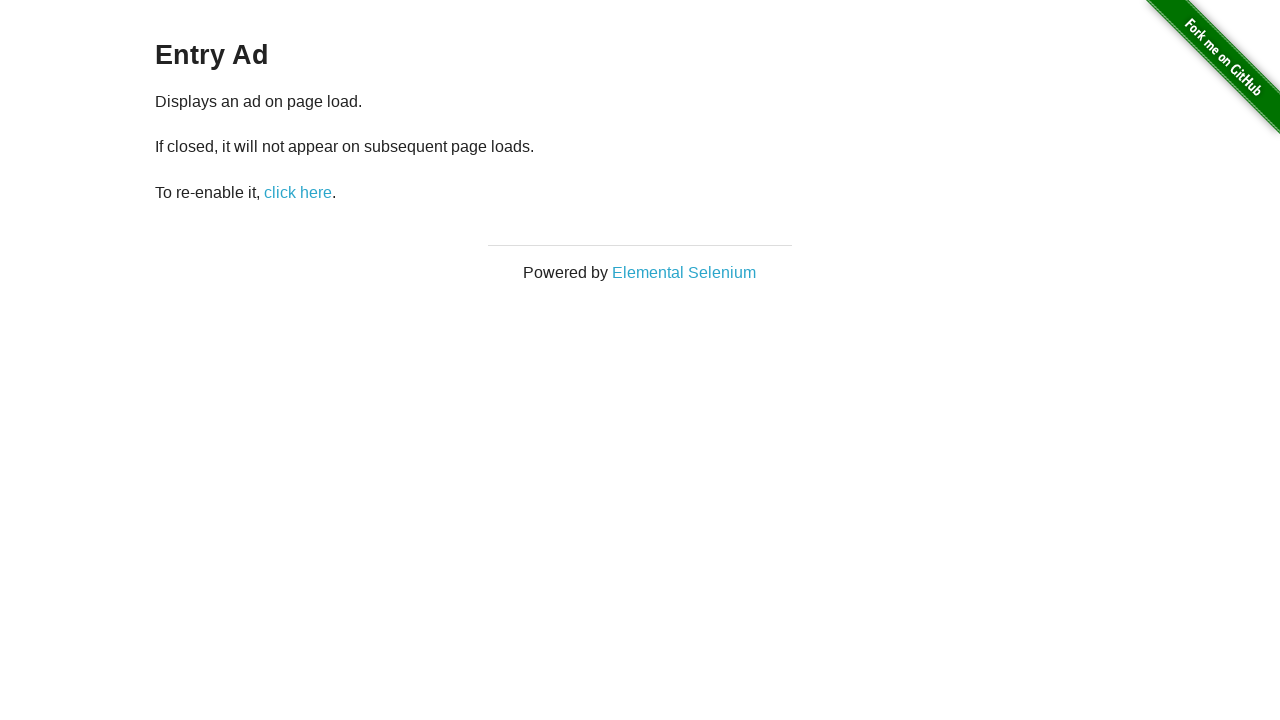

Waited for page to load after clicking link
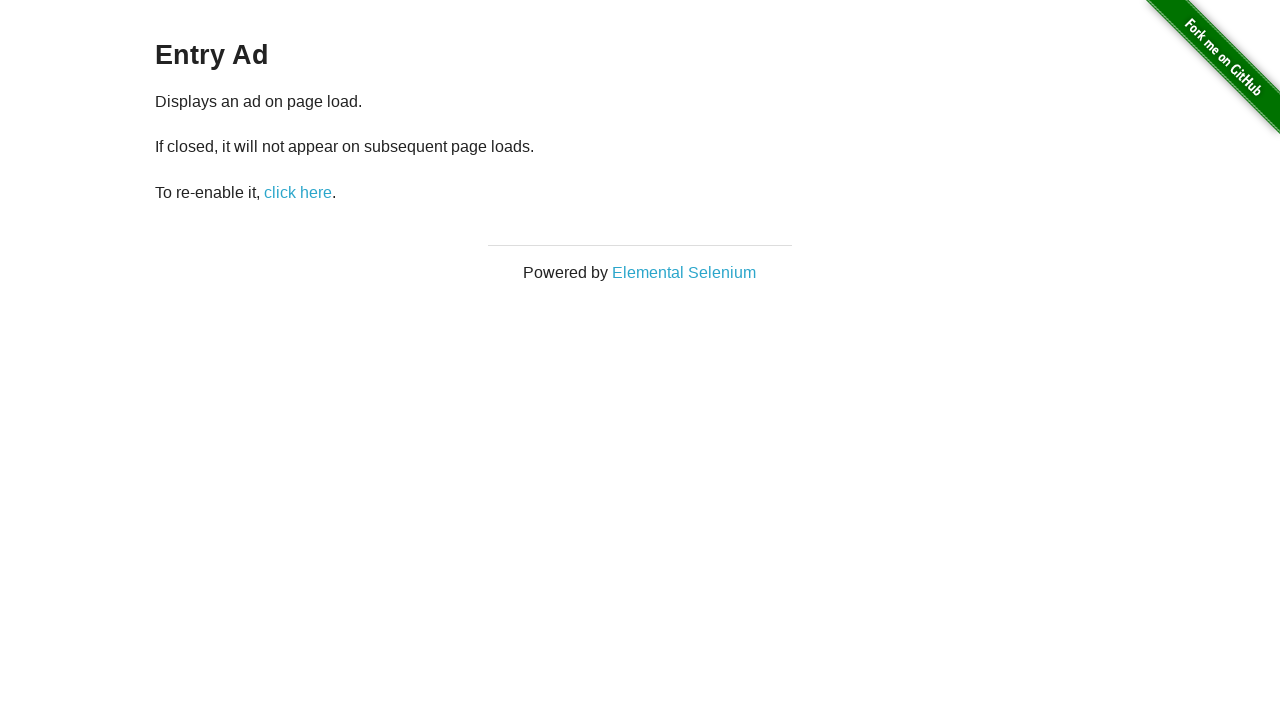

Navigated back to main page
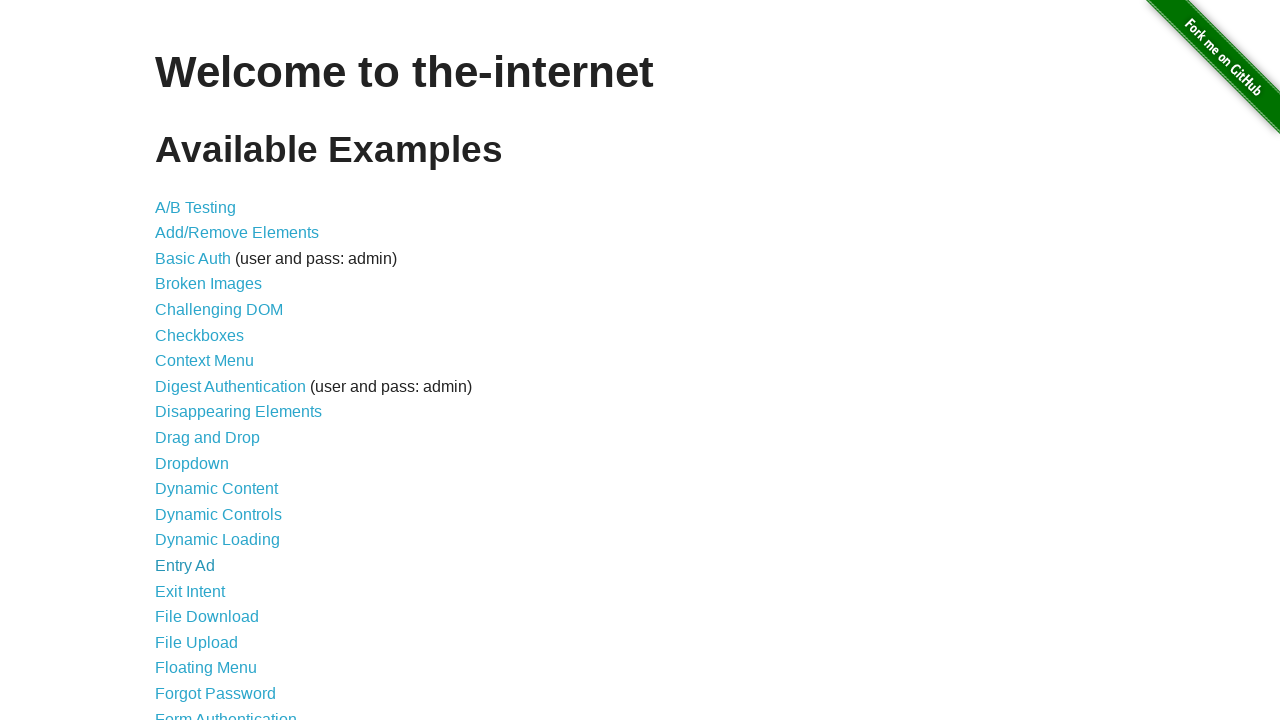

Waited for content section to reload
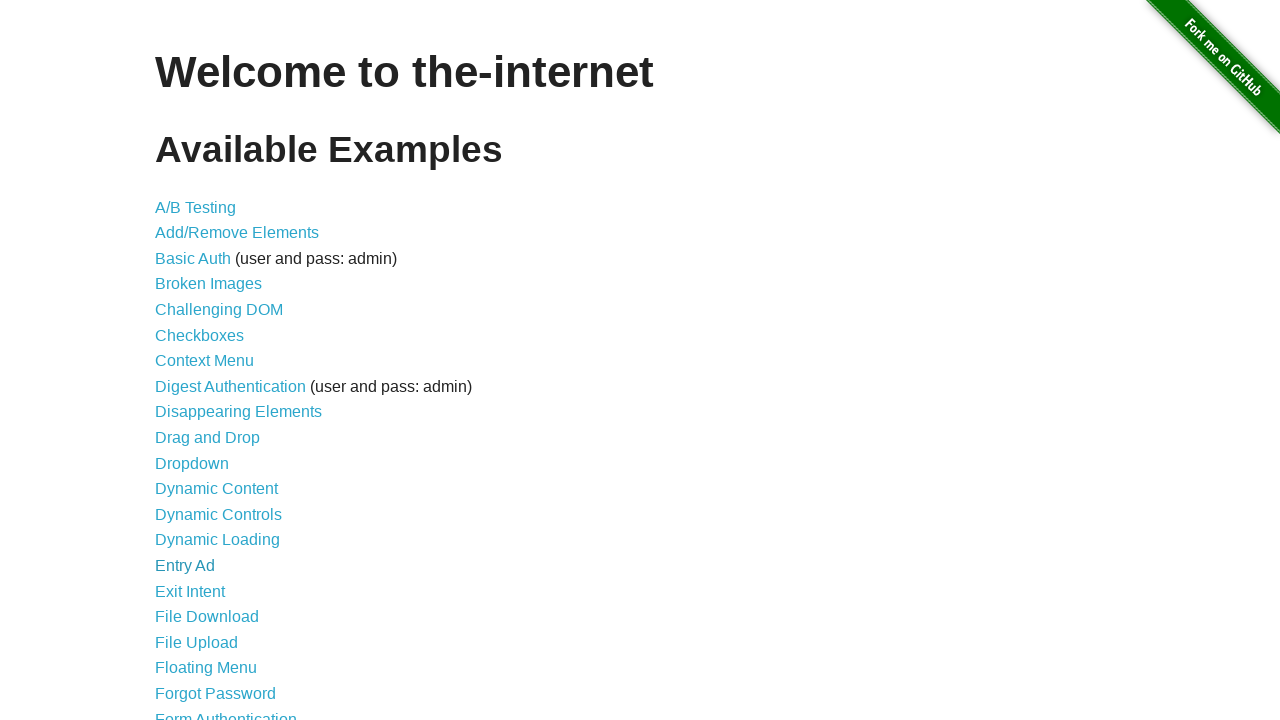

Clicked link 16 of 44 at (190, 591) on xpath=//div[@id='content']//a >> nth=15
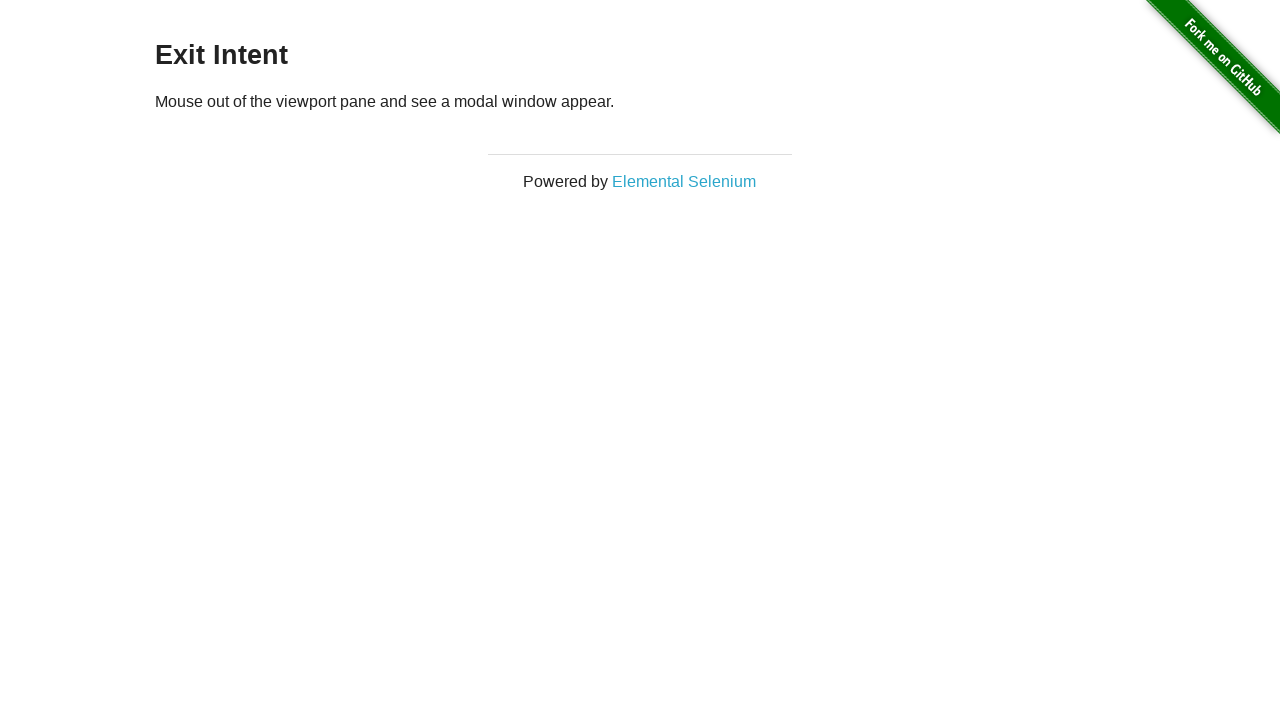

Waited for page to load after clicking link
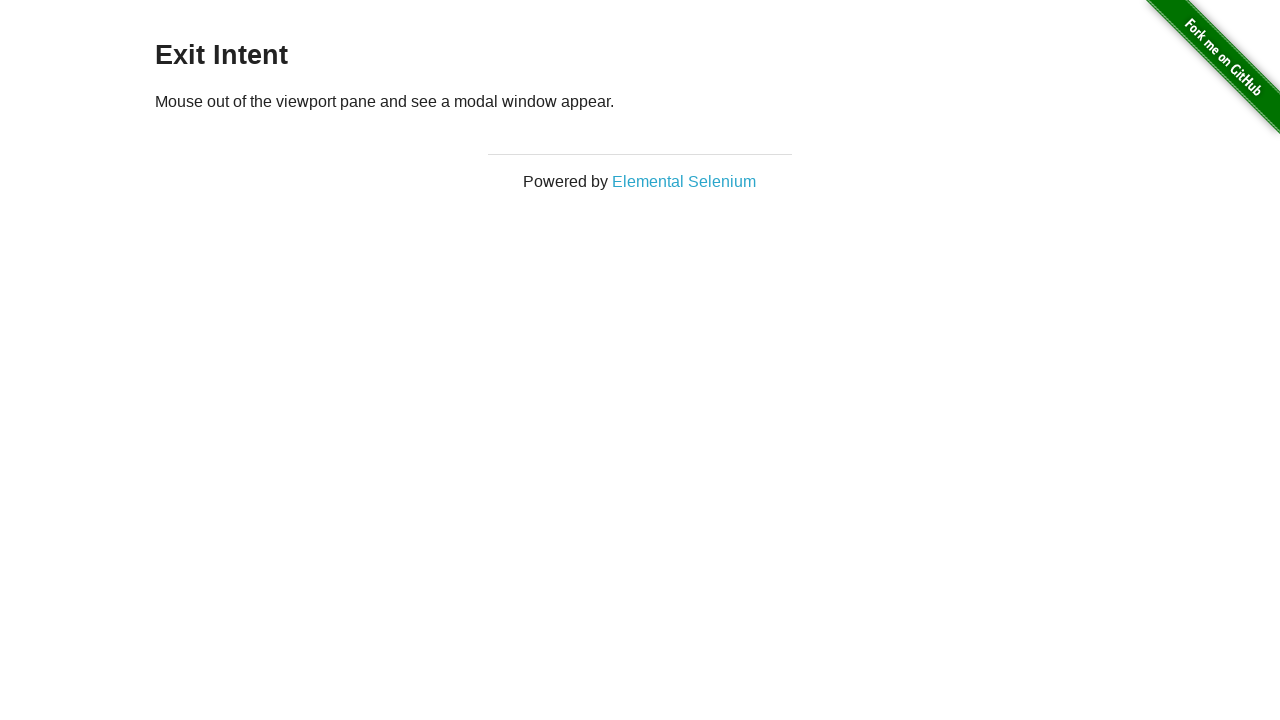

Navigated back to main page
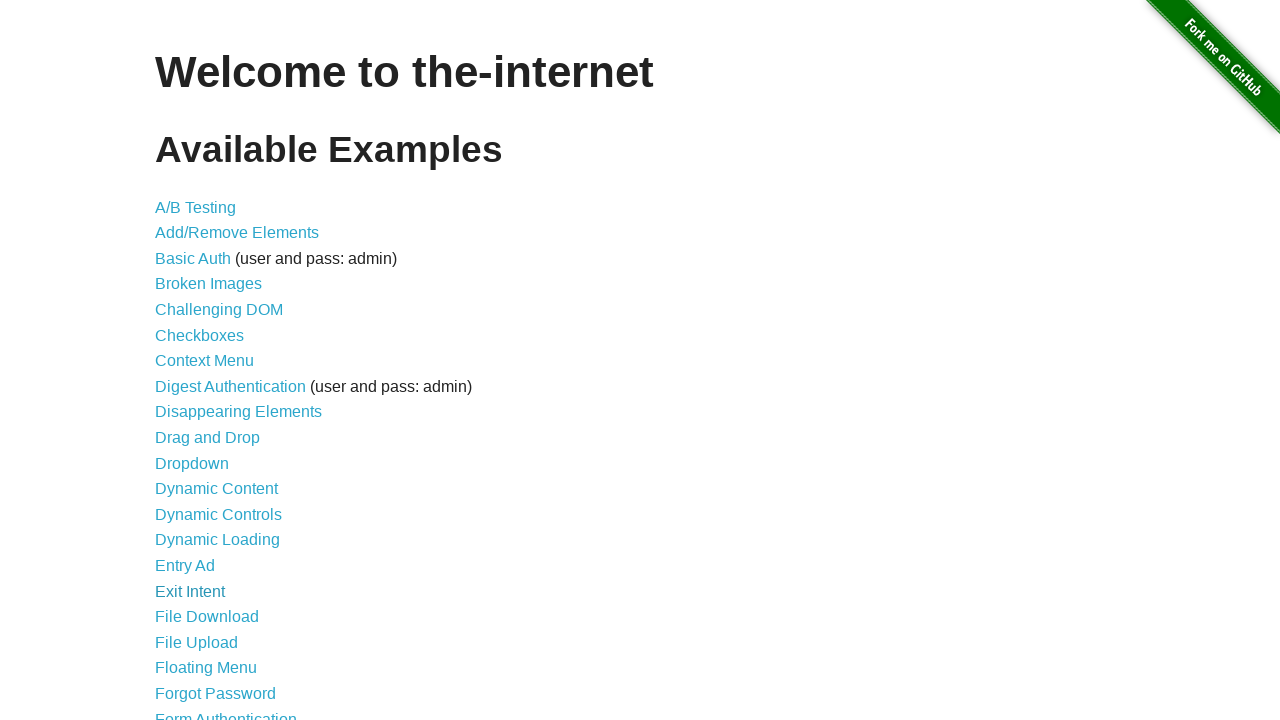

Waited for content section to reload
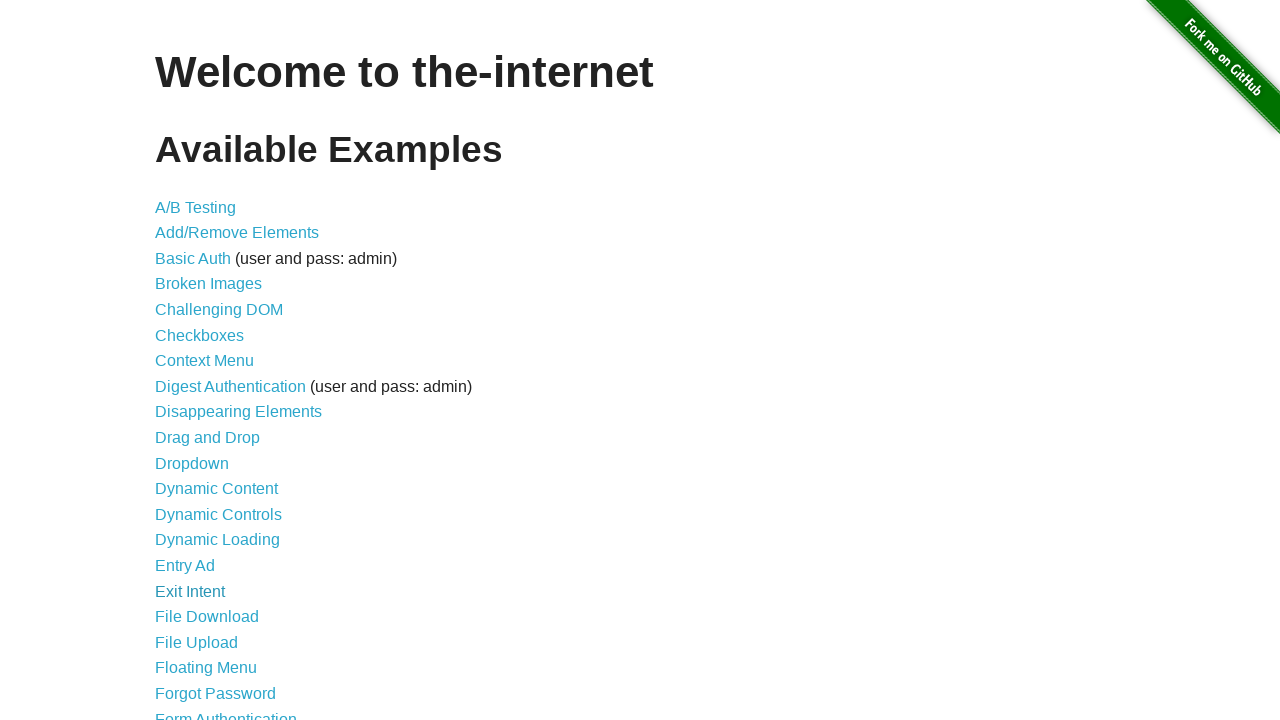

Clicked link 17 of 44 at (207, 617) on xpath=//div[@id='content']//a >> nth=16
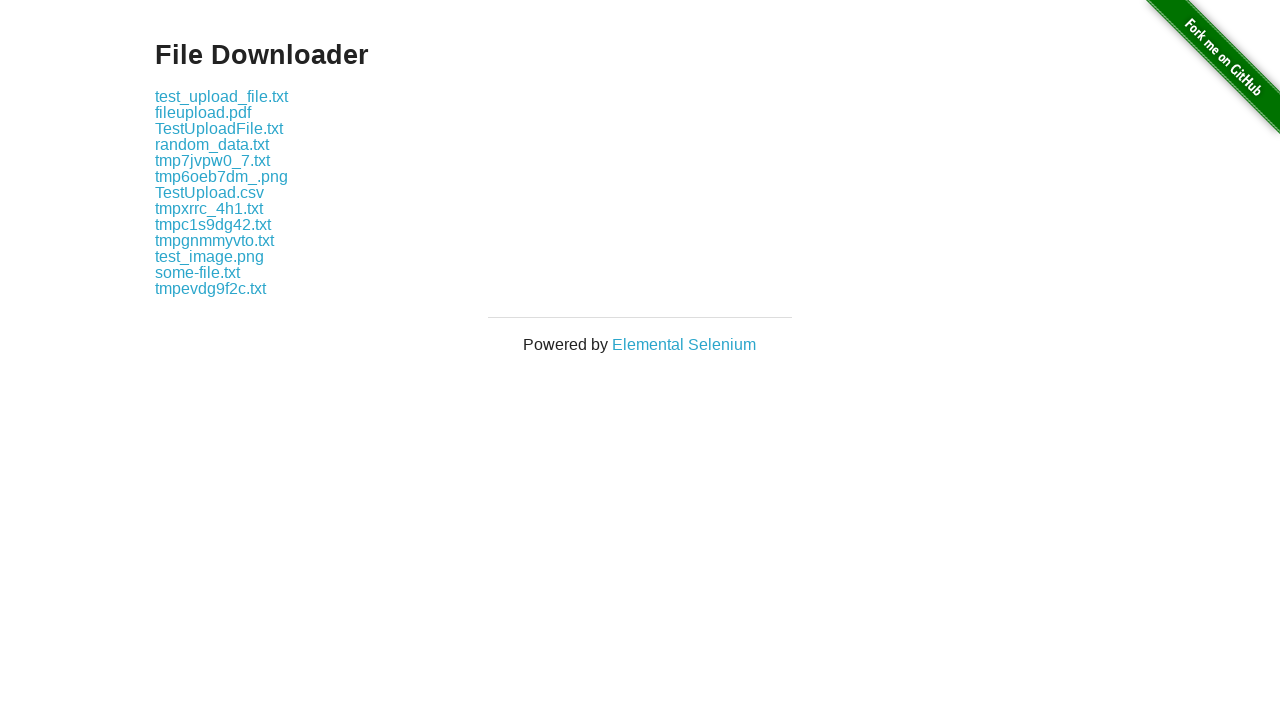

Waited for page to load after clicking link
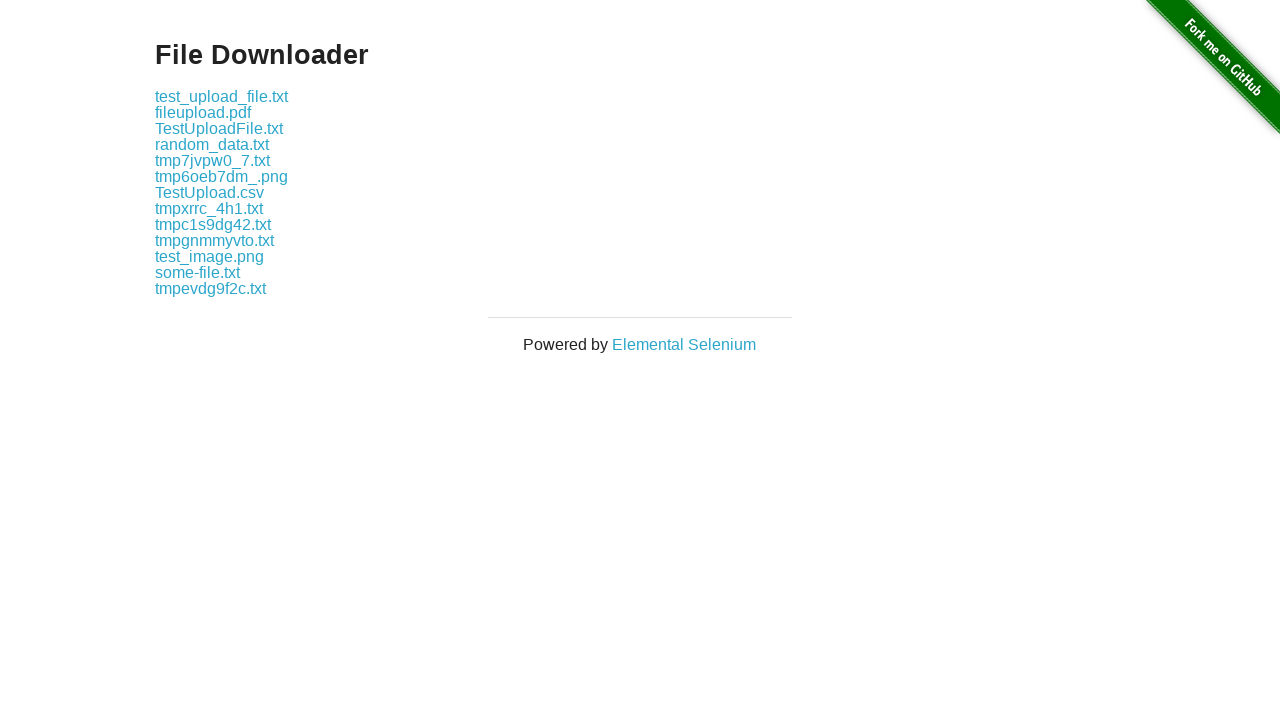

Navigated back to main page
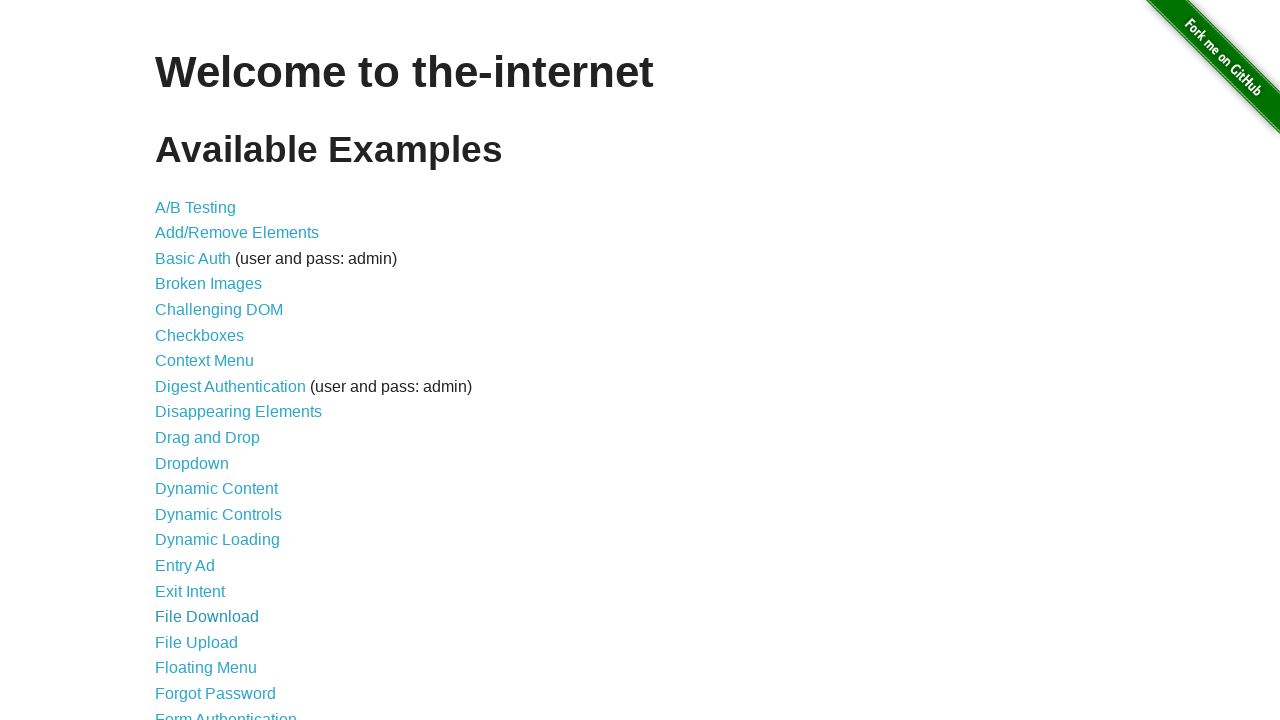

Waited for content section to reload
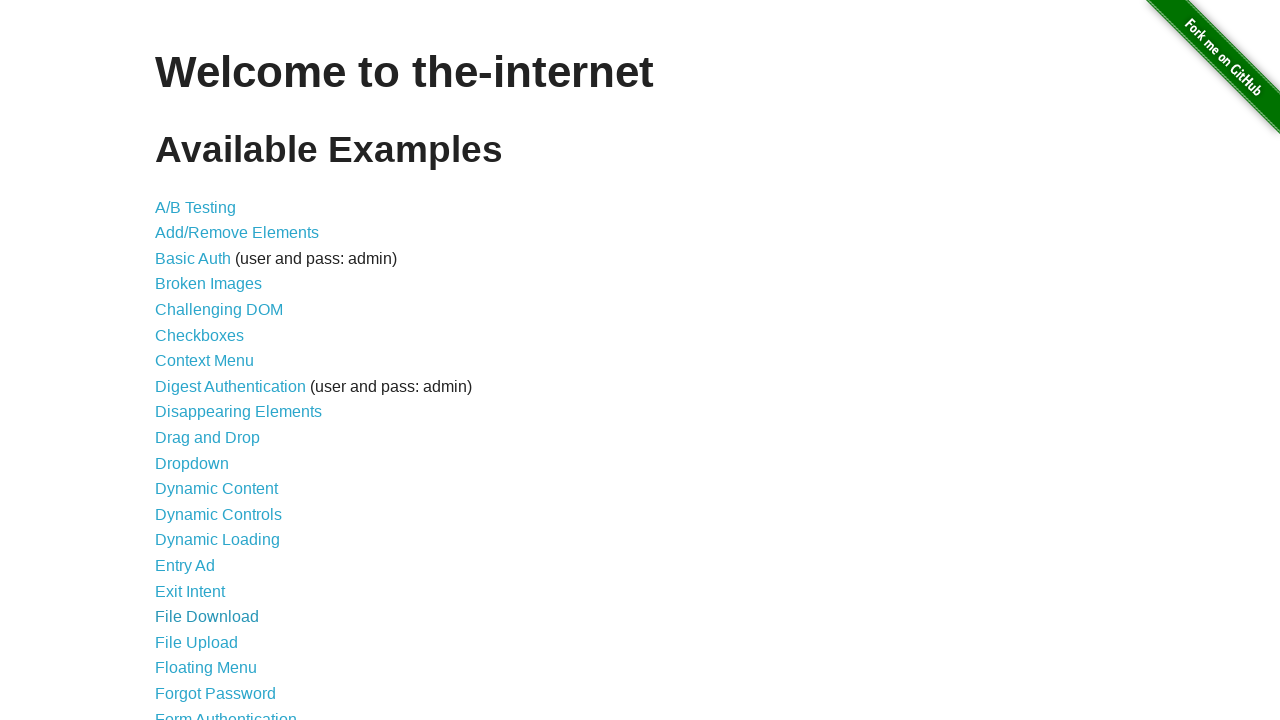

Clicked link 18 of 44 at (196, 642) on xpath=//div[@id='content']//a >> nth=17
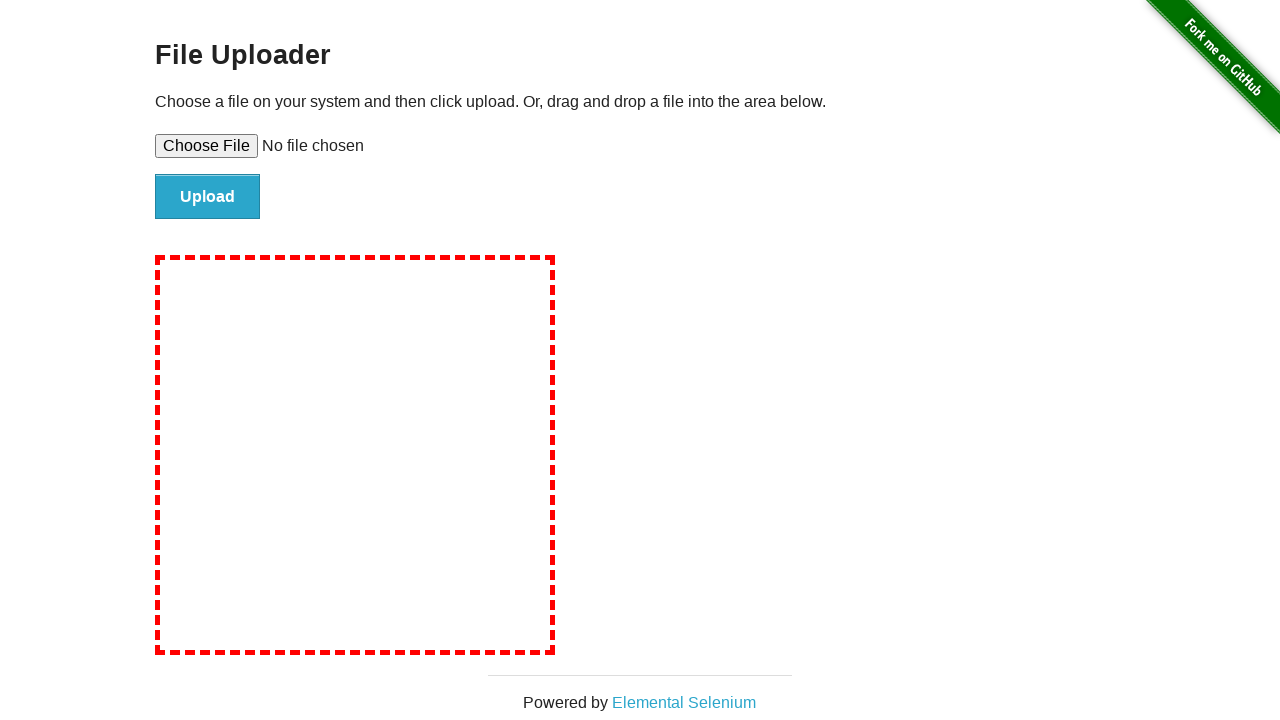

Waited for page to load after clicking link
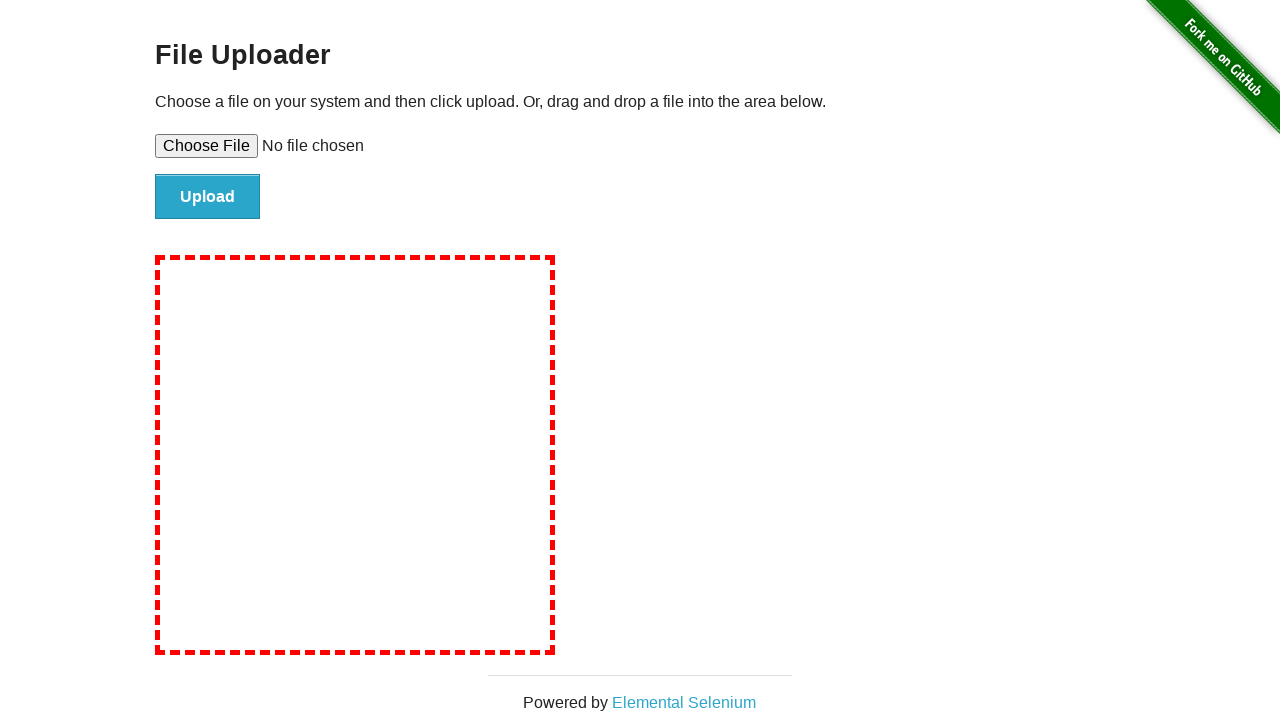

Navigated back to main page
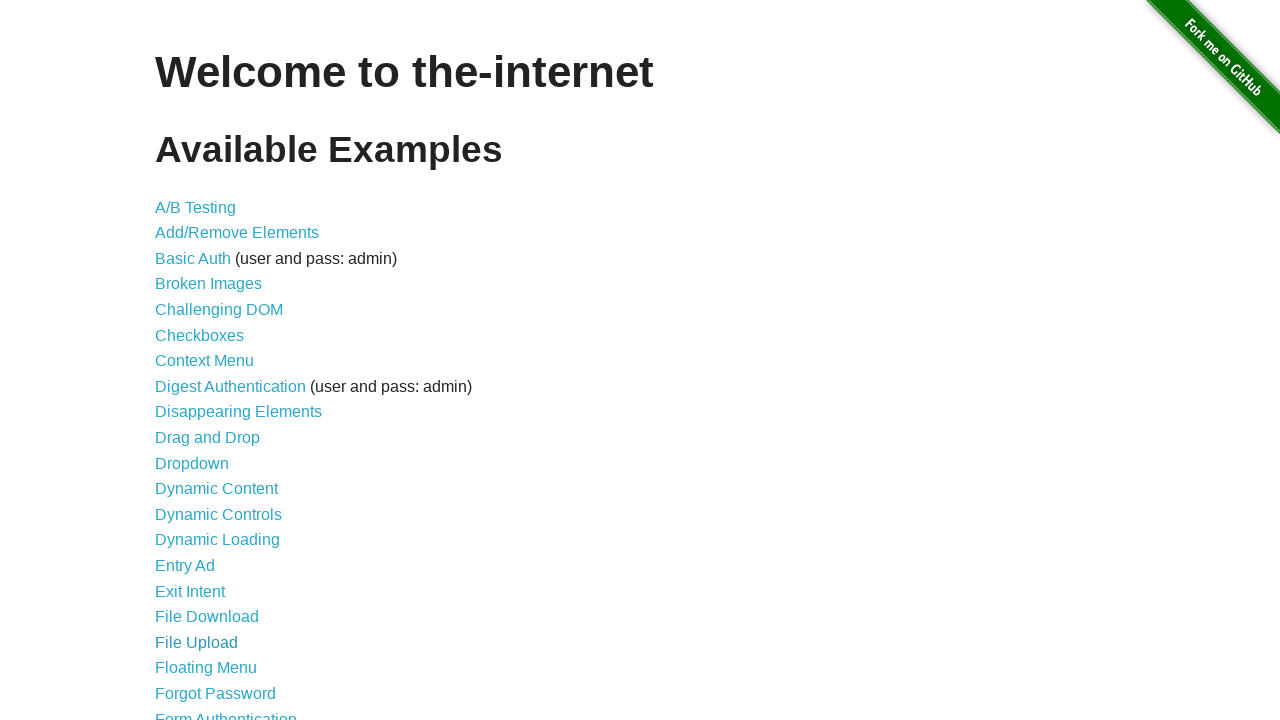

Waited for content section to reload
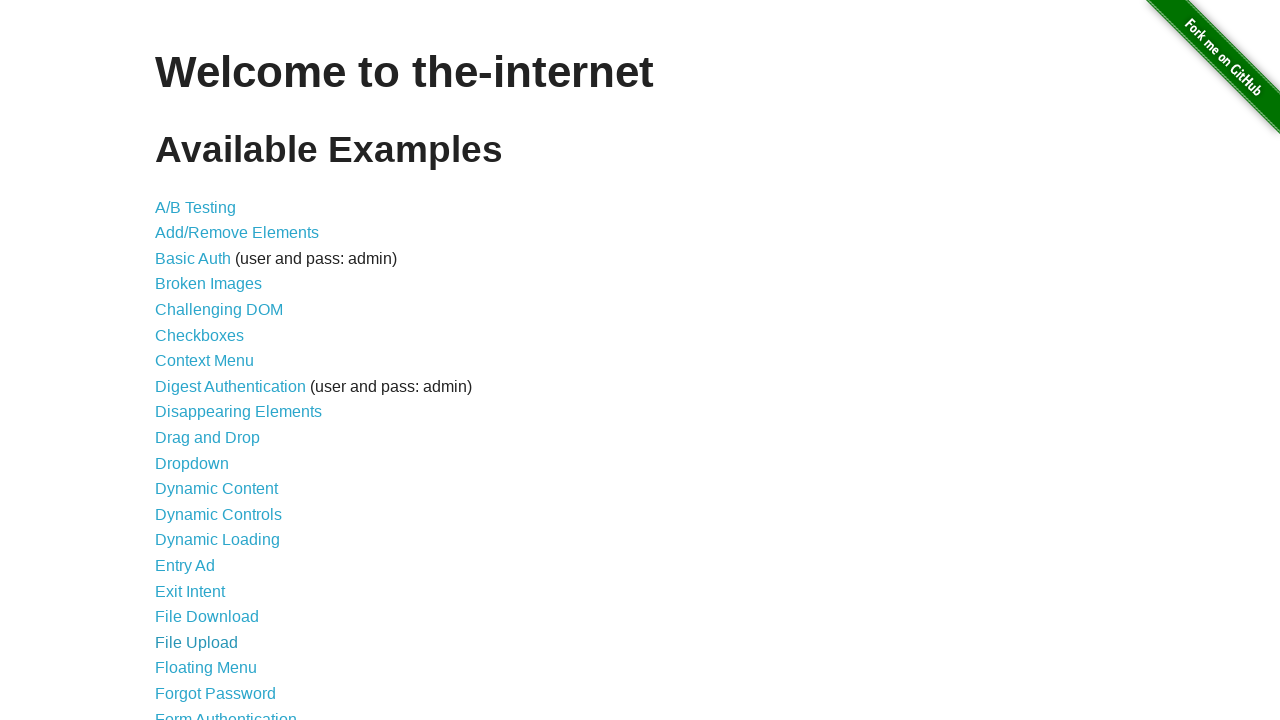

Clicked link 19 of 44 at (206, 668) on xpath=//div[@id='content']//a >> nth=18
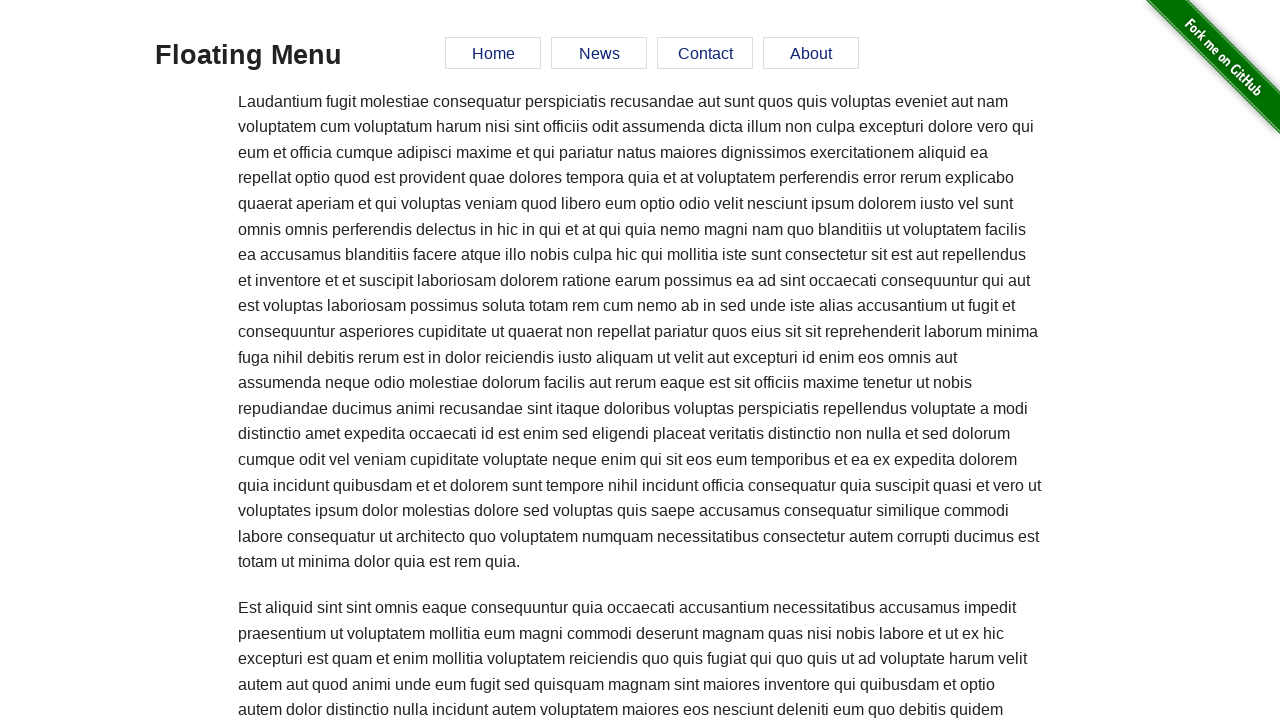

Waited for page to load after clicking link
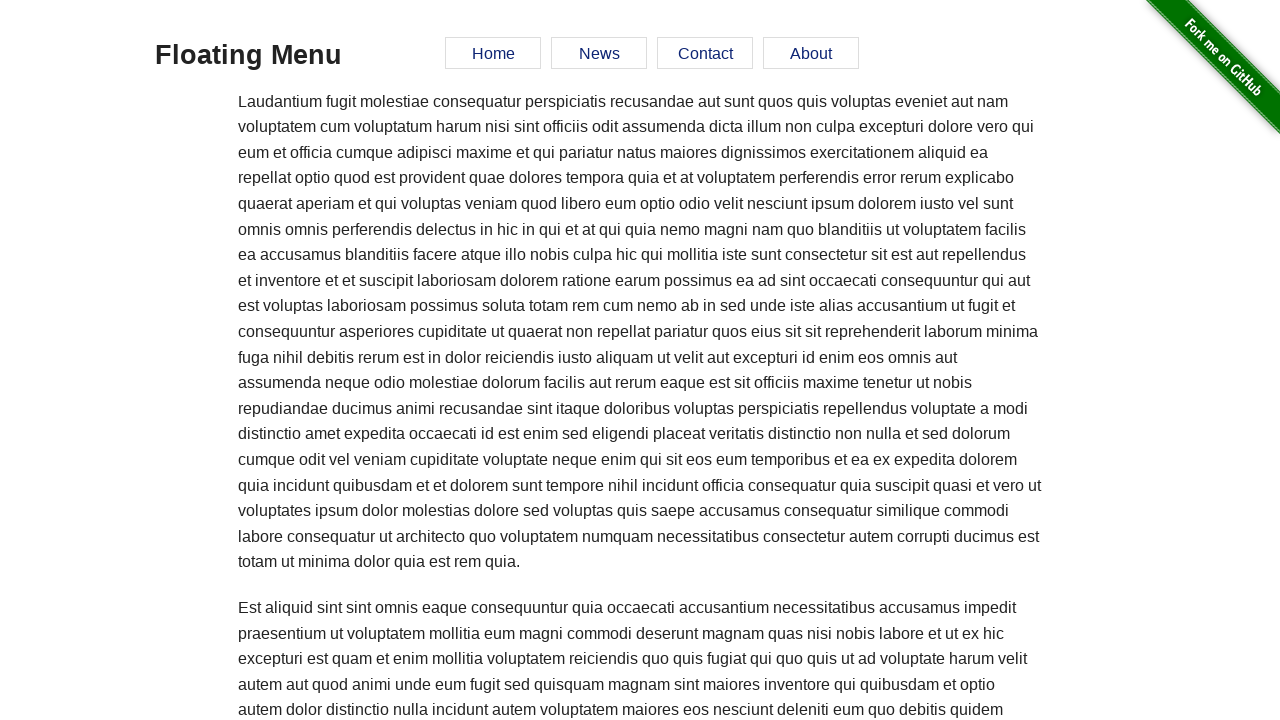

Navigated back to main page
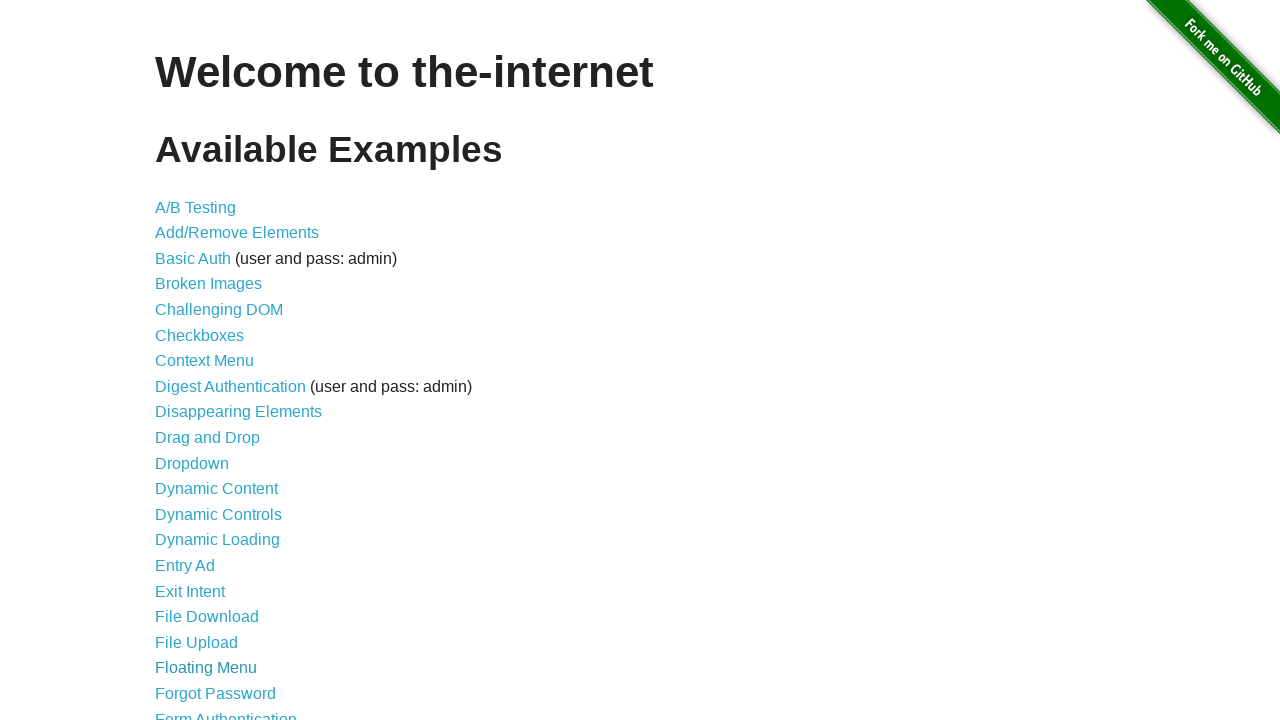

Waited for content section to reload
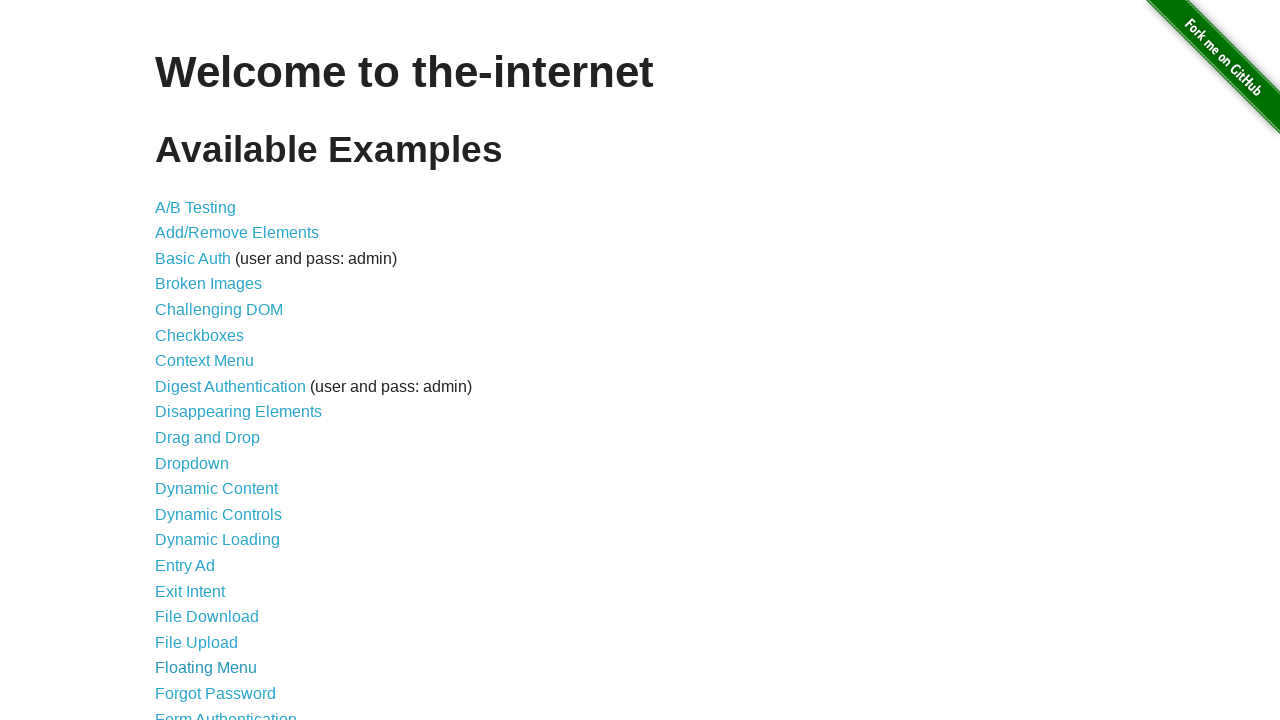

Clicked link 20 of 44 at (216, 693) on xpath=//div[@id='content']//a >> nth=19
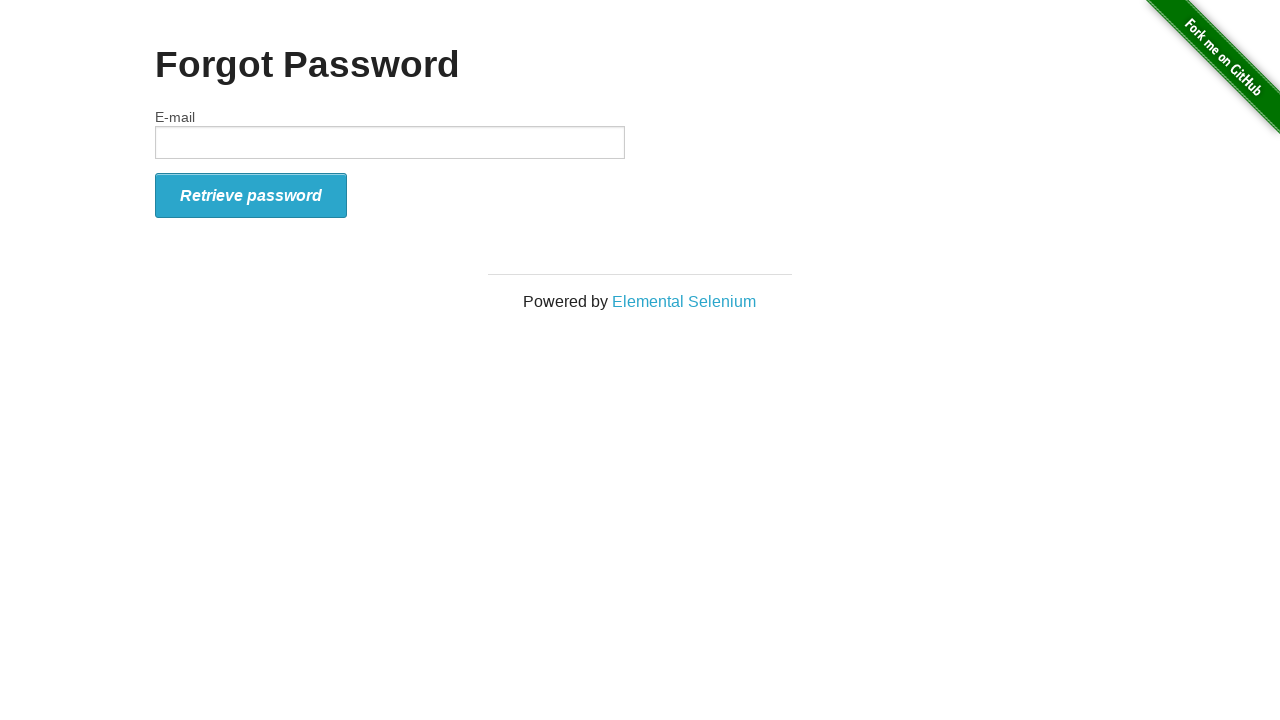

Waited for page to load after clicking link
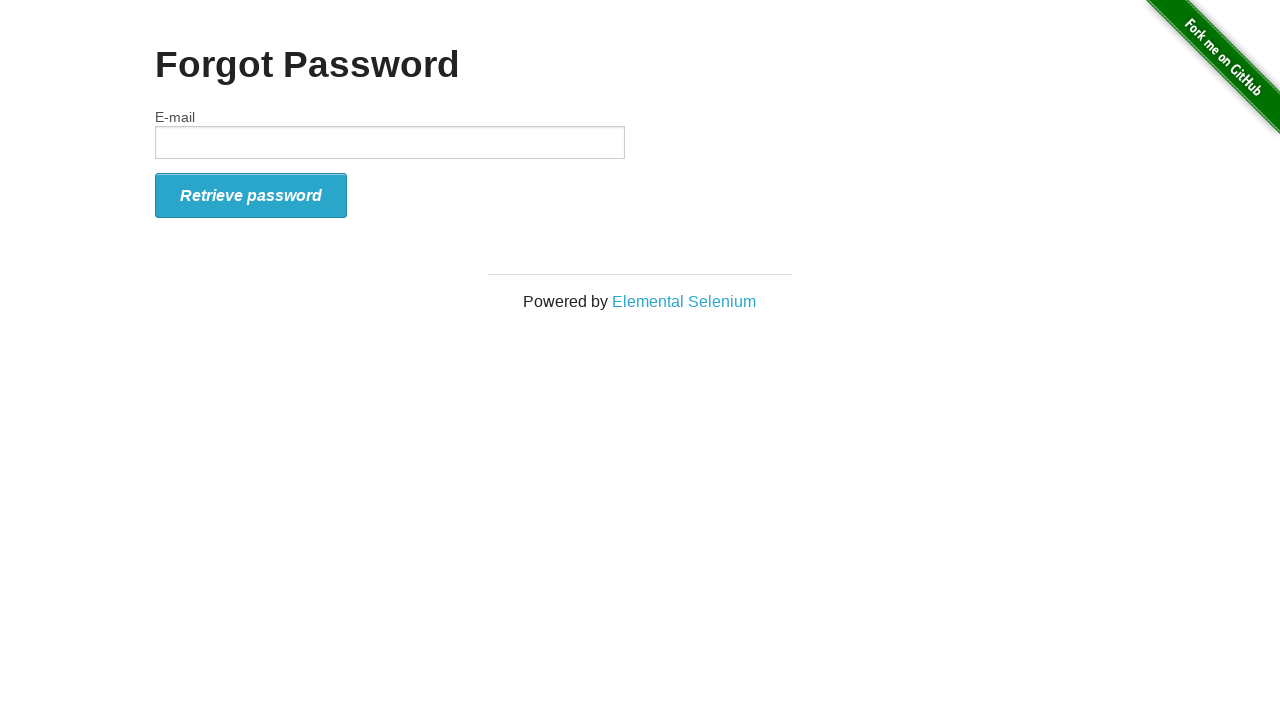

Navigated back to main page
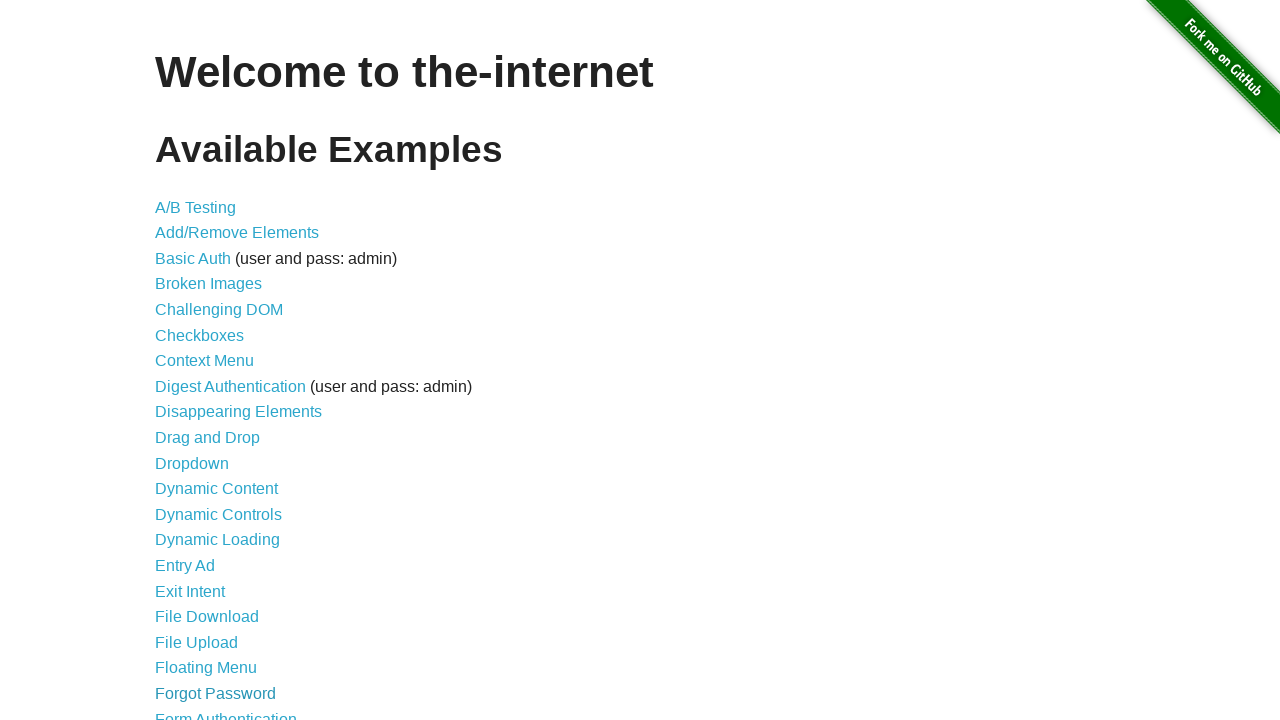

Waited for content section to reload
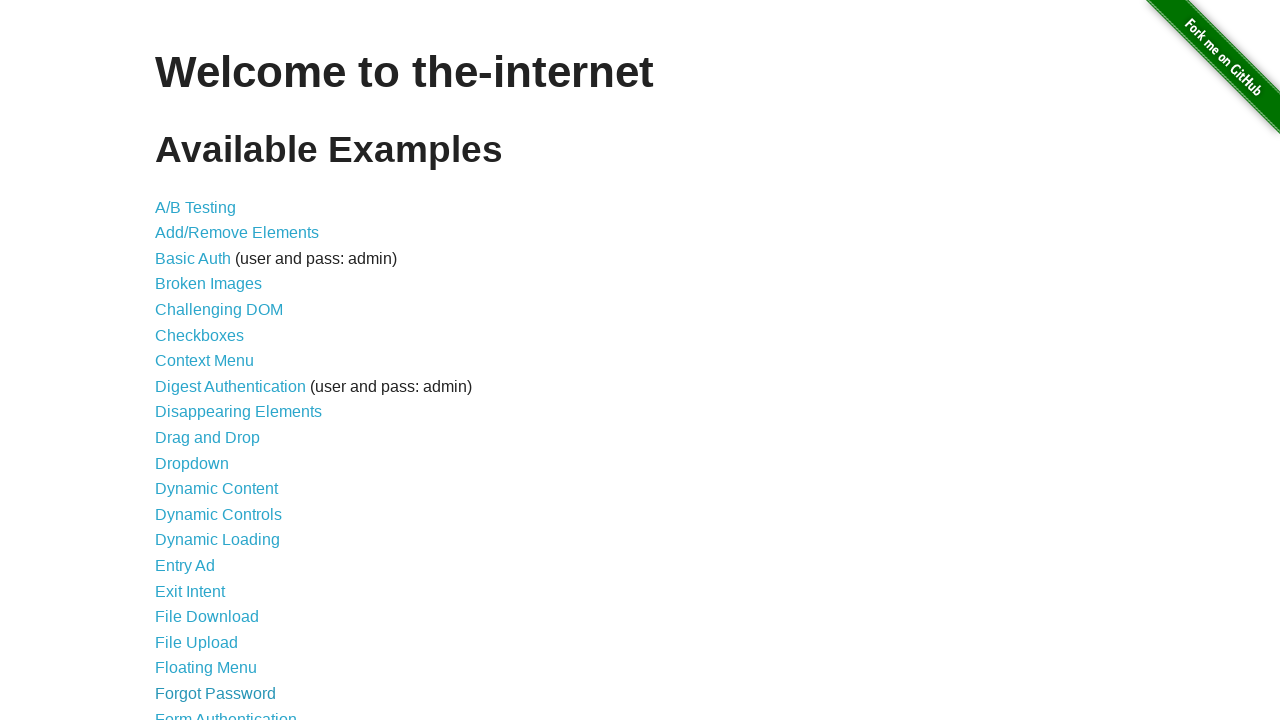

Clicked link 21 of 44 at (226, 712) on xpath=//div[@id='content']//a >> nth=20
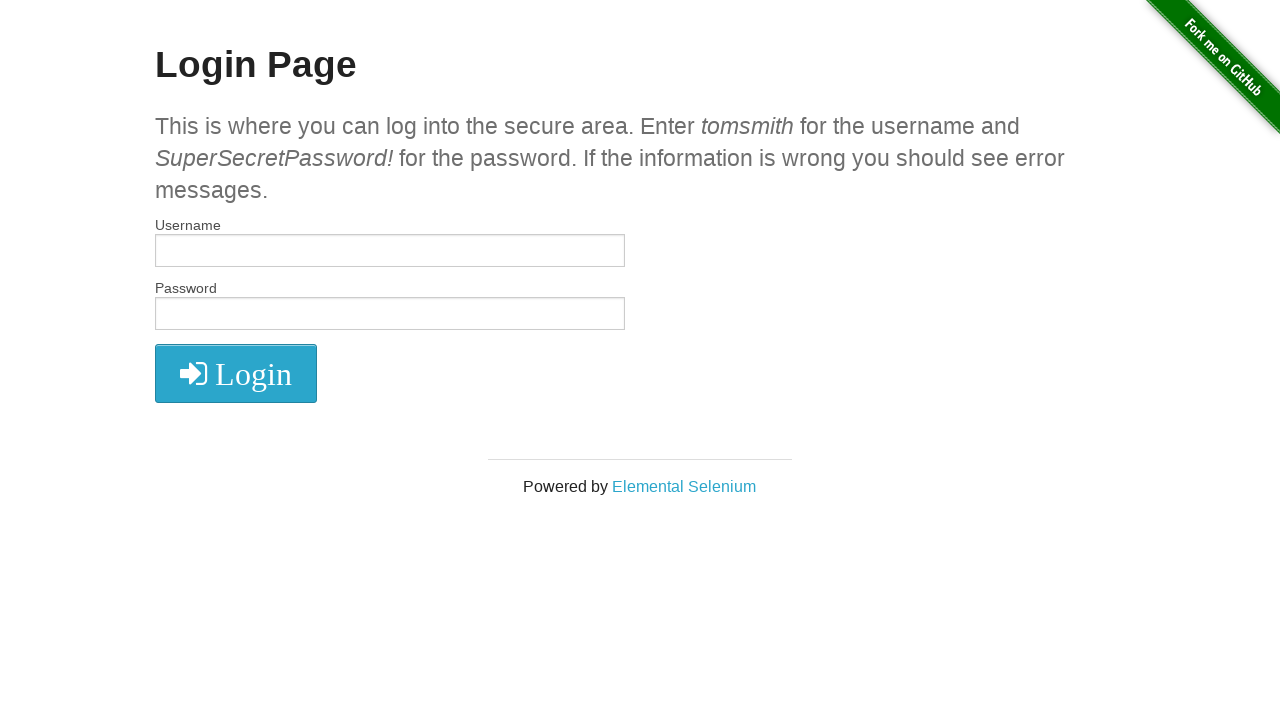

Waited for page to load after clicking link
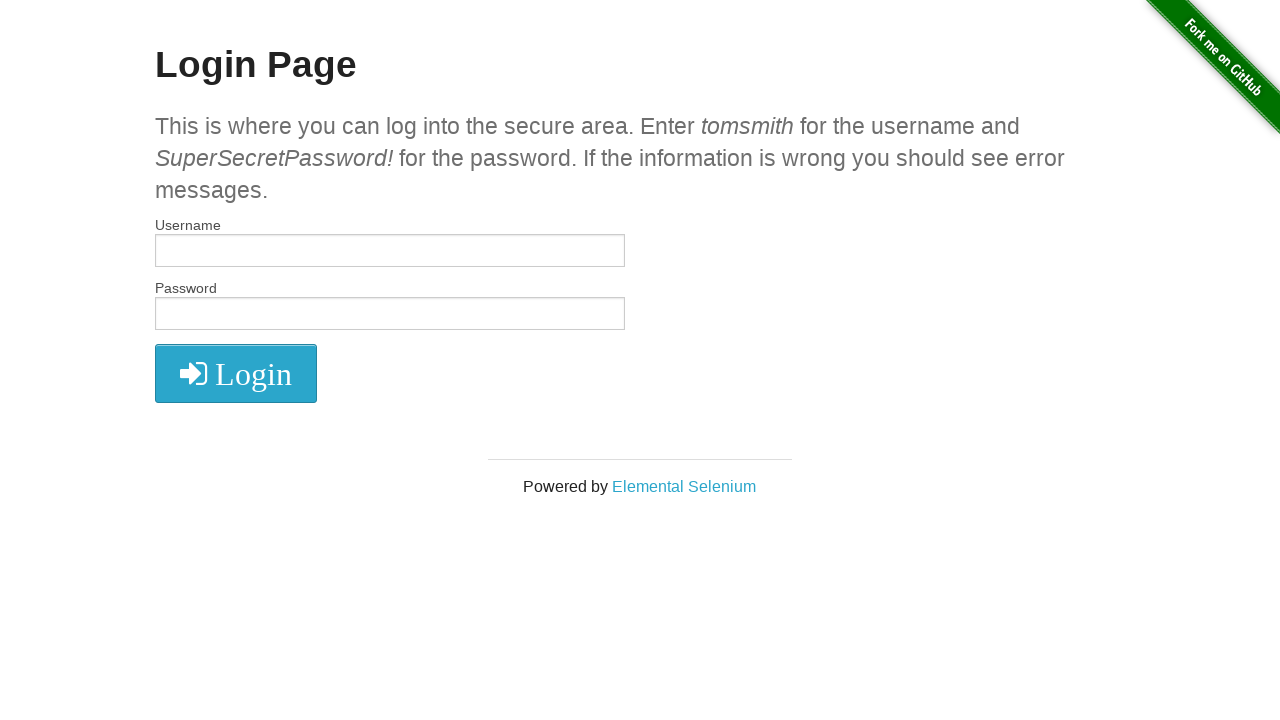

Navigated back to main page
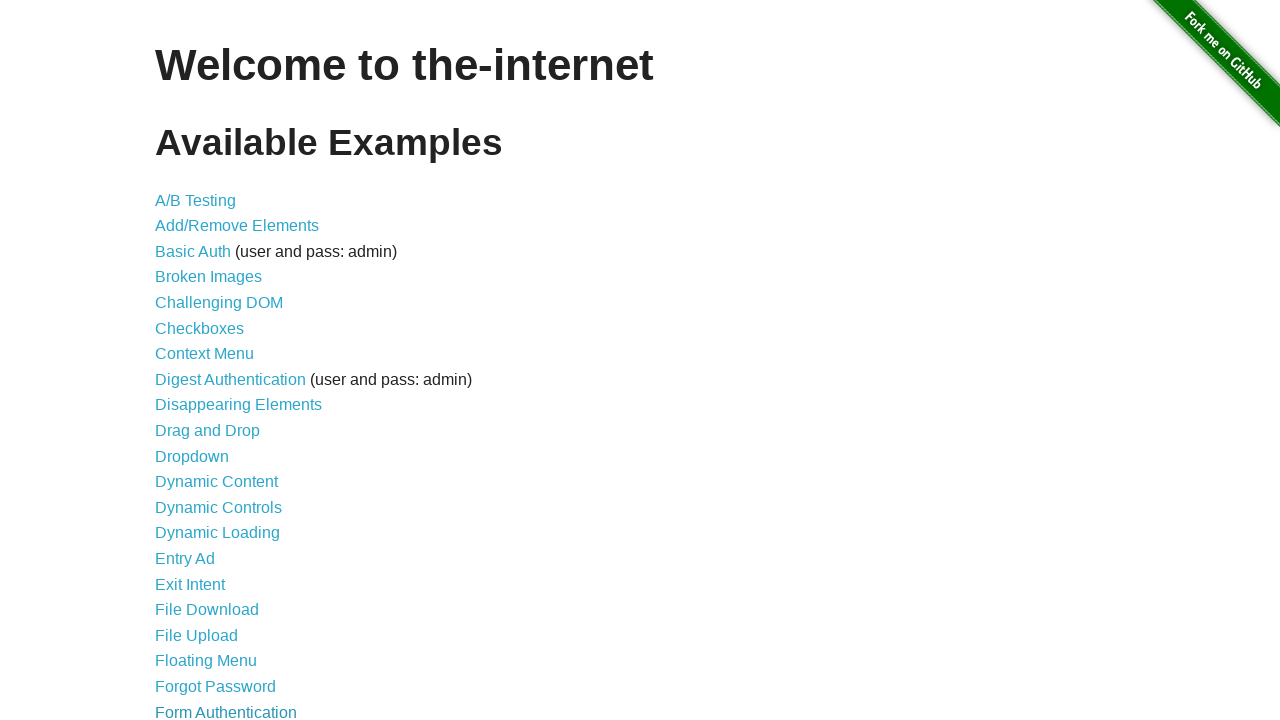

Waited for content section to reload
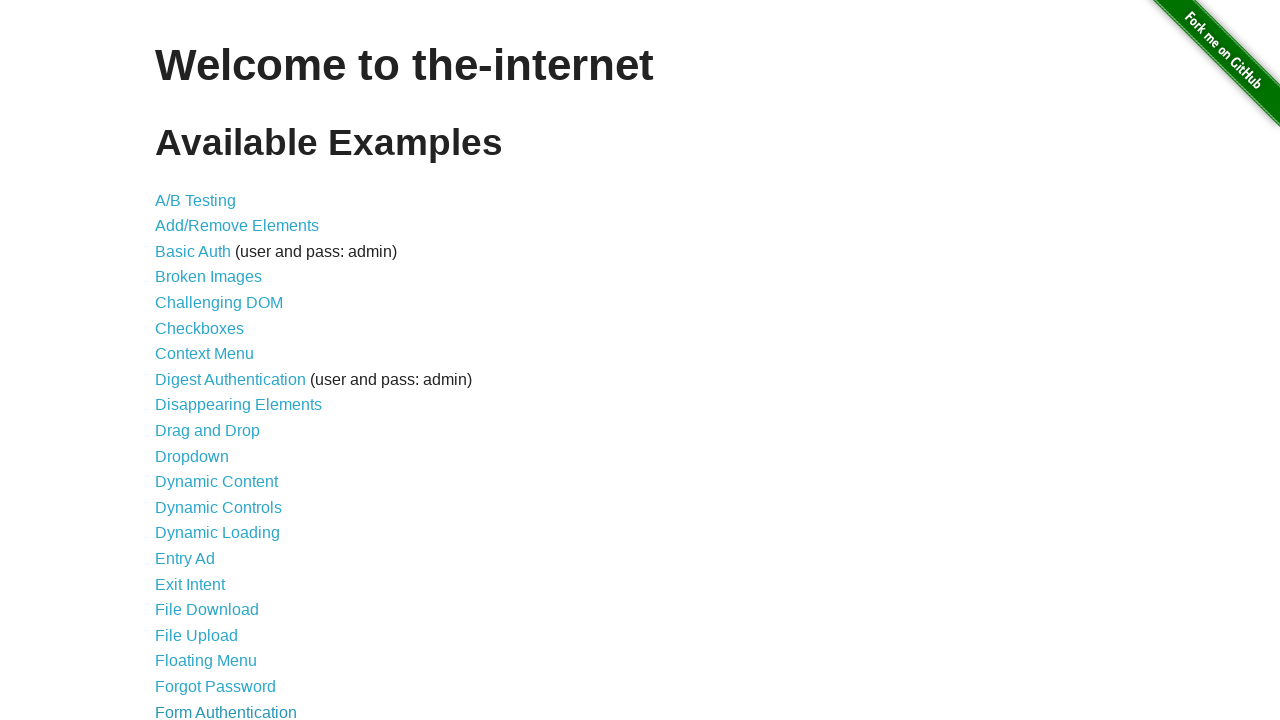

Clicked link 22 of 44 at (182, 361) on xpath=//div[@id='content']//a >> nth=21
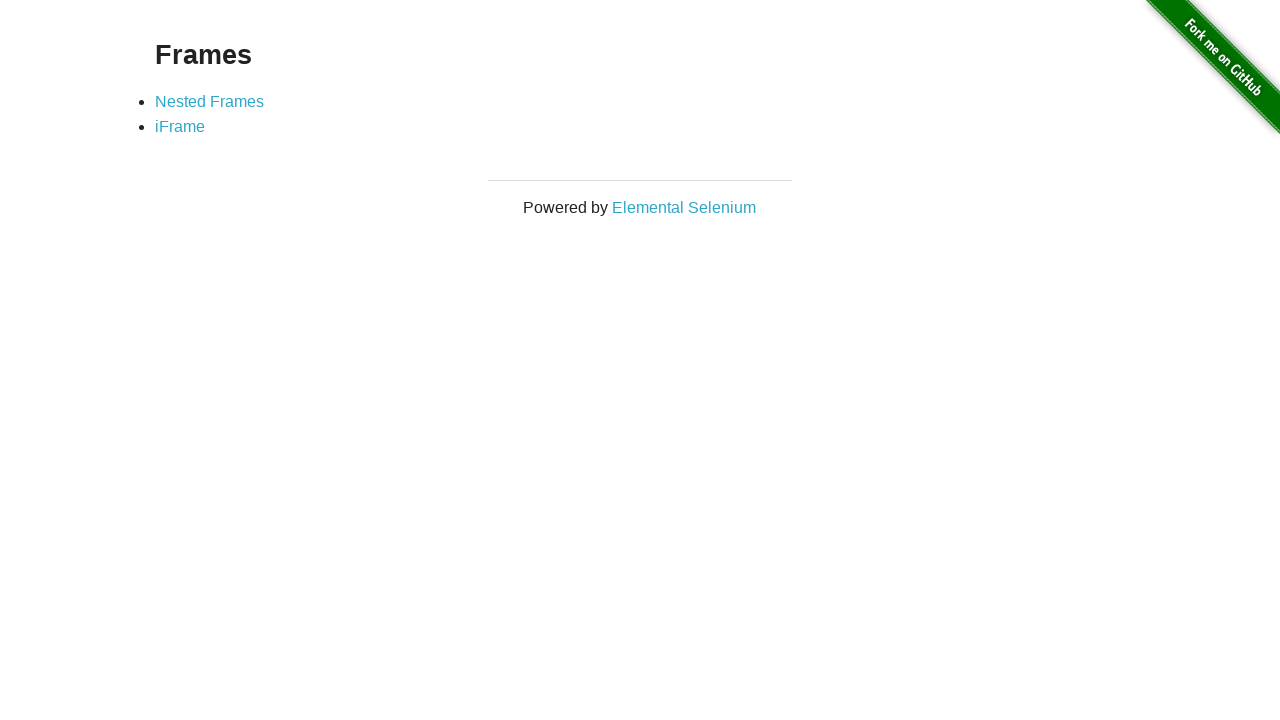

Waited for page to load after clicking link
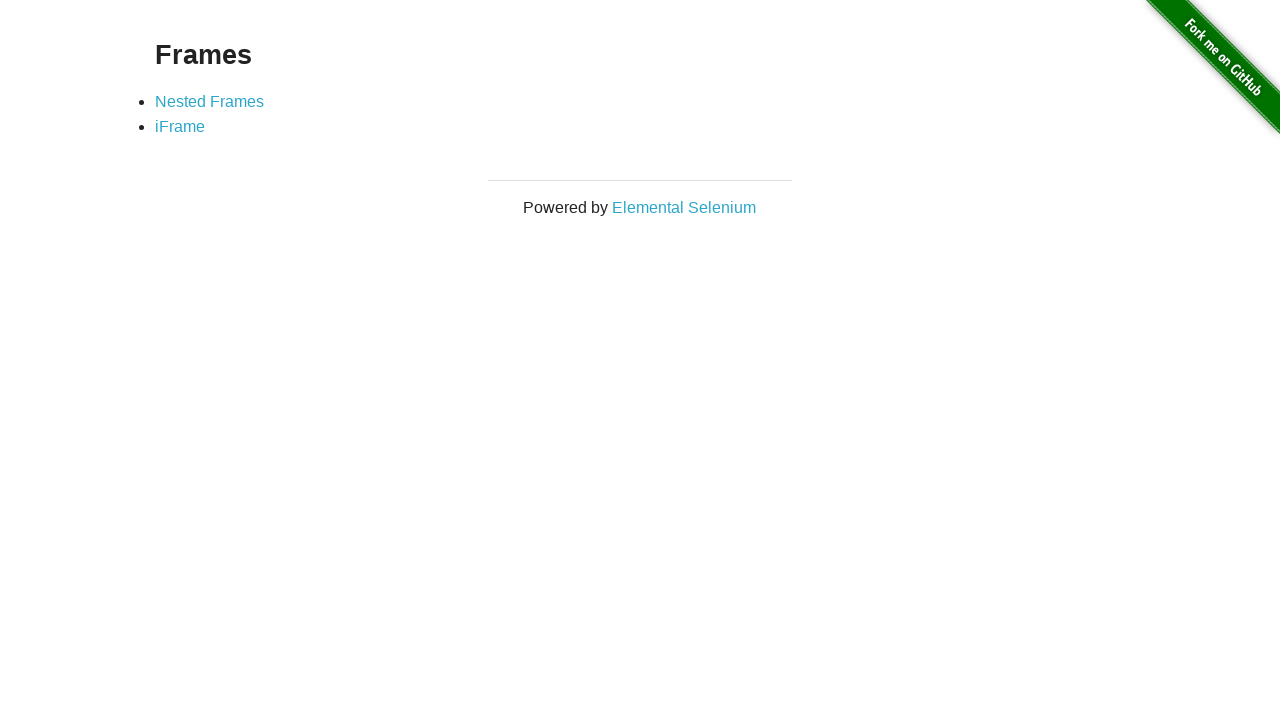

Navigated back to main page
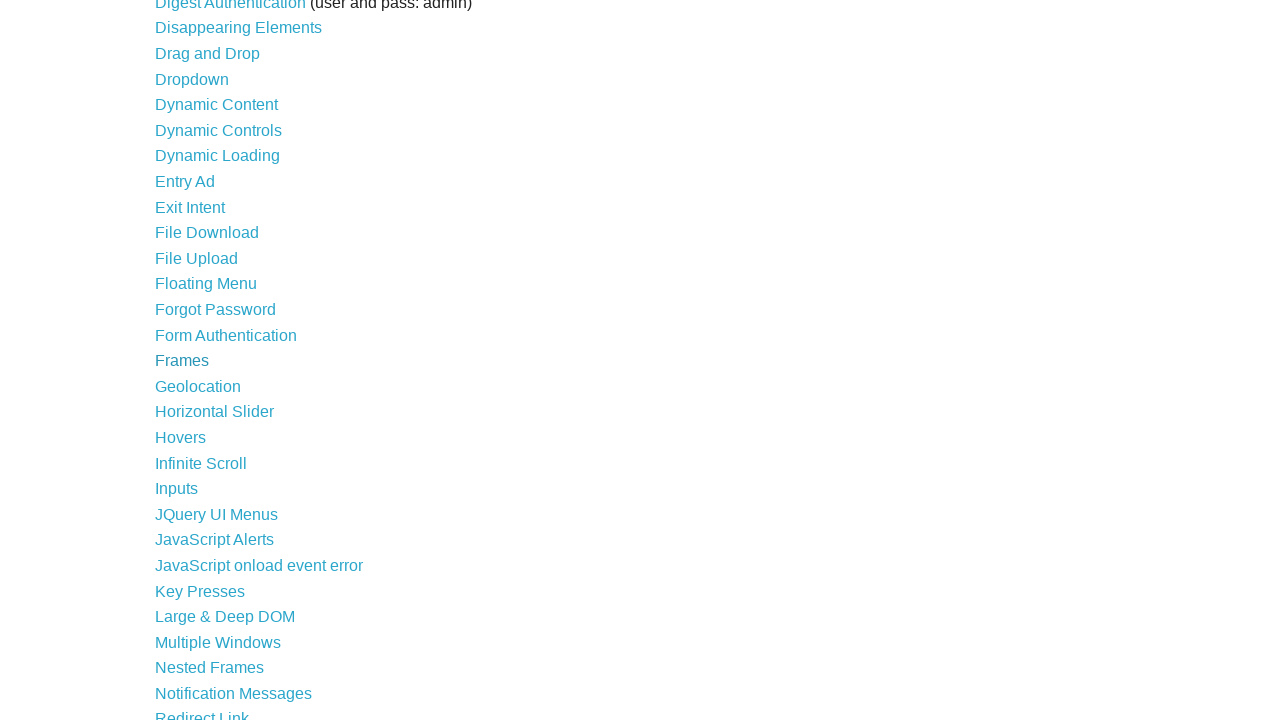

Waited for content section to reload
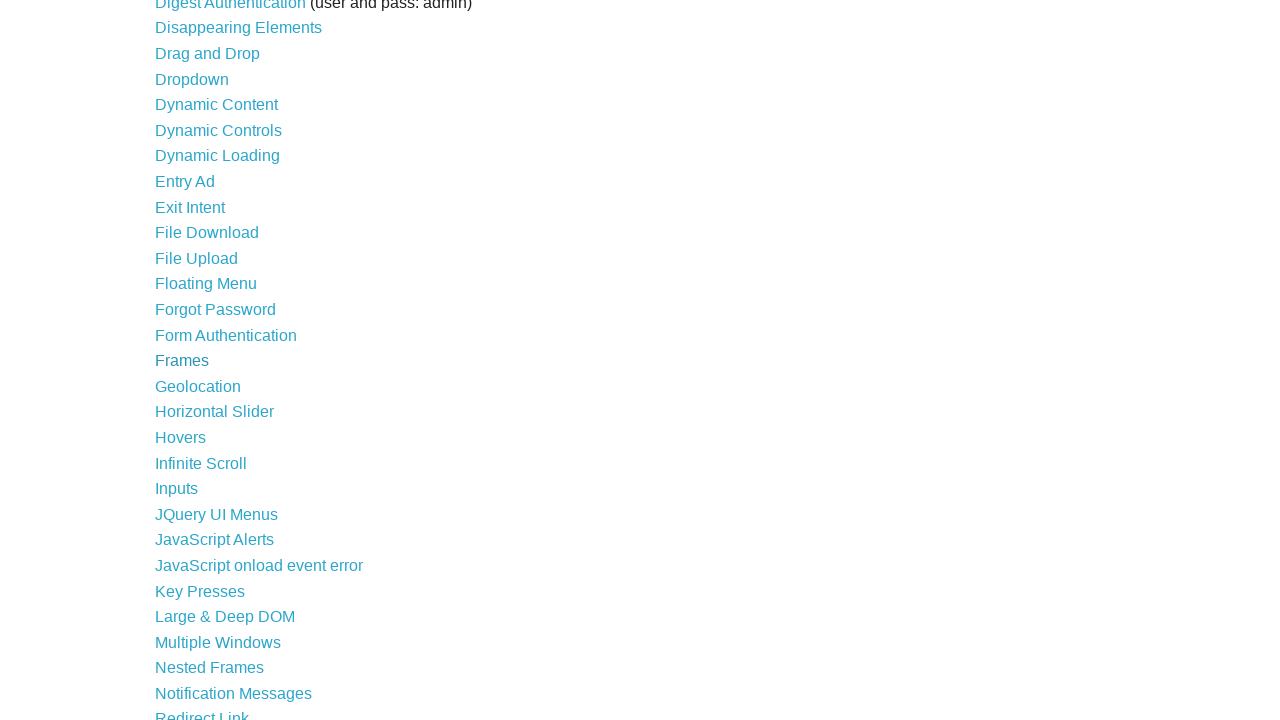

Clicked link 23 of 44 at (198, 386) on xpath=//div[@id='content']//a >> nth=22
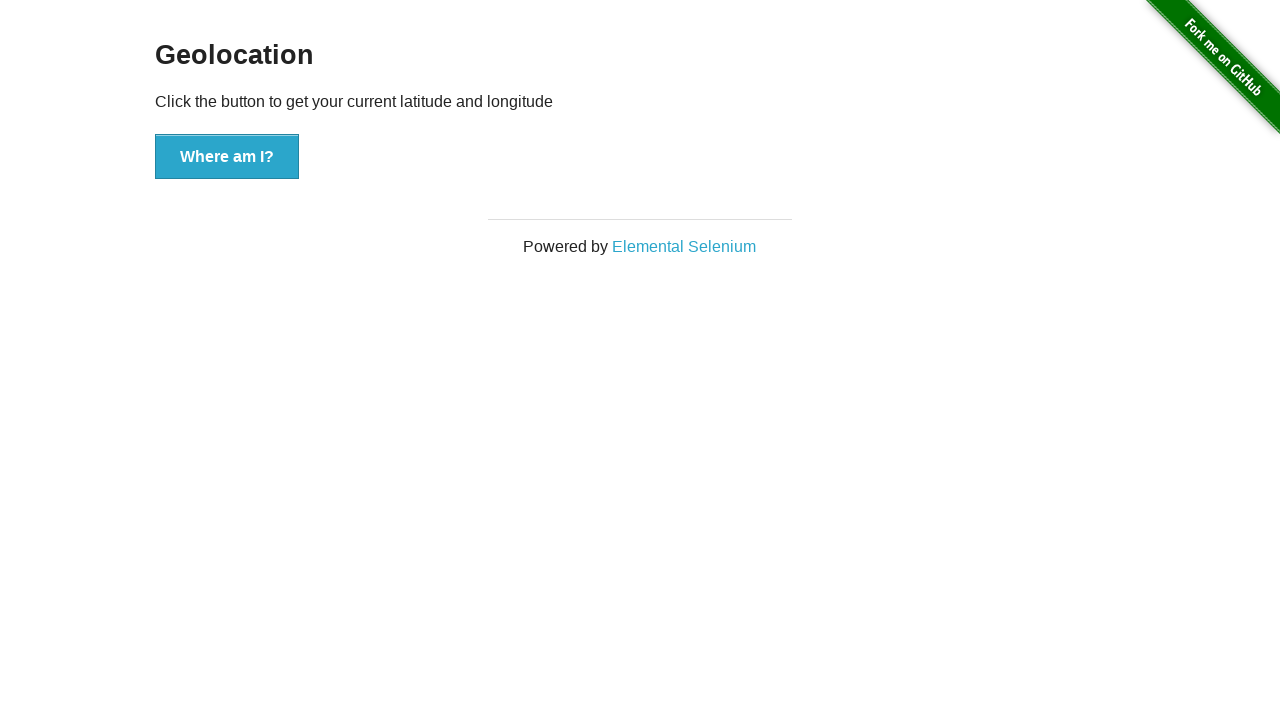

Waited for page to load after clicking link
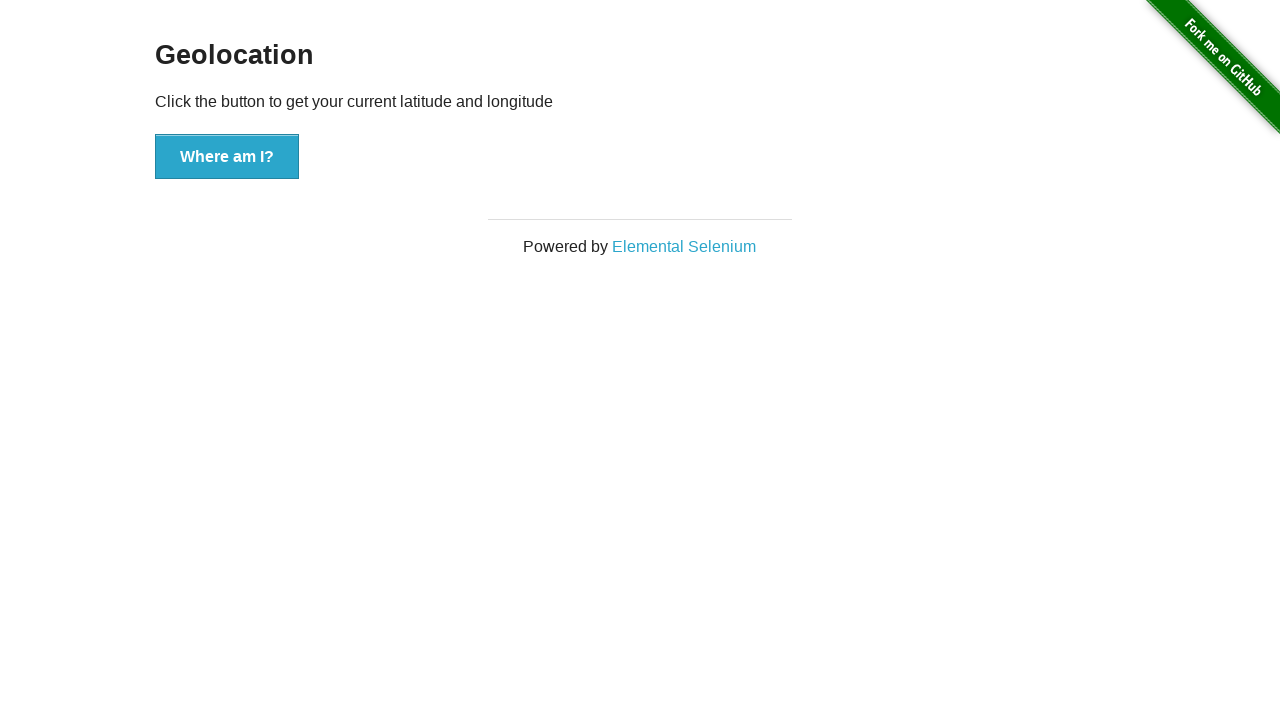

Navigated back to main page
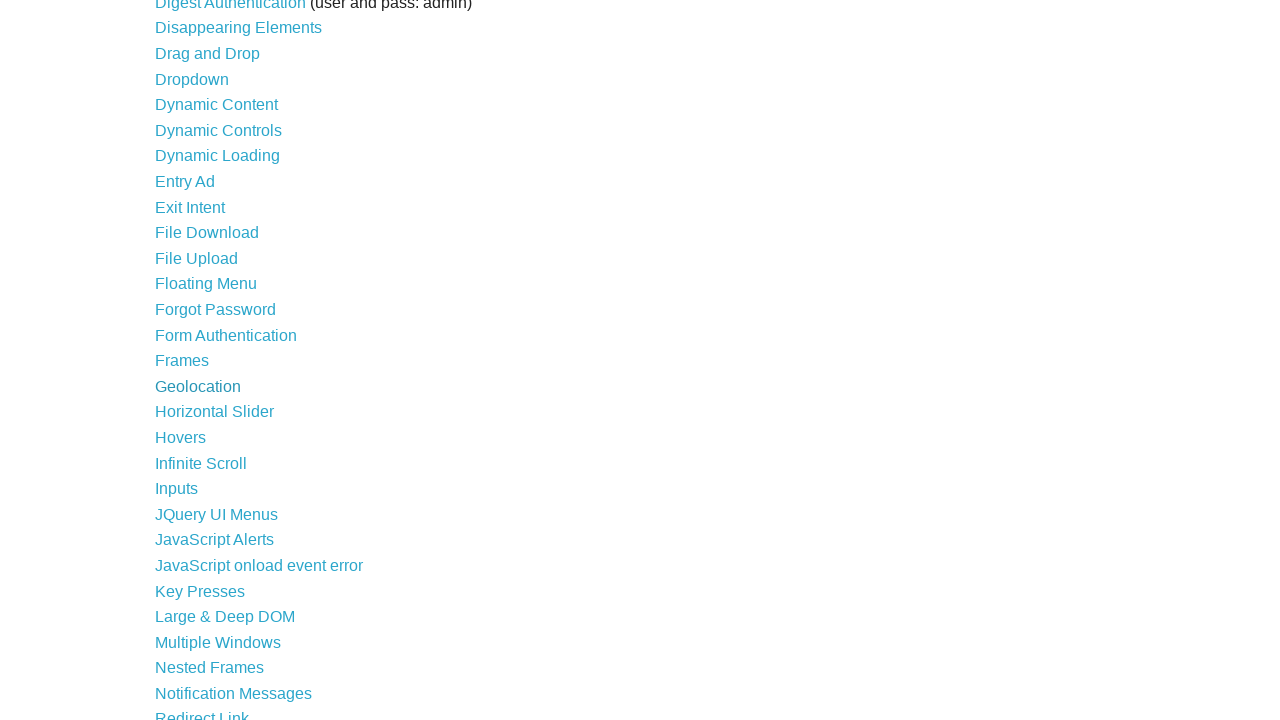

Waited for content section to reload
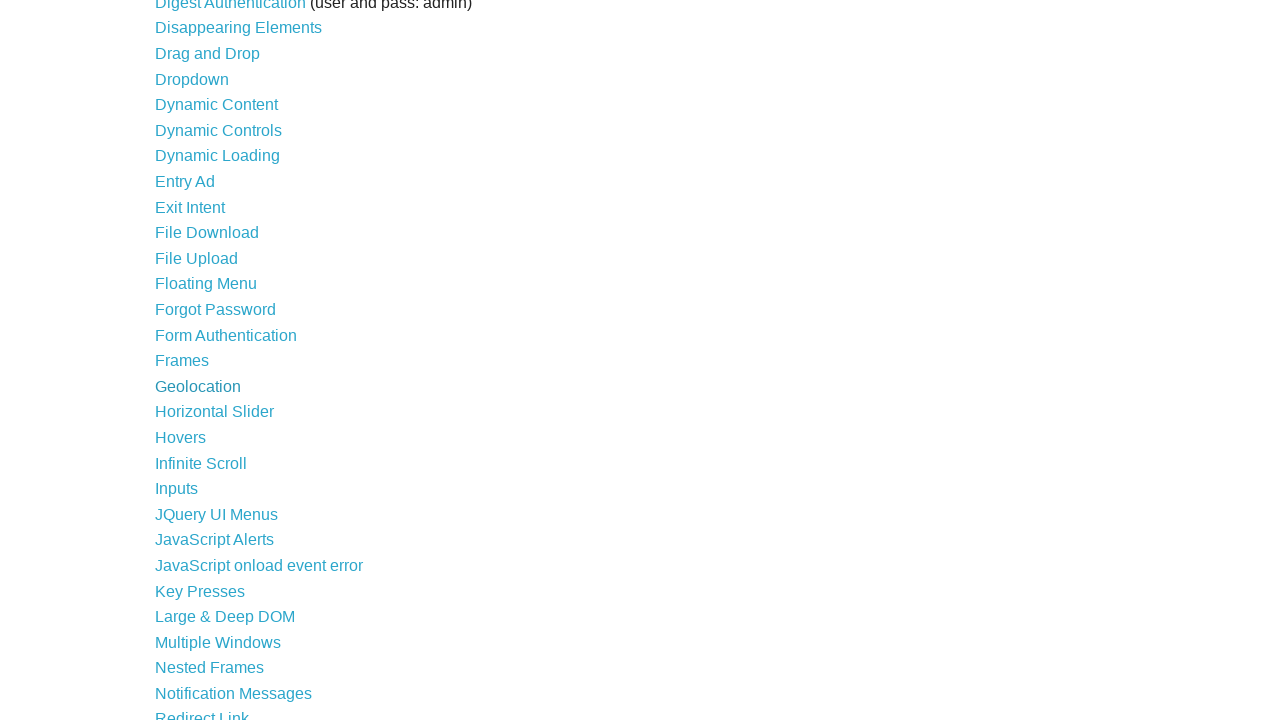

Clicked link 24 of 44 at (214, 412) on xpath=//div[@id='content']//a >> nth=23
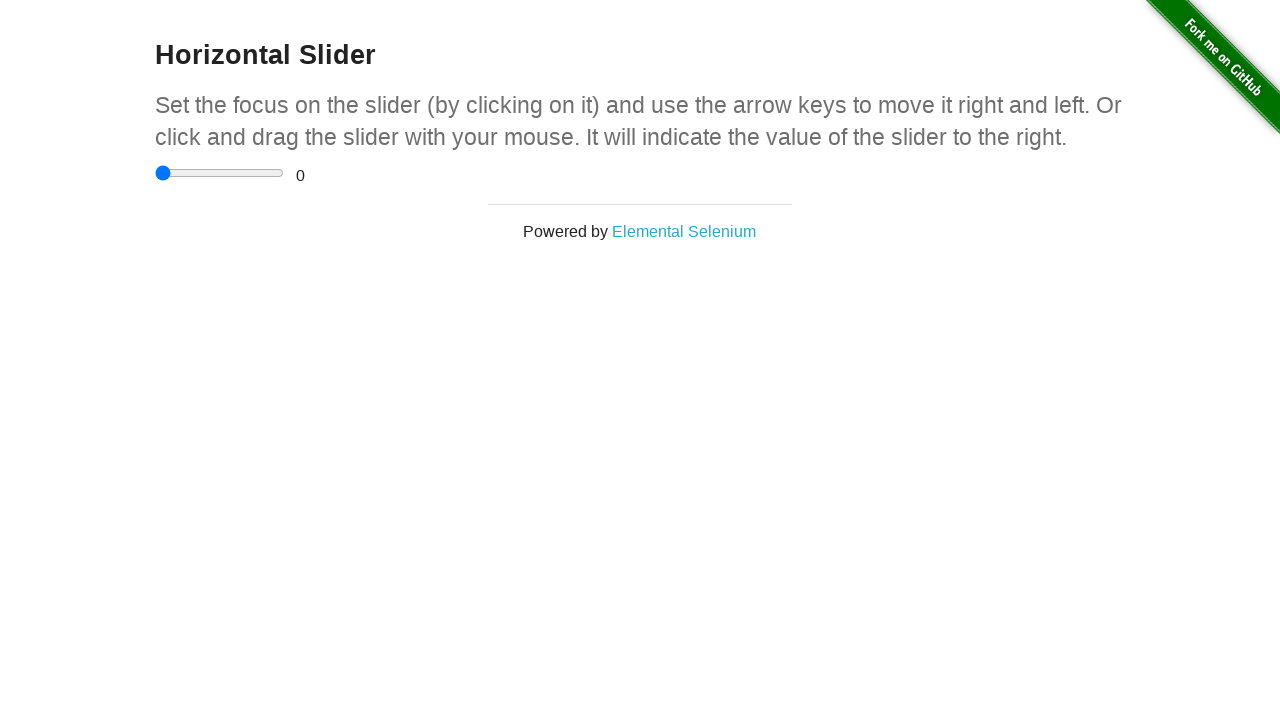

Waited for page to load after clicking link
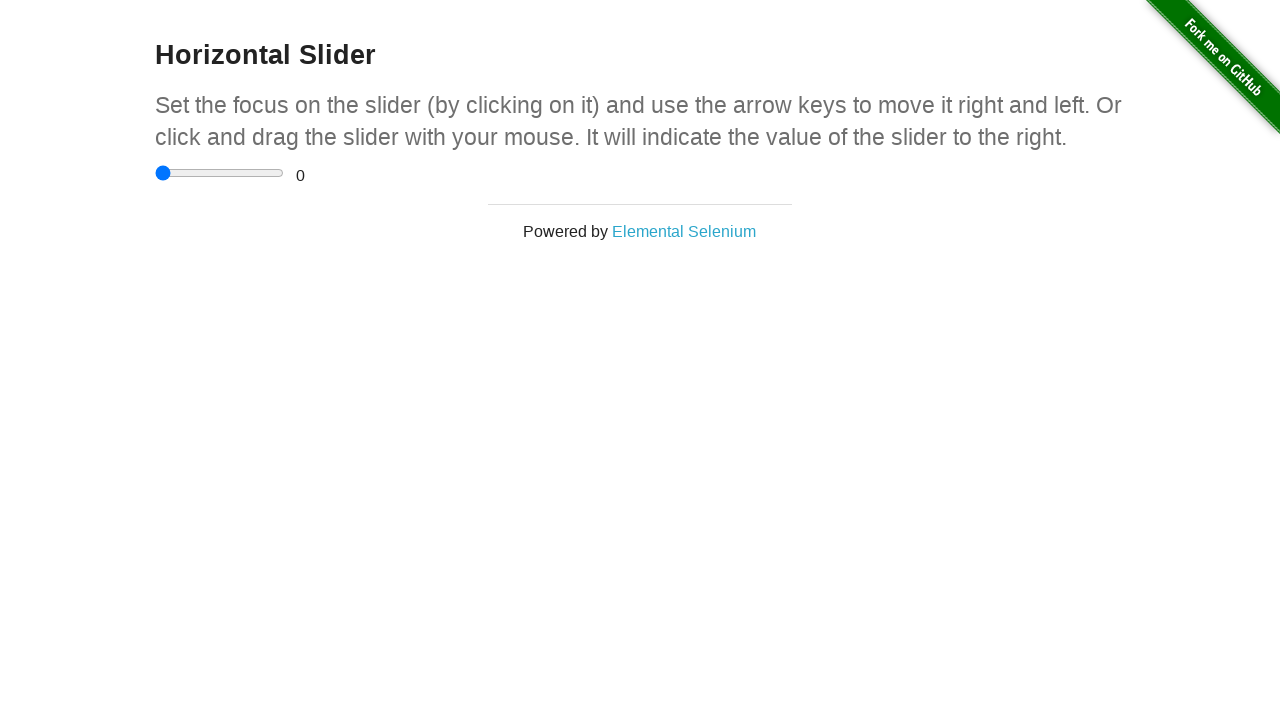

Navigated back to main page
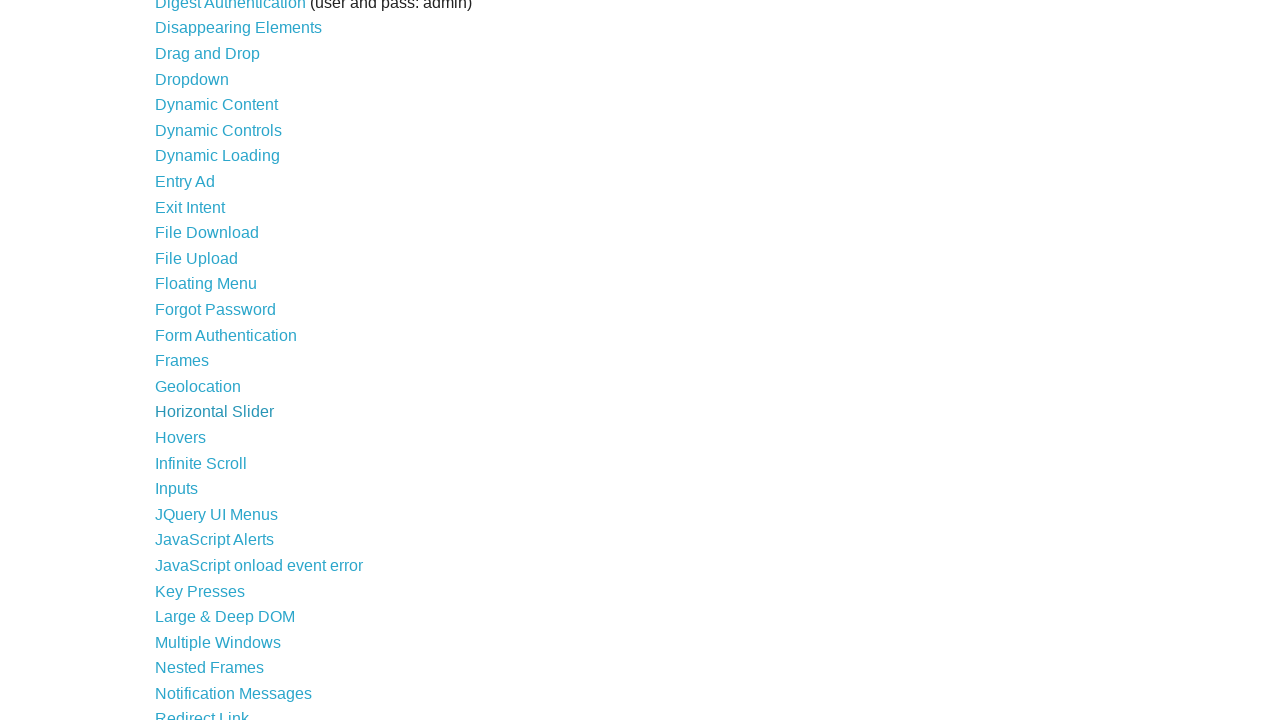

Waited for content section to reload
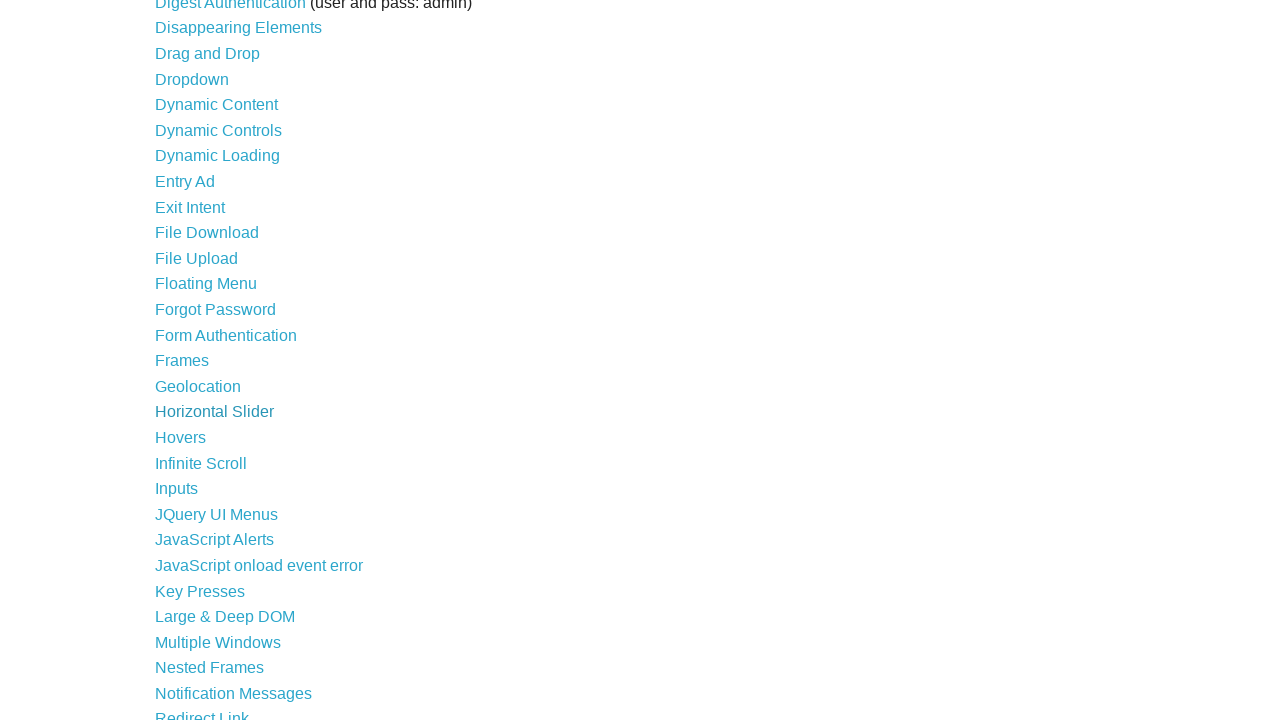

Clicked link 25 of 44 at (180, 437) on xpath=//div[@id='content']//a >> nth=24
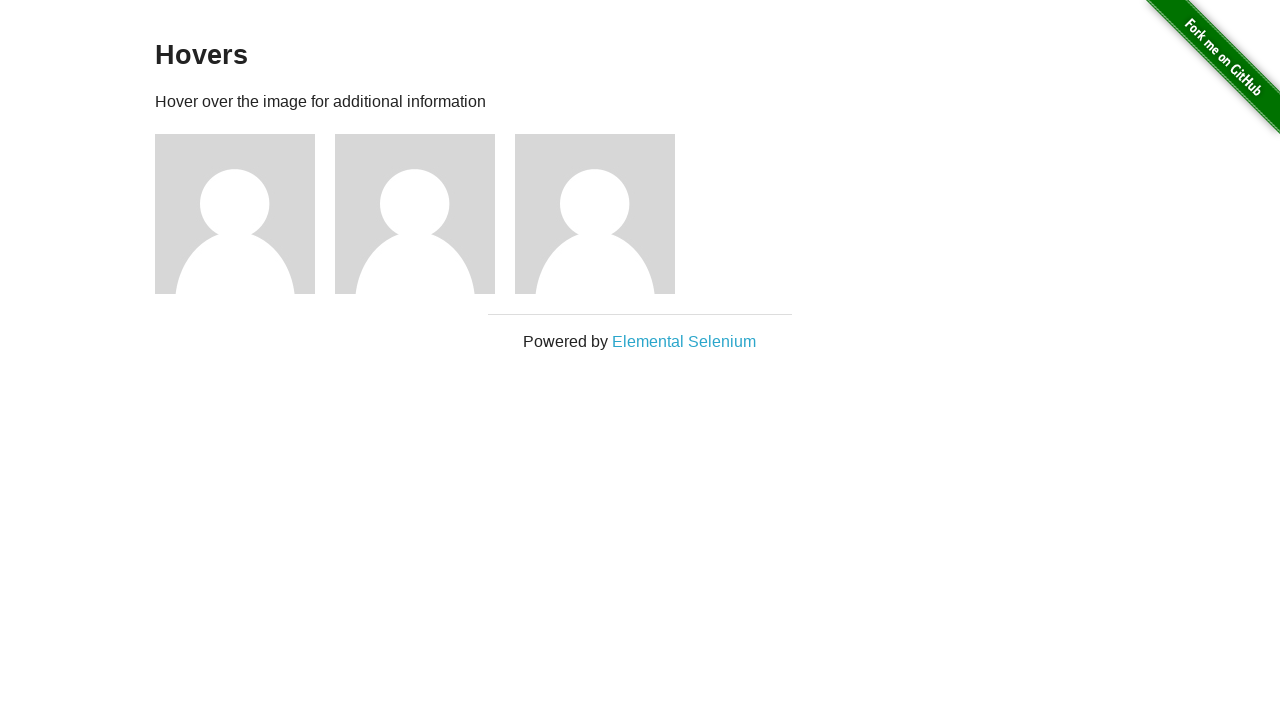

Waited for page to load after clicking link
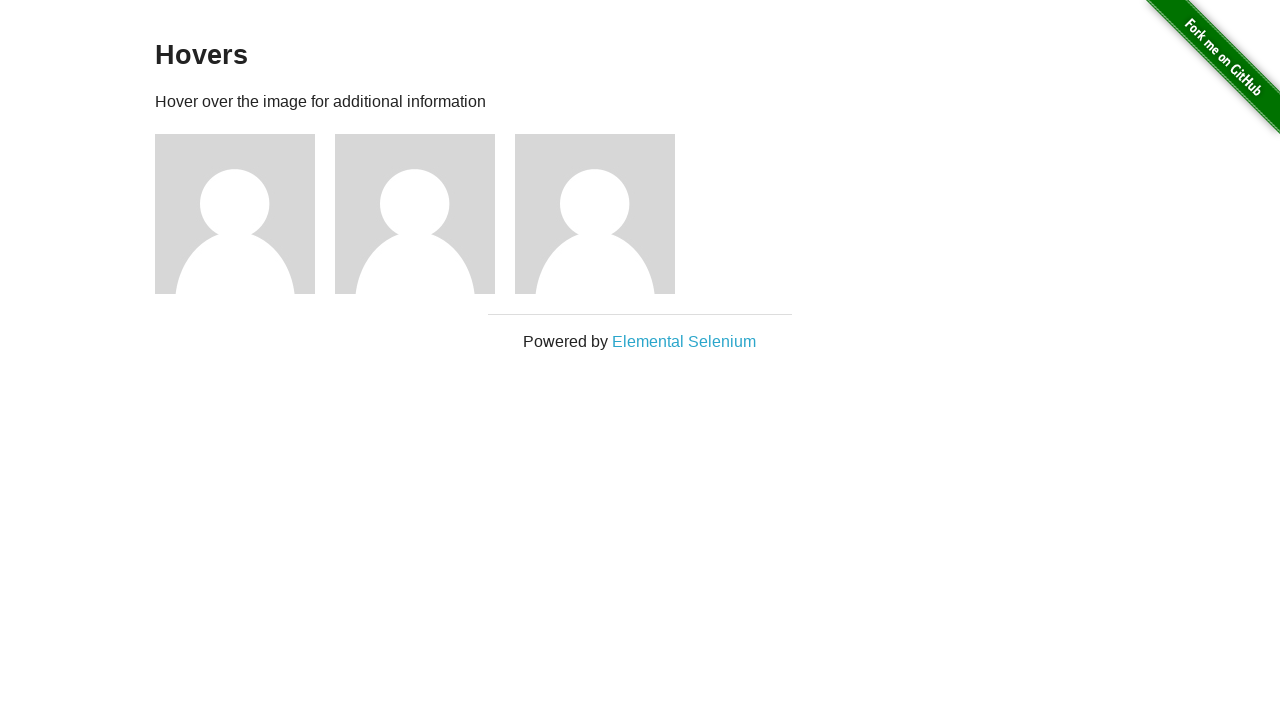

Navigated back to main page
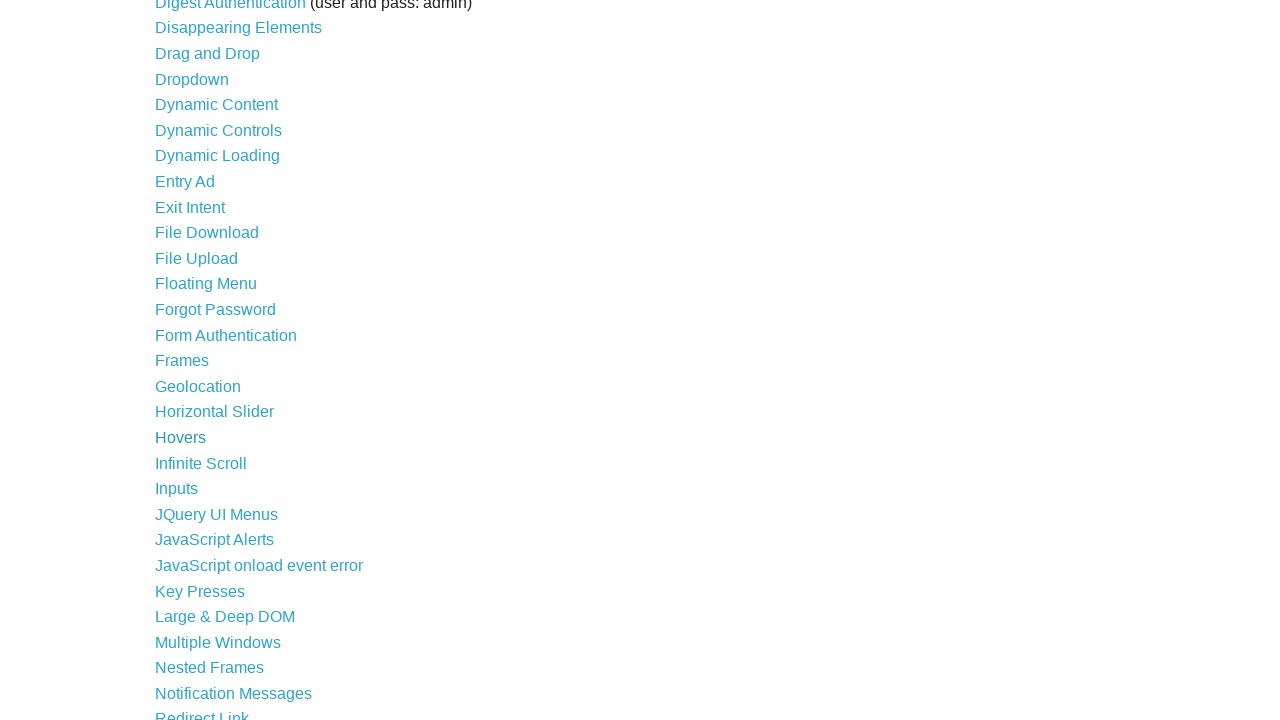

Waited for content section to reload
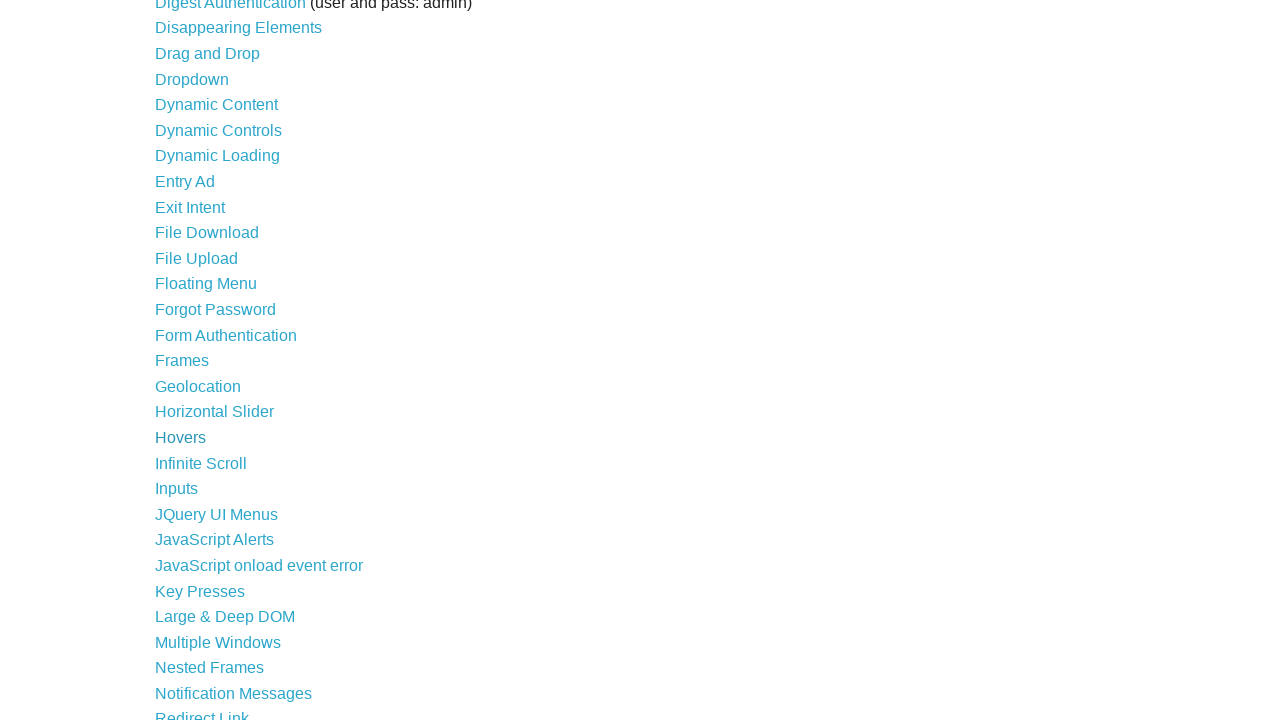

Clicked link 26 of 44 at (201, 463) on xpath=//div[@id='content']//a >> nth=25
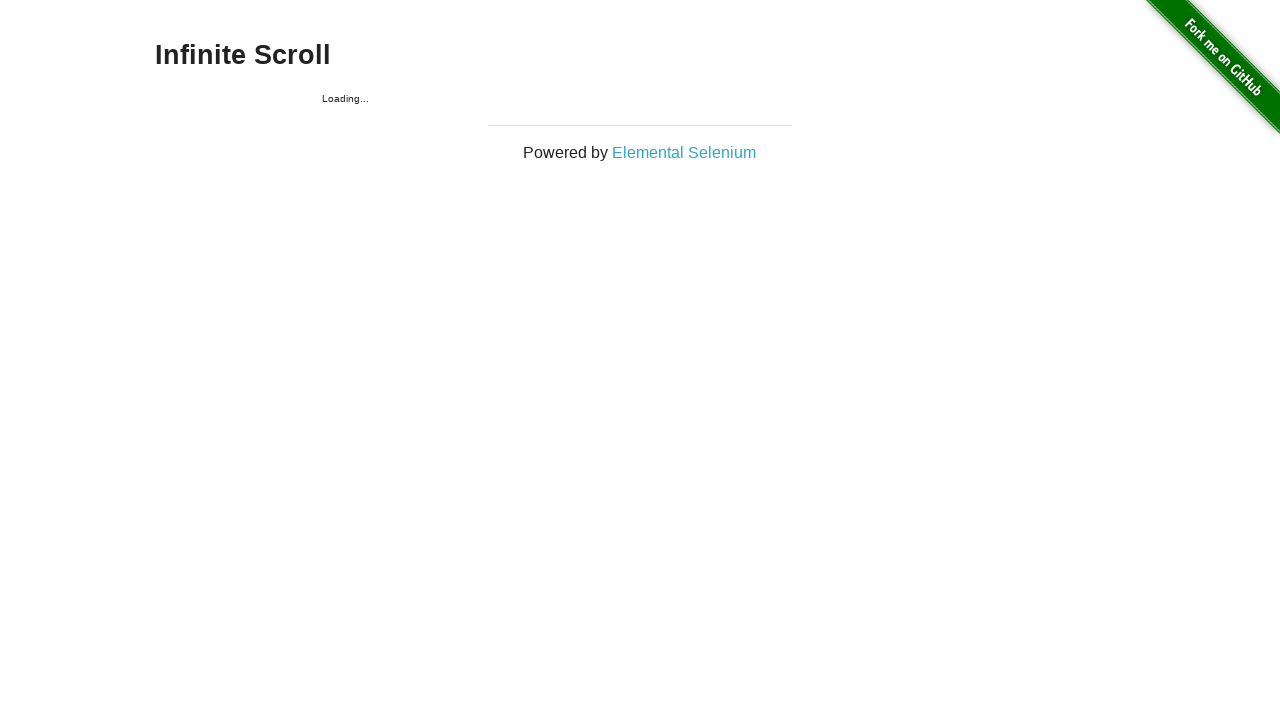

Waited for page to load after clicking link
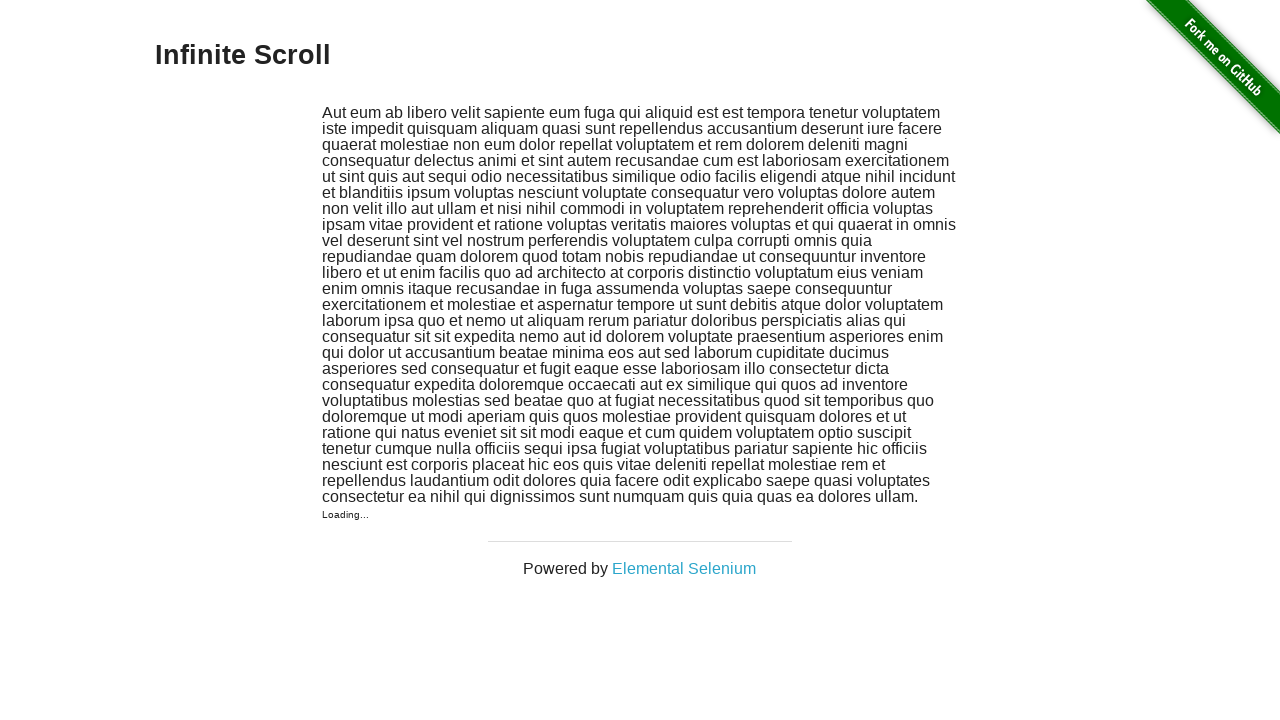

Navigated back to main page
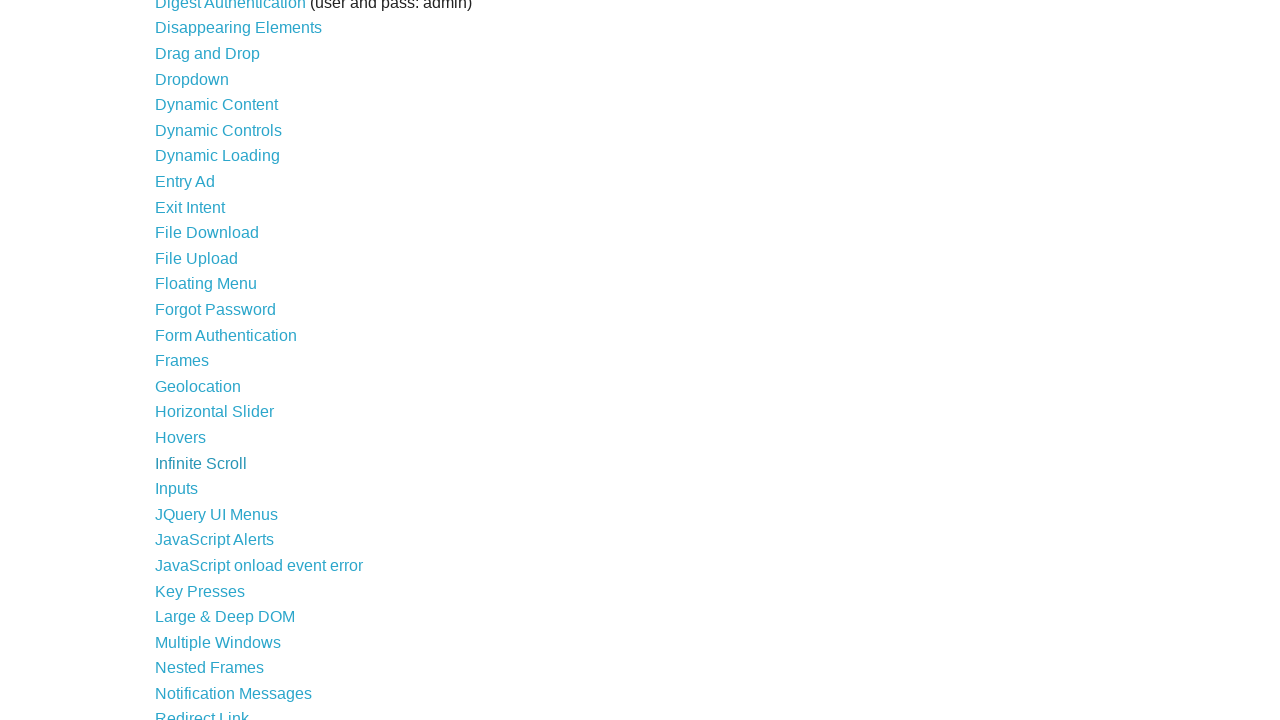

Waited for content section to reload
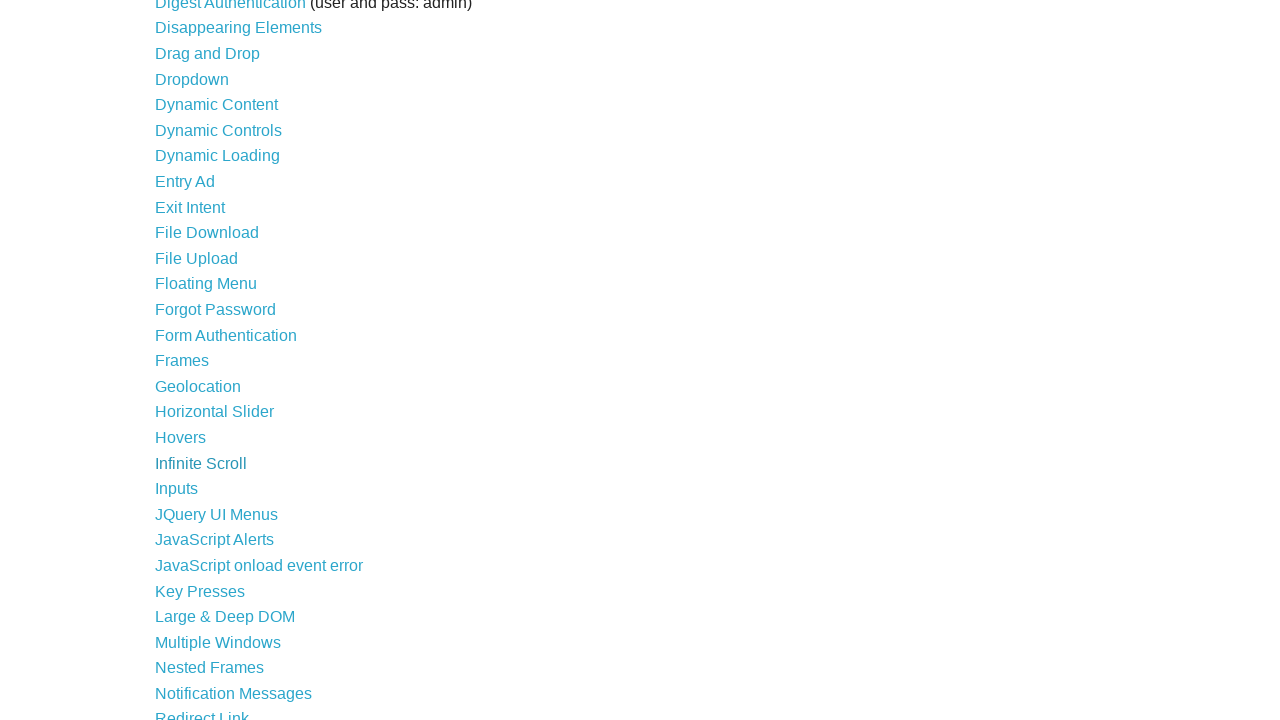

Clicked link 27 of 44 at (176, 489) on xpath=//div[@id='content']//a >> nth=26
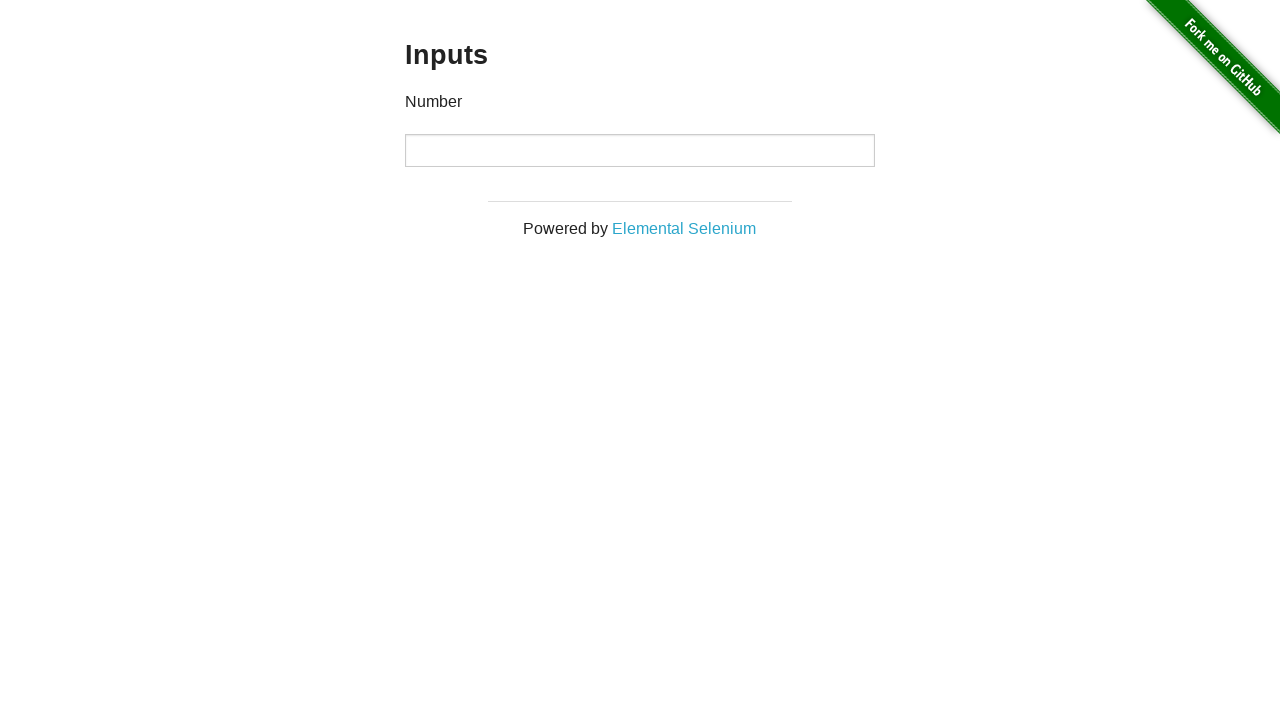

Waited for page to load after clicking link
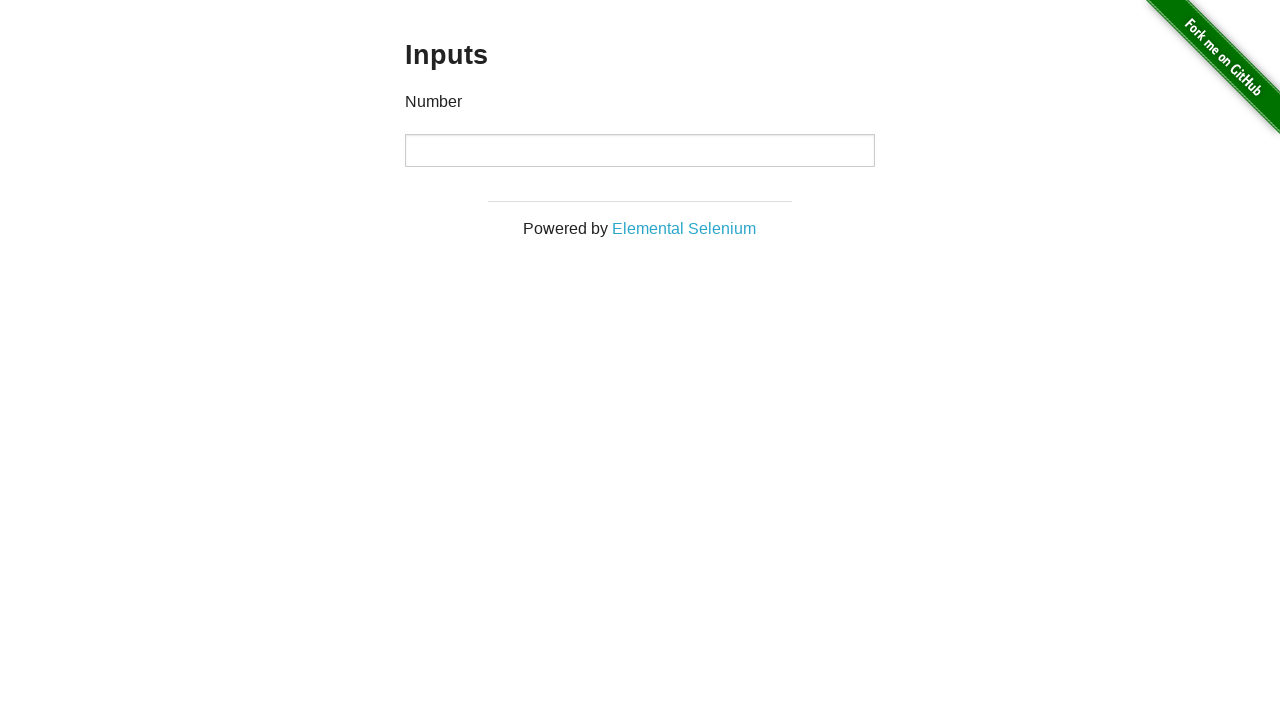

Navigated back to main page
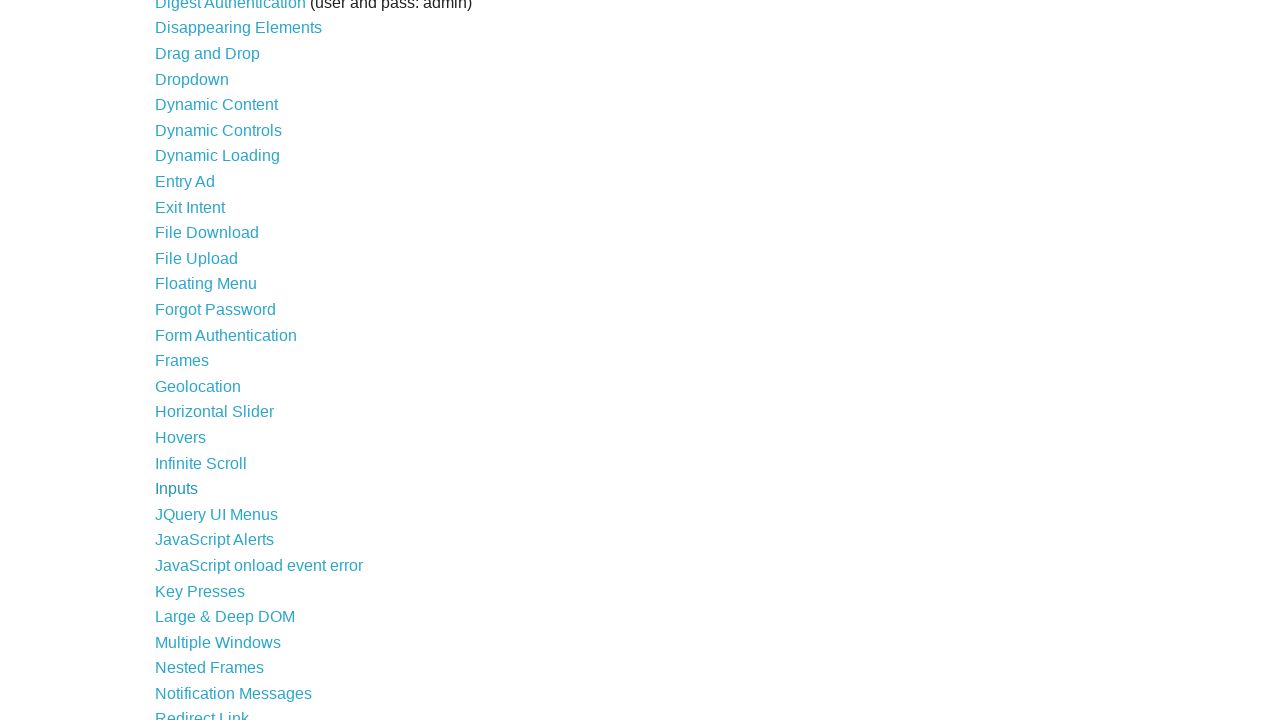

Waited for content section to reload
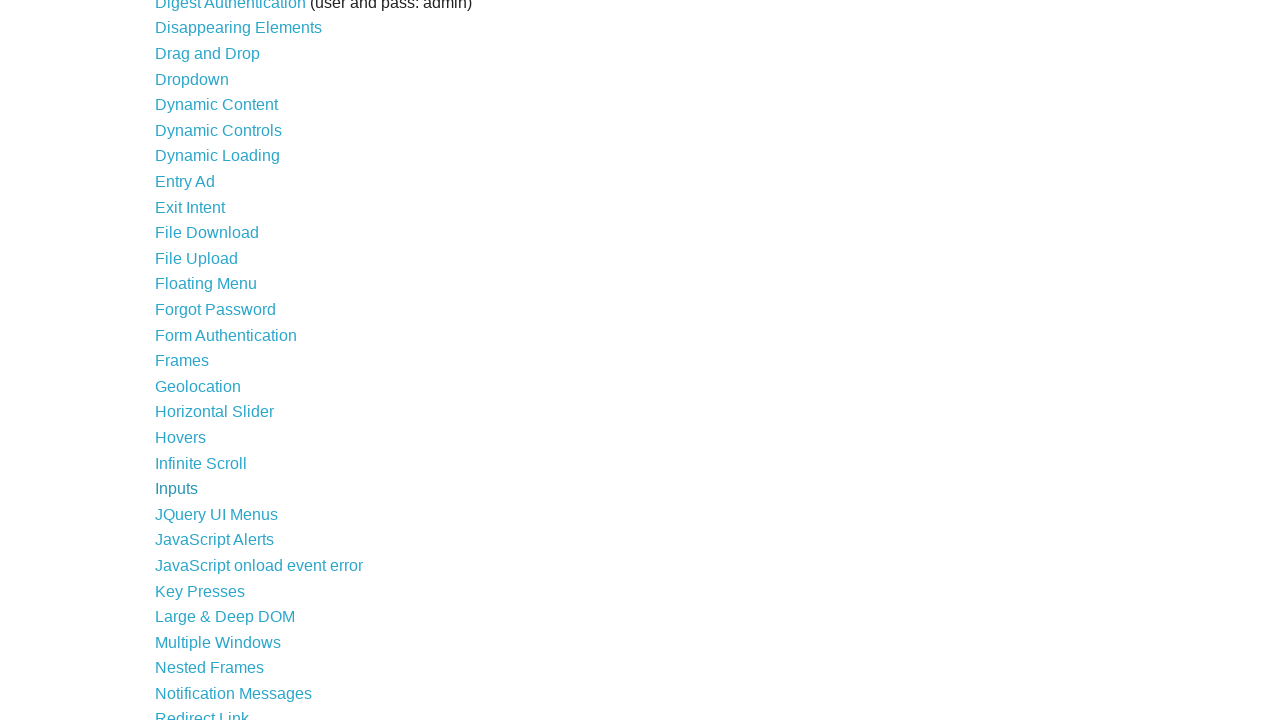

Clicked link 28 of 44 at (216, 514) on xpath=//div[@id='content']//a >> nth=27
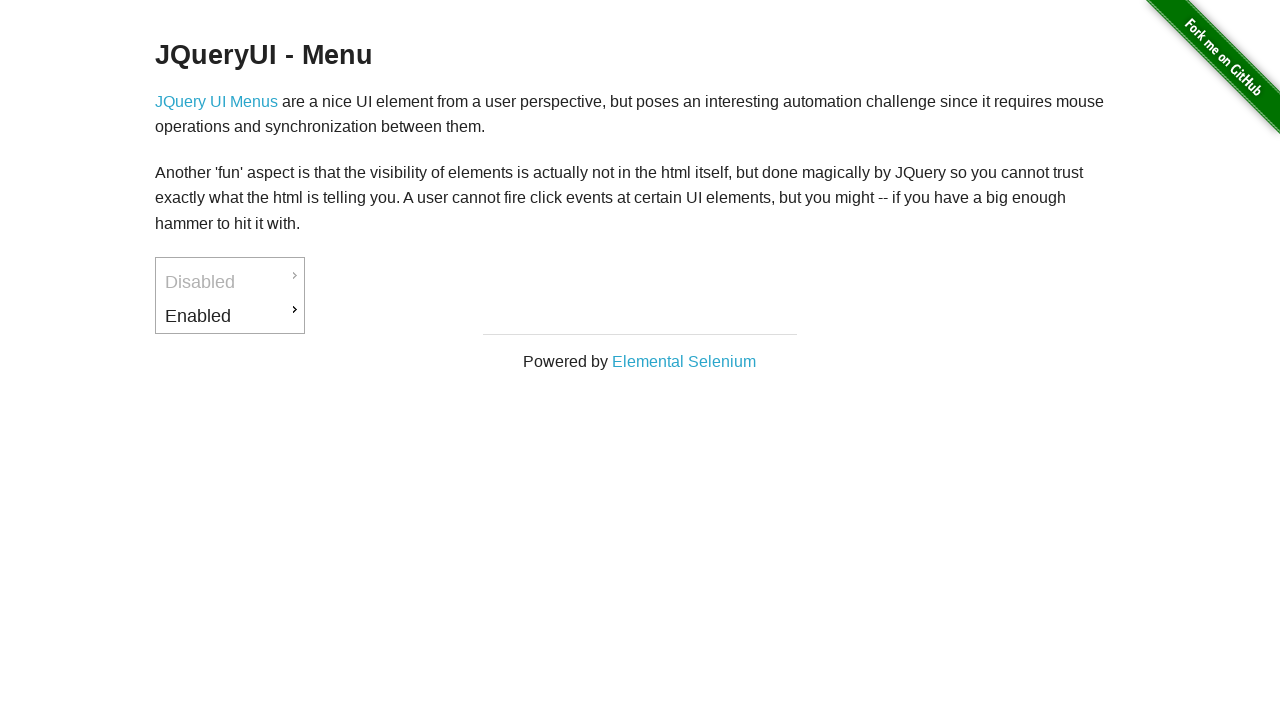

Waited for page to load after clicking link
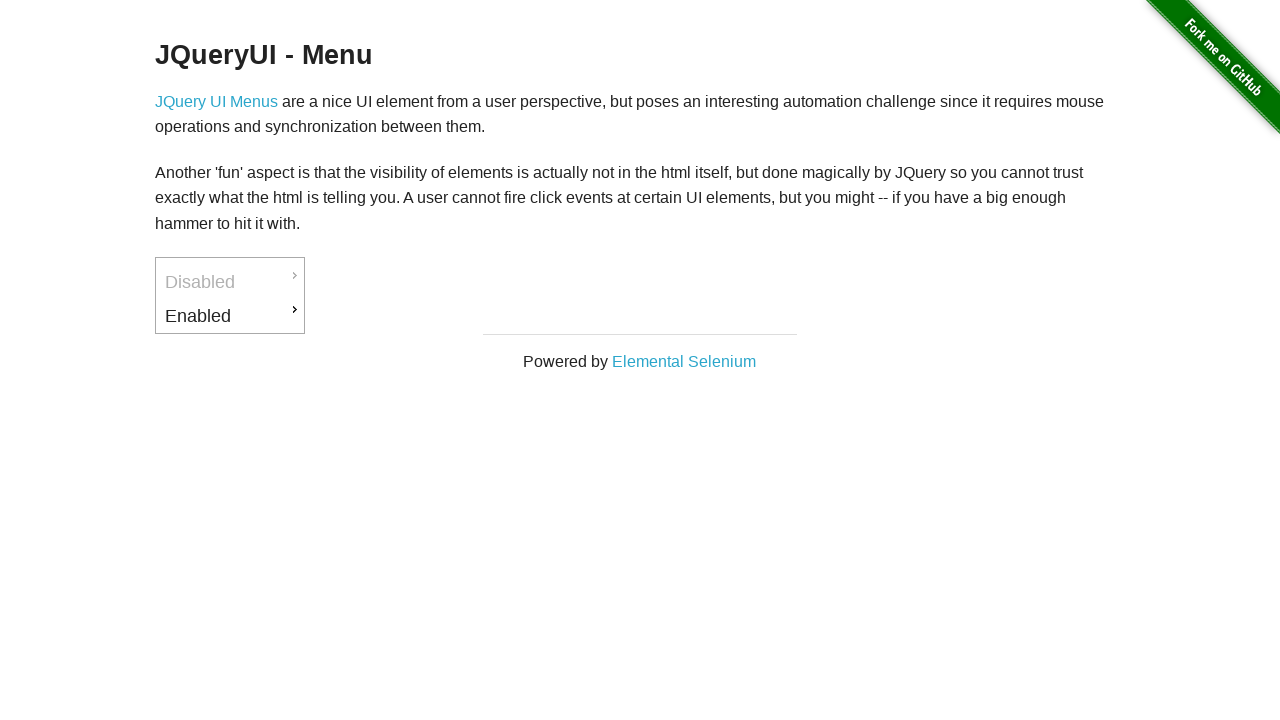

Navigated back to main page
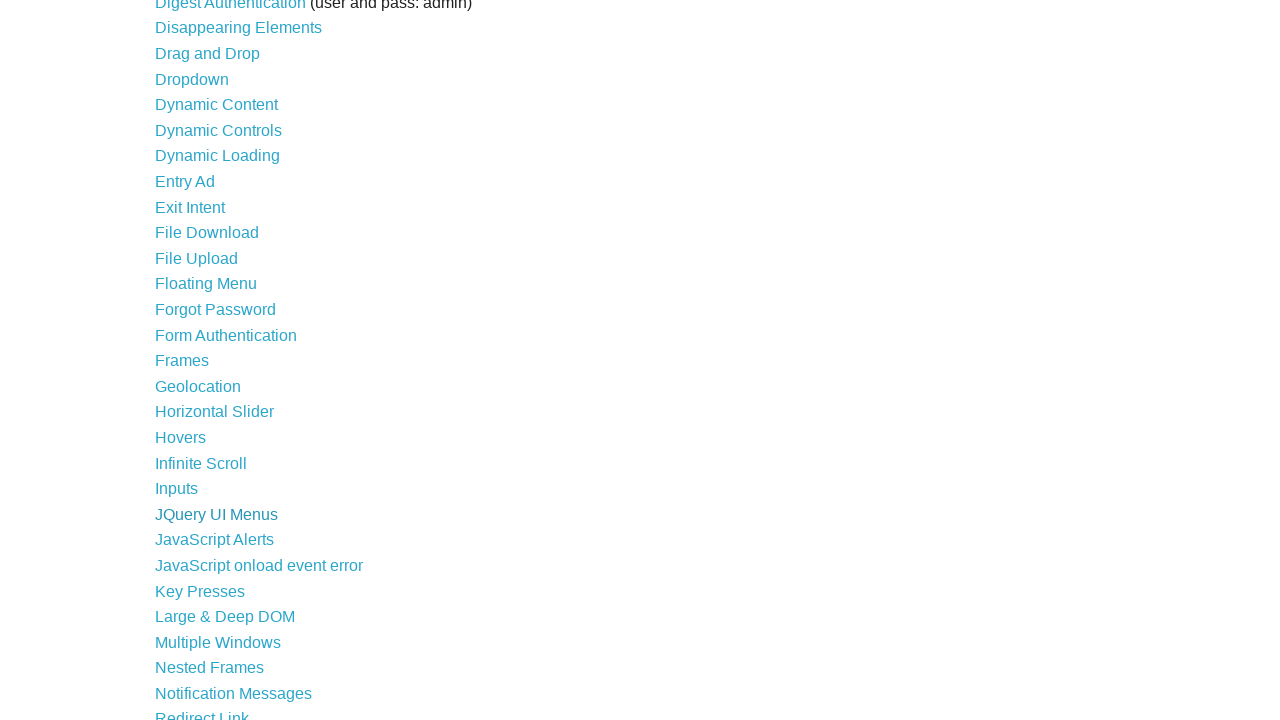

Waited for content section to reload
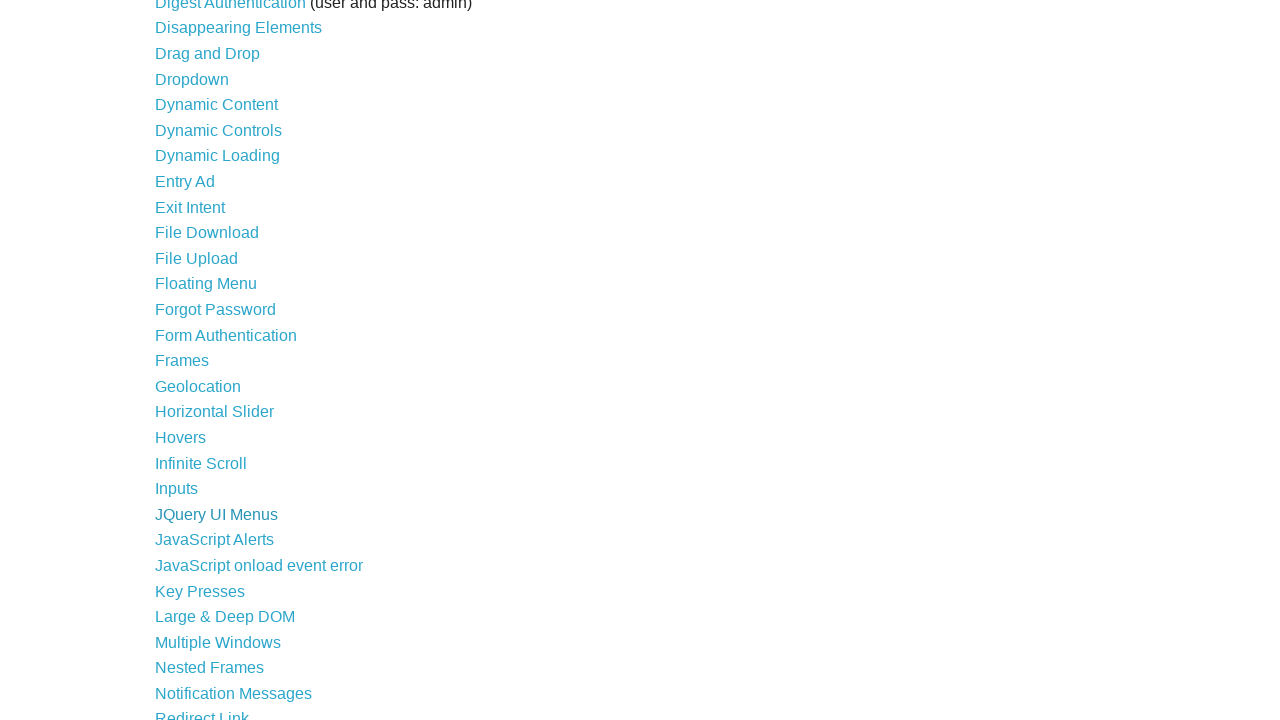

Clicked link 29 of 44 at (214, 540) on xpath=//div[@id='content']//a >> nth=28
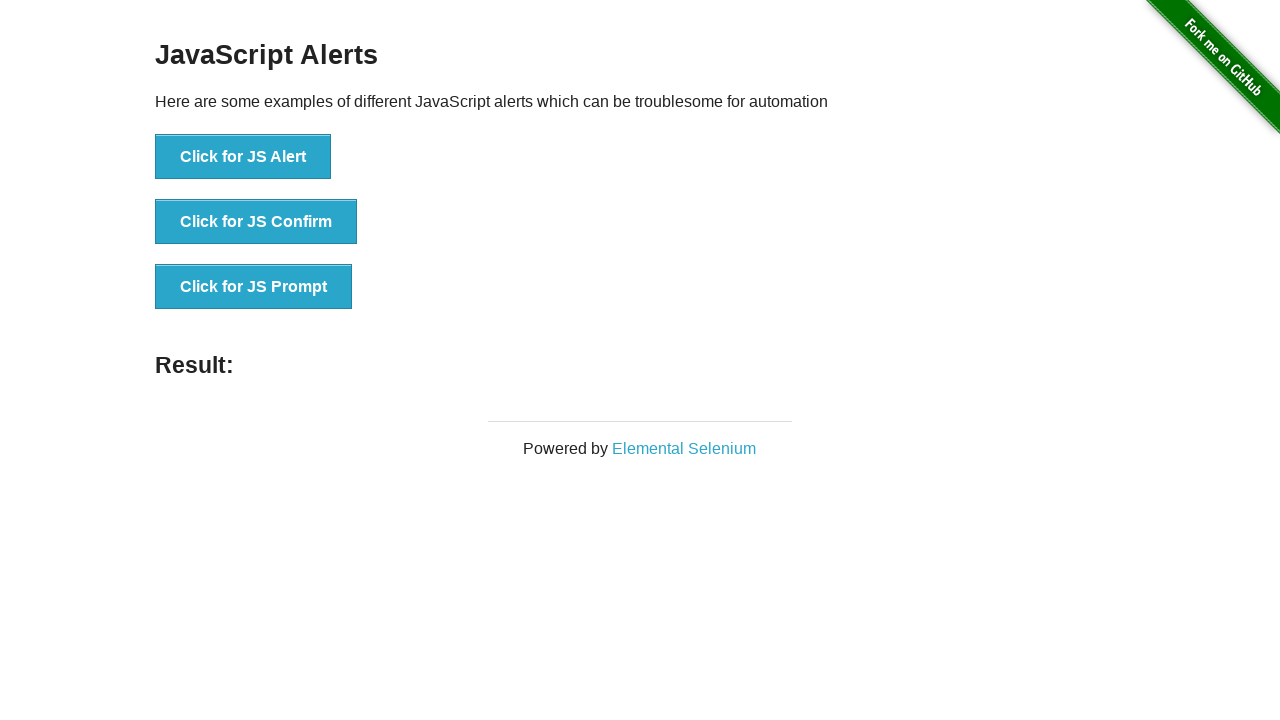

Waited for page to load after clicking link
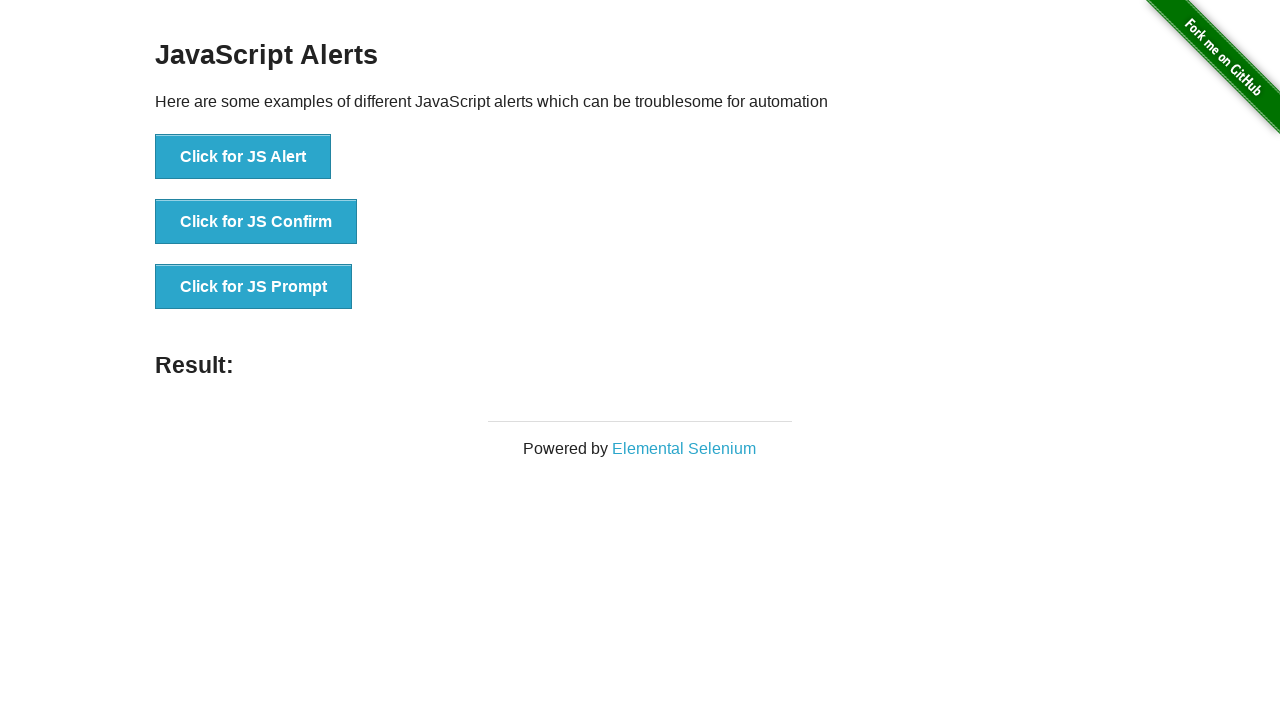

Navigated back to main page
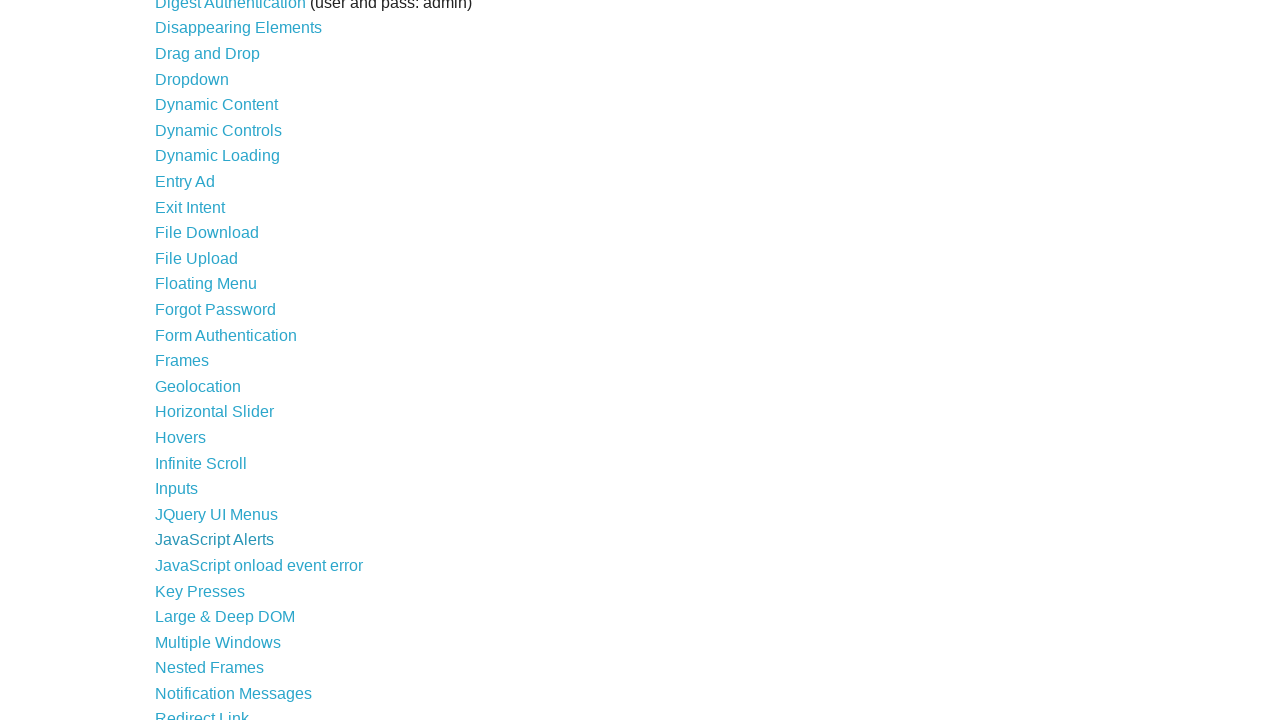

Waited for content section to reload
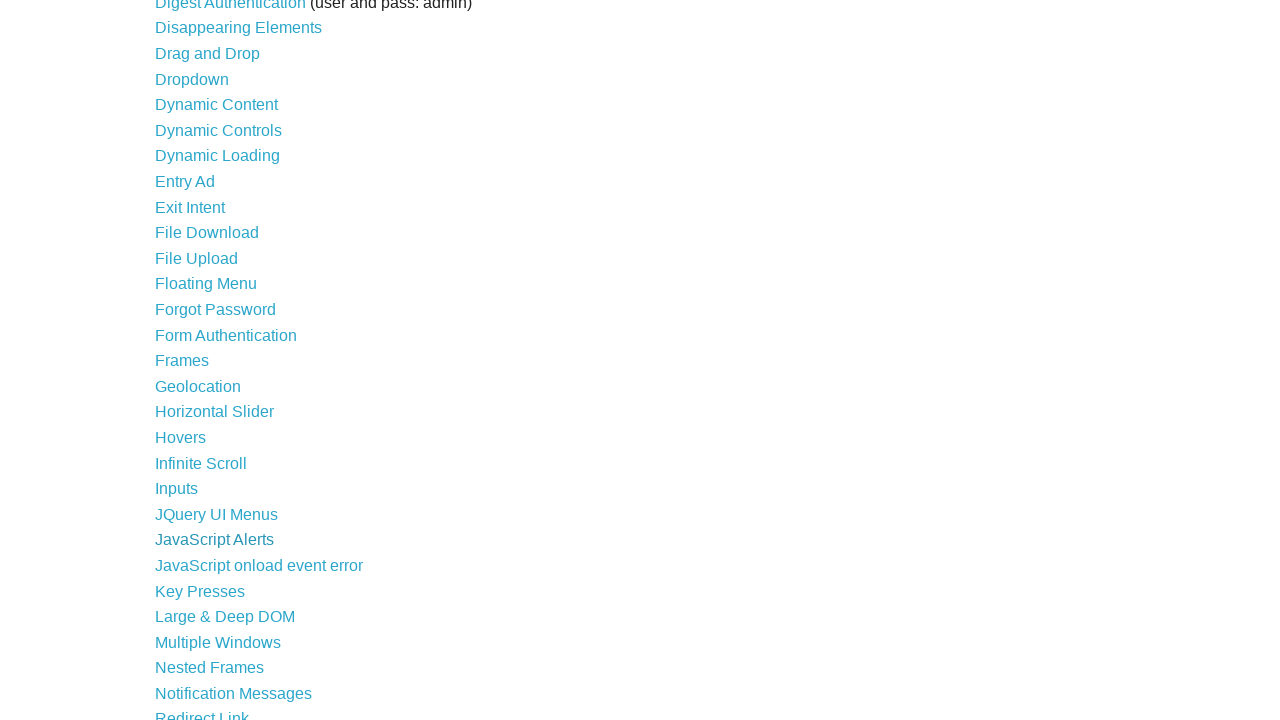

Clicked link 30 of 44 at (259, 565) on xpath=//div[@id='content']//a >> nth=29
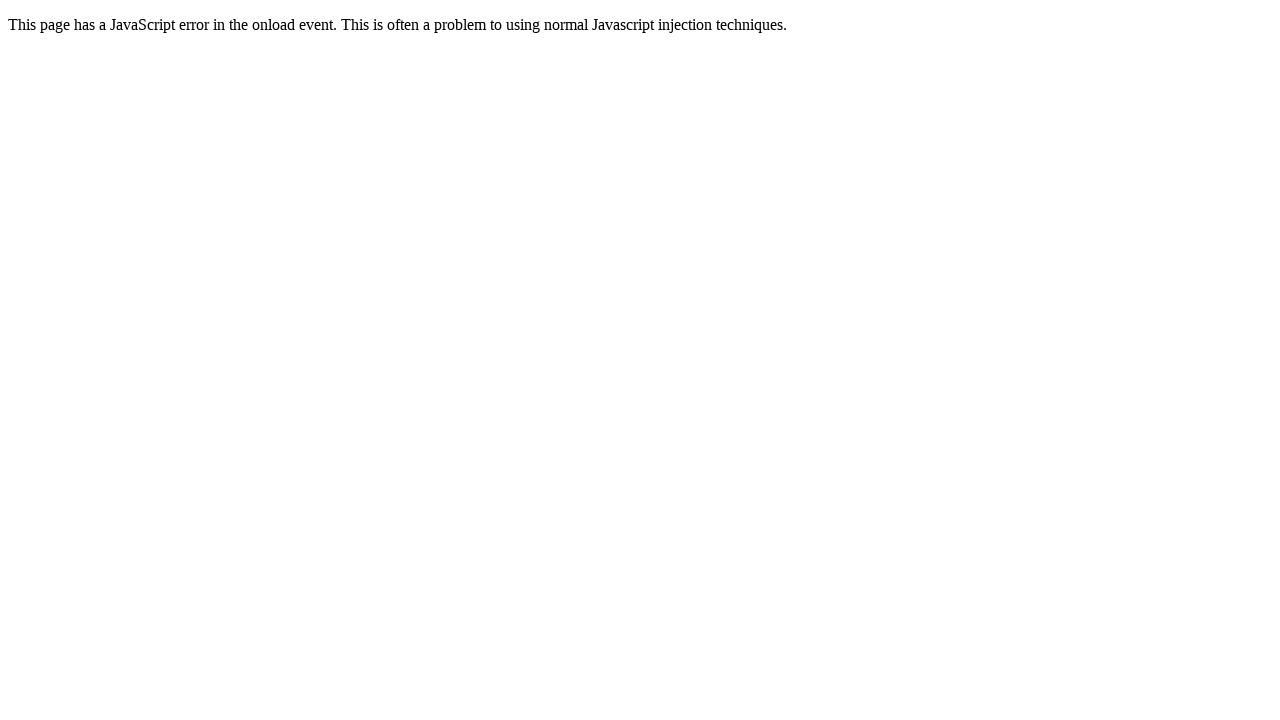

Waited for page to load after clicking link
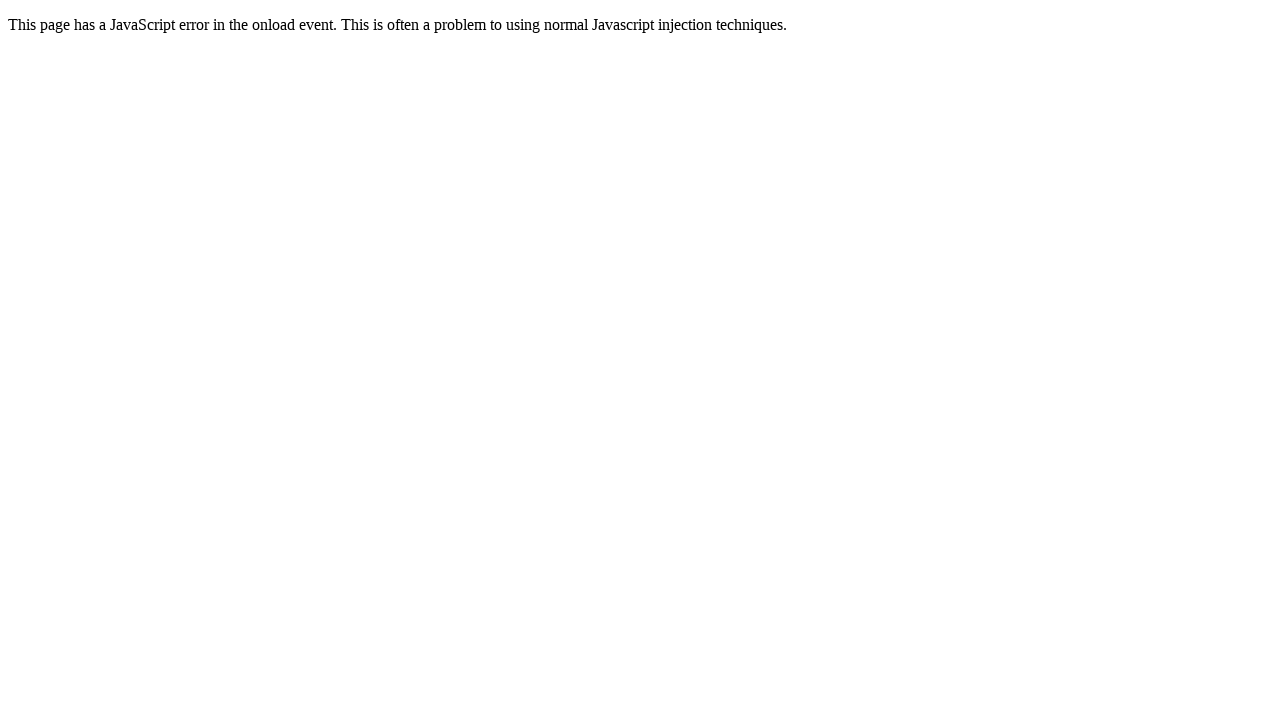

Navigated back to main page
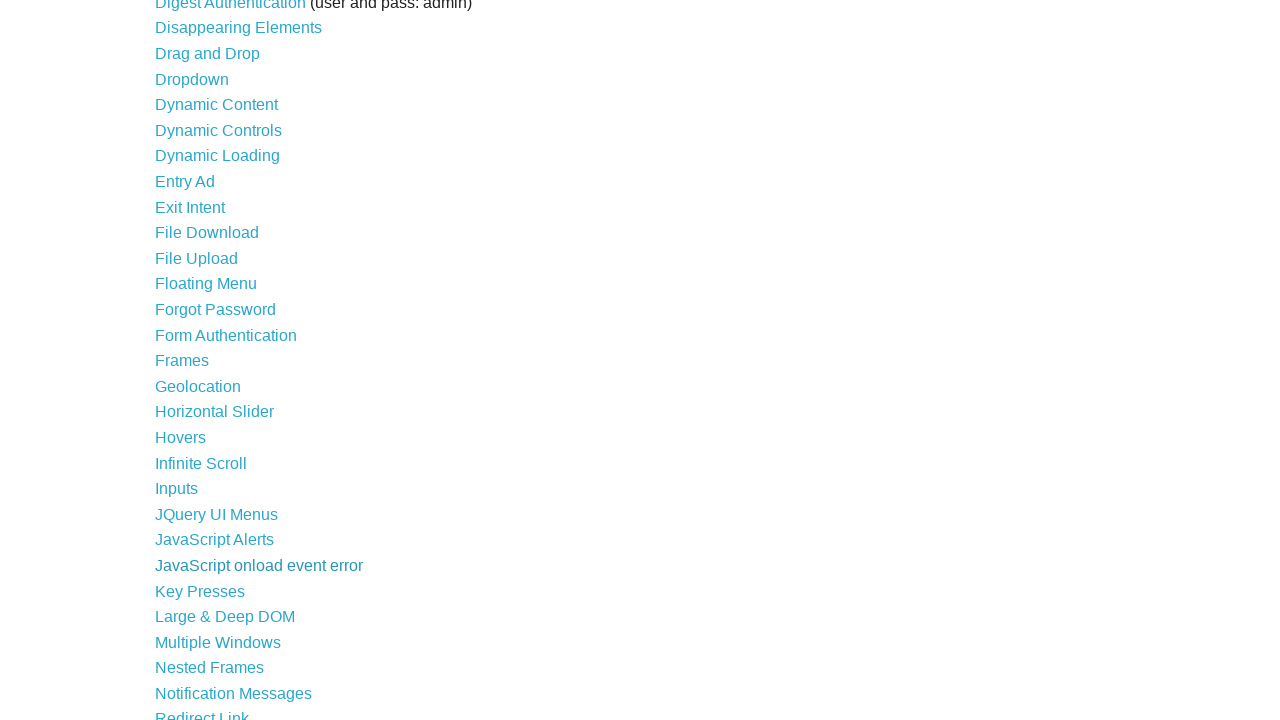

Waited for content section to reload
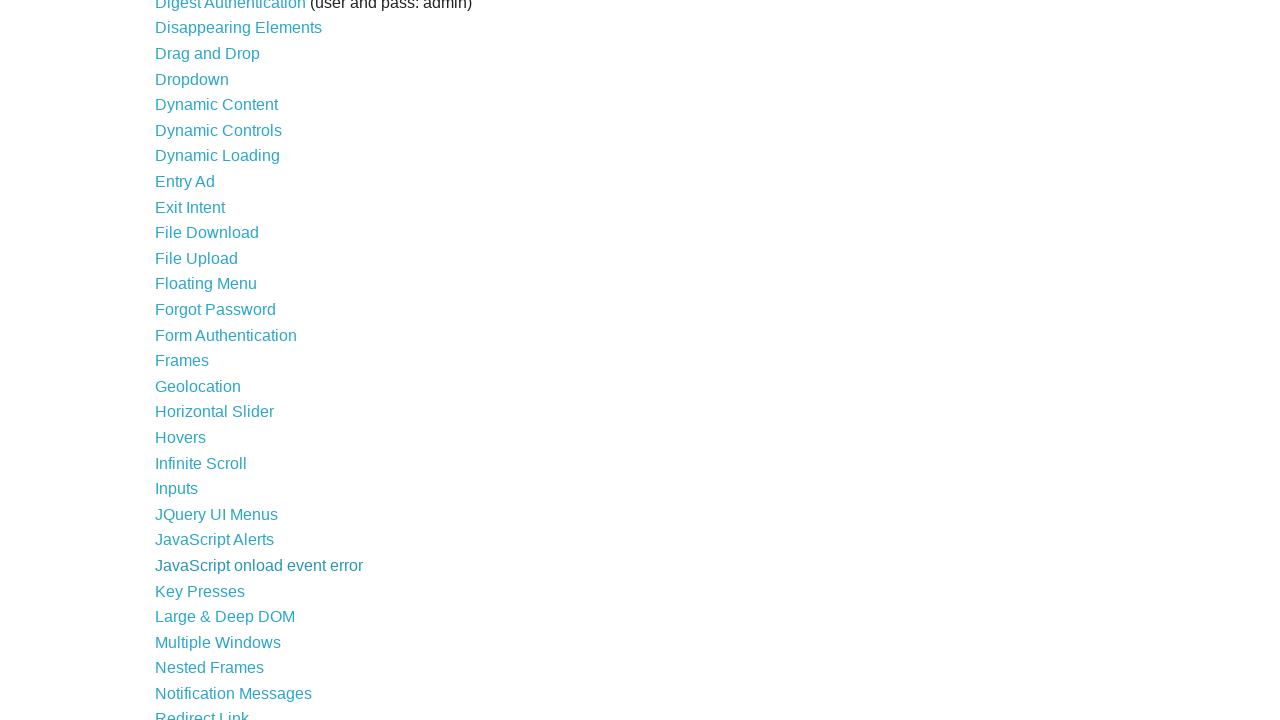

Clicked link 31 of 44 at (200, 591) on xpath=//div[@id='content']//a >> nth=30
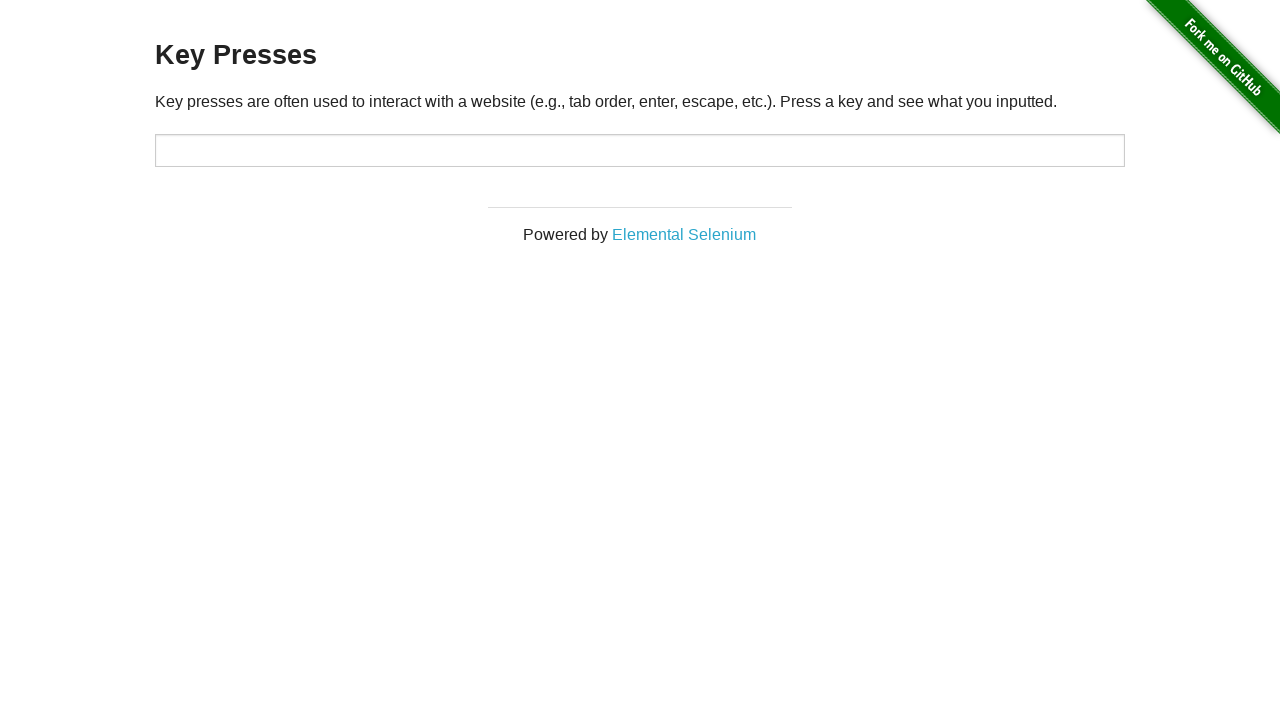

Waited for page to load after clicking link
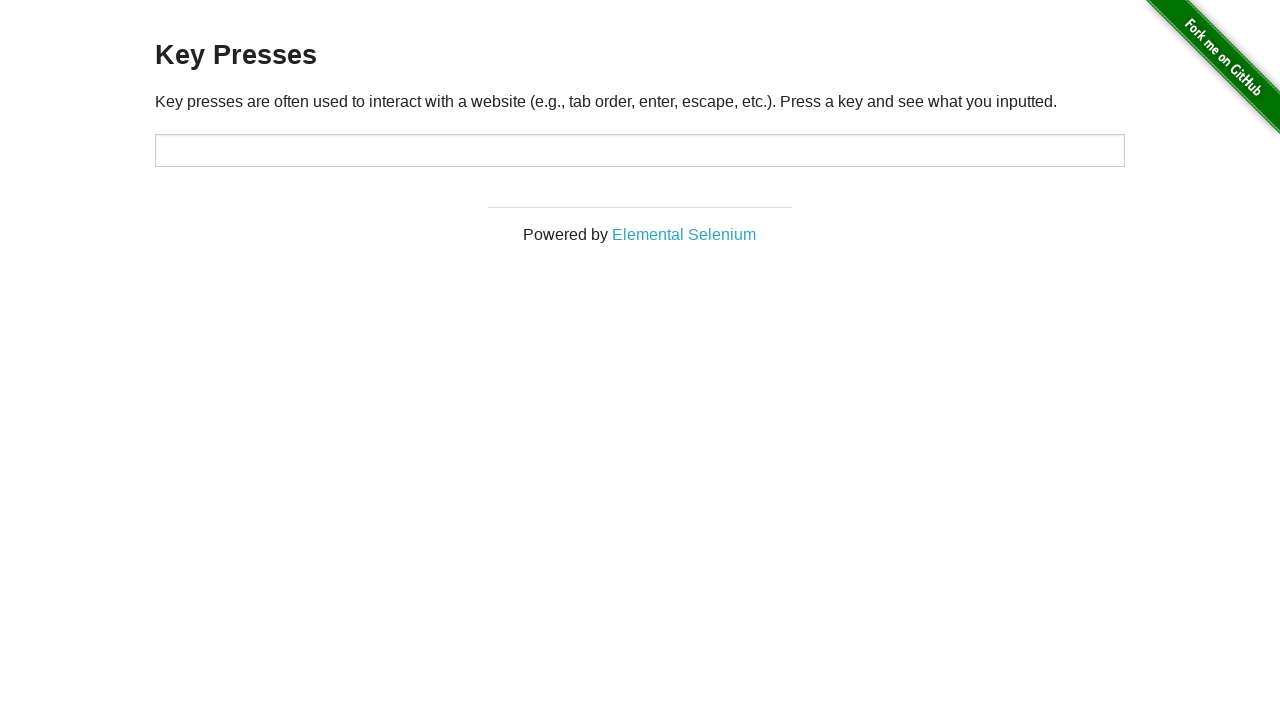

Navigated back to main page
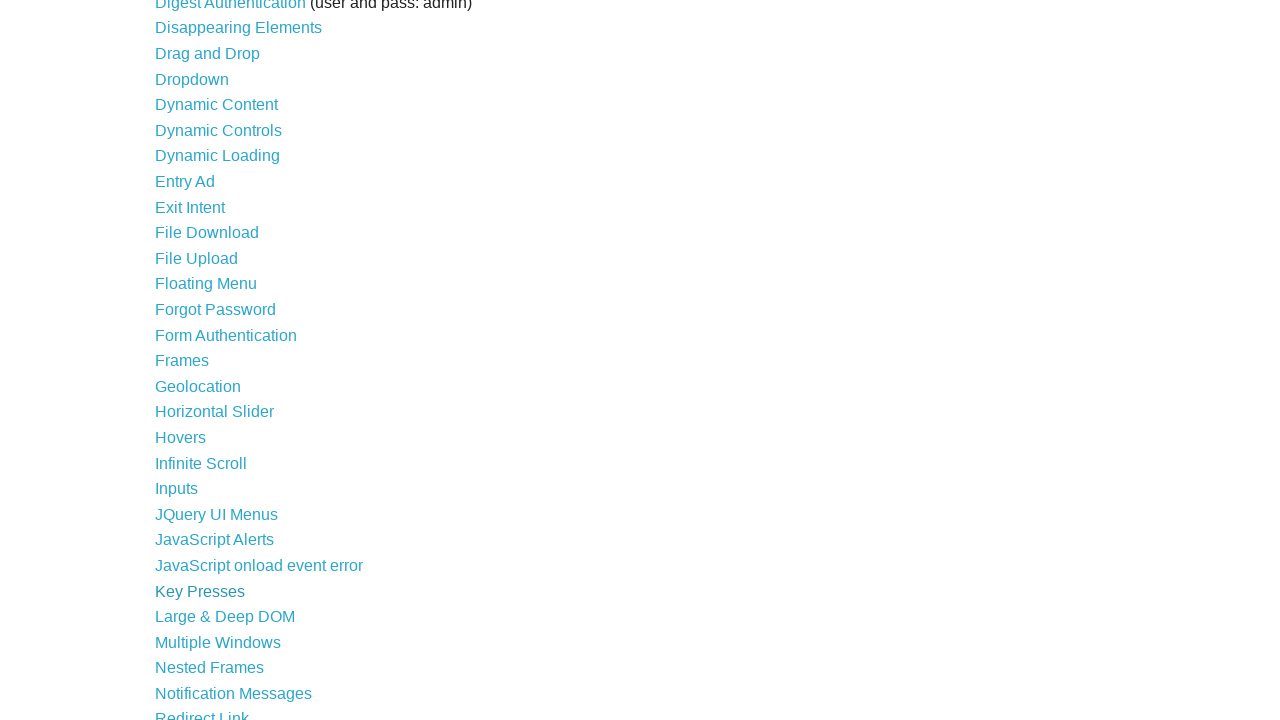

Waited for content section to reload
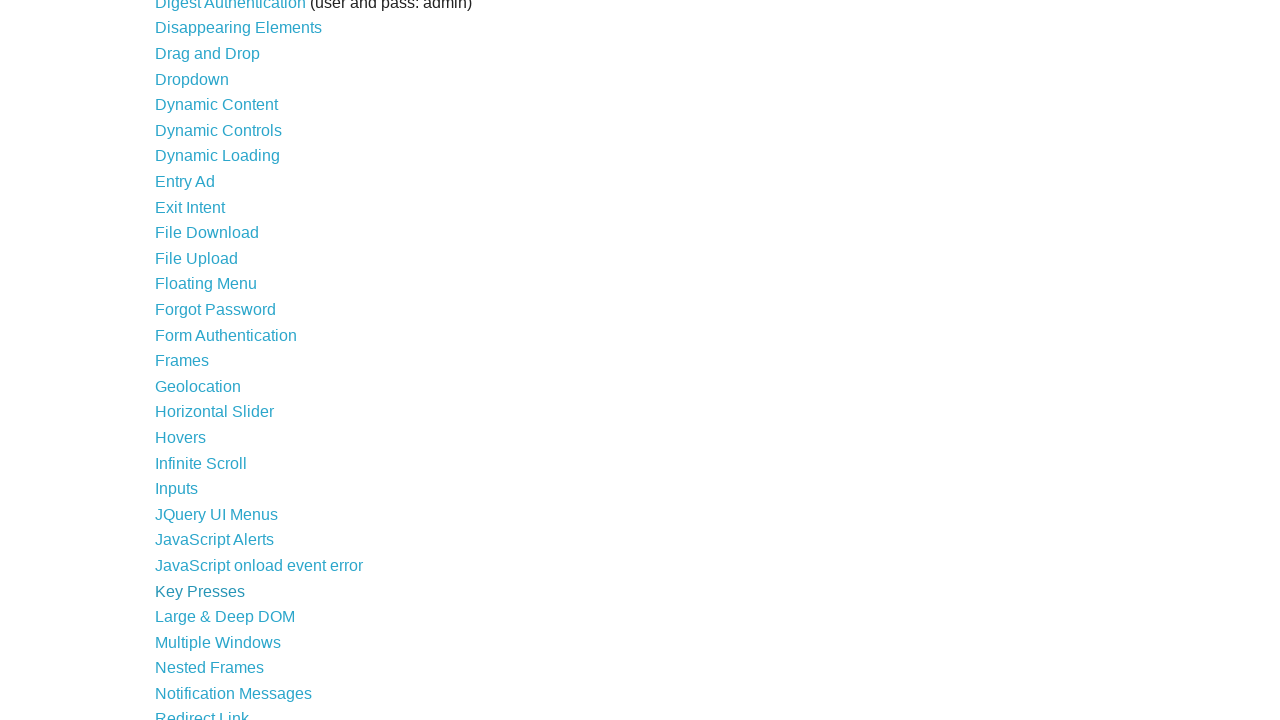

Clicked link 32 of 44 at (225, 617) on xpath=//div[@id='content']//a >> nth=31
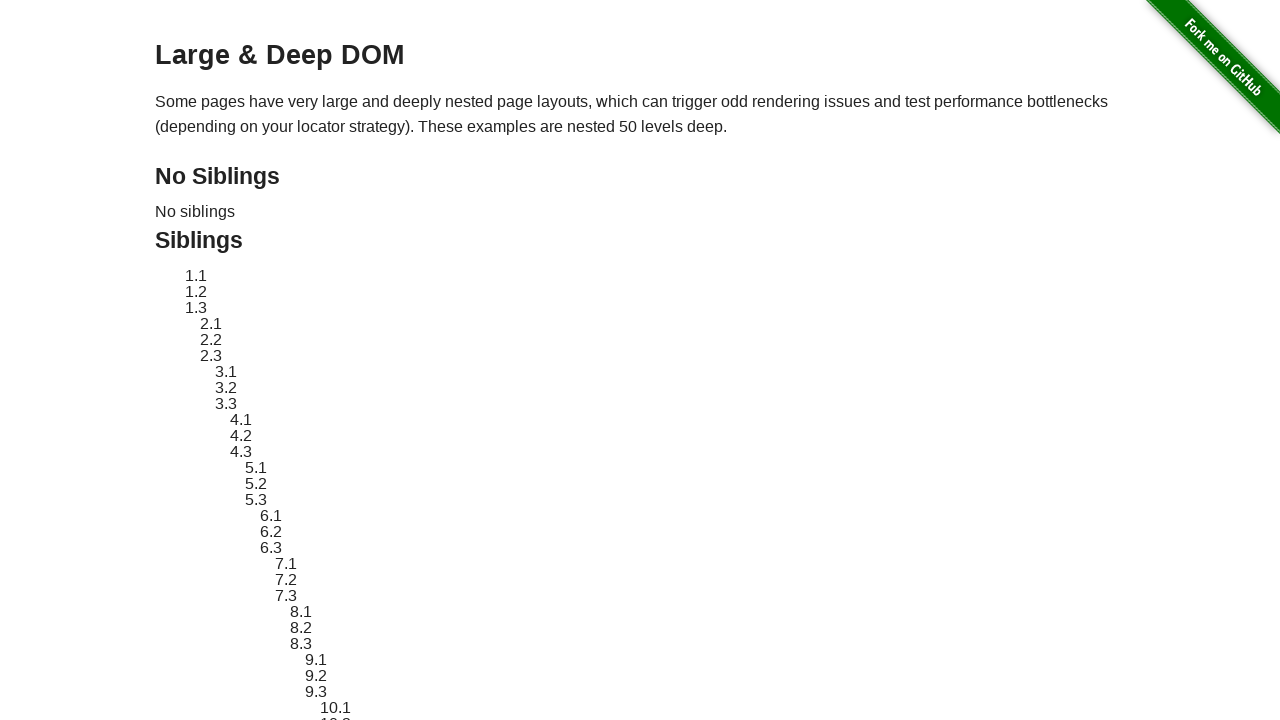

Waited for page to load after clicking link
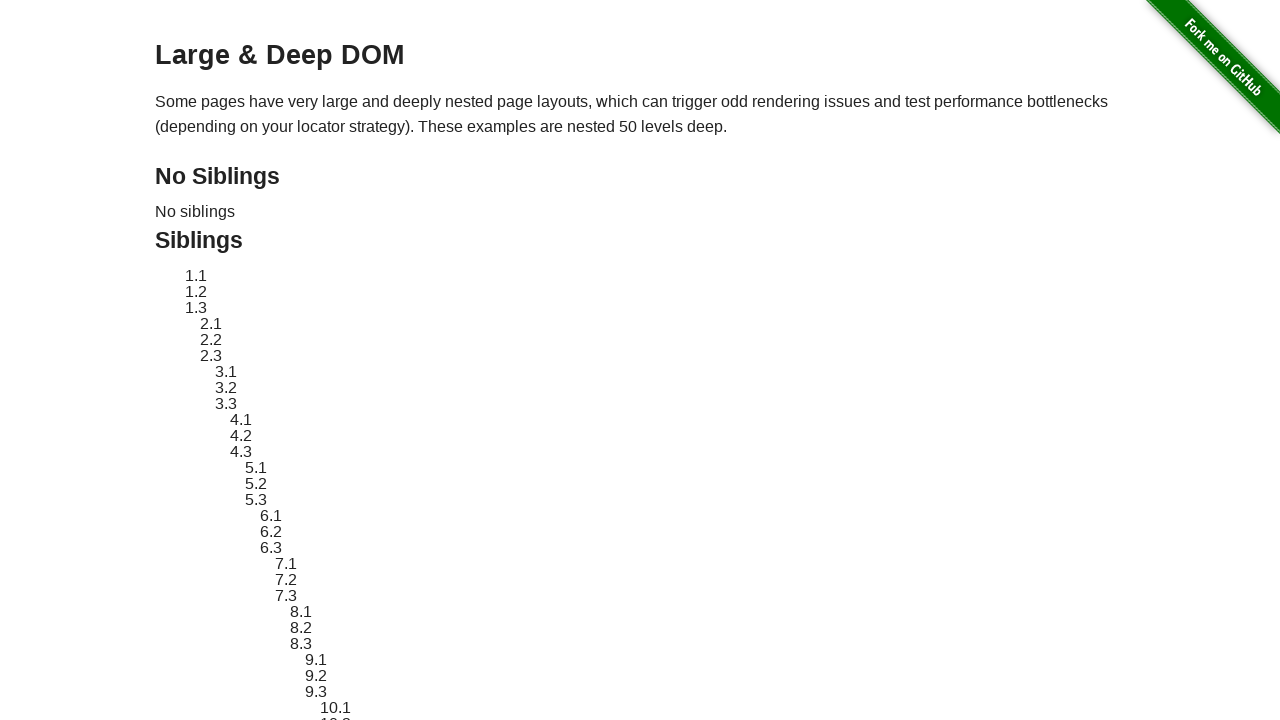

Navigated back to main page
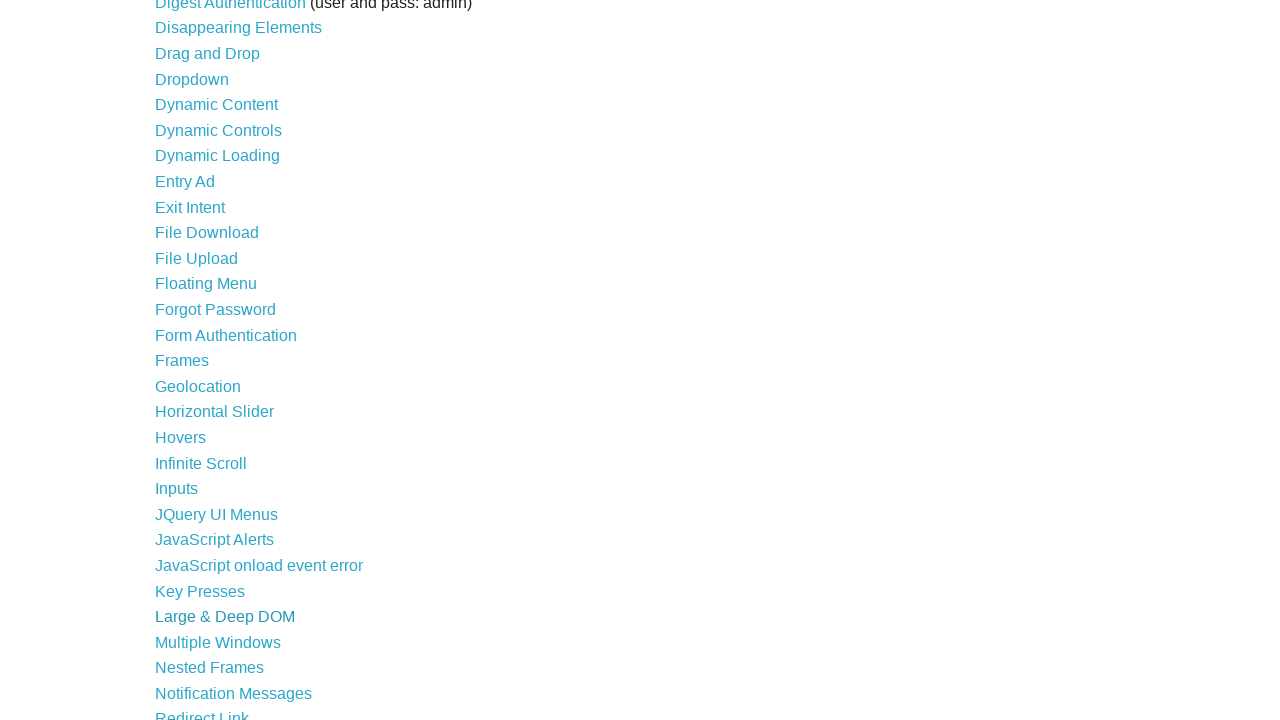

Waited for content section to reload
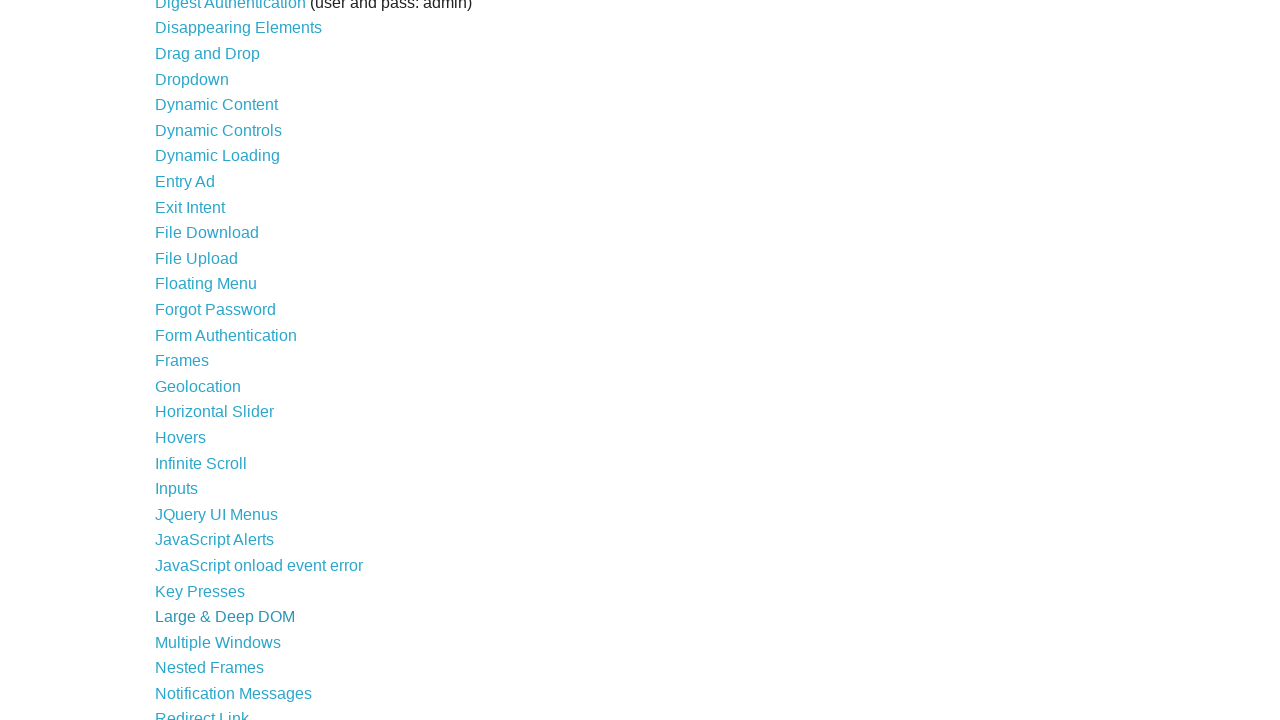

Clicked link 33 of 44 at (218, 642) on xpath=//div[@id='content']//a >> nth=32
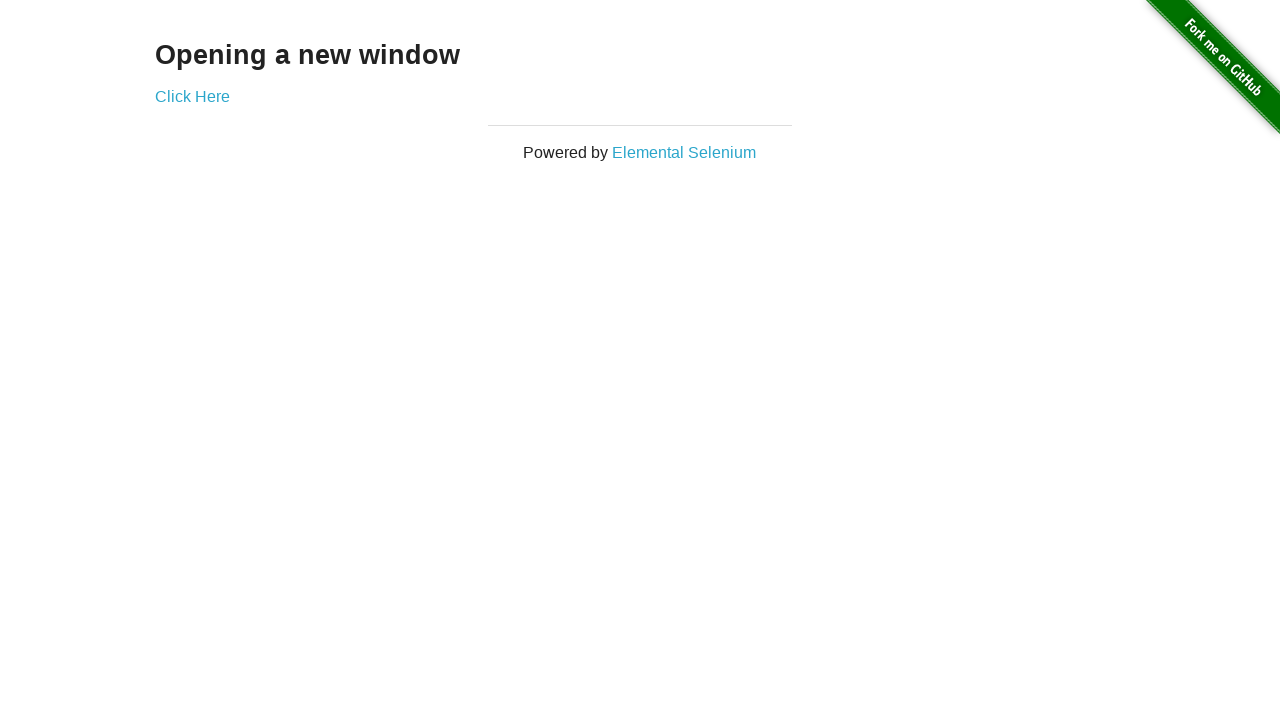

Waited for page to load after clicking link
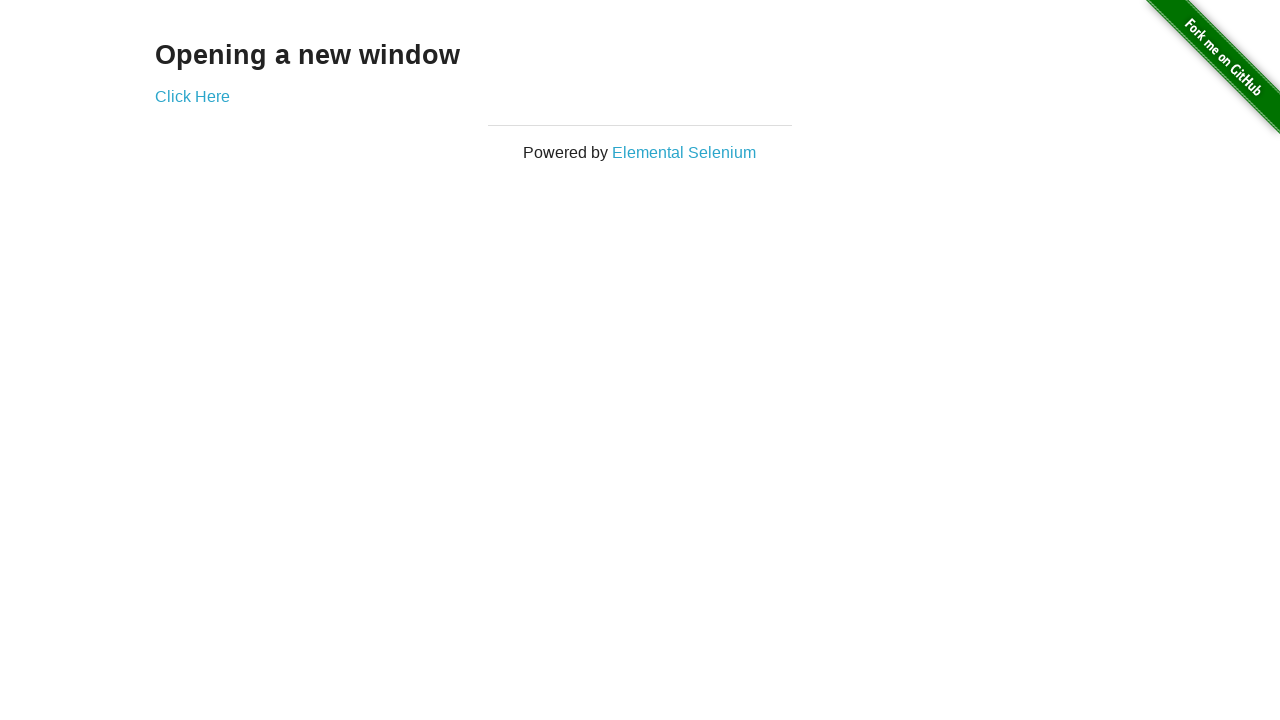

Navigated back to main page
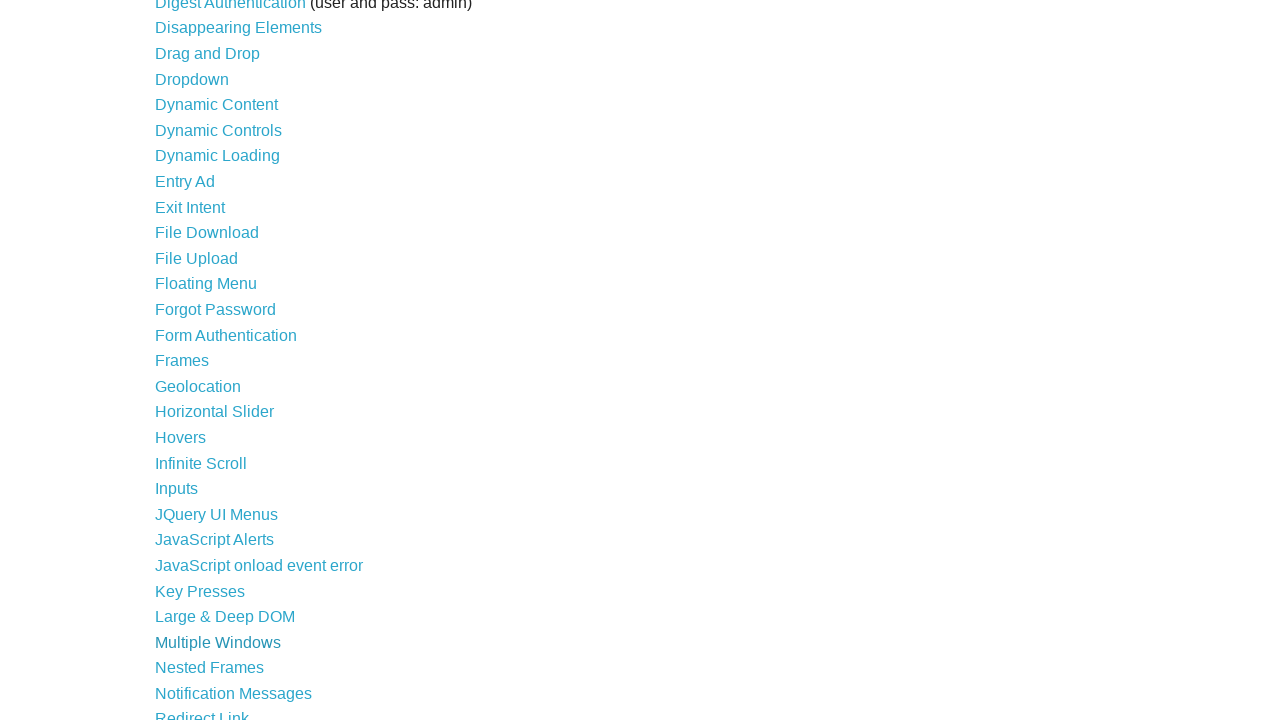

Waited for content section to reload
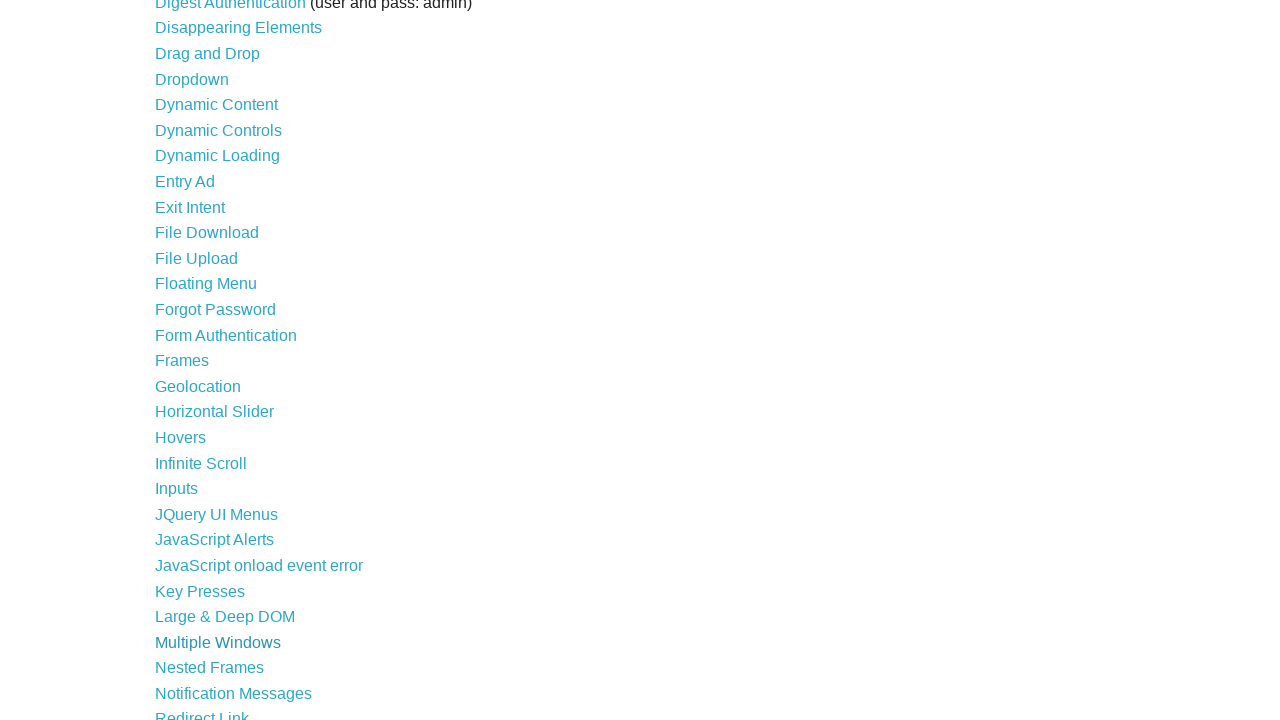

Clicked link 34 of 44 at (210, 668) on xpath=//div[@id='content']//a >> nth=33
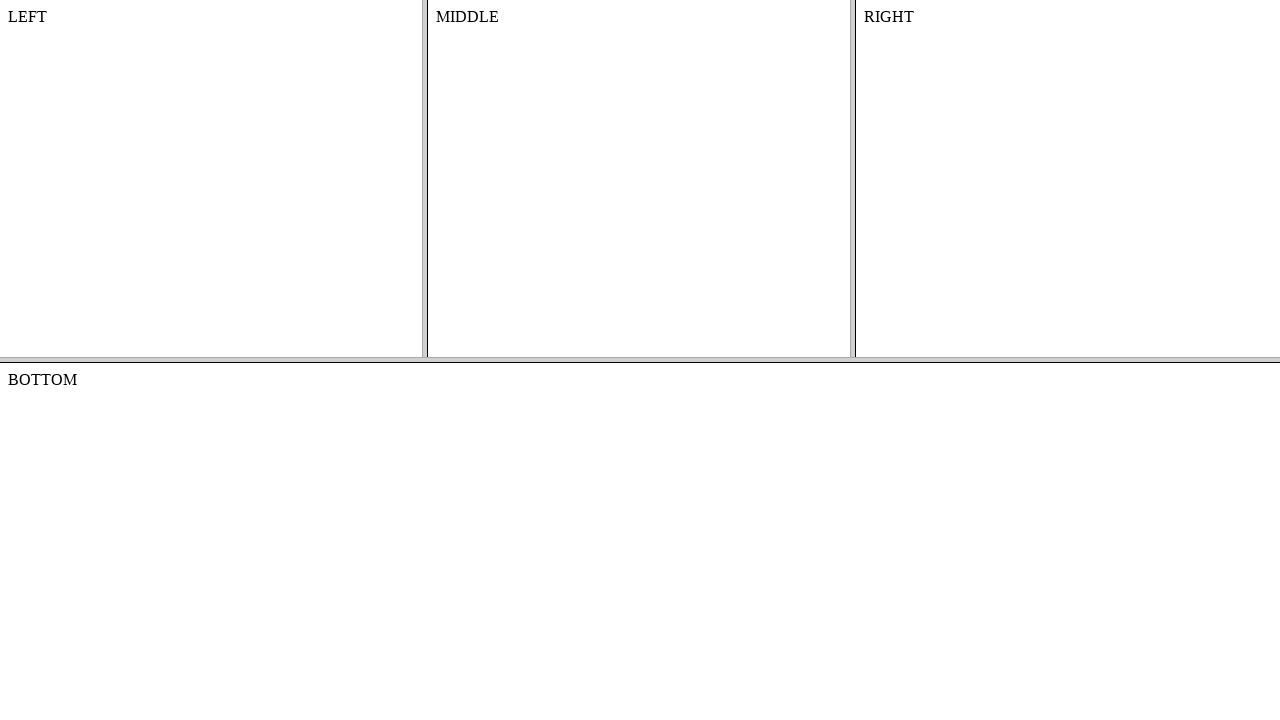

Waited for page to load after clicking link
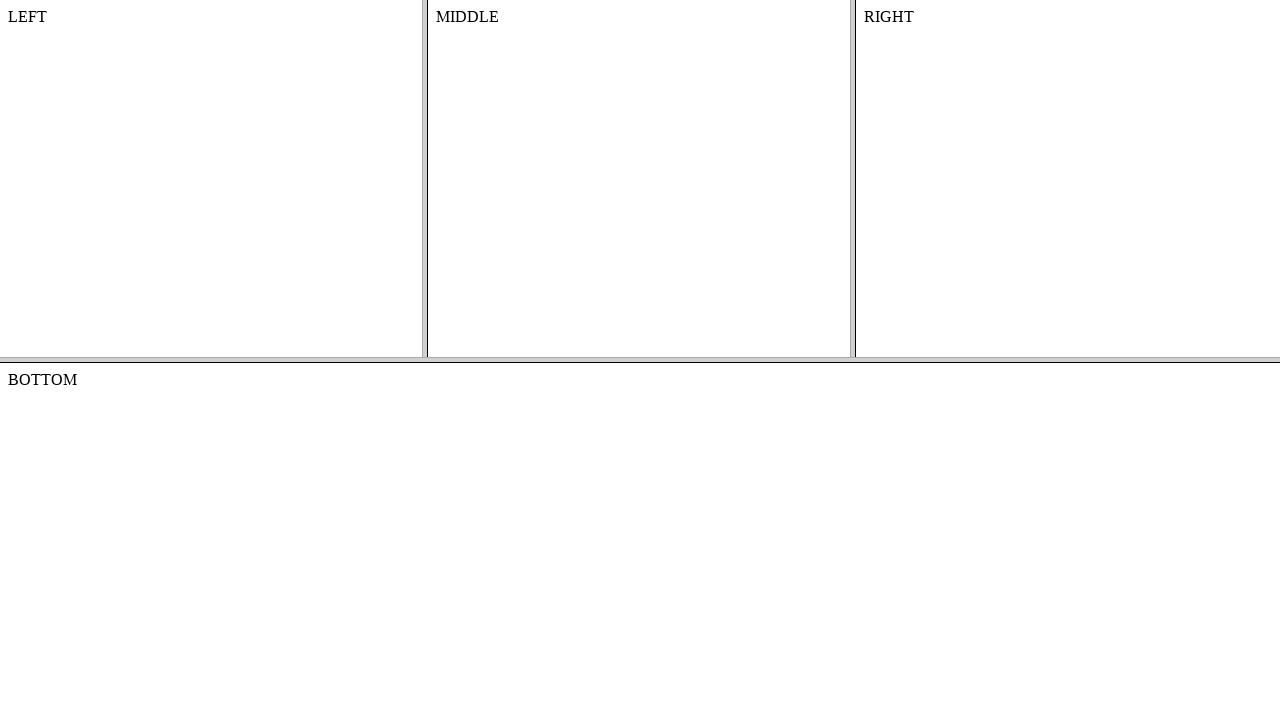

Navigated back to main page
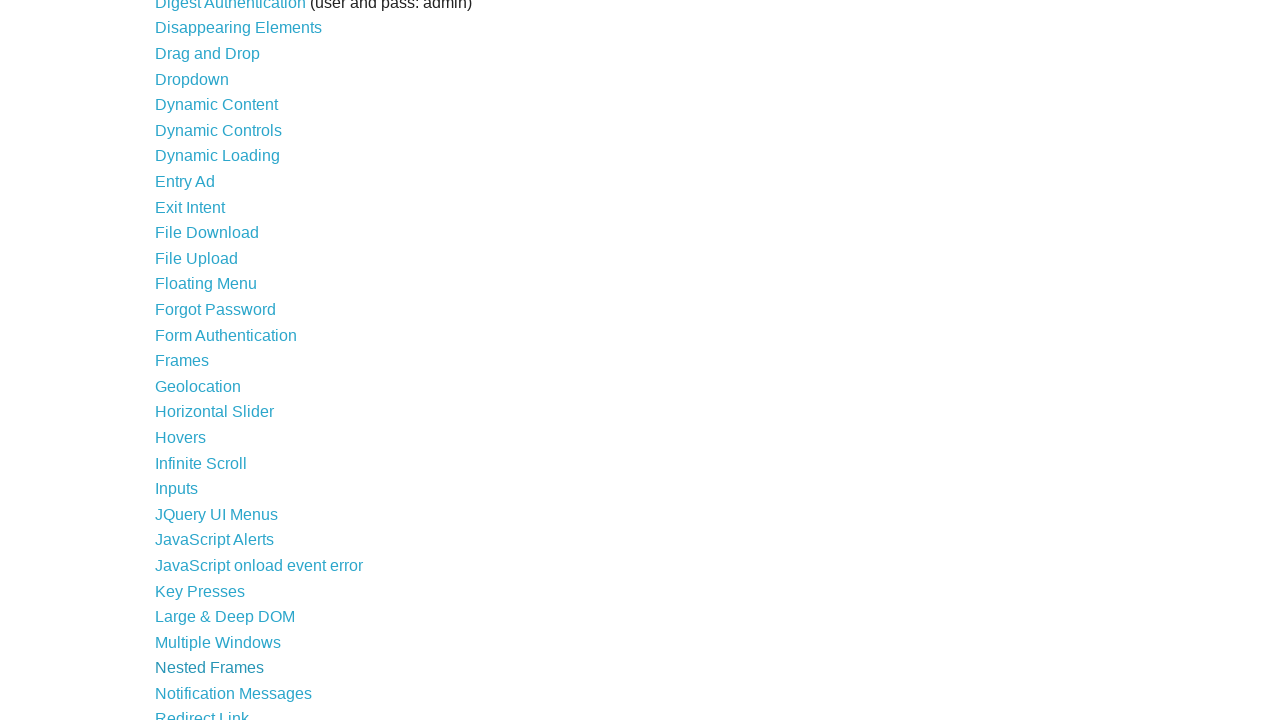

Waited for content section to reload
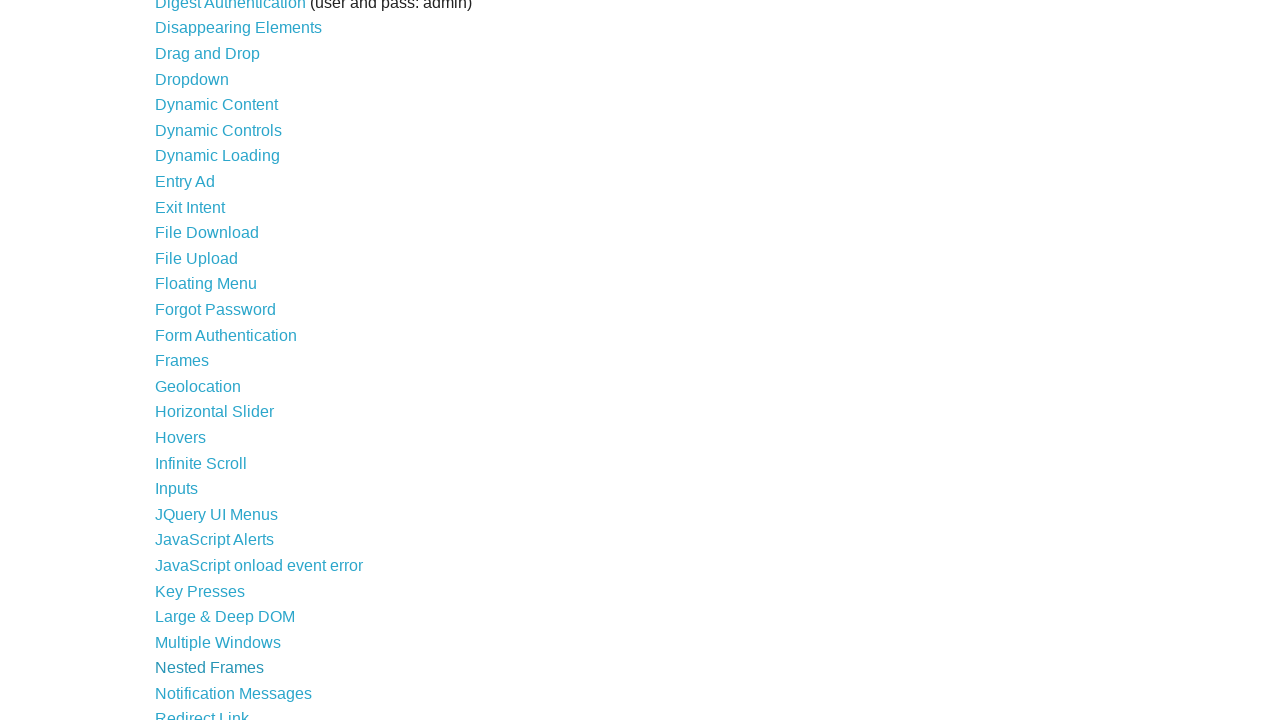

Clicked link 35 of 44 at (234, 693) on xpath=//div[@id='content']//a >> nth=34
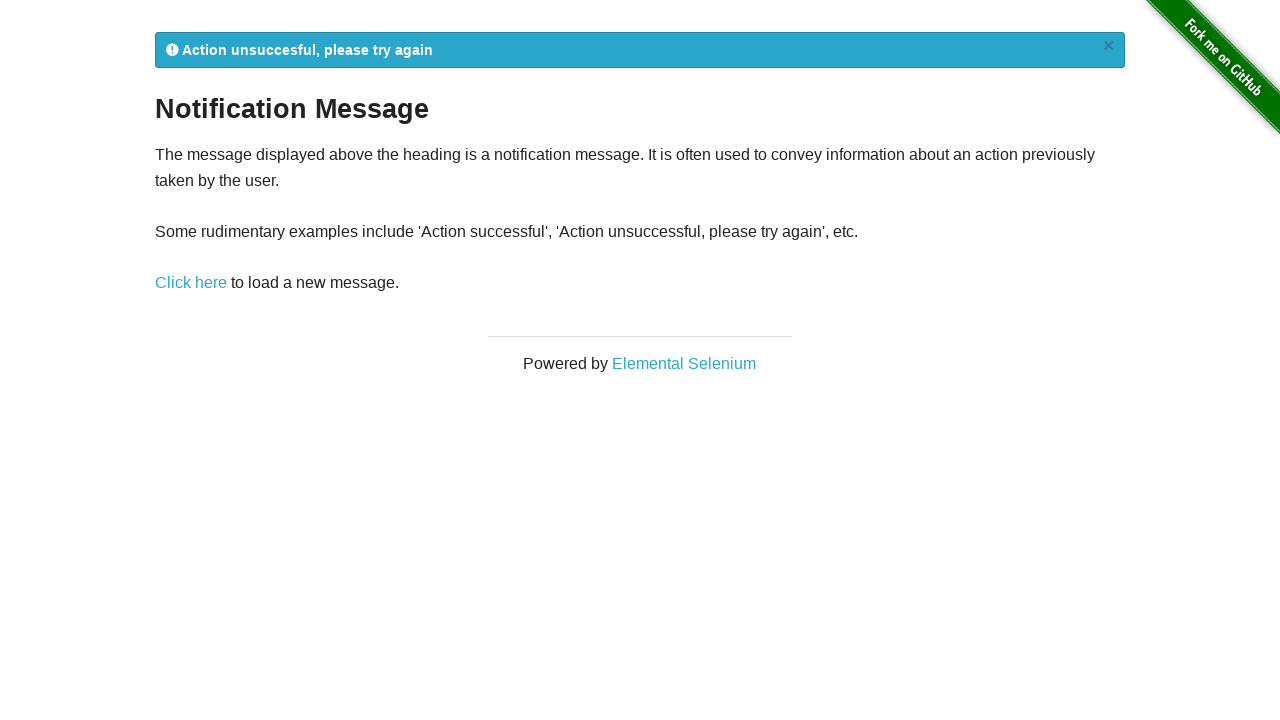

Waited for page to load after clicking link
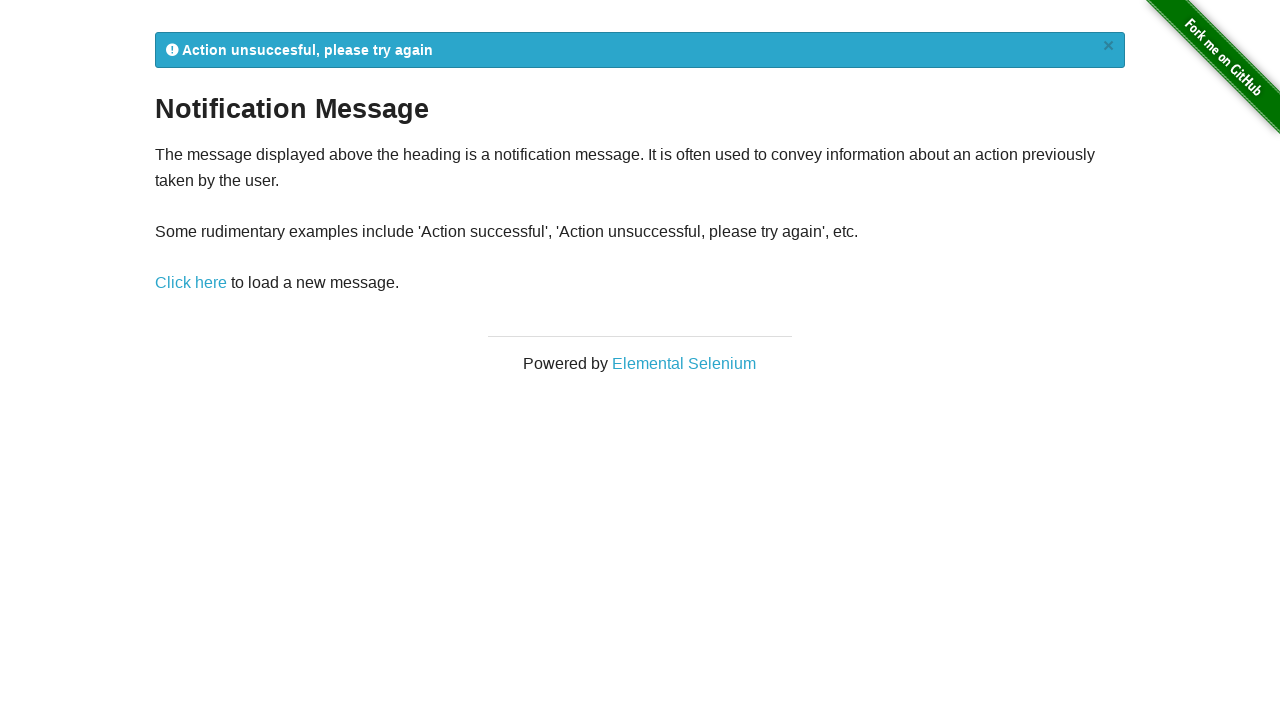

Navigated back to main page
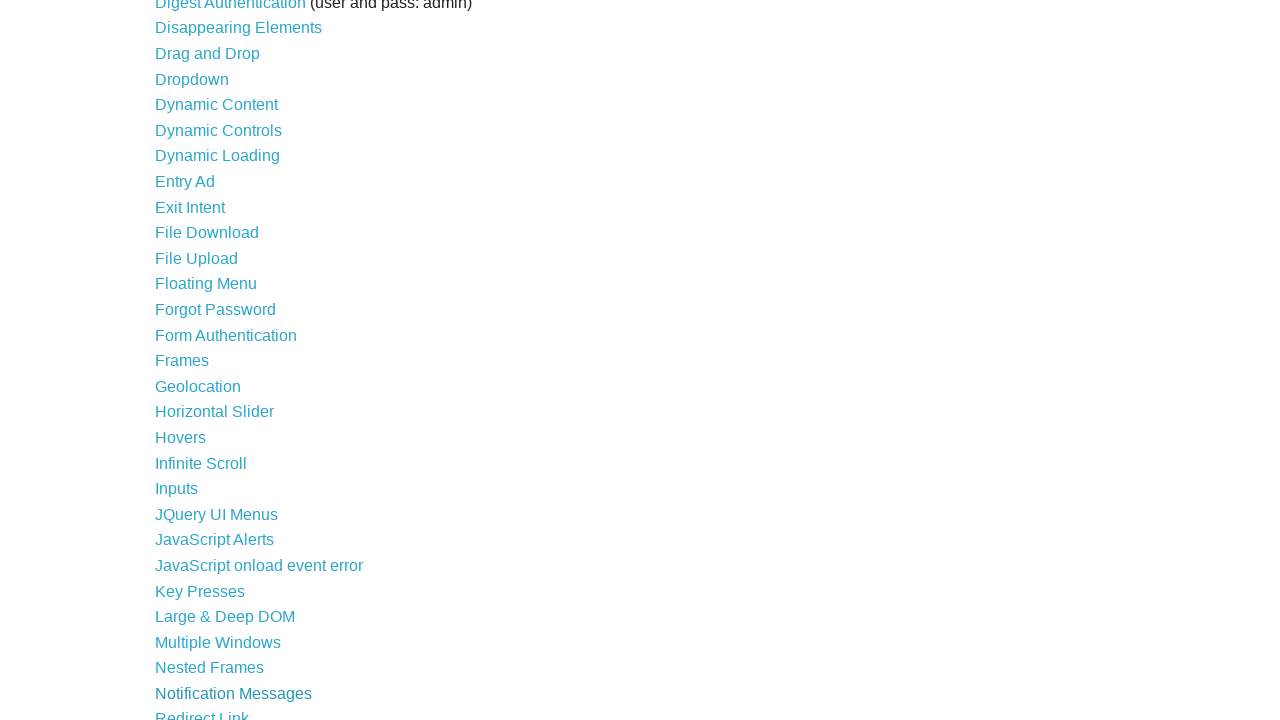

Waited for content section to reload
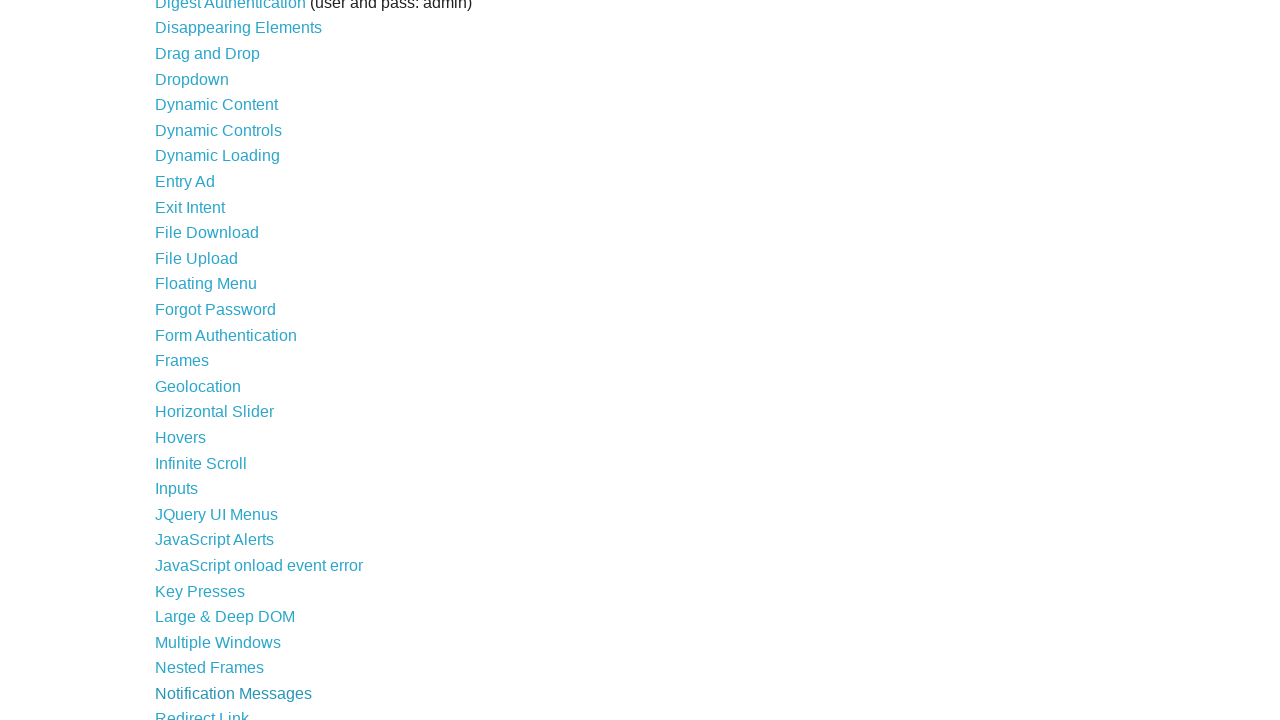

Clicked link 36 of 44 at (202, 712) on xpath=//div[@id='content']//a >> nth=35
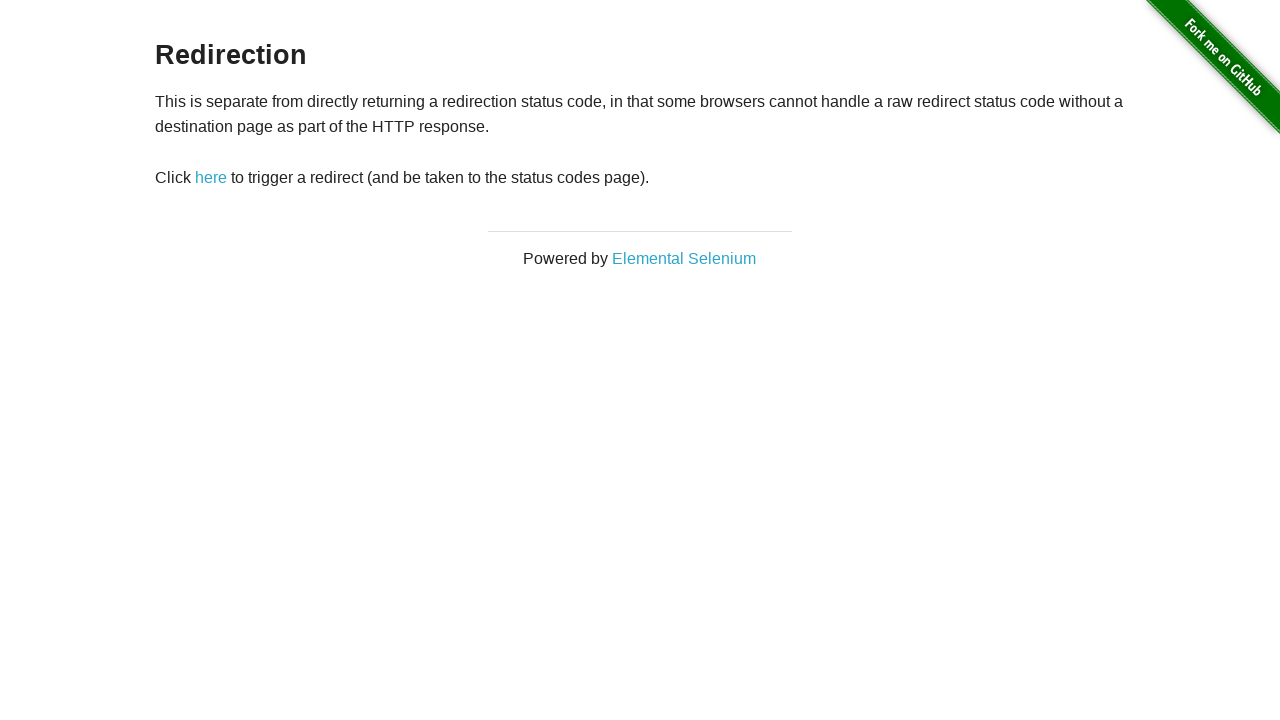

Waited for page to load after clicking link
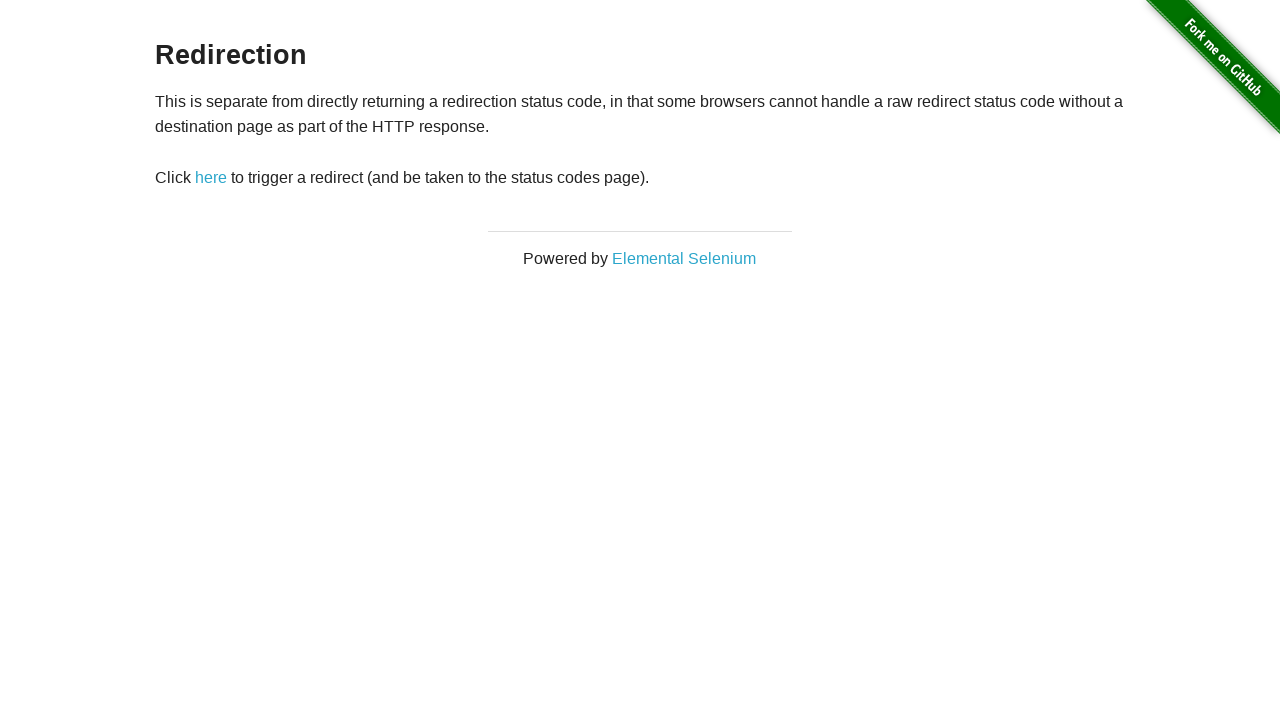

Navigated back to main page
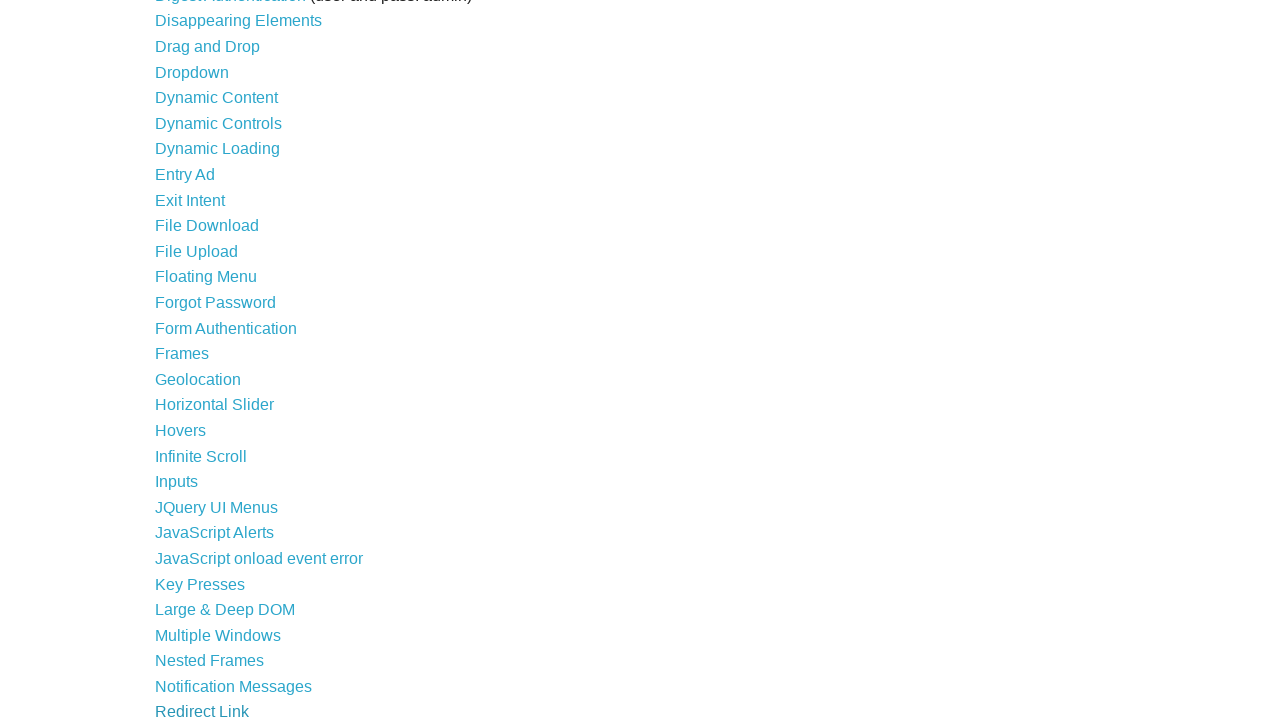

Waited for content section to reload
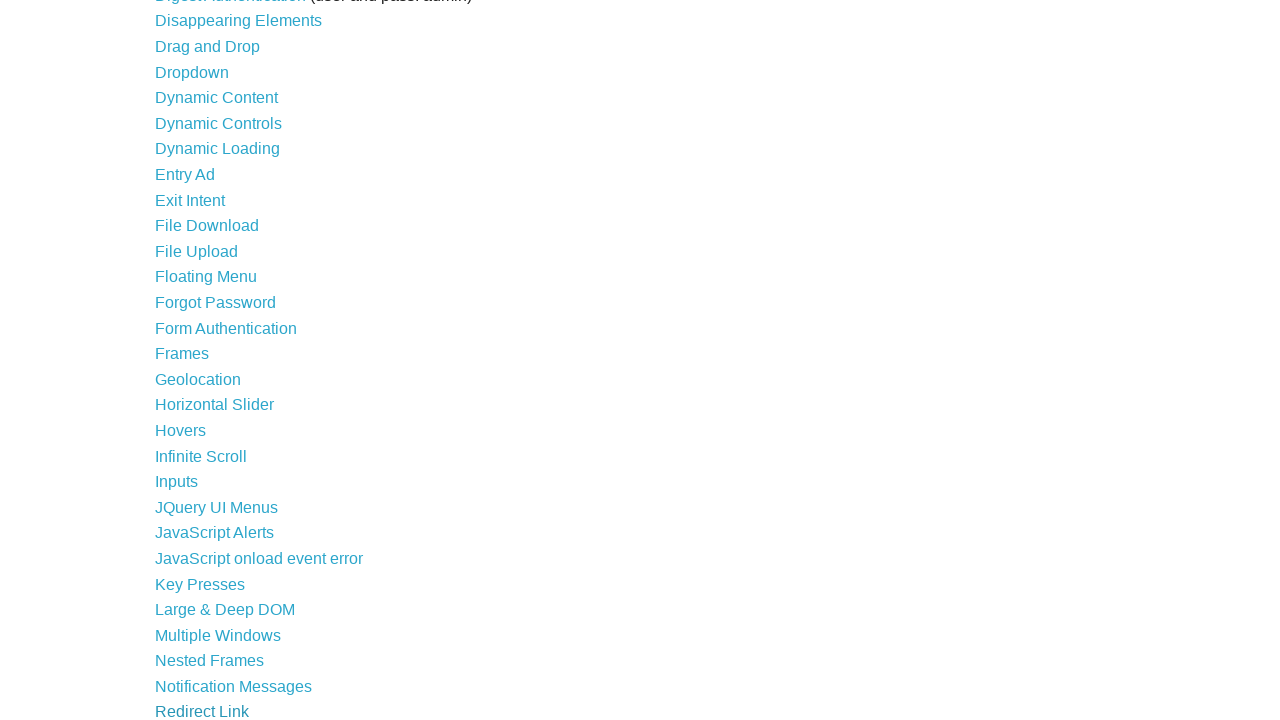

Clicked link 37 of 44 at (234, 472) on xpath=//div[@id='content']//a >> nth=36
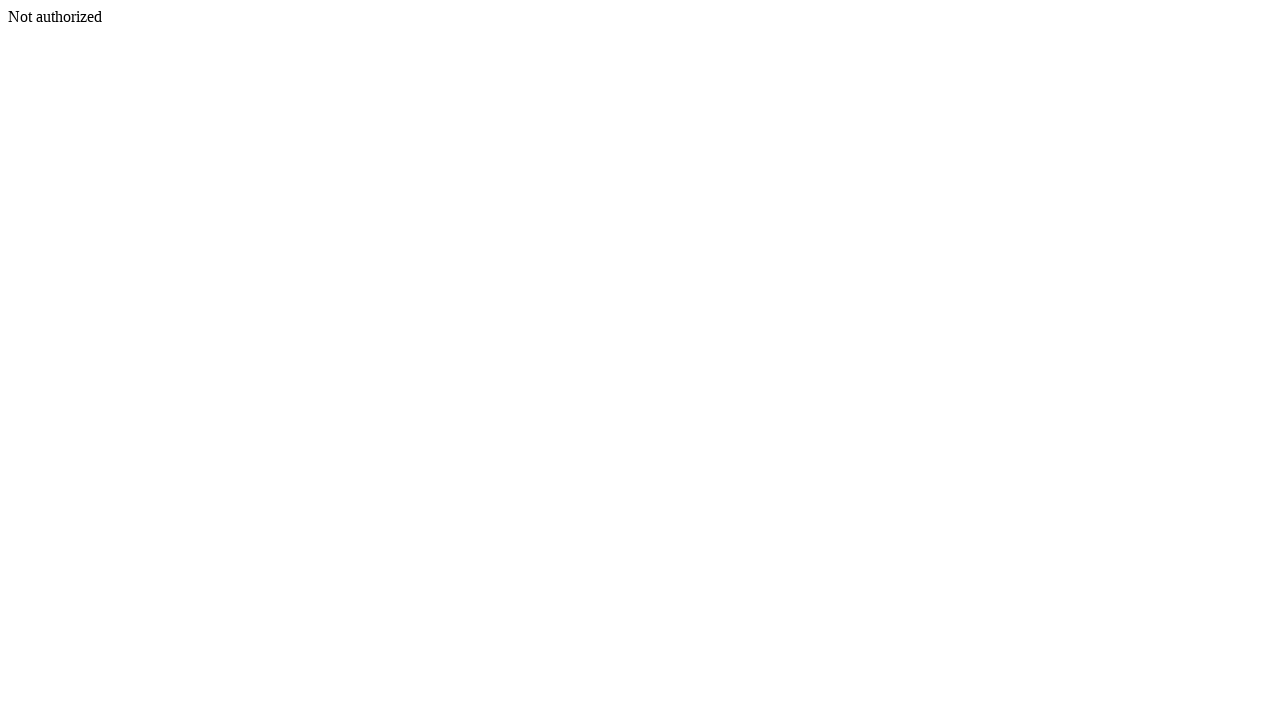

Waited for page to load after clicking link
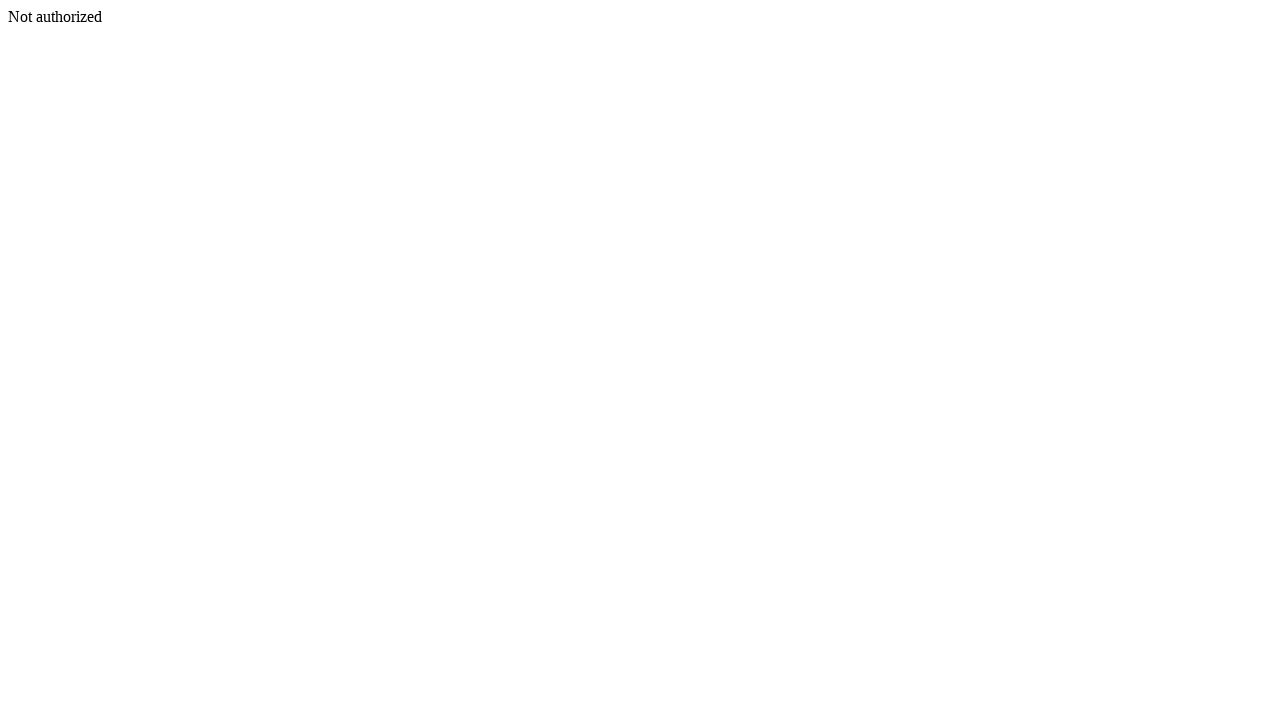

Navigated back to main page
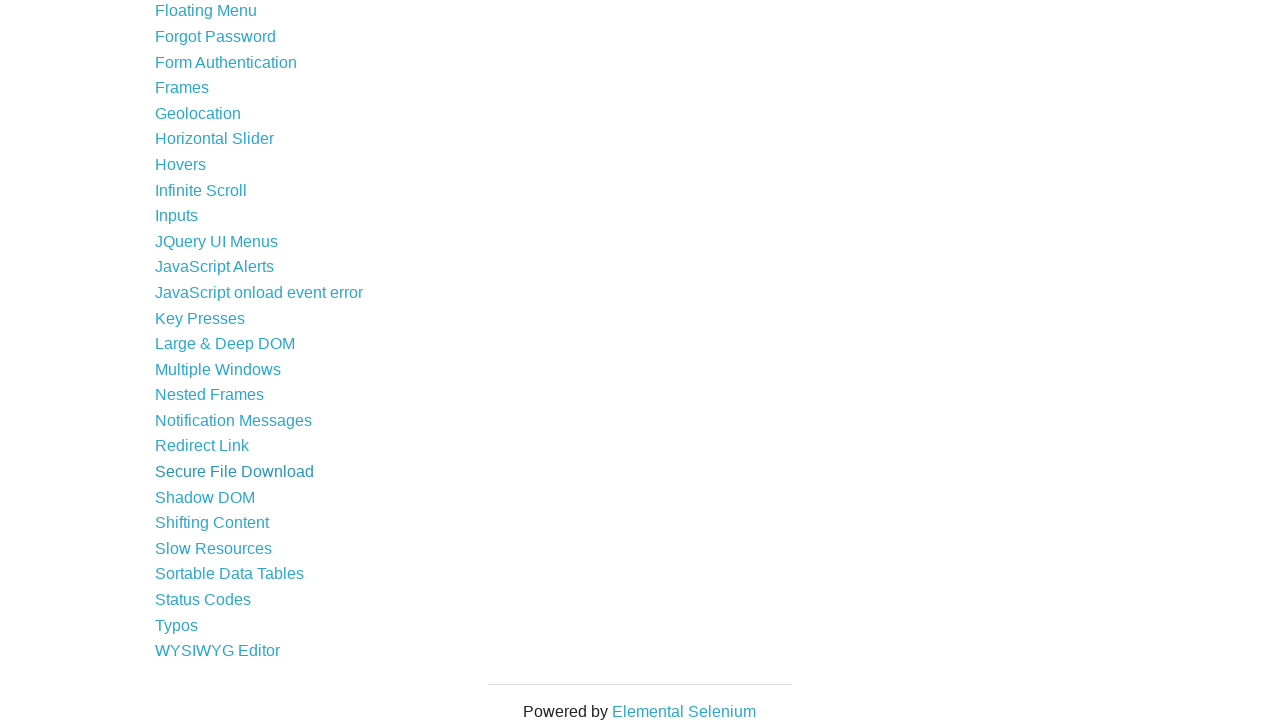

Waited for content section to reload
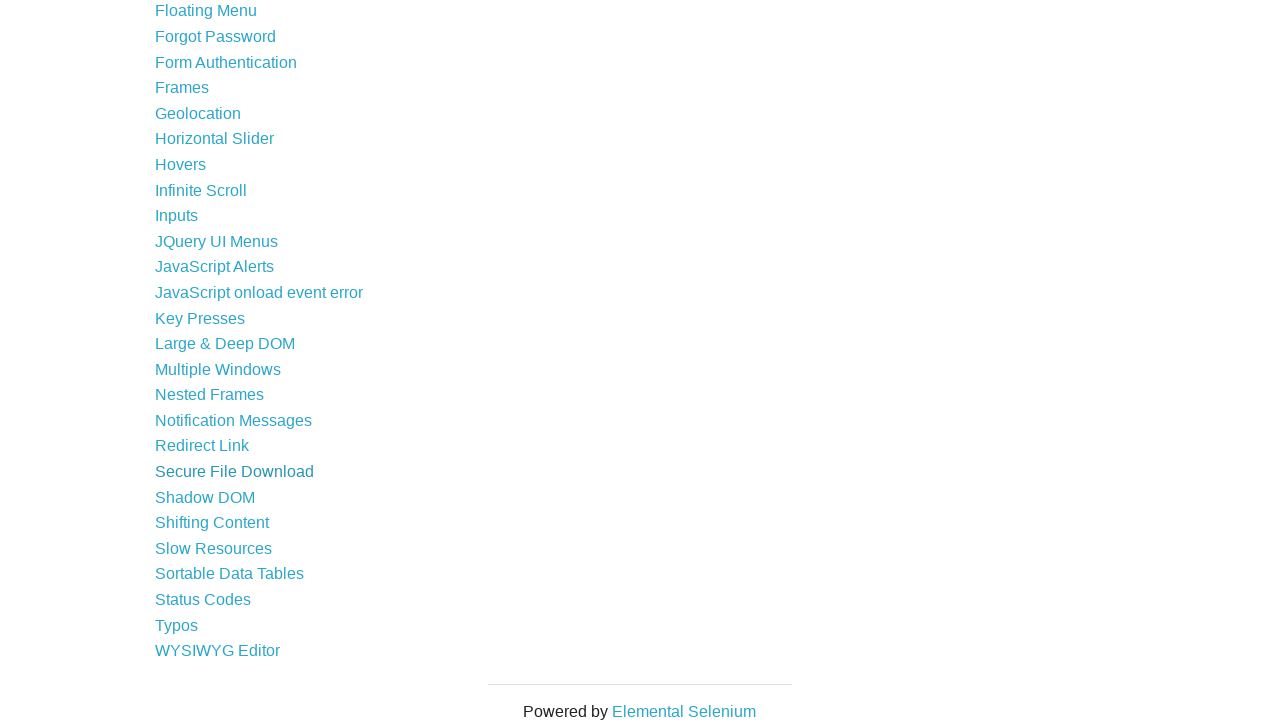

Clicked link 38 of 44 at (205, 497) on xpath=//div[@id='content']//a >> nth=37
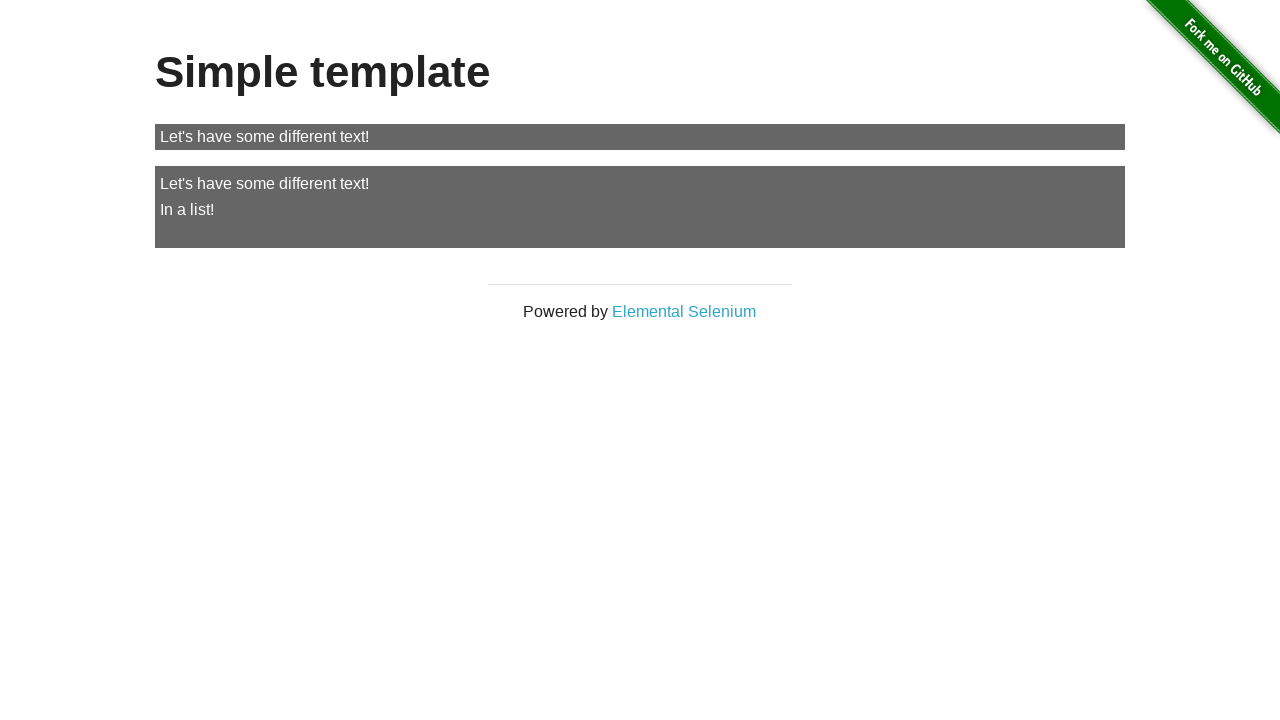

Waited for page to load after clicking link
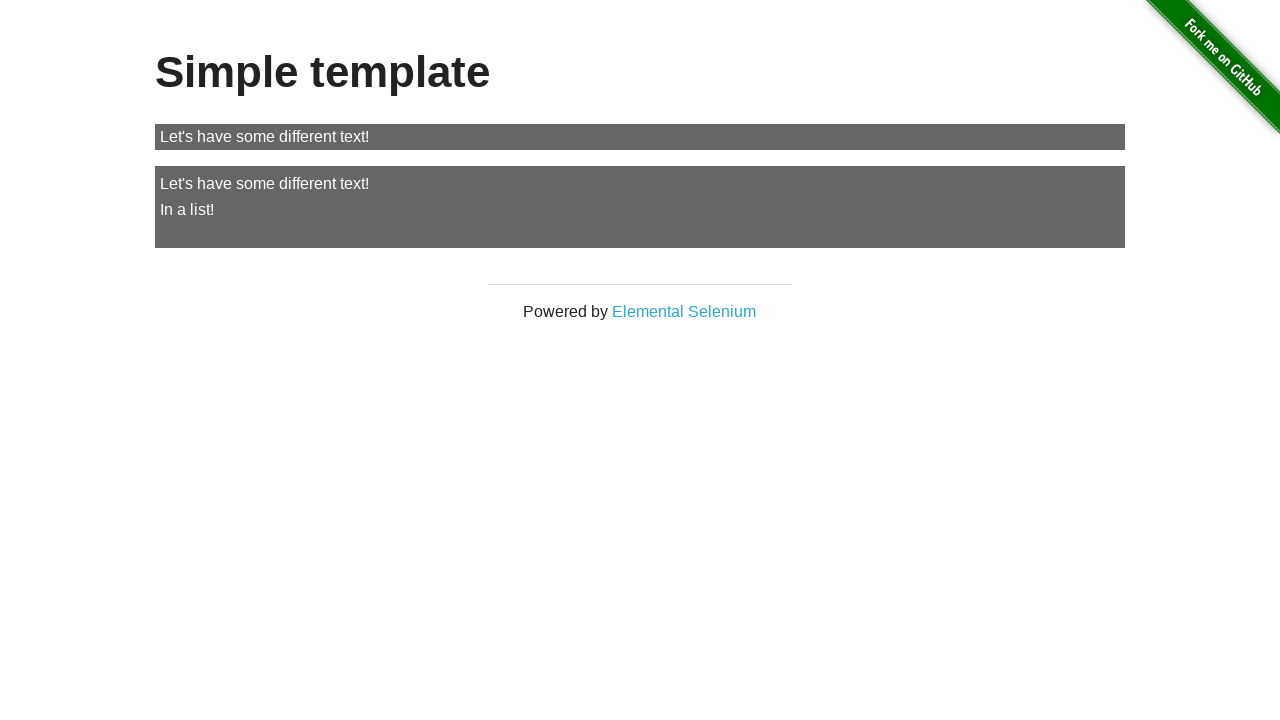

Navigated back to main page
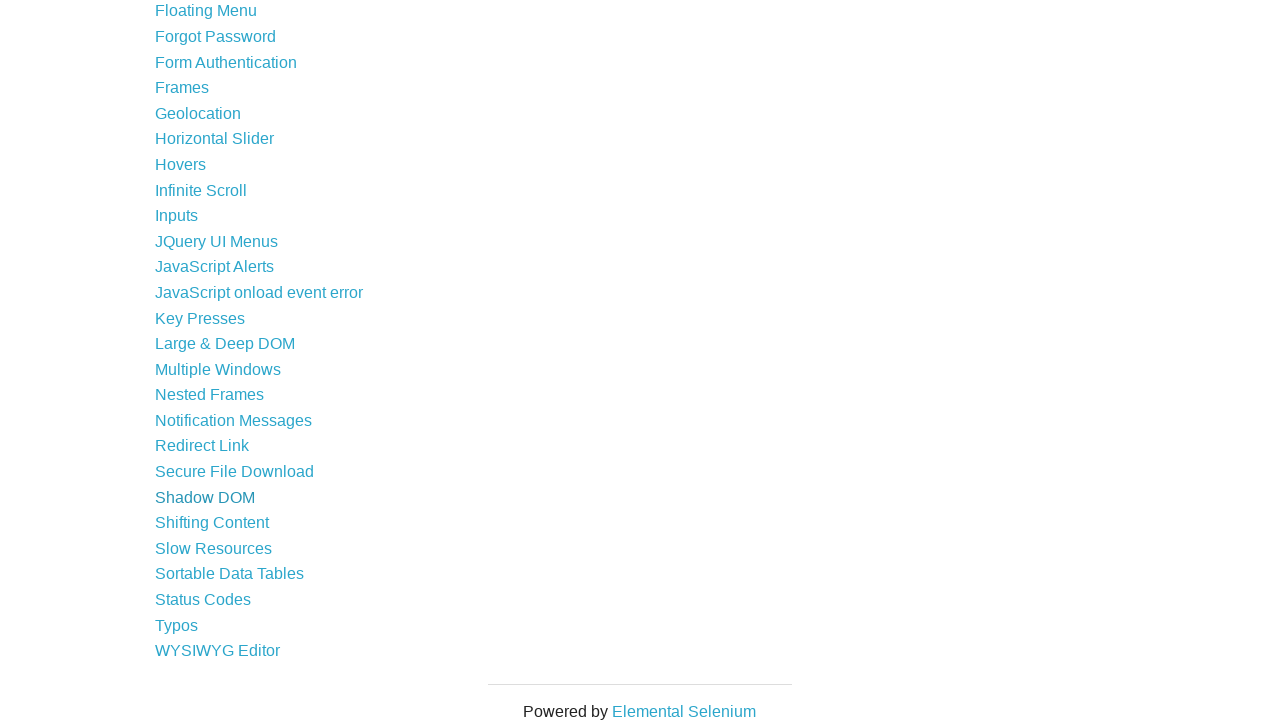

Waited for content section to reload
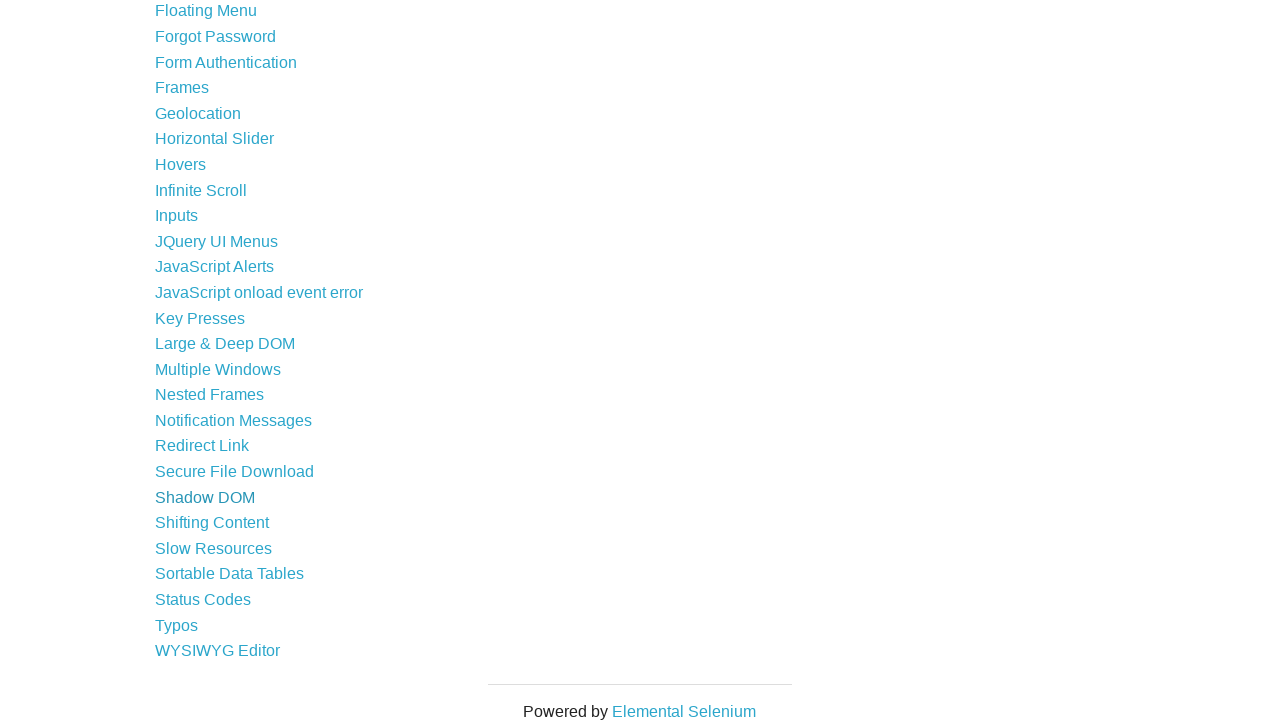

Clicked link 39 of 44 at (212, 523) on xpath=//div[@id='content']//a >> nth=38
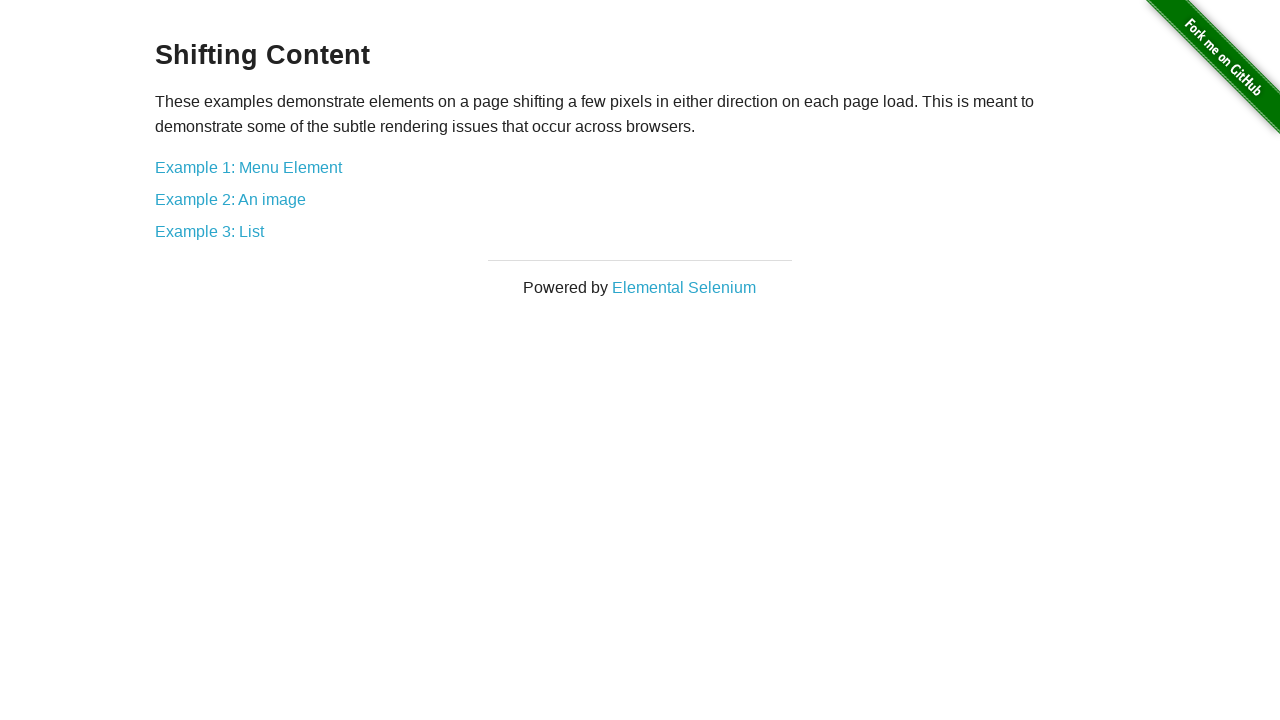

Waited for page to load after clicking link
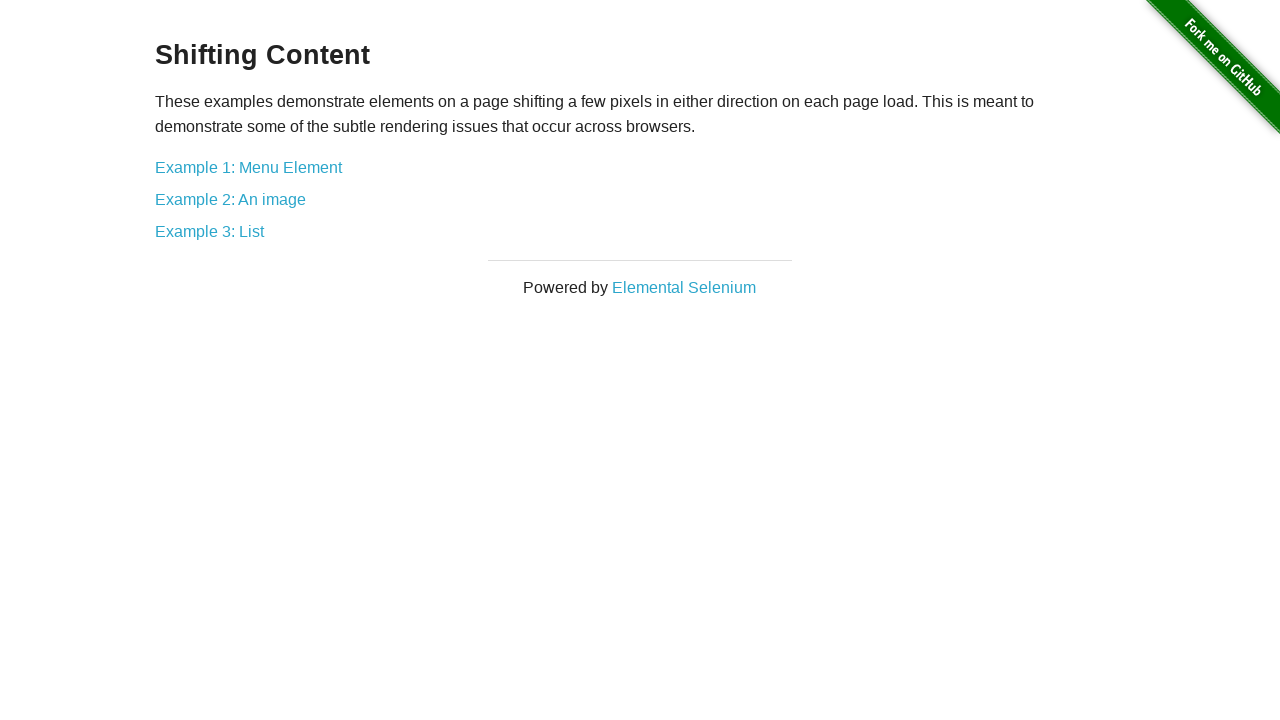

Navigated back to main page
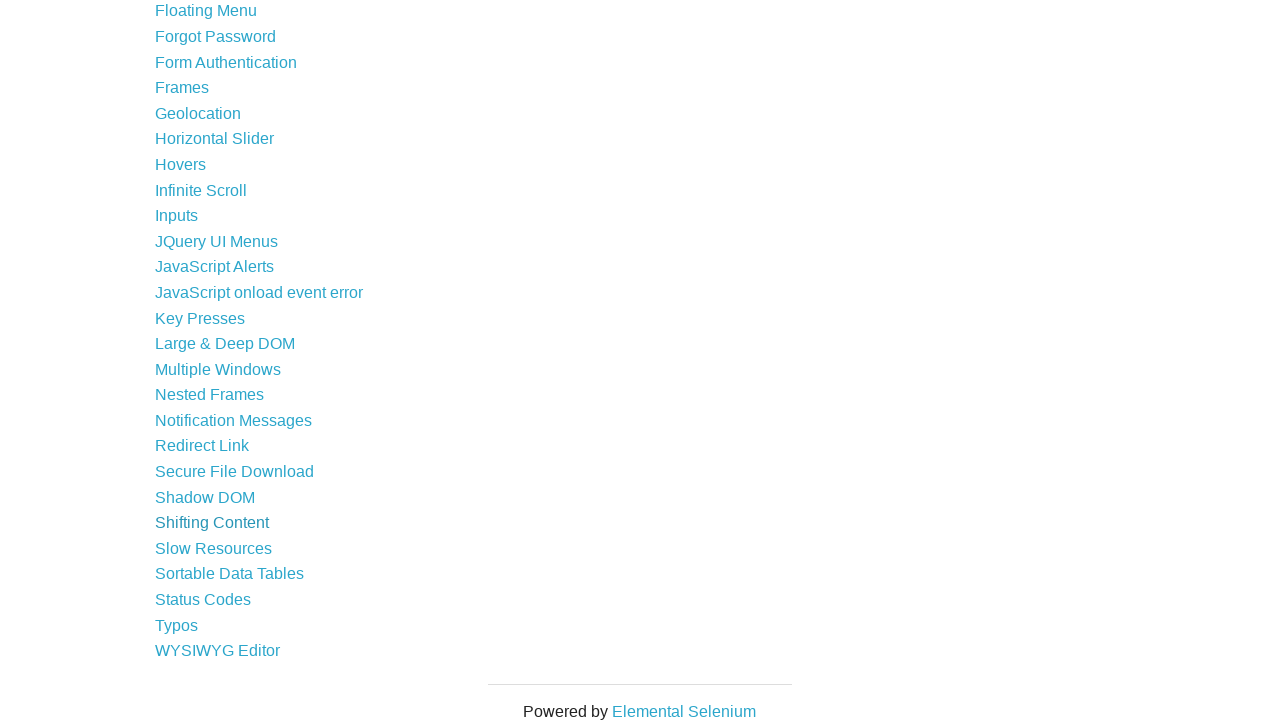

Waited for content section to reload
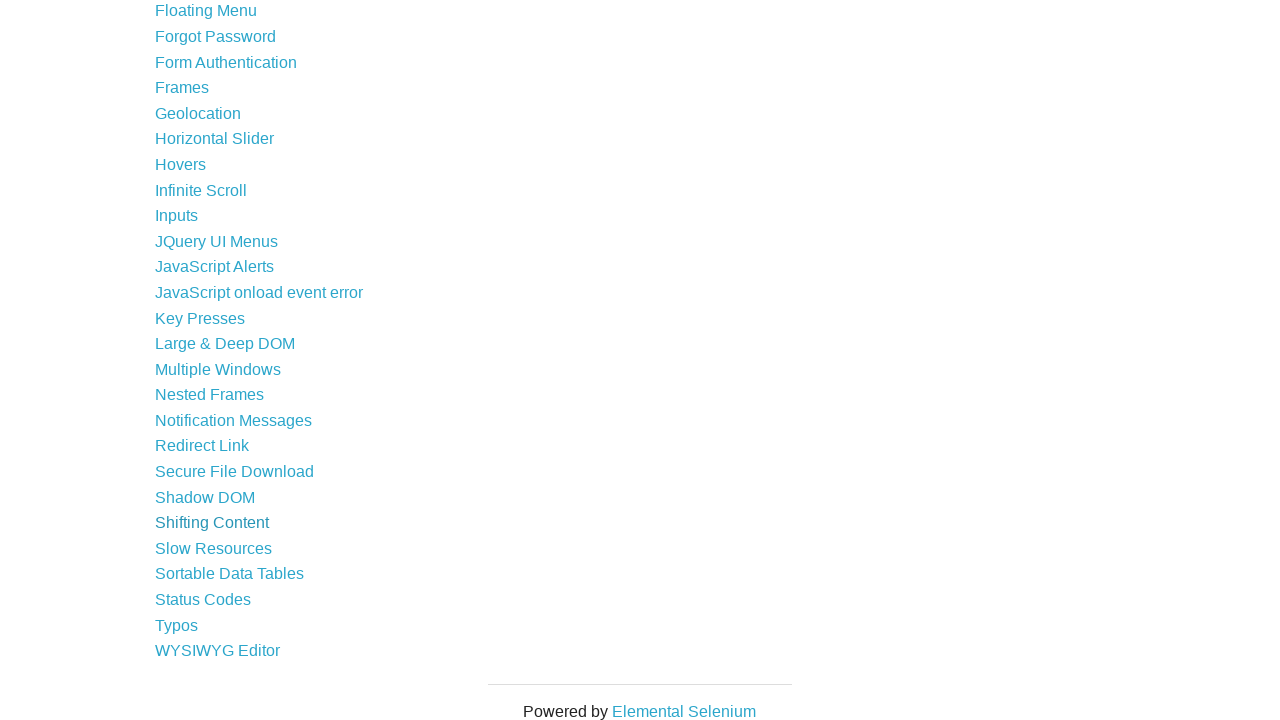

Clicked link 40 of 44 at (214, 548) on xpath=//div[@id='content']//a >> nth=39
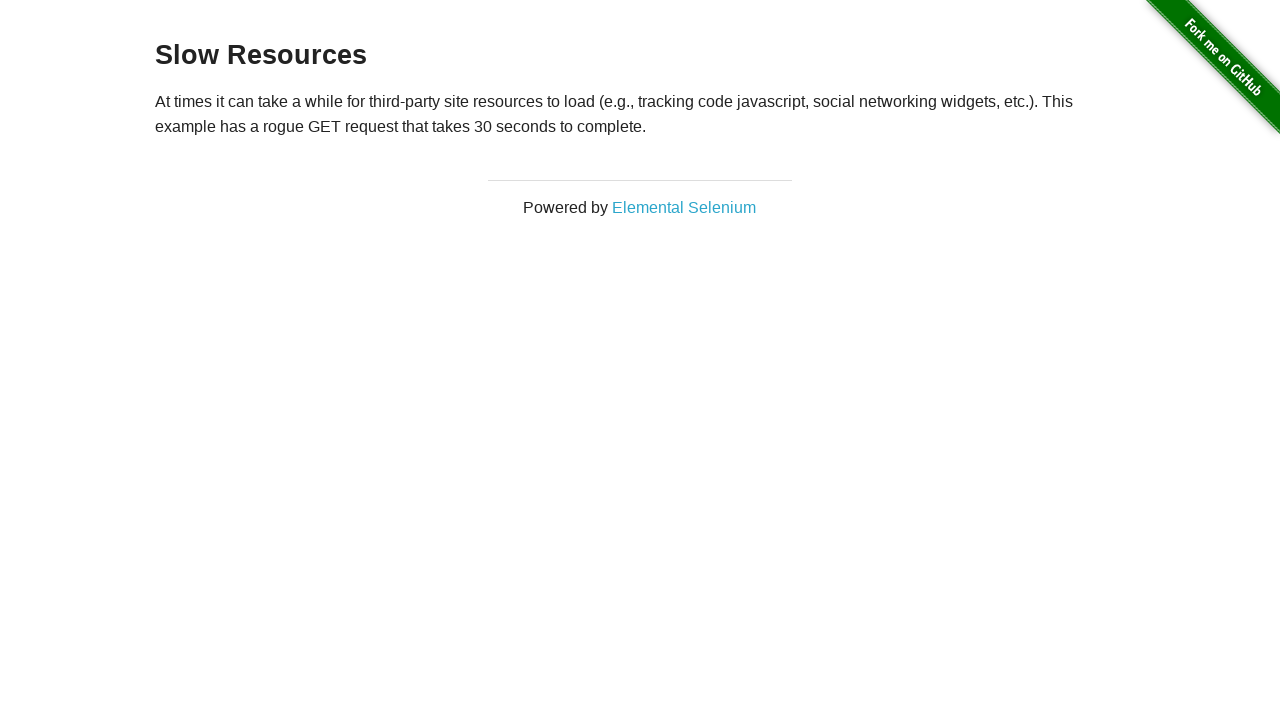

Waited for page to load after clicking link
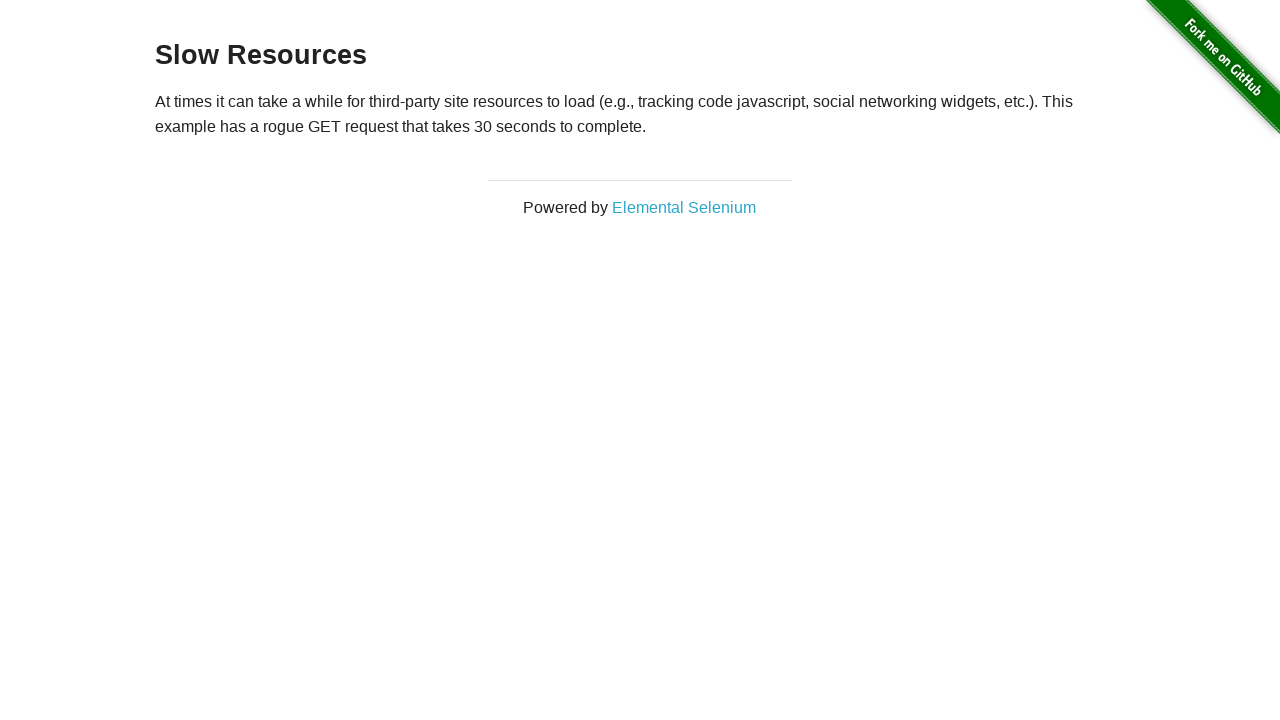

Navigated back to main page
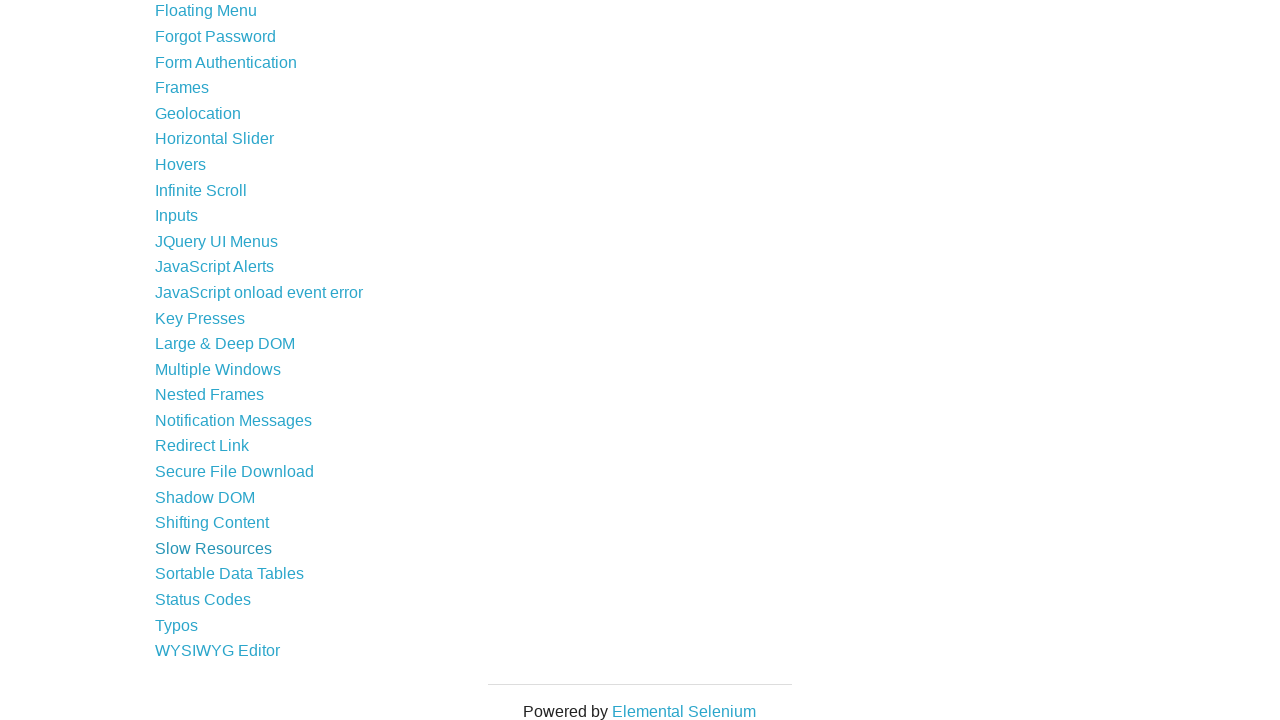

Waited for content section to reload
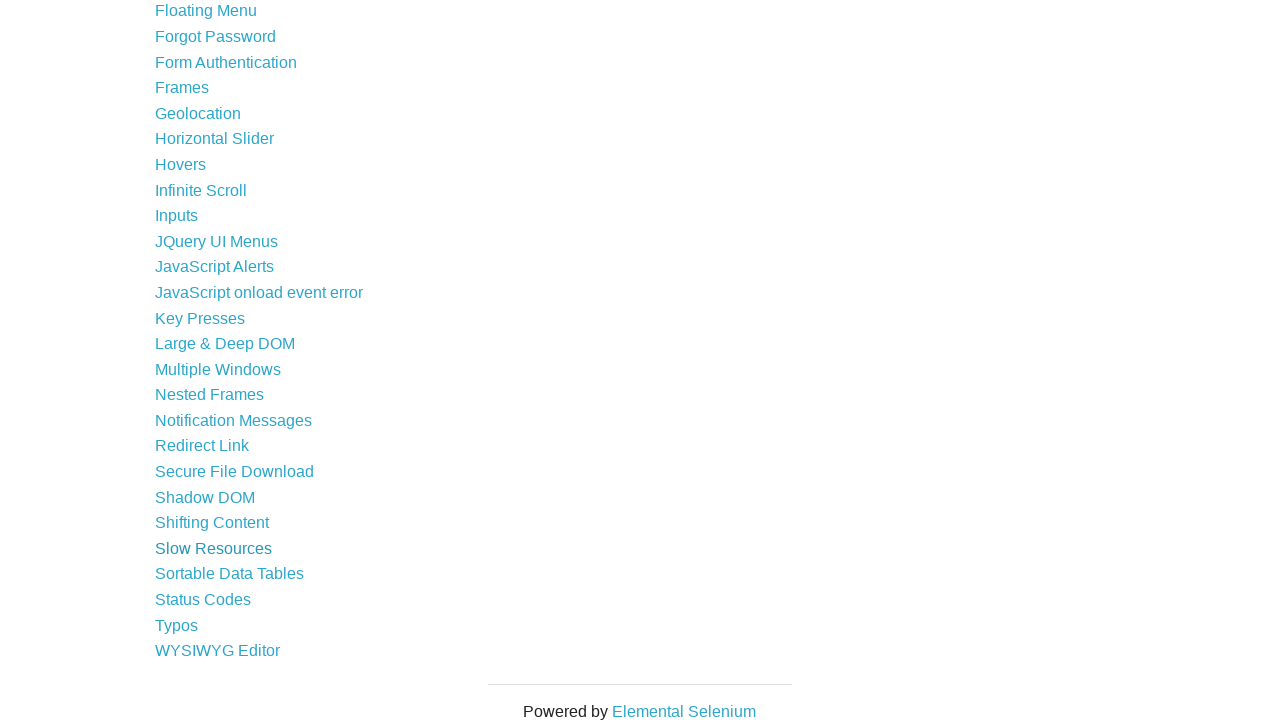

Clicked link 41 of 44 at (230, 574) on xpath=//div[@id='content']//a >> nth=40
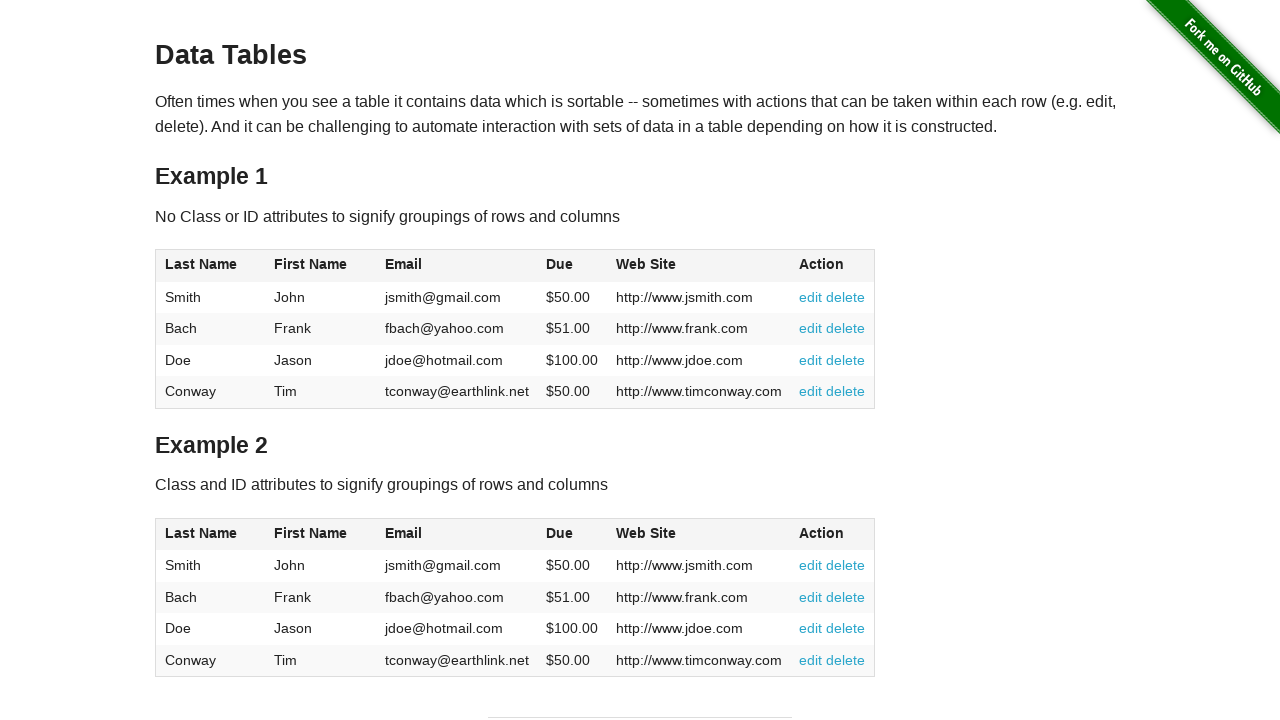

Waited for page to load after clicking link
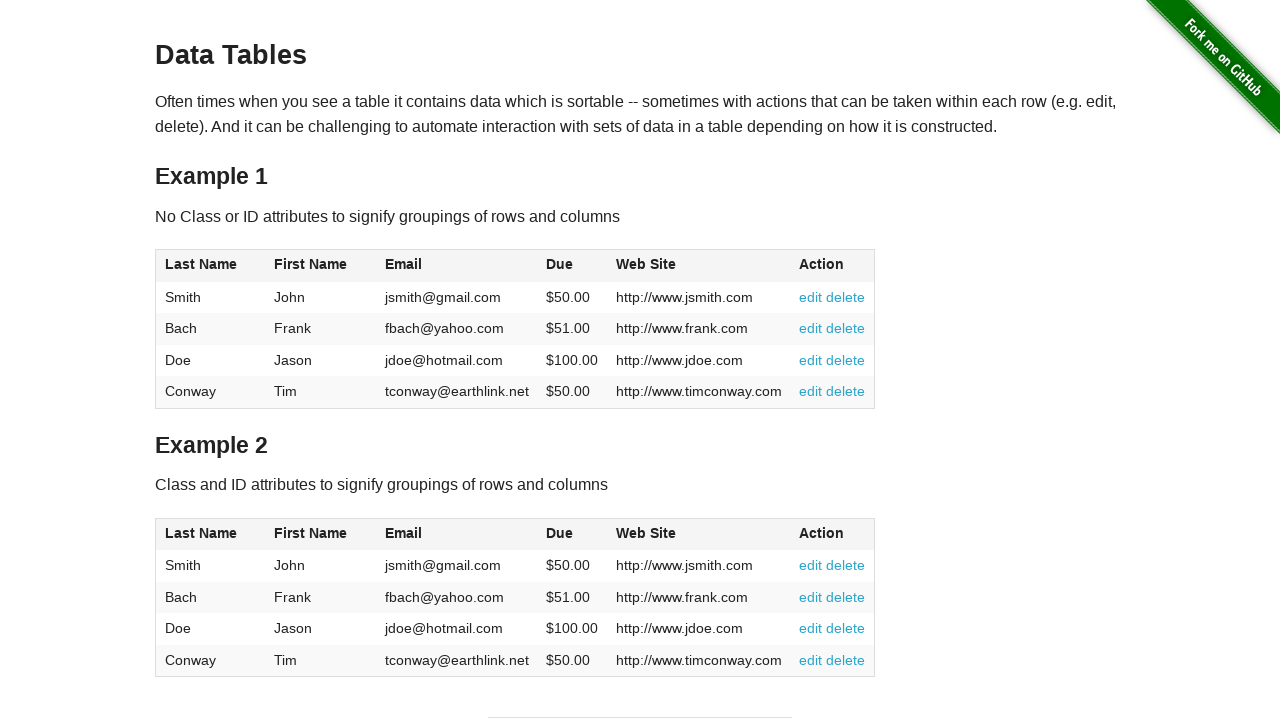

Navigated back to main page
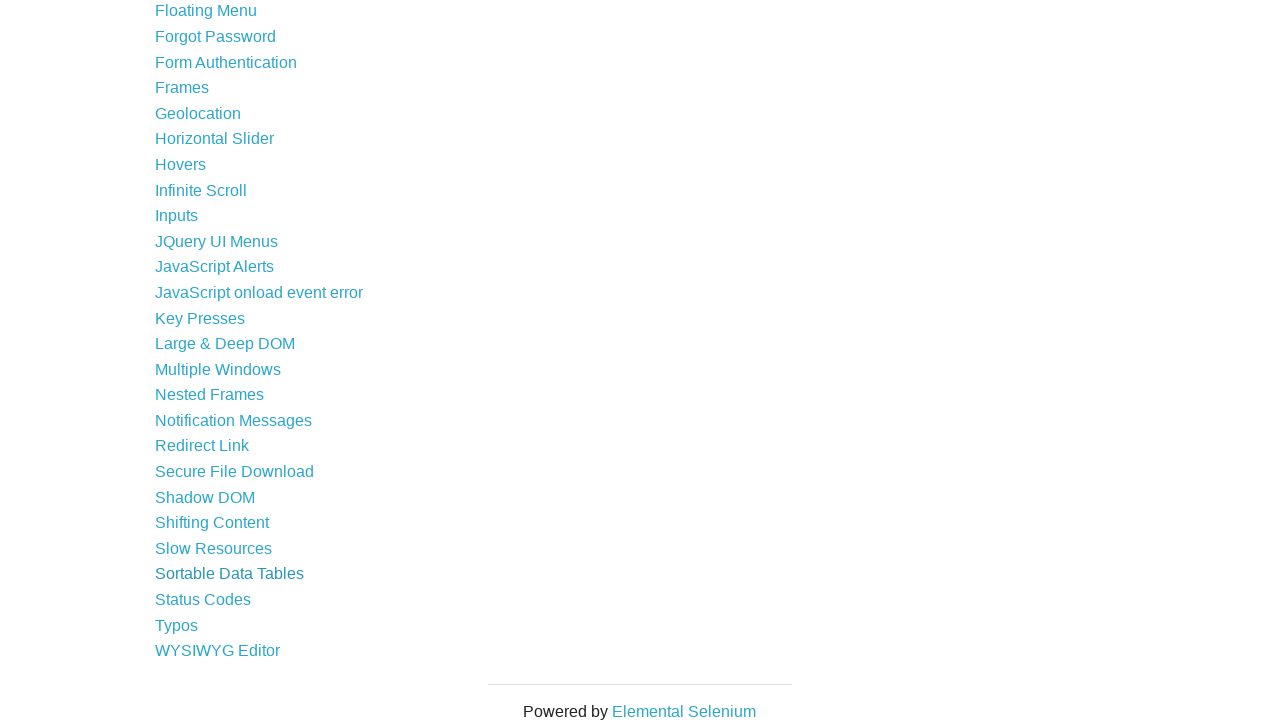

Waited for content section to reload
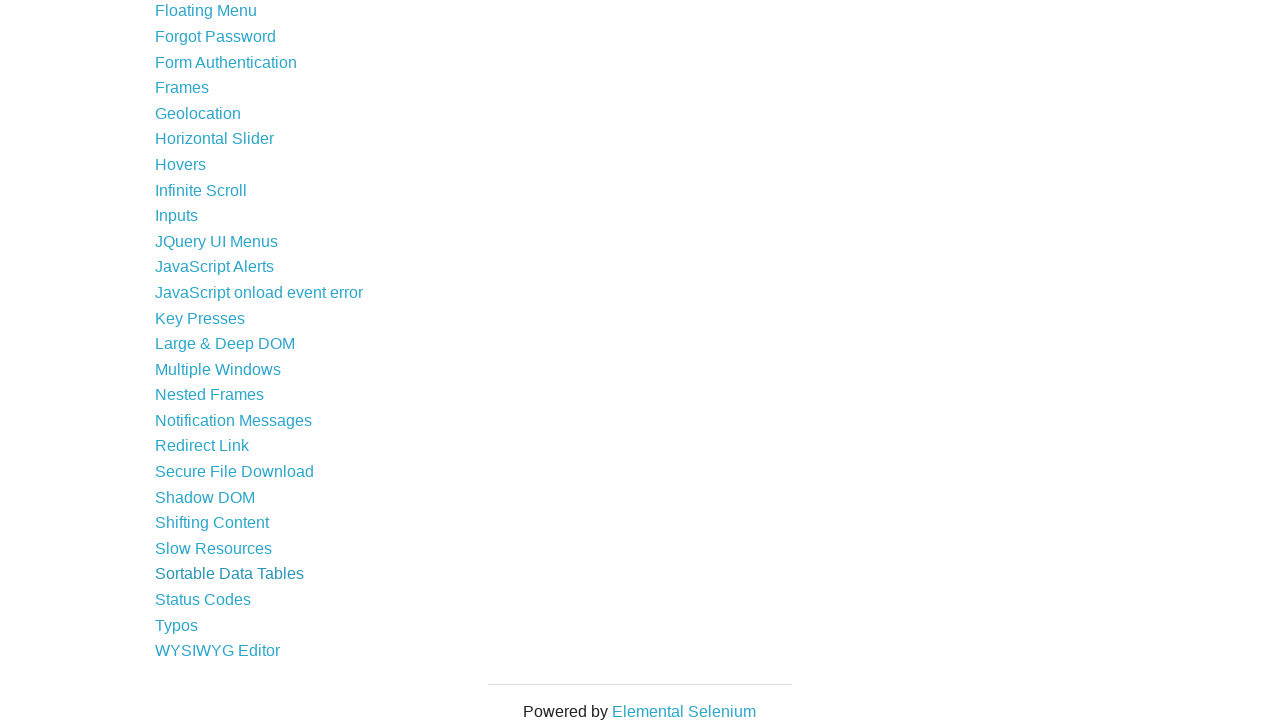

Clicked link 42 of 44 at (203, 600) on xpath=//div[@id='content']//a >> nth=41
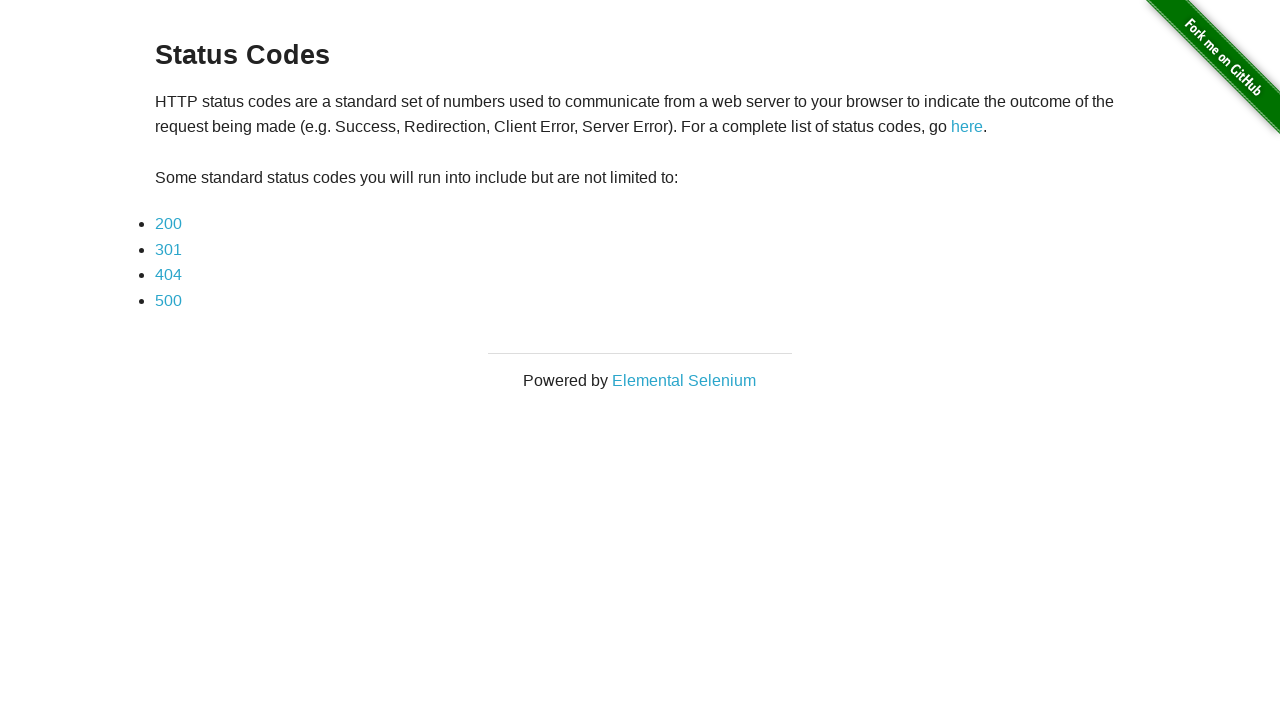

Waited for page to load after clicking link
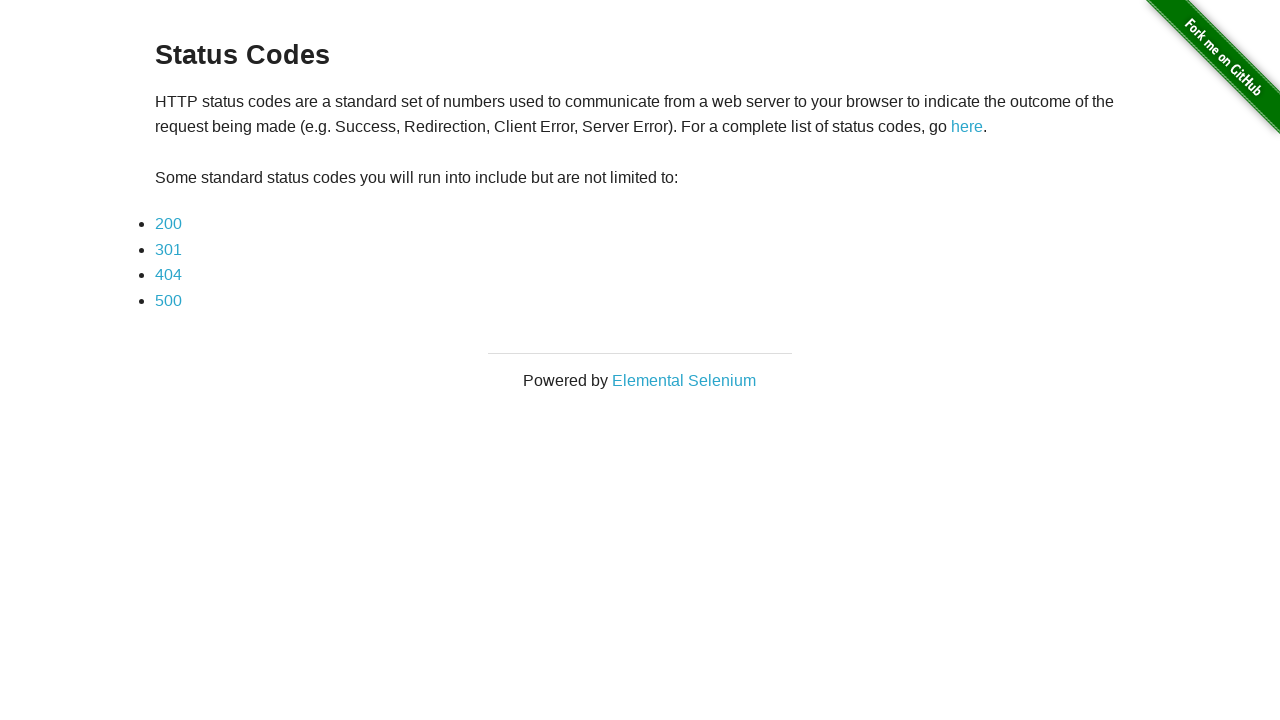

Navigated back to main page
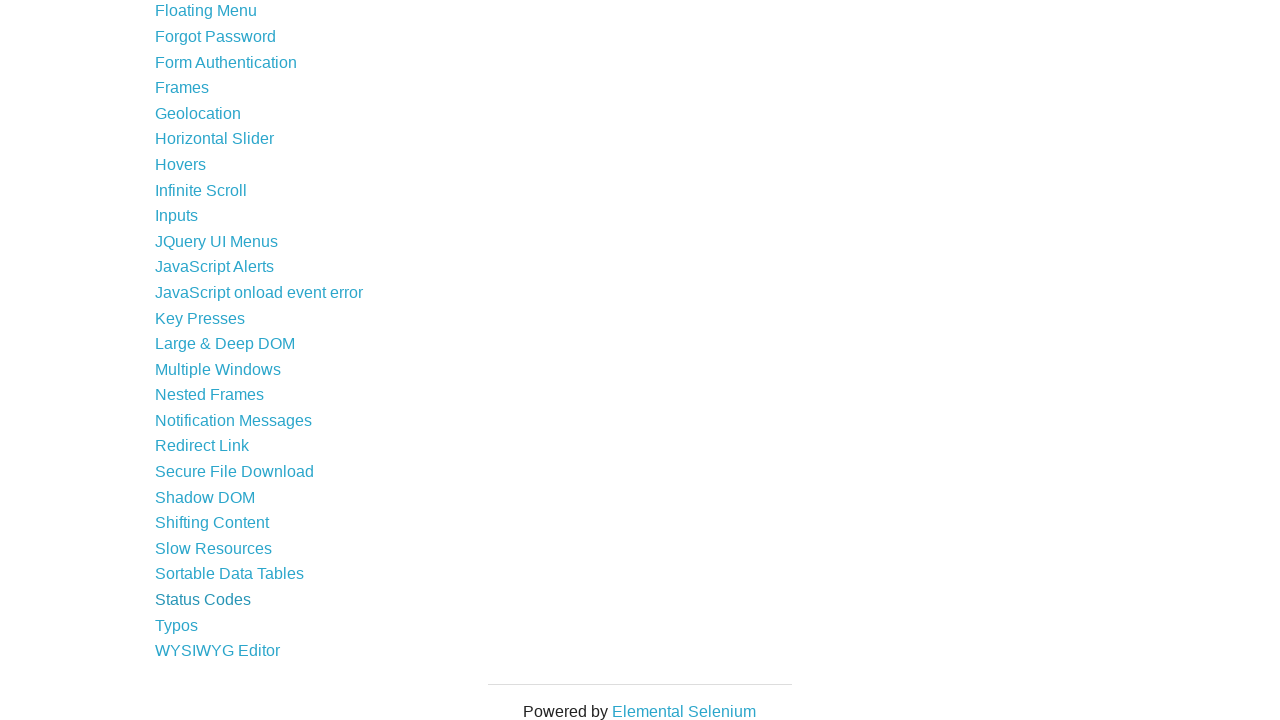

Waited for content section to reload
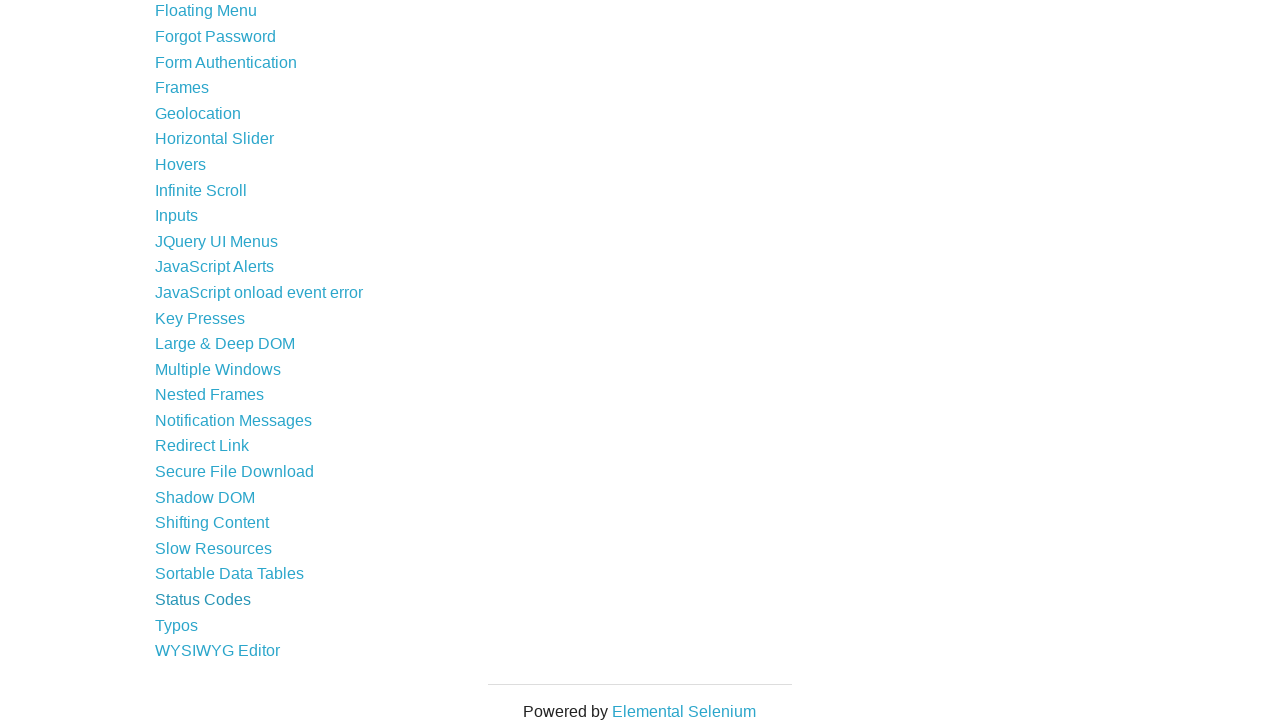

Clicked link 43 of 44 at (176, 625) on xpath=//div[@id='content']//a >> nth=42
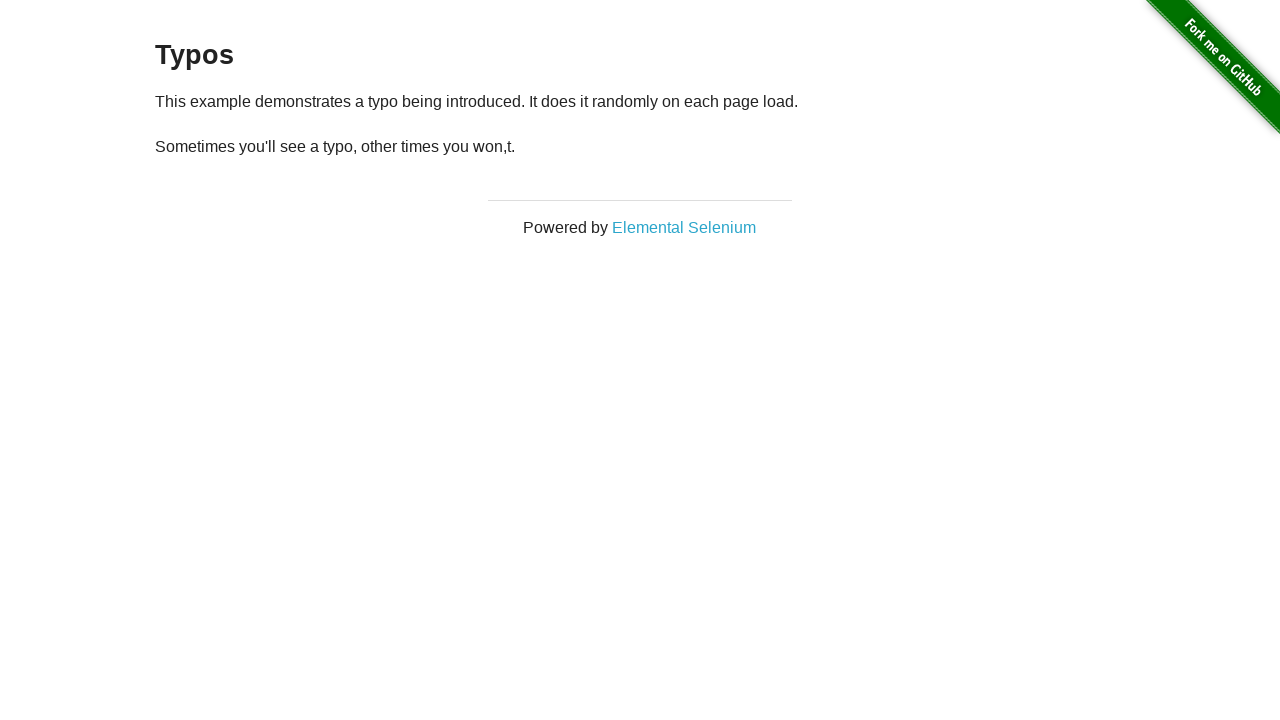

Waited for page to load after clicking link
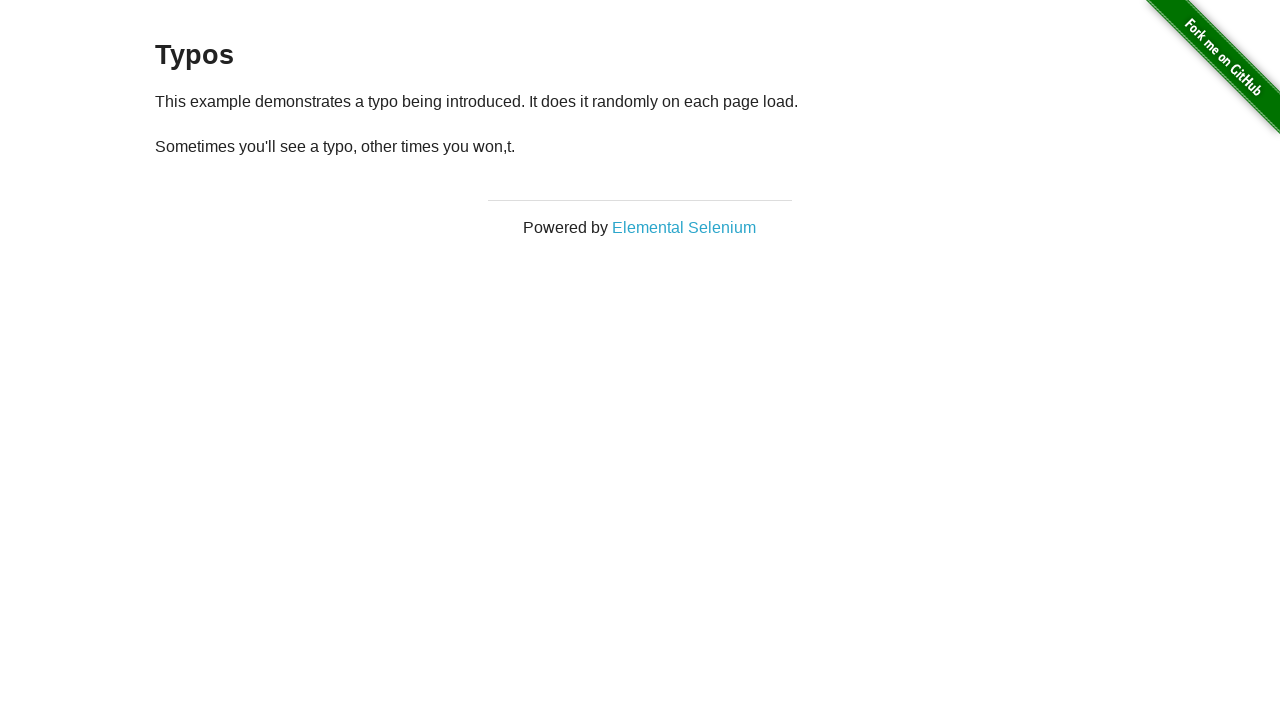

Navigated back to main page
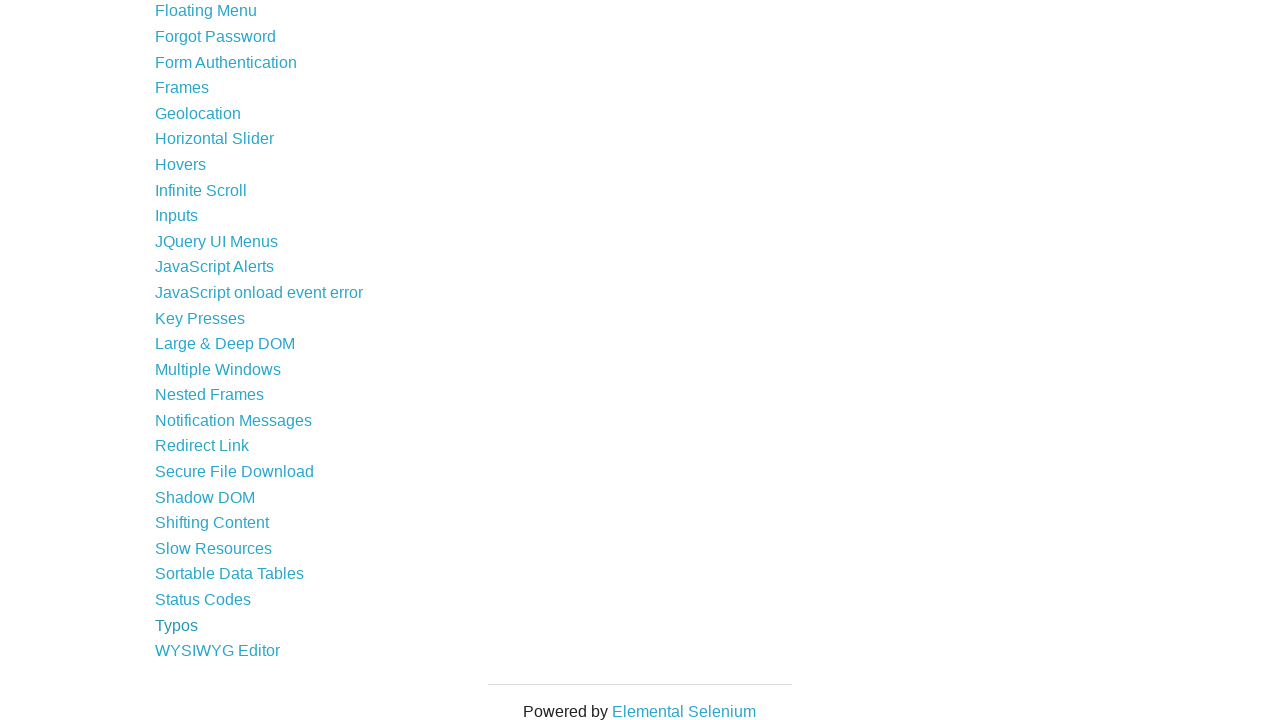

Waited for content section to reload
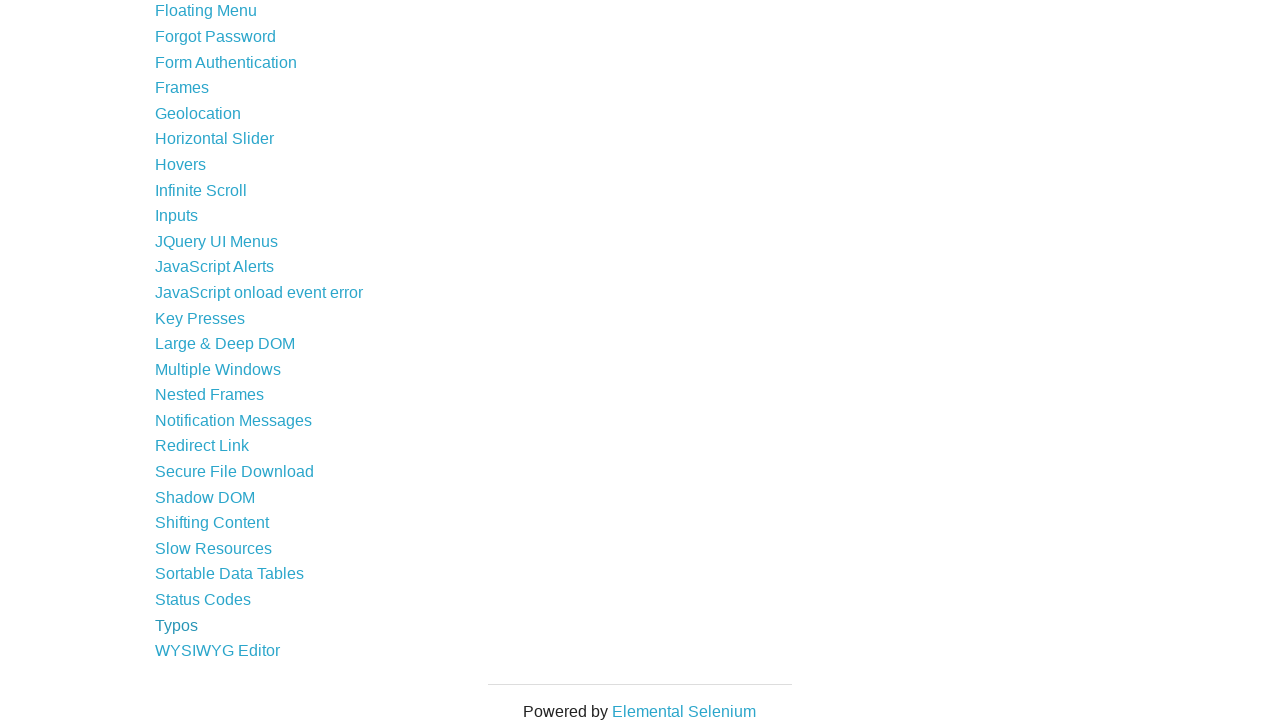

Clicked link 44 of 44 at (218, 651) on xpath=//div[@id='content']//a >> nth=43
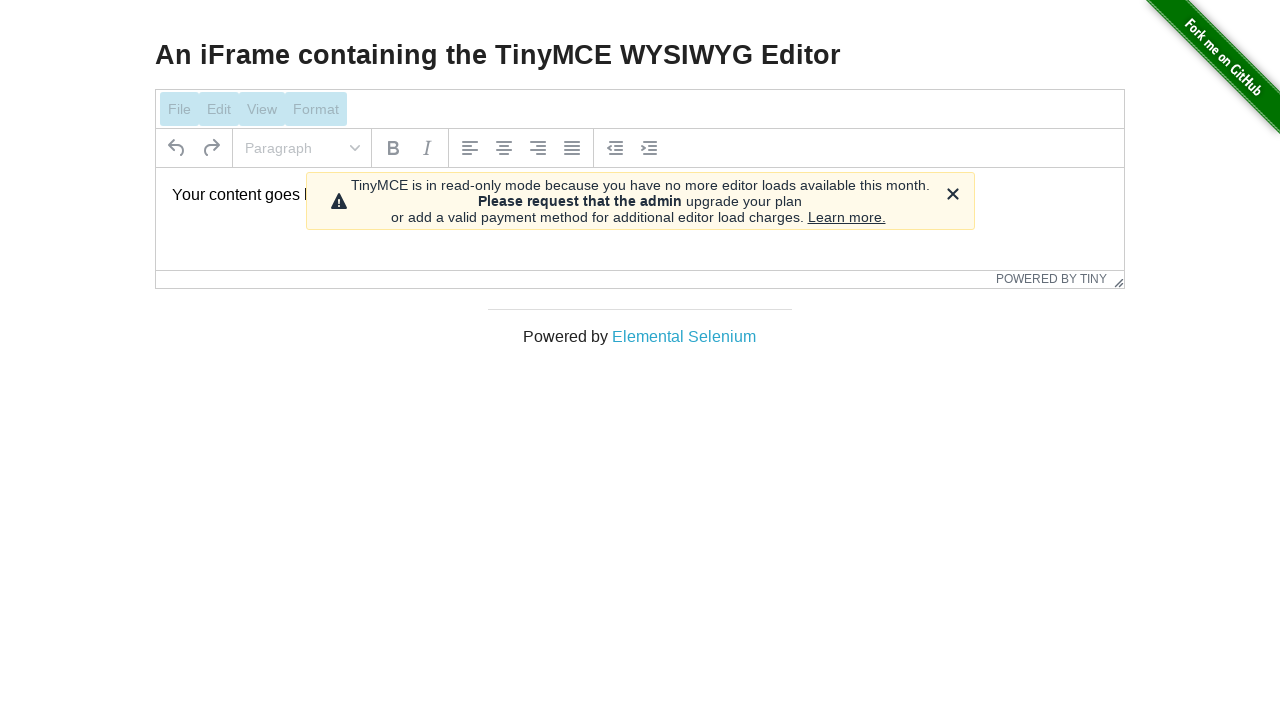

Waited for page to load after clicking link
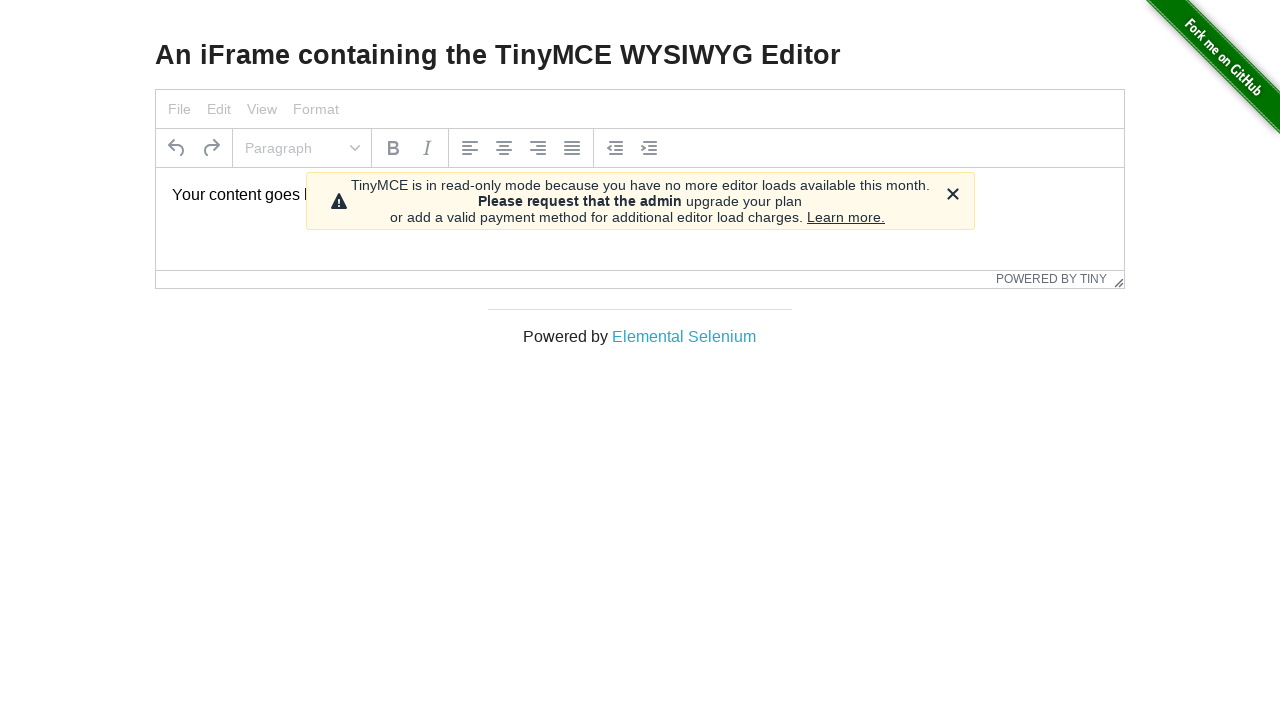

Navigated back to main page
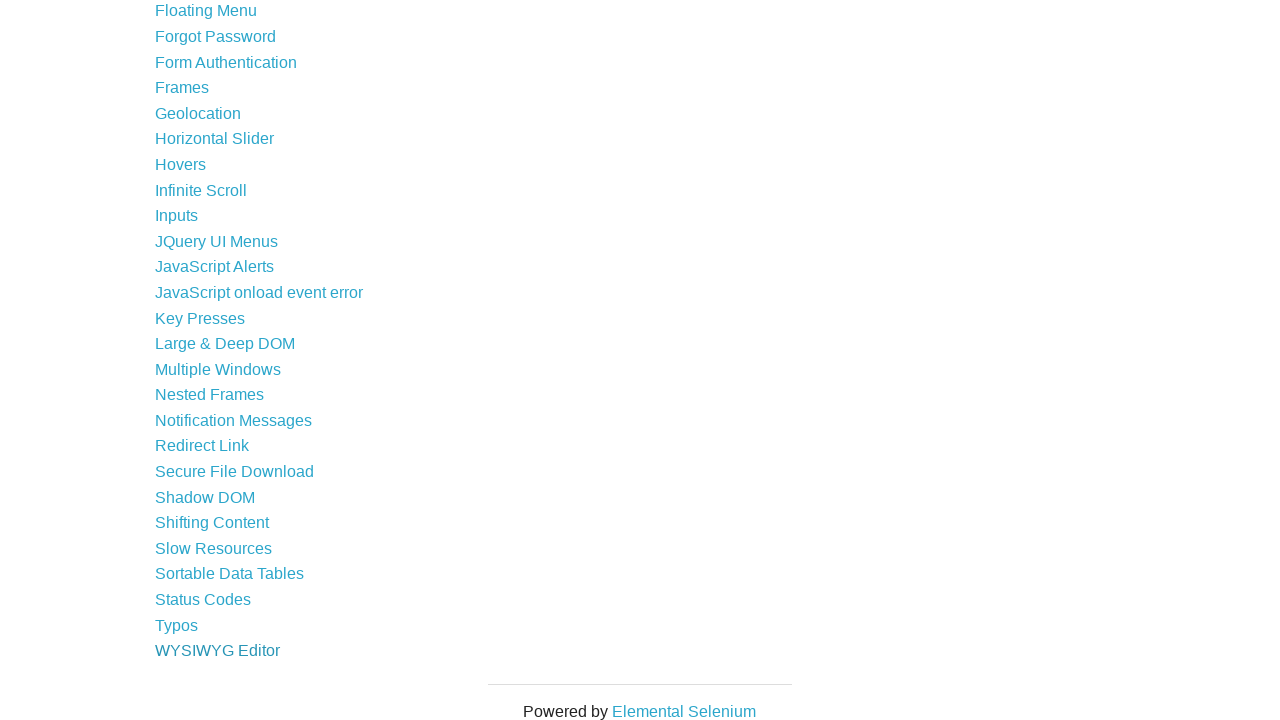

Waited for content section to reload
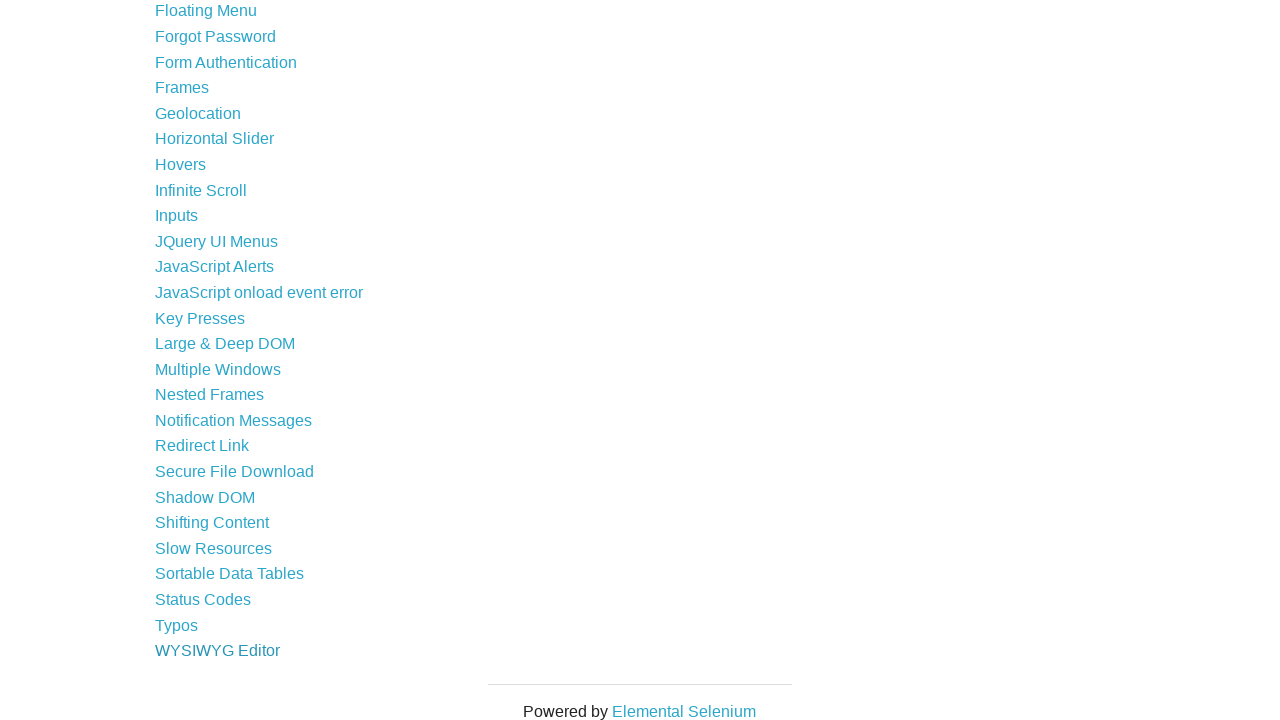

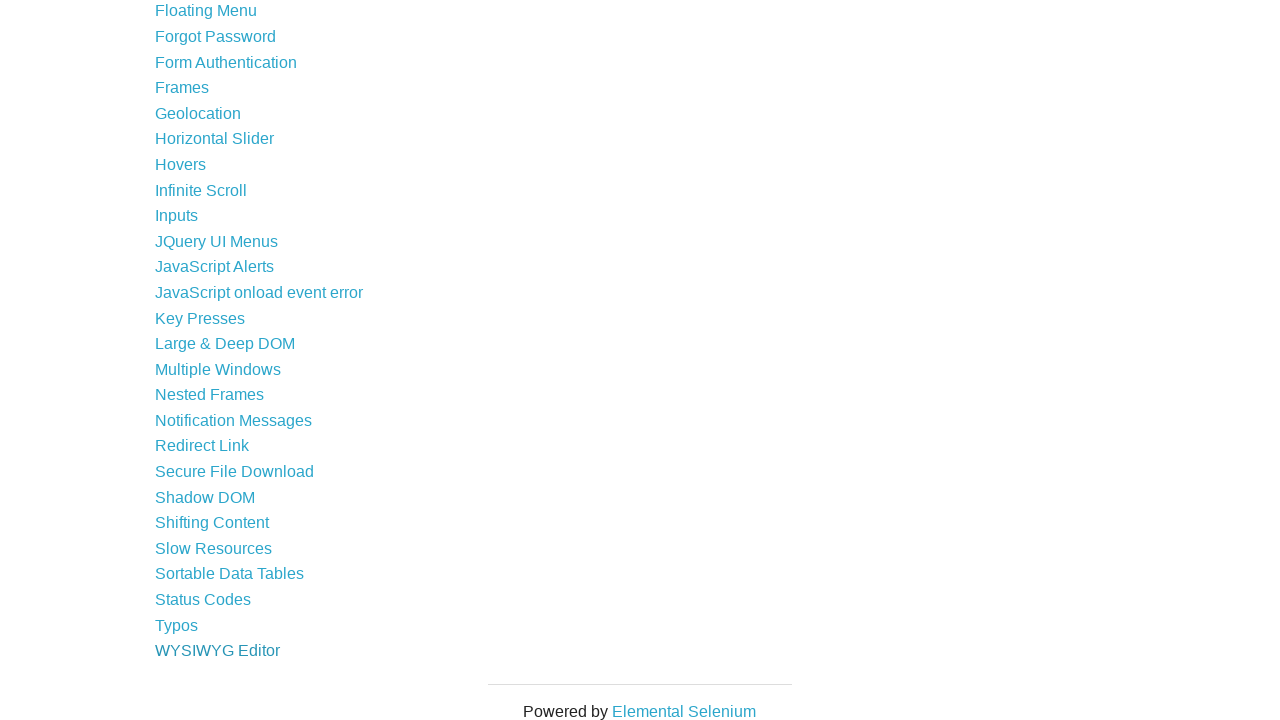